Tests add/remove element functionality by clicking Add Element button 100 times, then clicking Delete button 90 times to verify dynamic element creation and deletion

Starting URL: http://the-internet.herokuapp.com/add_remove_elements/

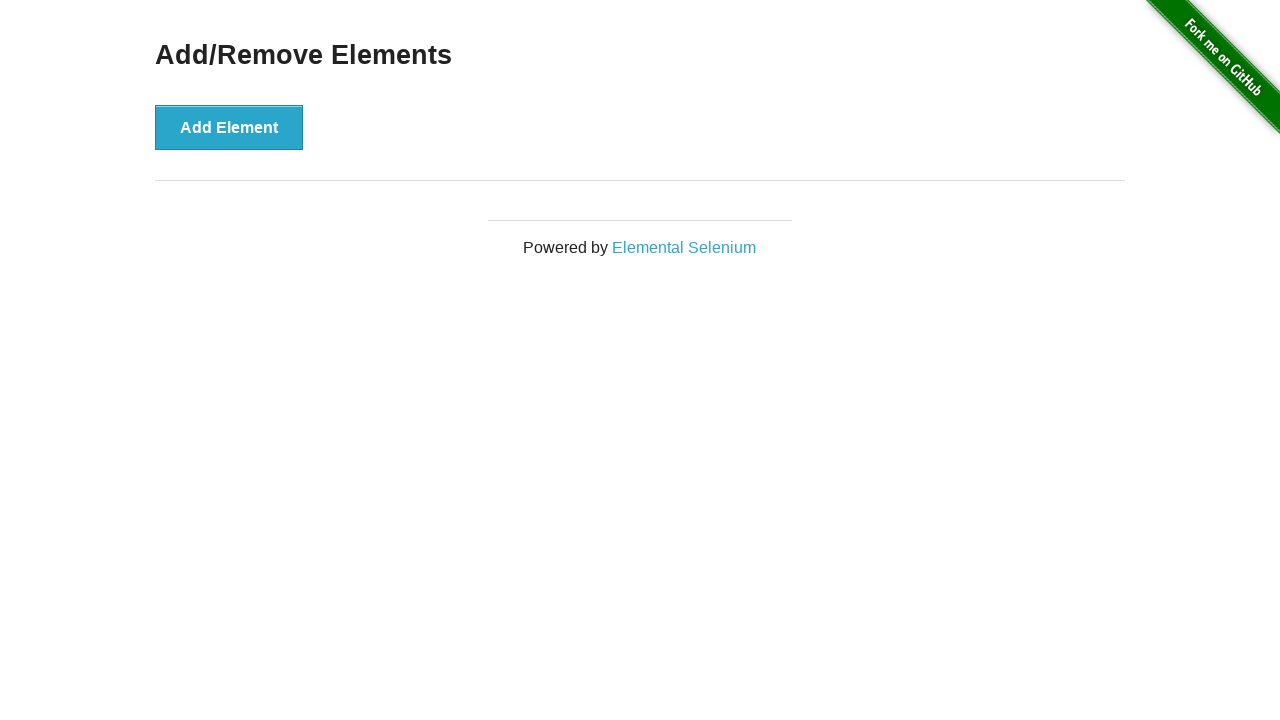

Navigated to add/remove elements page
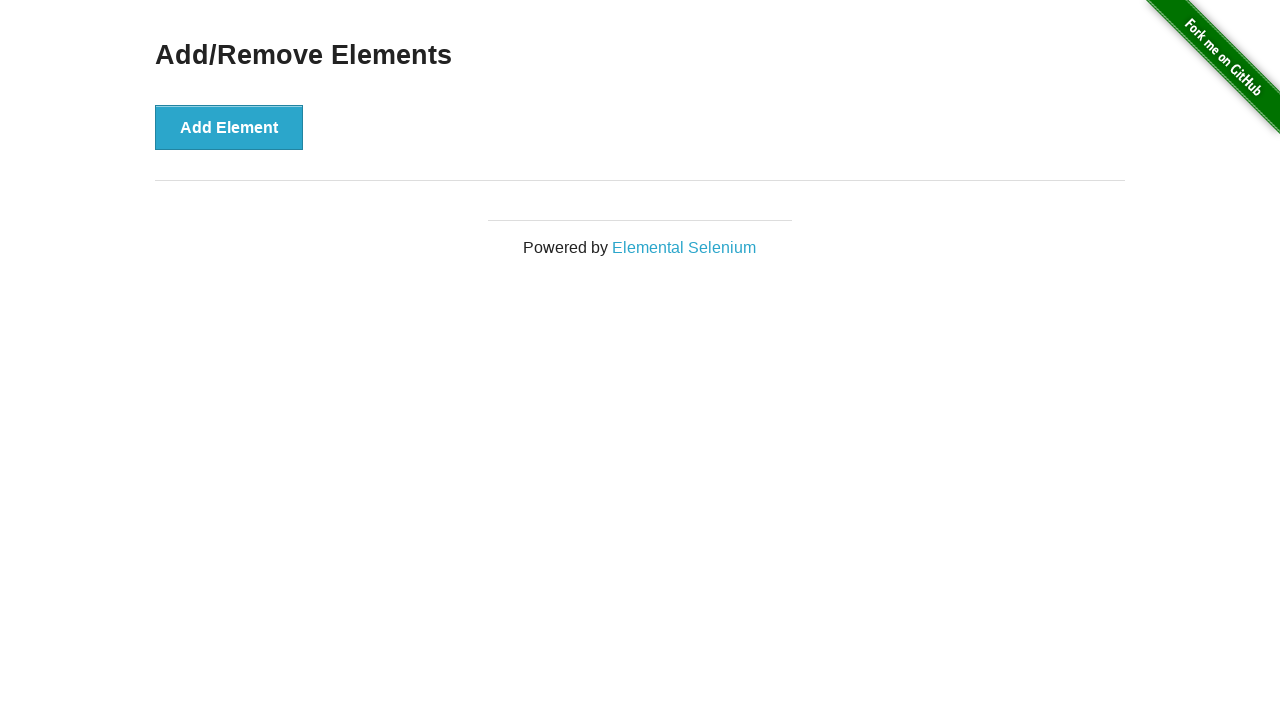

Clicked Add Element button (iteration 1/100) at (229, 127) on button[onclick='addElement()']
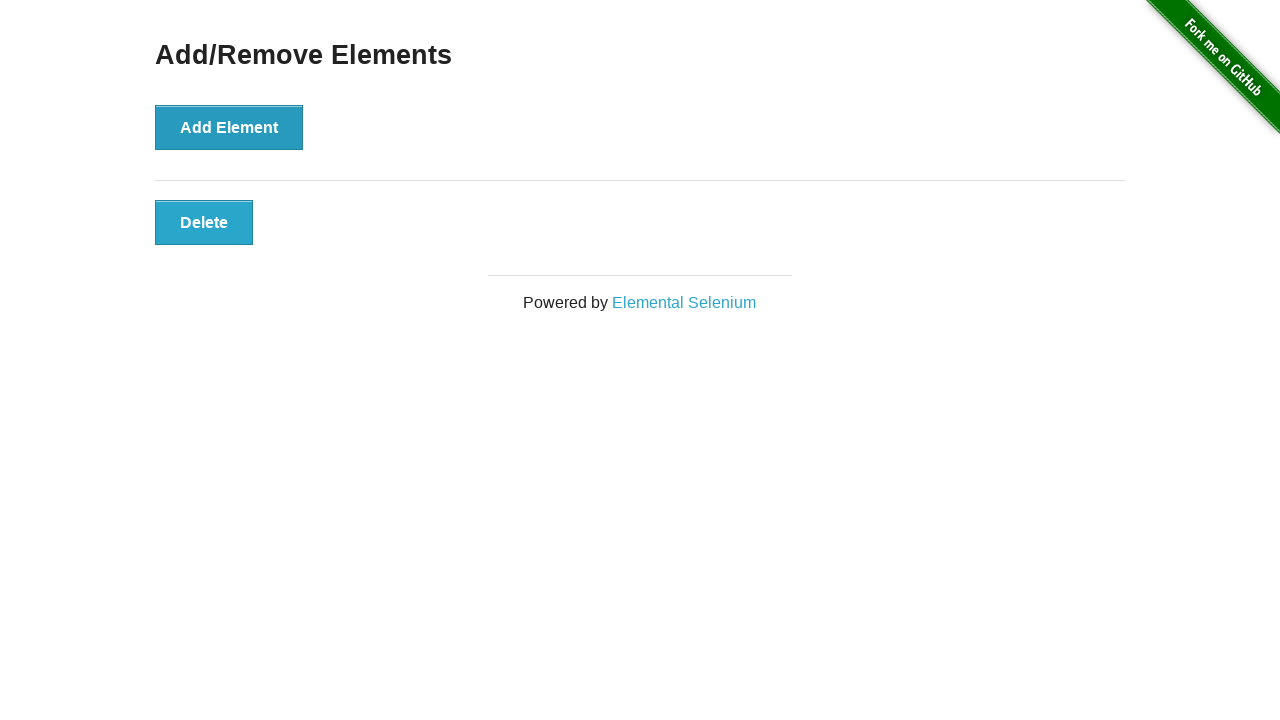

Clicked Add Element button (iteration 2/100) at (229, 127) on button[onclick='addElement()']
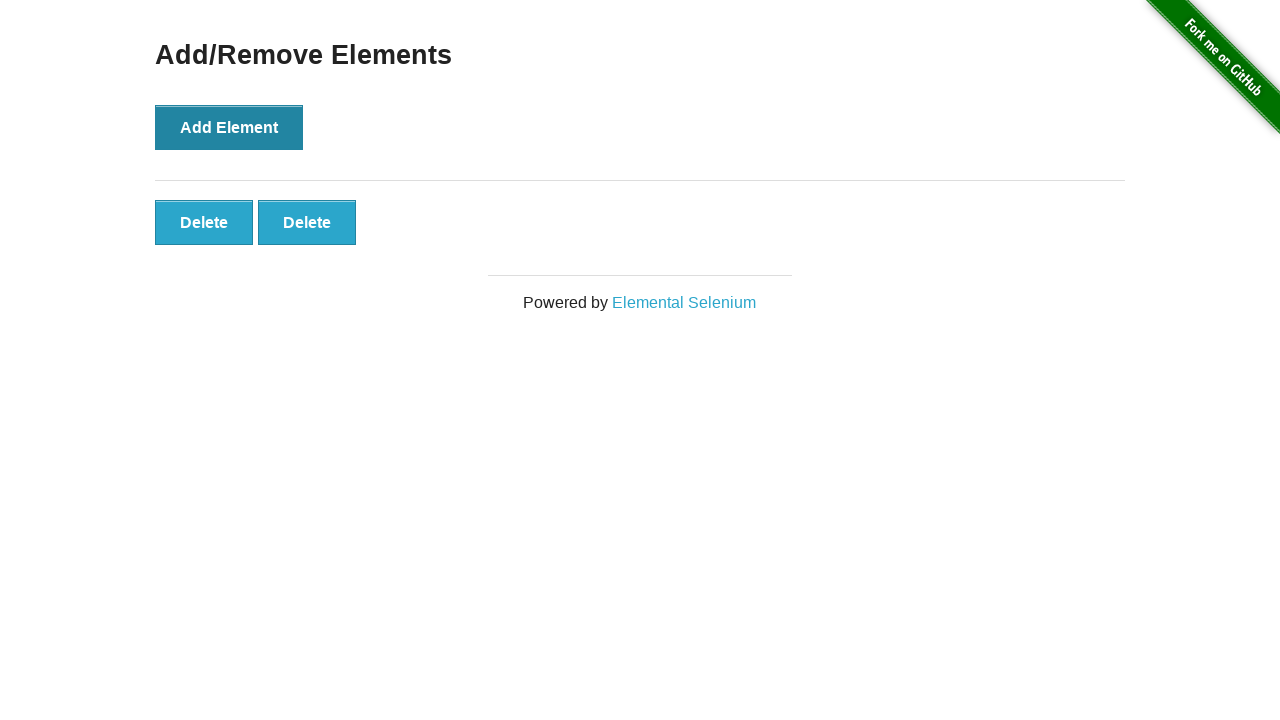

Clicked Add Element button (iteration 3/100) at (229, 127) on button[onclick='addElement()']
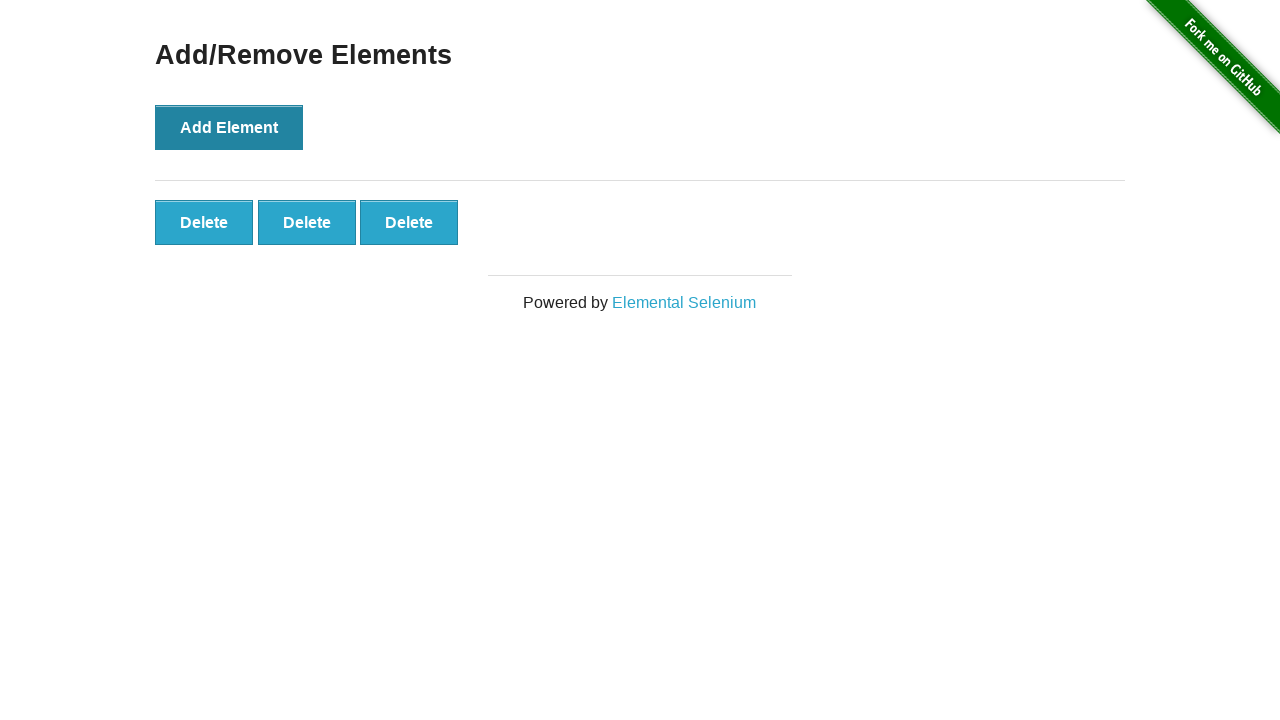

Clicked Add Element button (iteration 4/100) at (229, 127) on button[onclick='addElement()']
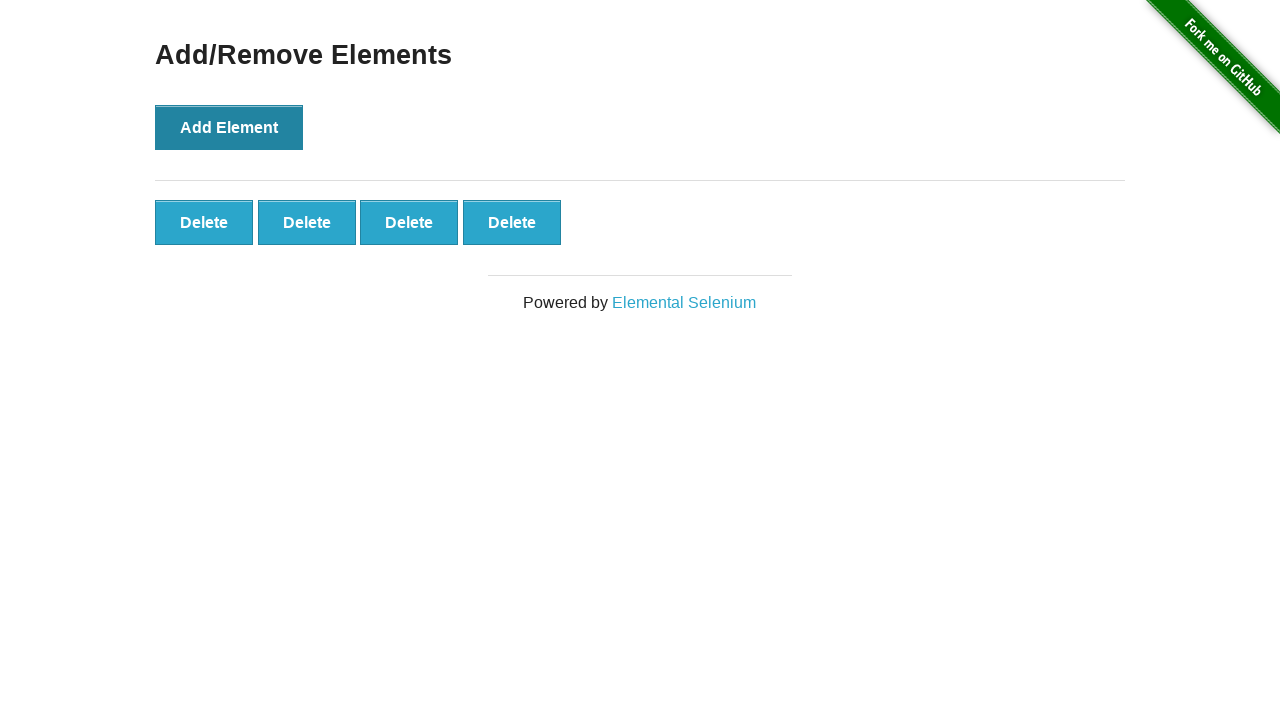

Clicked Add Element button (iteration 5/100) at (229, 127) on button[onclick='addElement()']
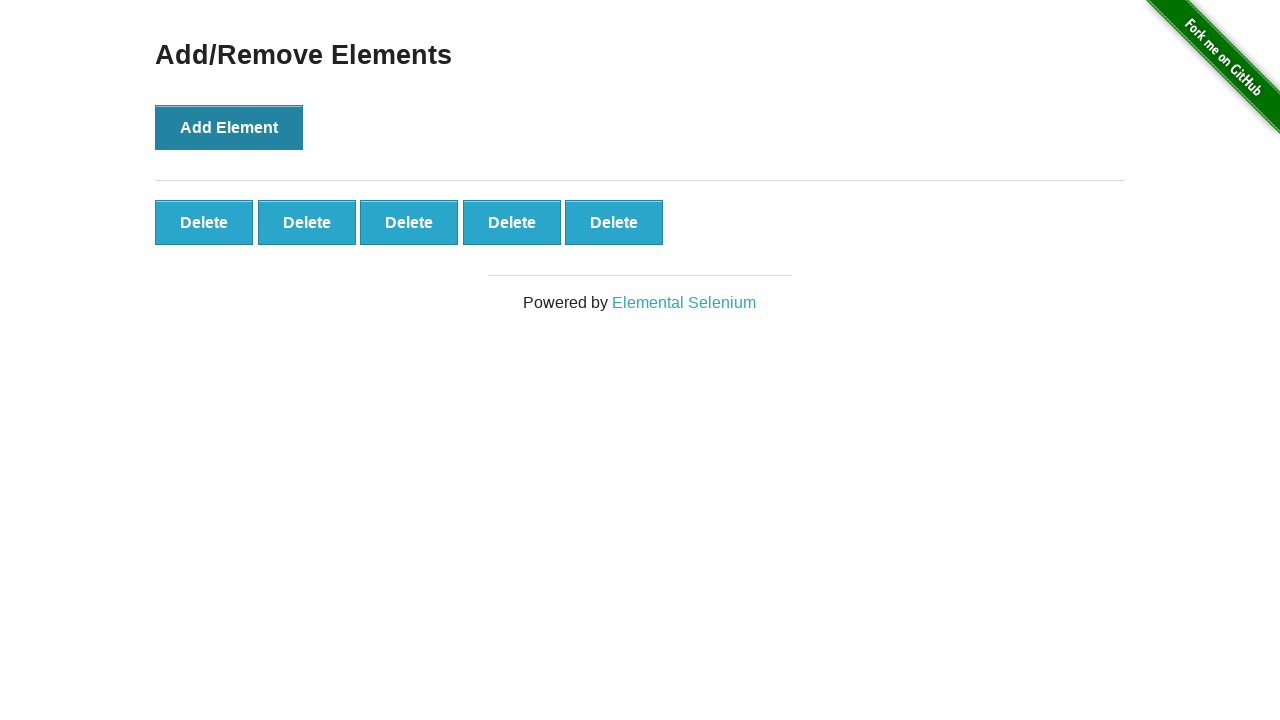

Clicked Add Element button (iteration 6/100) at (229, 127) on button[onclick='addElement()']
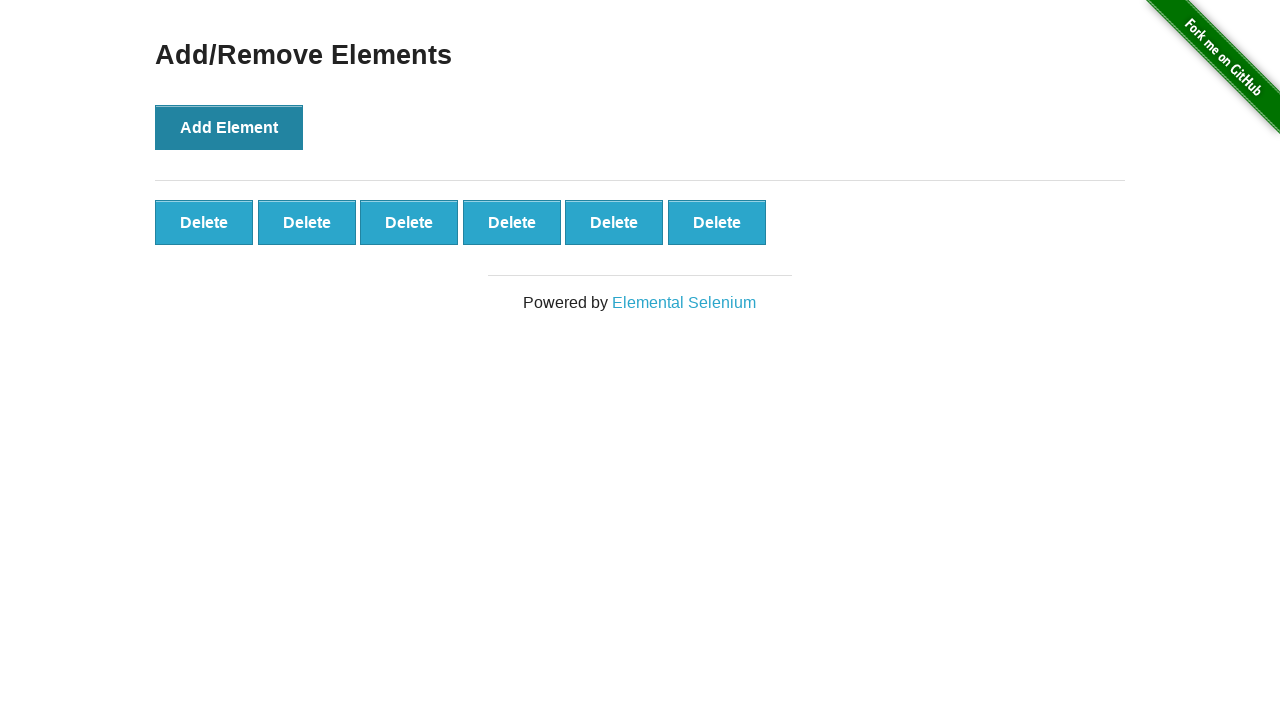

Clicked Add Element button (iteration 7/100) at (229, 127) on button[onclick='addElement()']
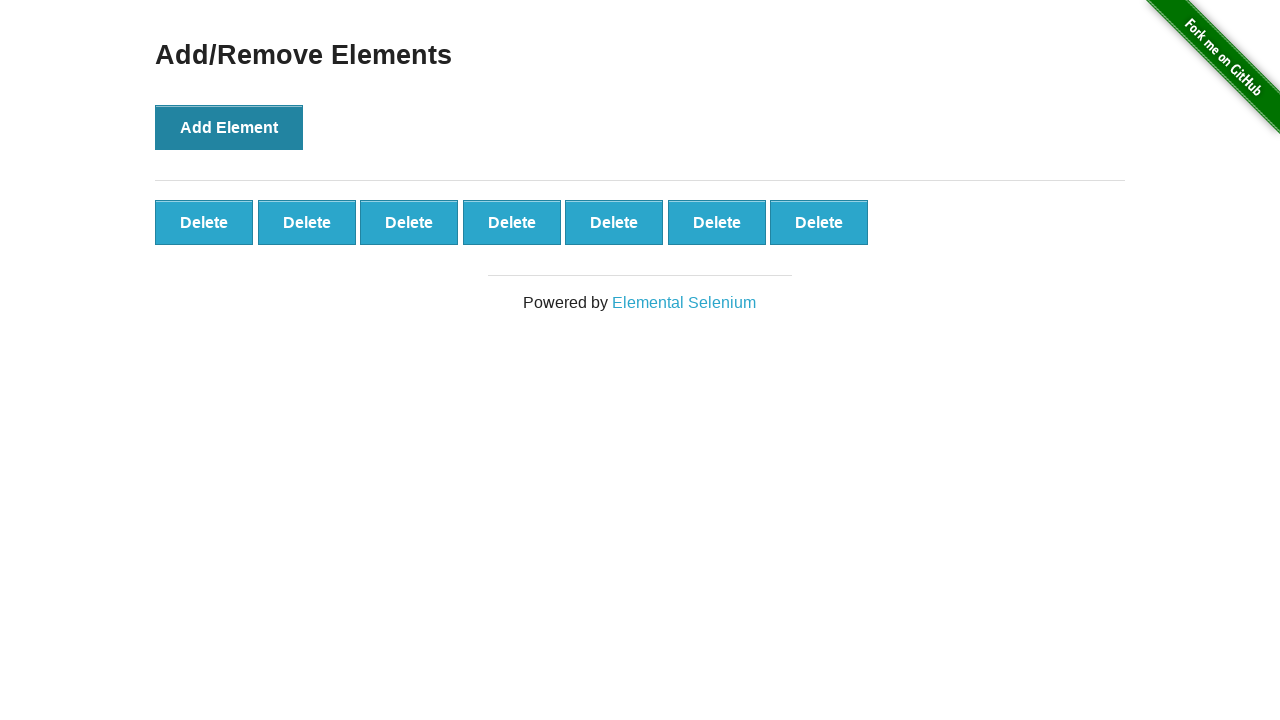

Clicked Add Element button (iteration 8/100) at (229, 127) on button[onclick='addElement()']
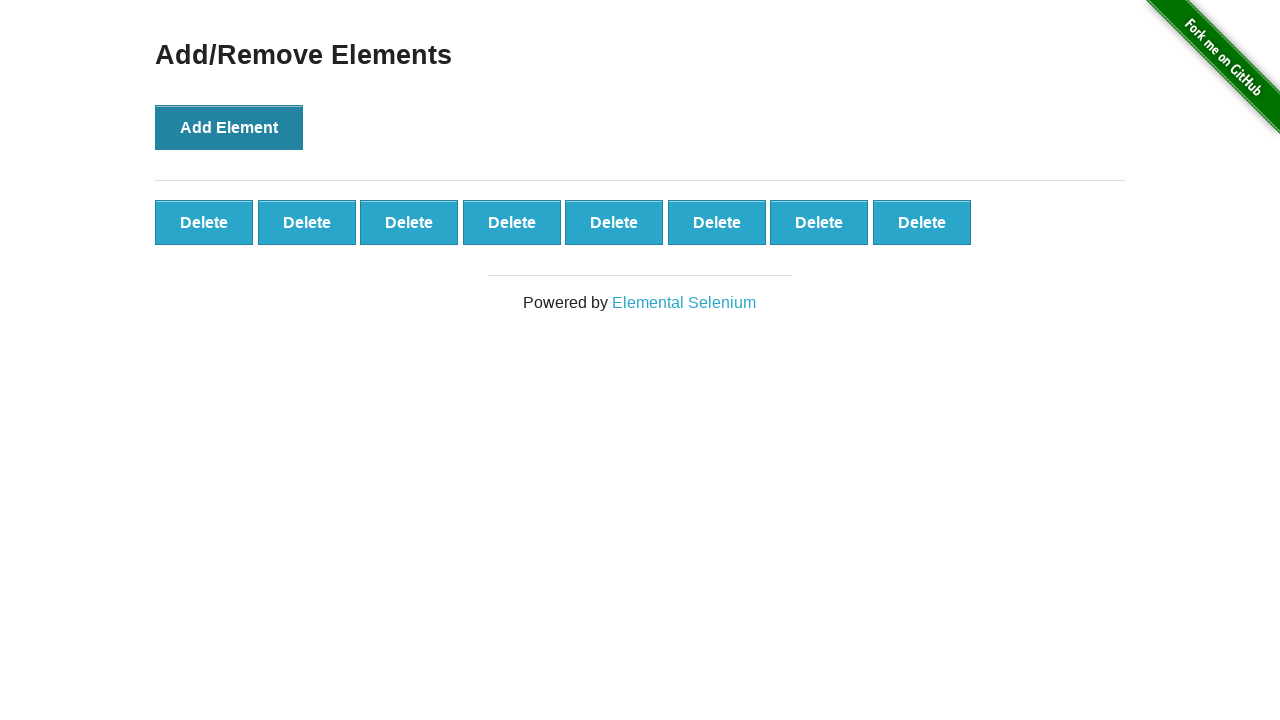

Clicked Add Element button (iteration 9/100) at (229, 127) on button[onclick='addElement()']
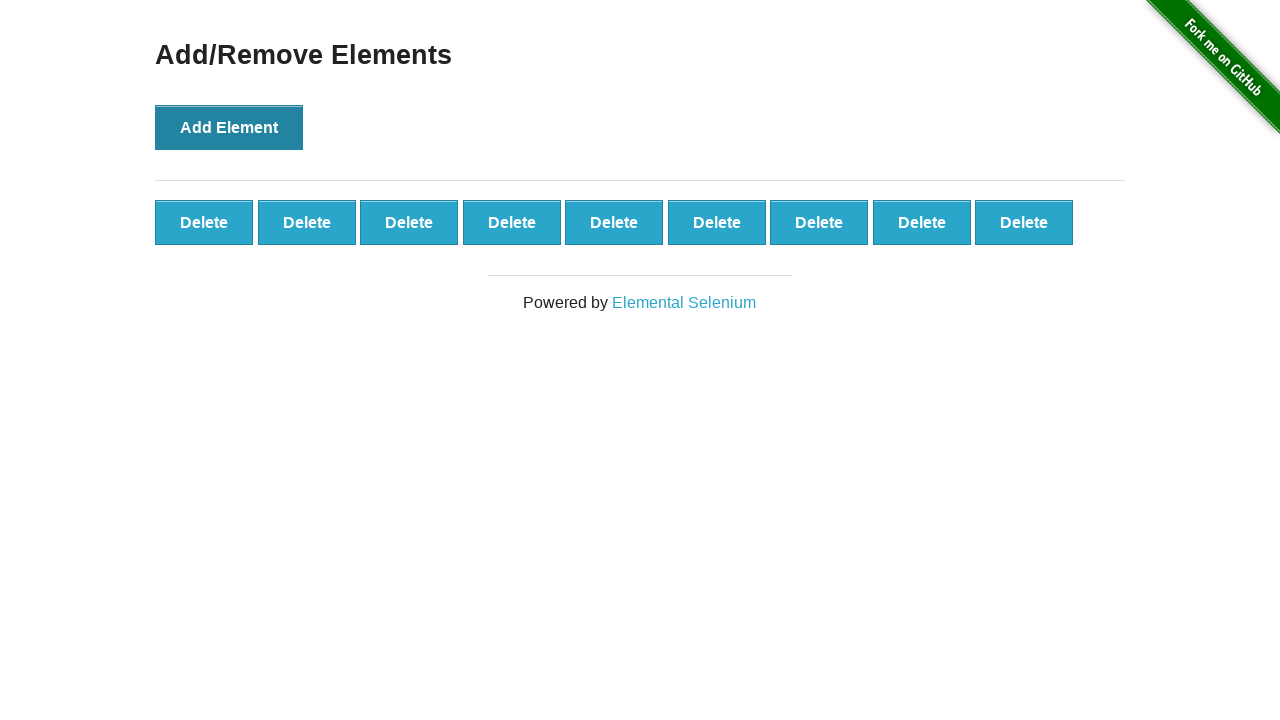

Clicked Add Element button (iteration 10/100) at (229, 127) on button[onclick='addElement()']
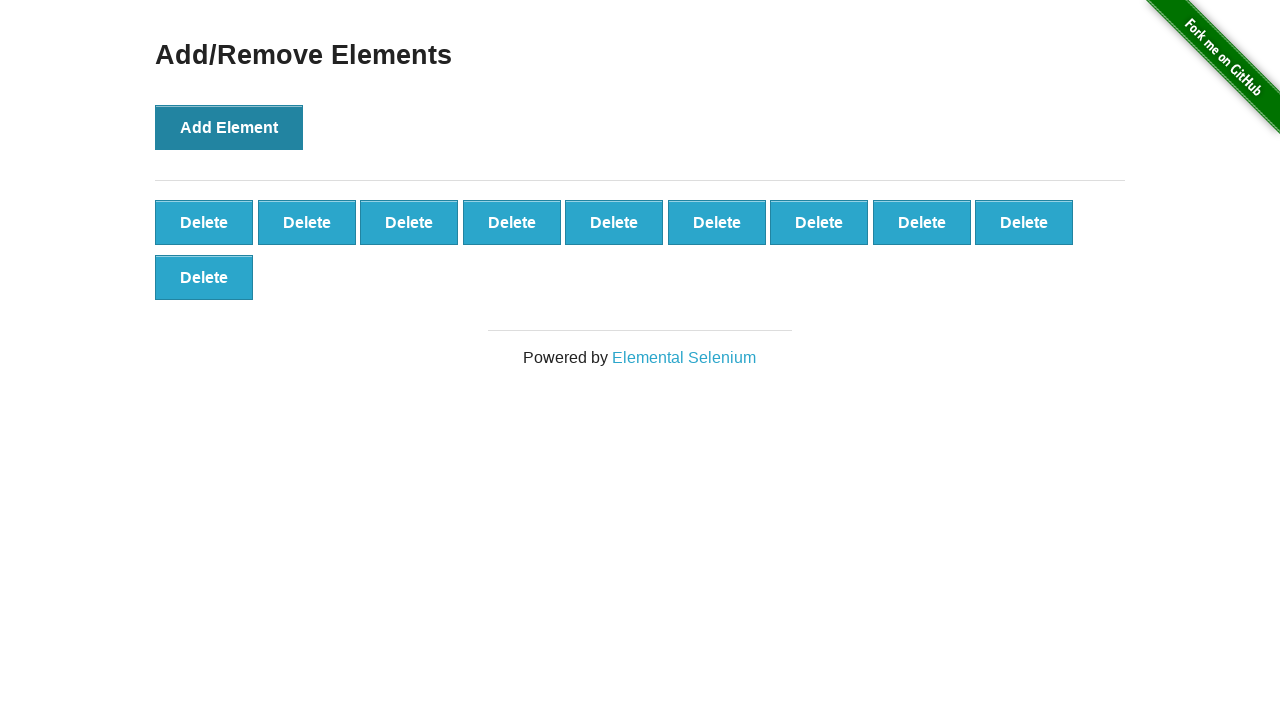

Clicked Add Element button (iteration 11/100) at (229, 127) on button[onclick='addElement()']
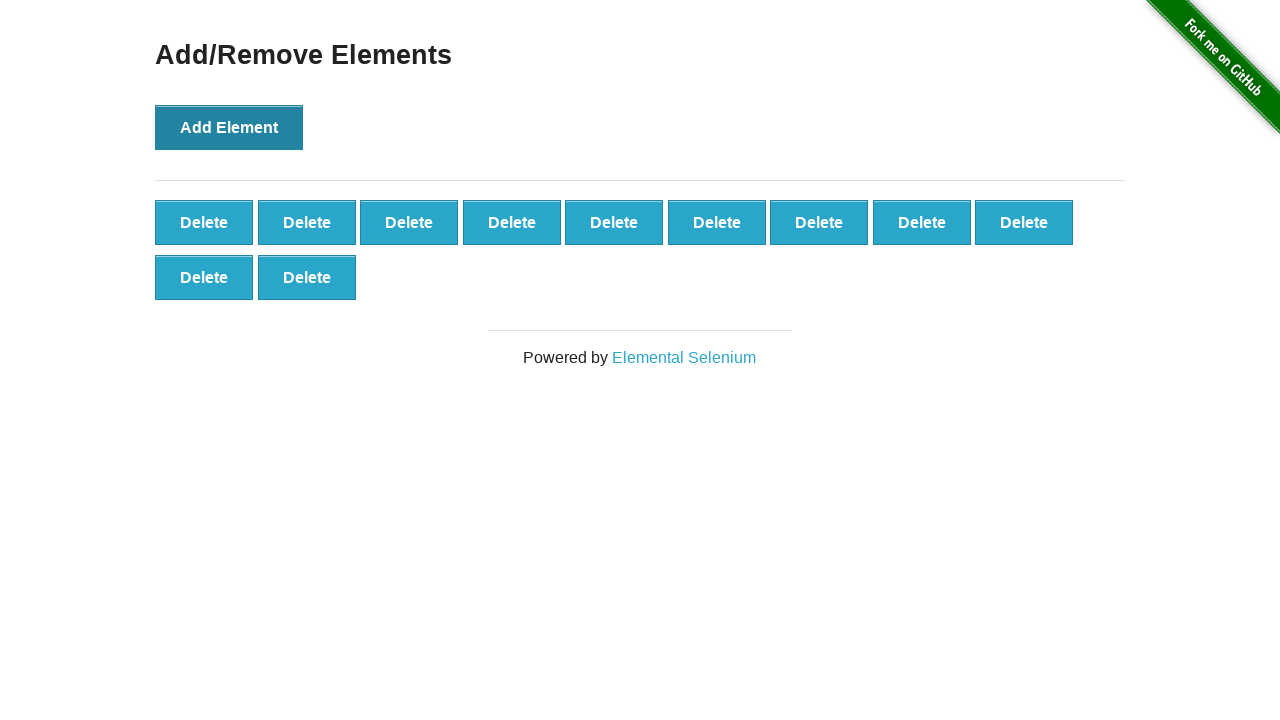

Clicked Add Element button (iteration 12/100) at (229, 127) on button[onclick='addElement()']
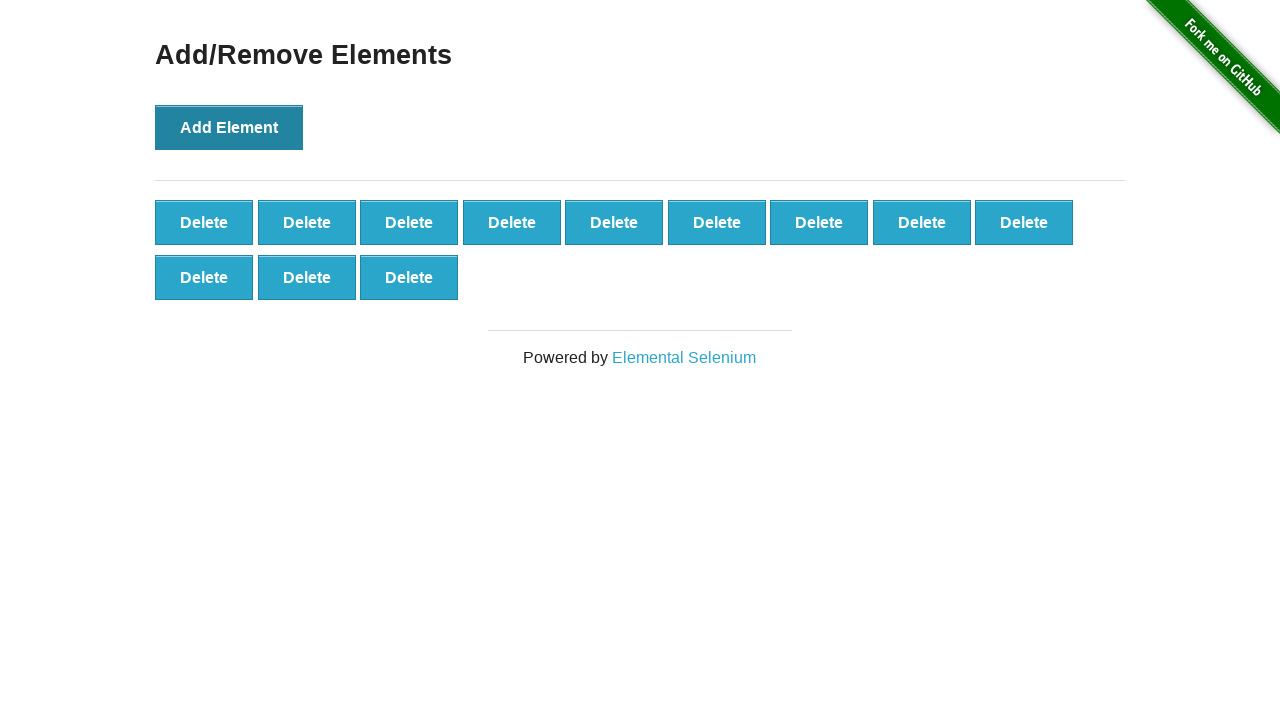

Clicked Add Element button (iteration 13/100) at (229, 127) on button[onclick='addElement()']
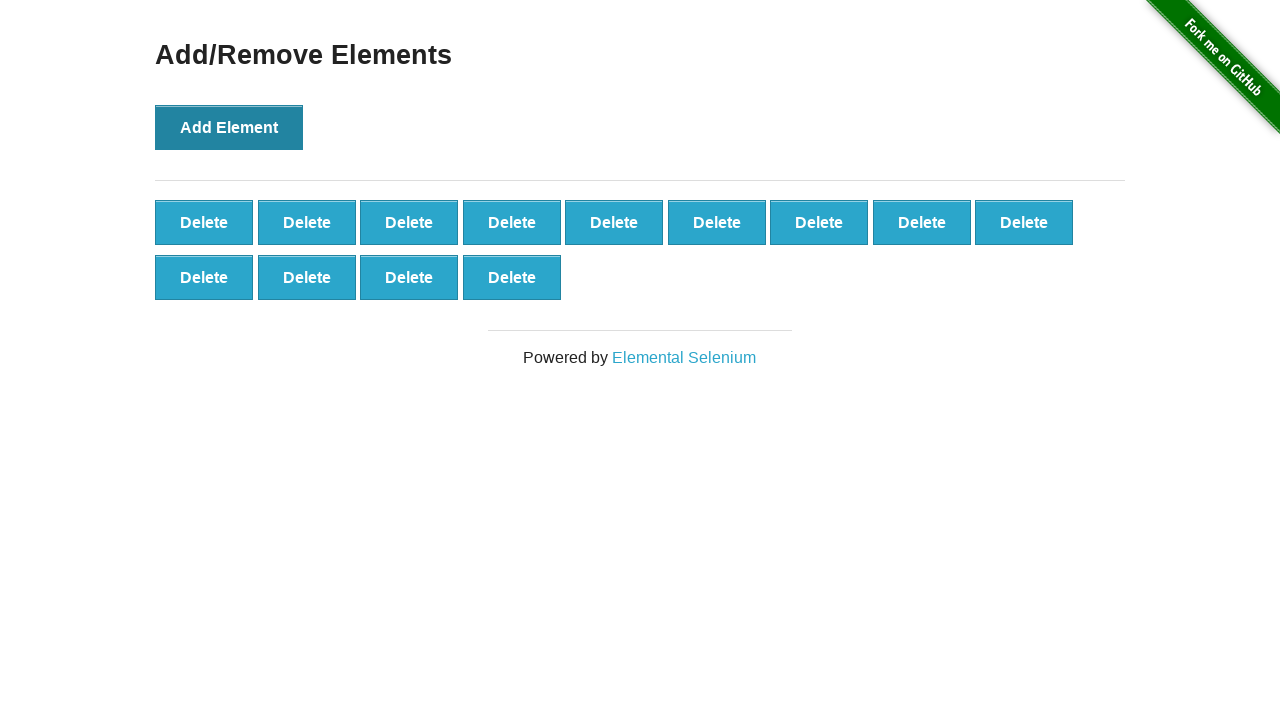

Clicked Add Element button (iteration 14/100) at (229, 127) on button[onclick='addElement()']
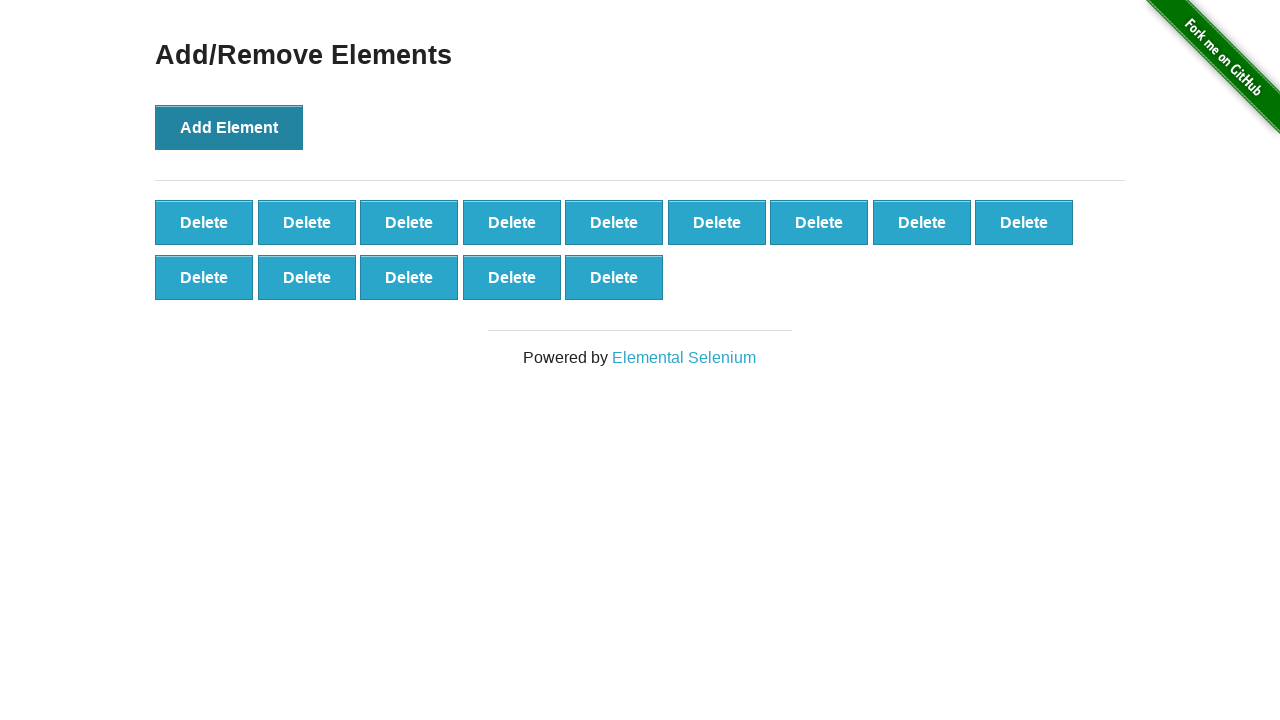

Clicked Add Element button (iteration 15/100) at (229, 127) on button[onclick='addElement()']
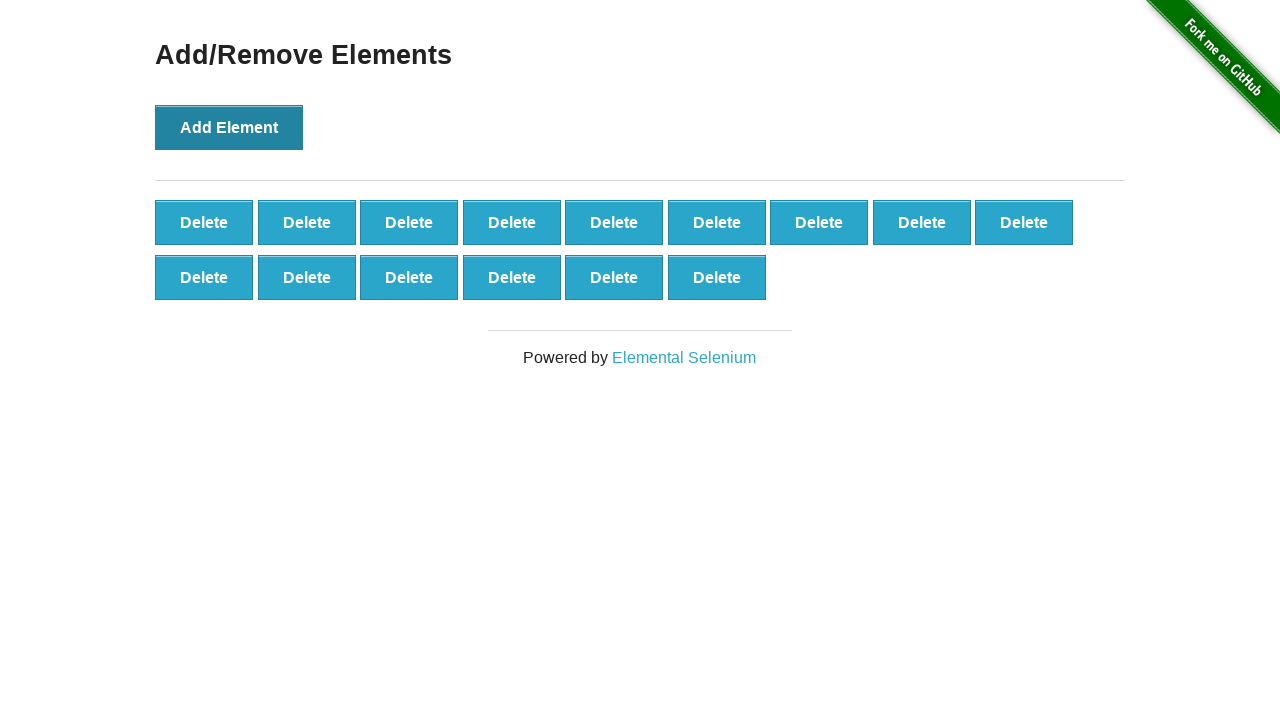

Clicked Add Element button (iteration 16/100) at (229, 127) on button[onclick='addElement()']
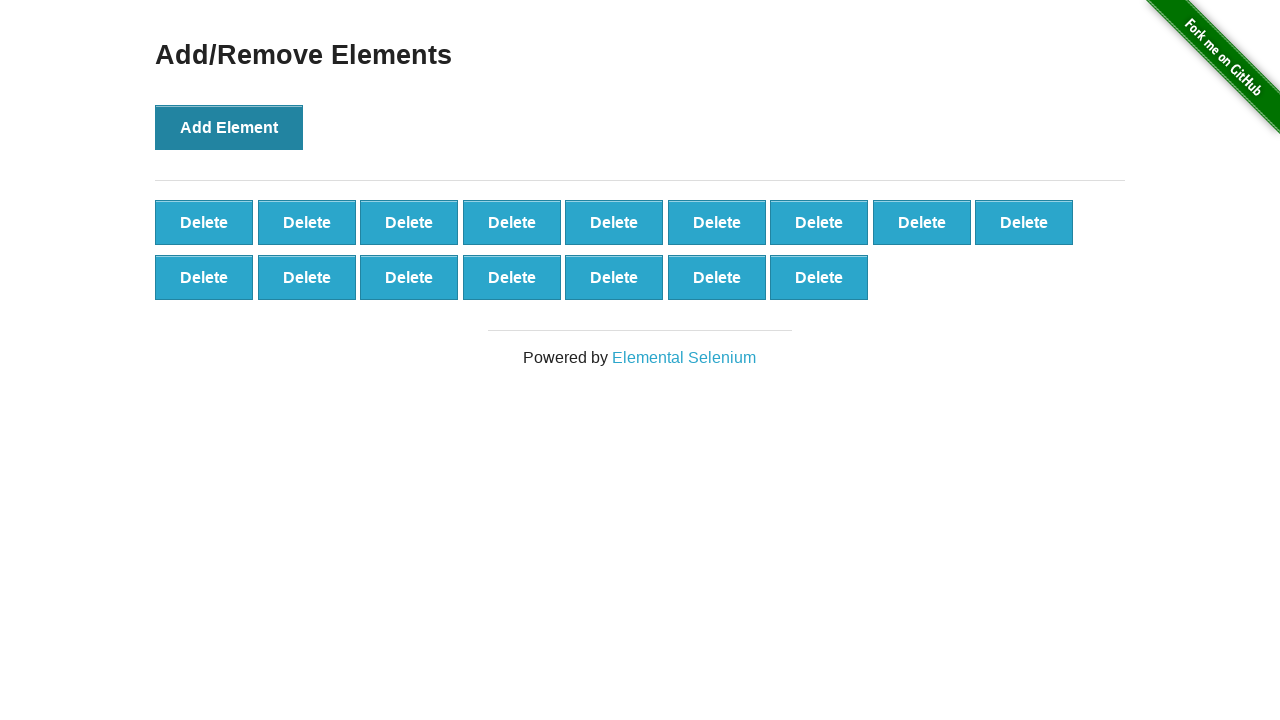

Clicked Add Element button (iteration 17/100) at (229, 127) on button[onclick='addElement()']
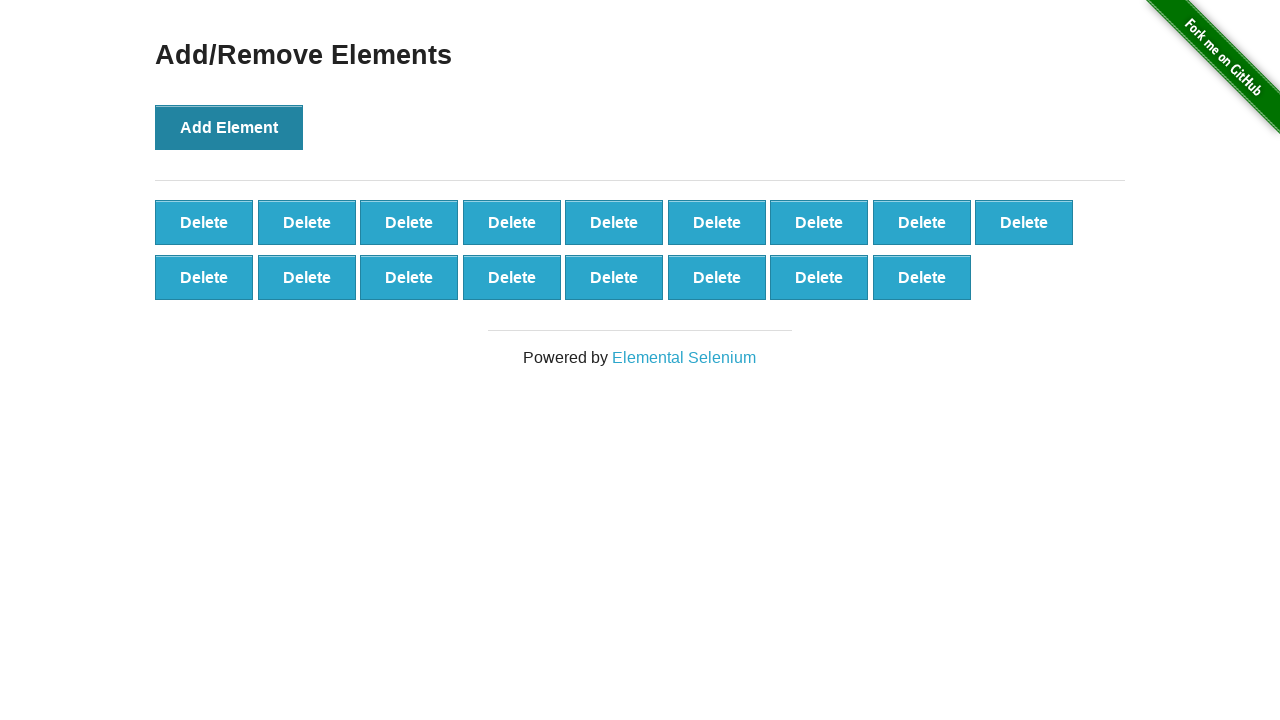

Clicked Add Element button (iteration 18/100) at (229, 127) on button[onclick='addElement()']
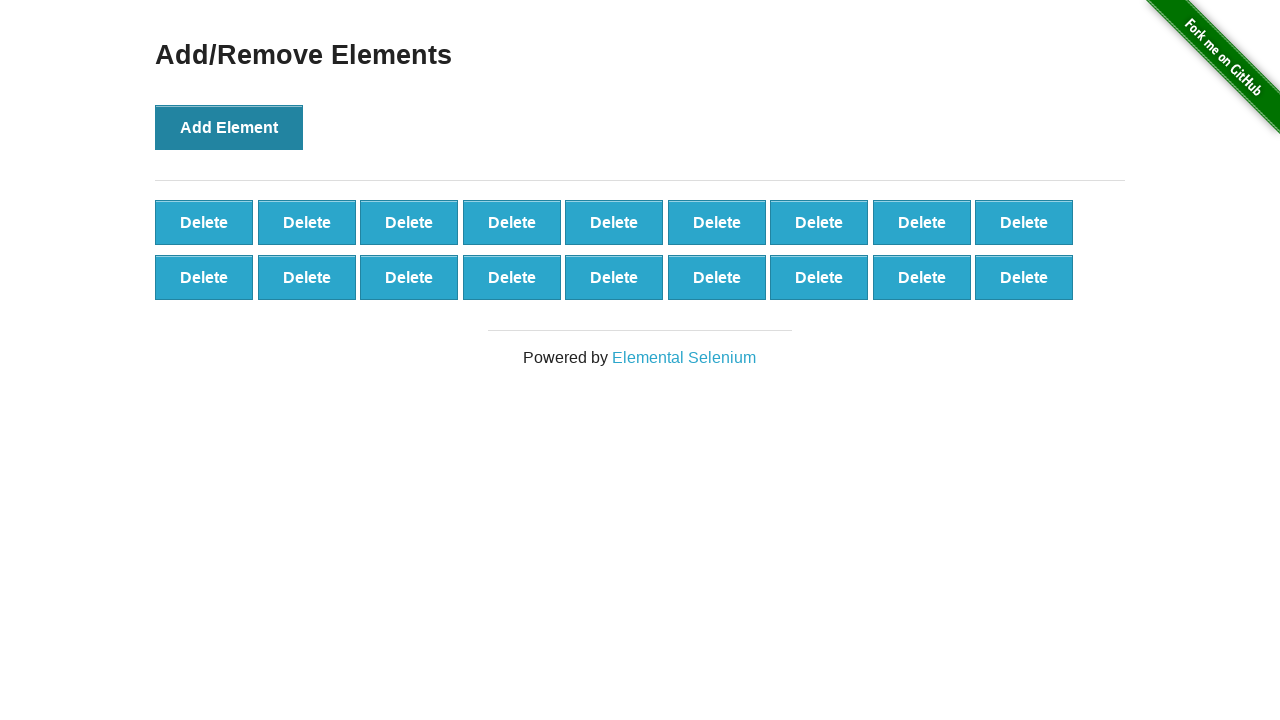

Clicked Add Element button (iteration 19/100) at (229, 127) on button[onclick='addElement()']
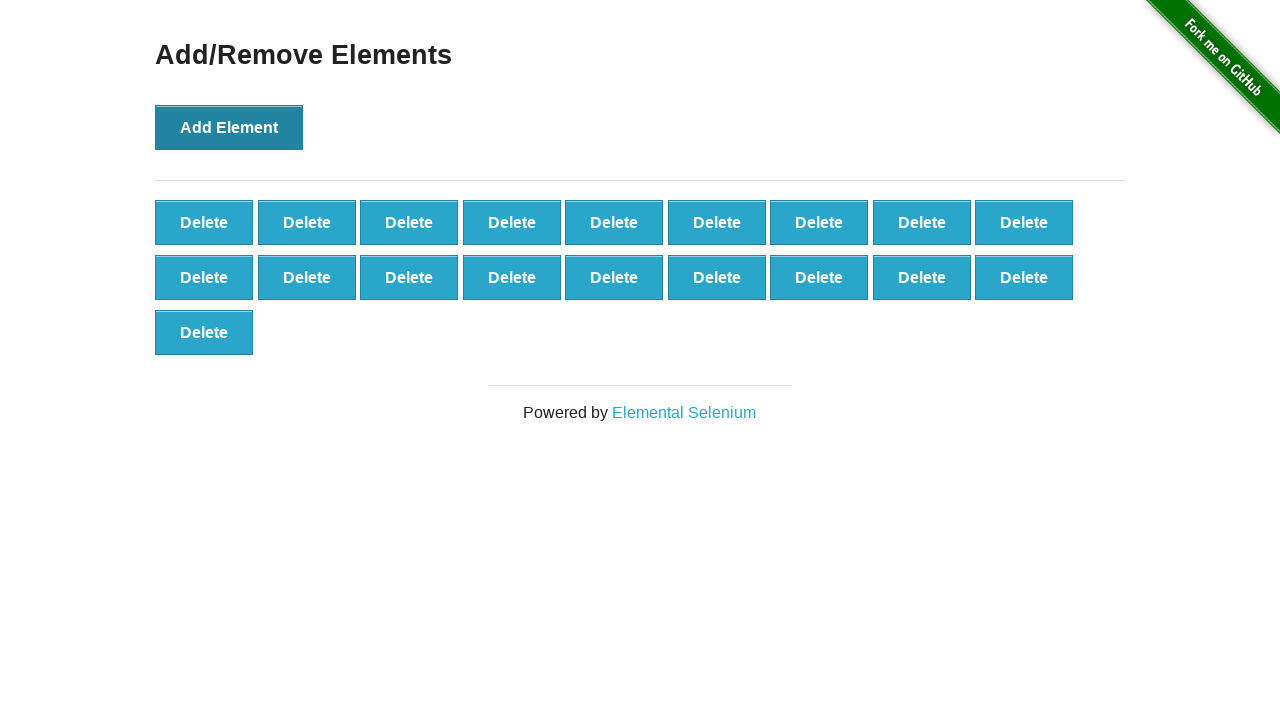

Clicked Add Element button (iteration 20/100) at (229, 127) on button[onclick='addElement()']
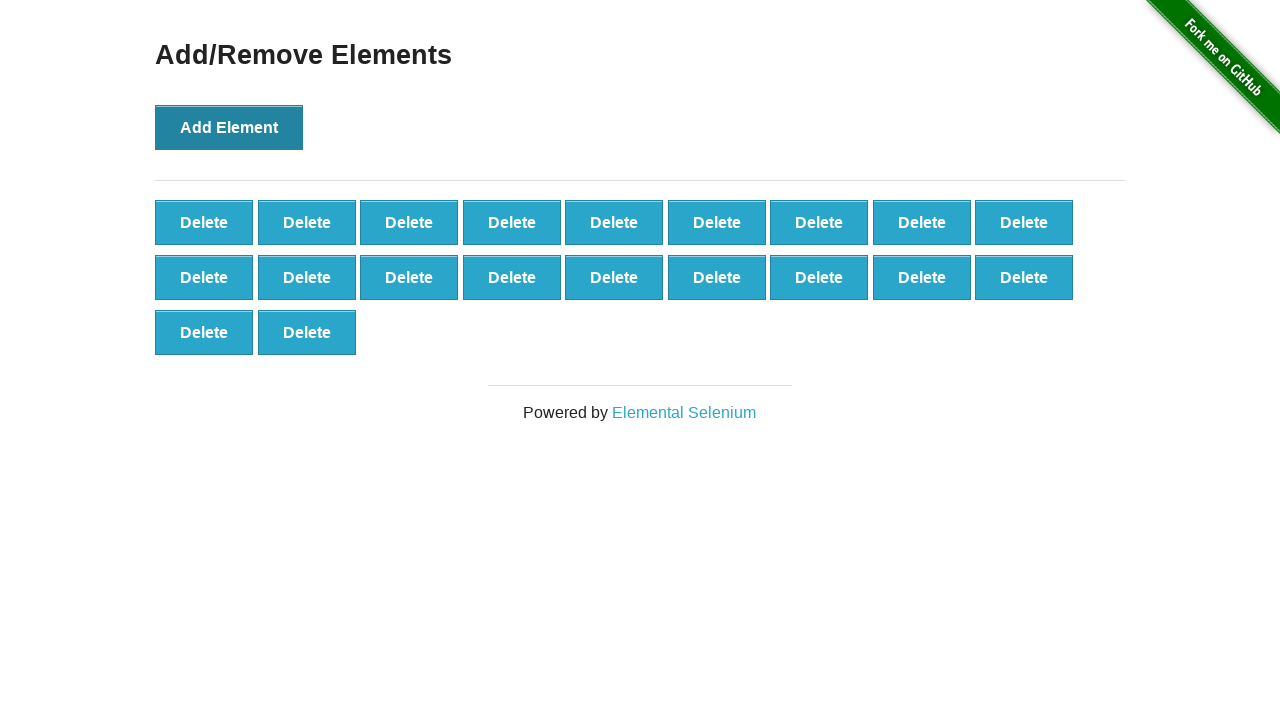

Clicked Add Element button (iteration 21/100) at (229, 127) on button[onclick='addElement()']
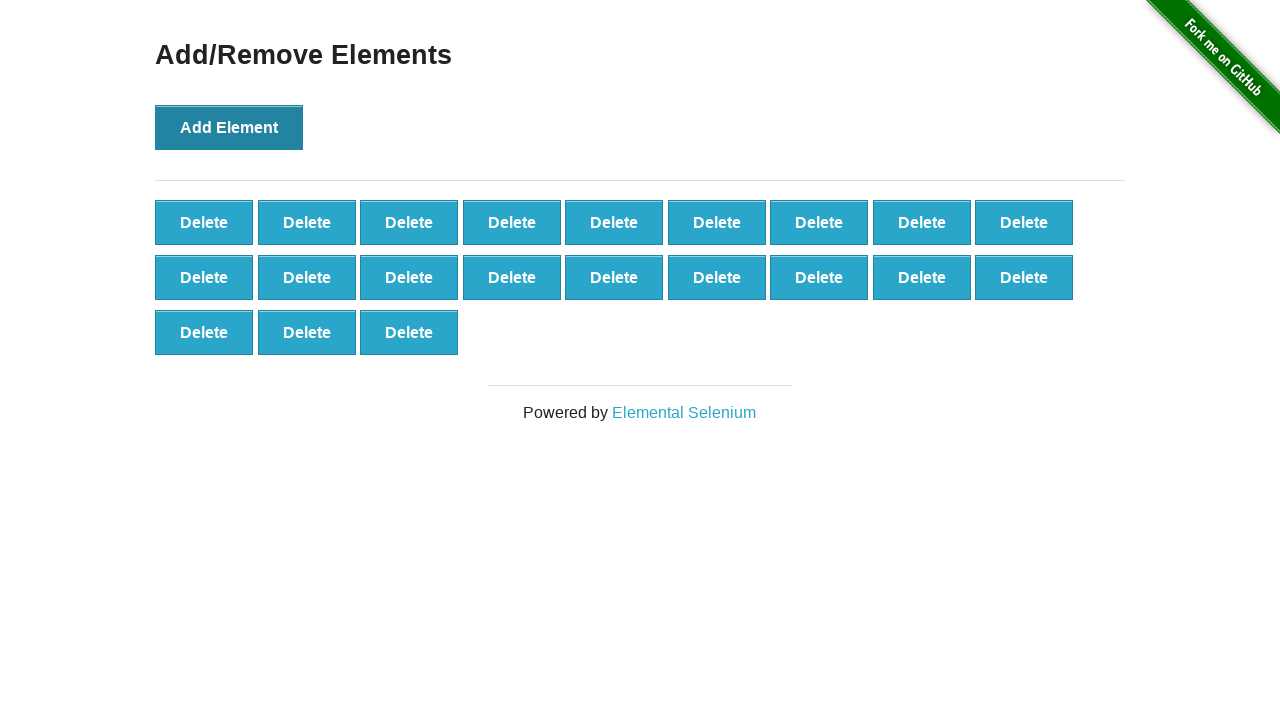

Clicked Add Element button (iteration 22/100) at (229, 127) on button[onclick='addElement()']
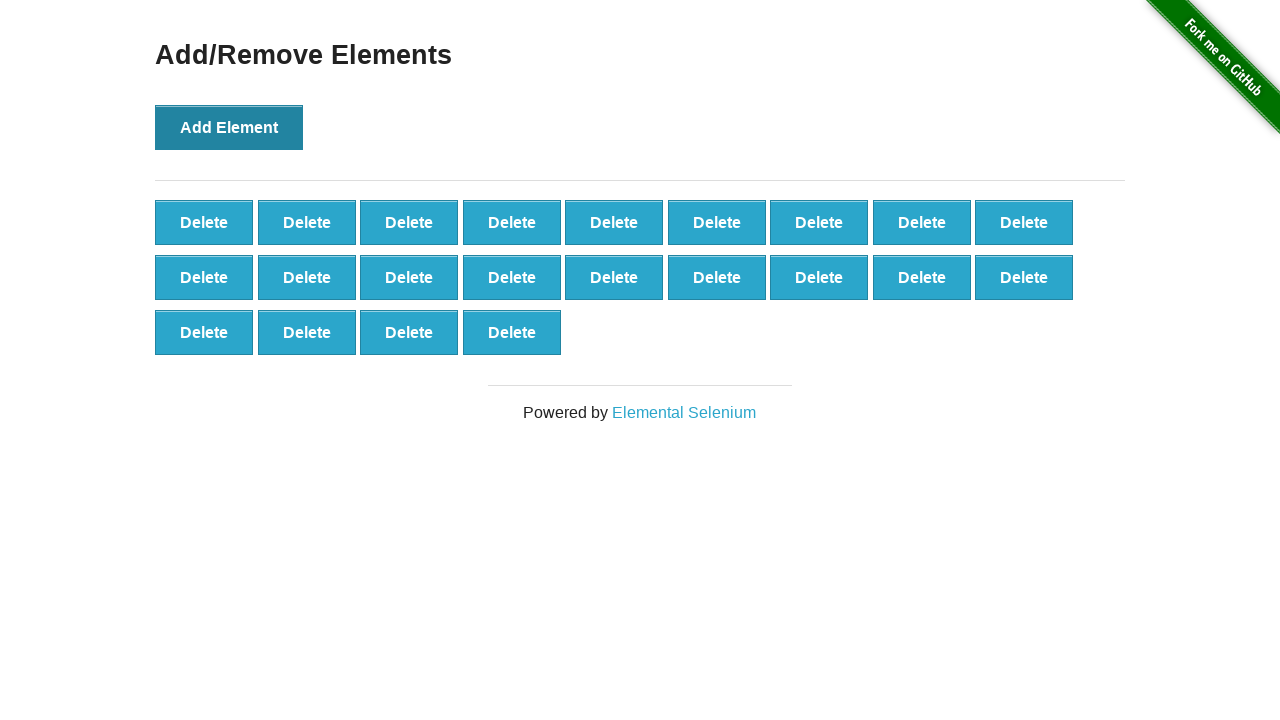

Clicked Add Element button (iteration 23/100) at (229, 127) on button[onclick='addElement()']
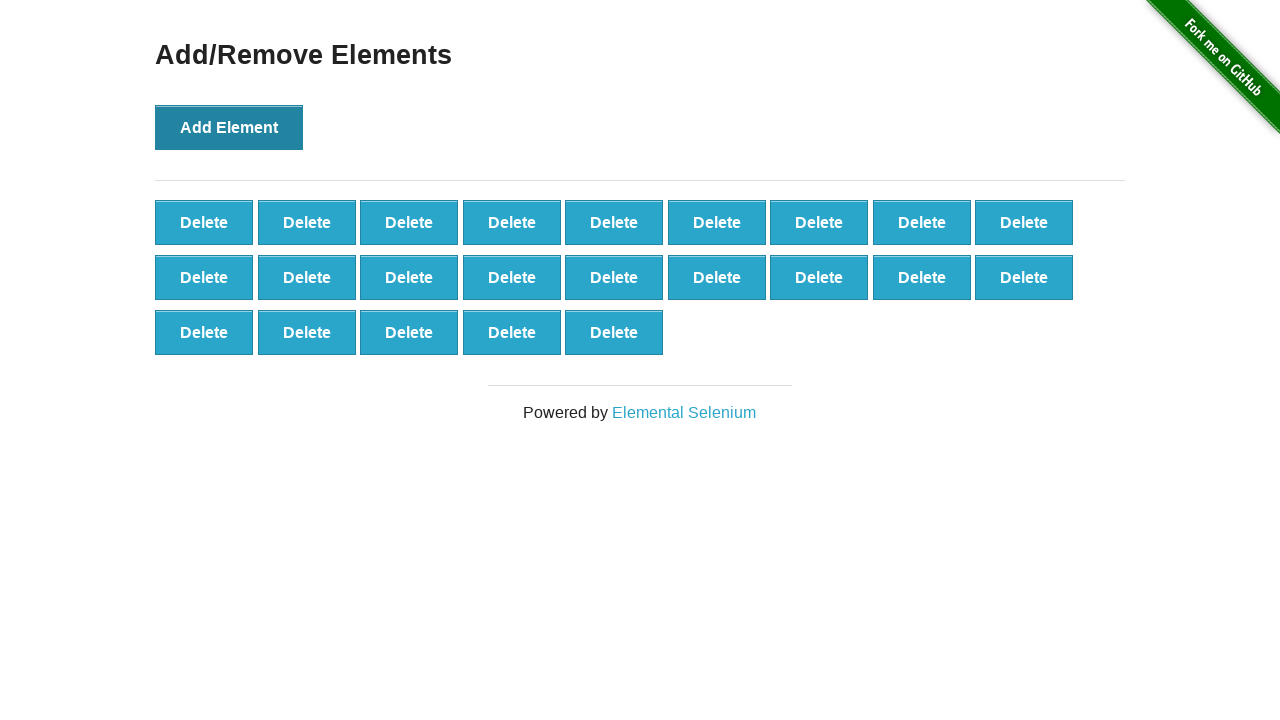

Clicked Add Element button (iteration 24/100) at (229, 127) on button[onclick='addElement()']
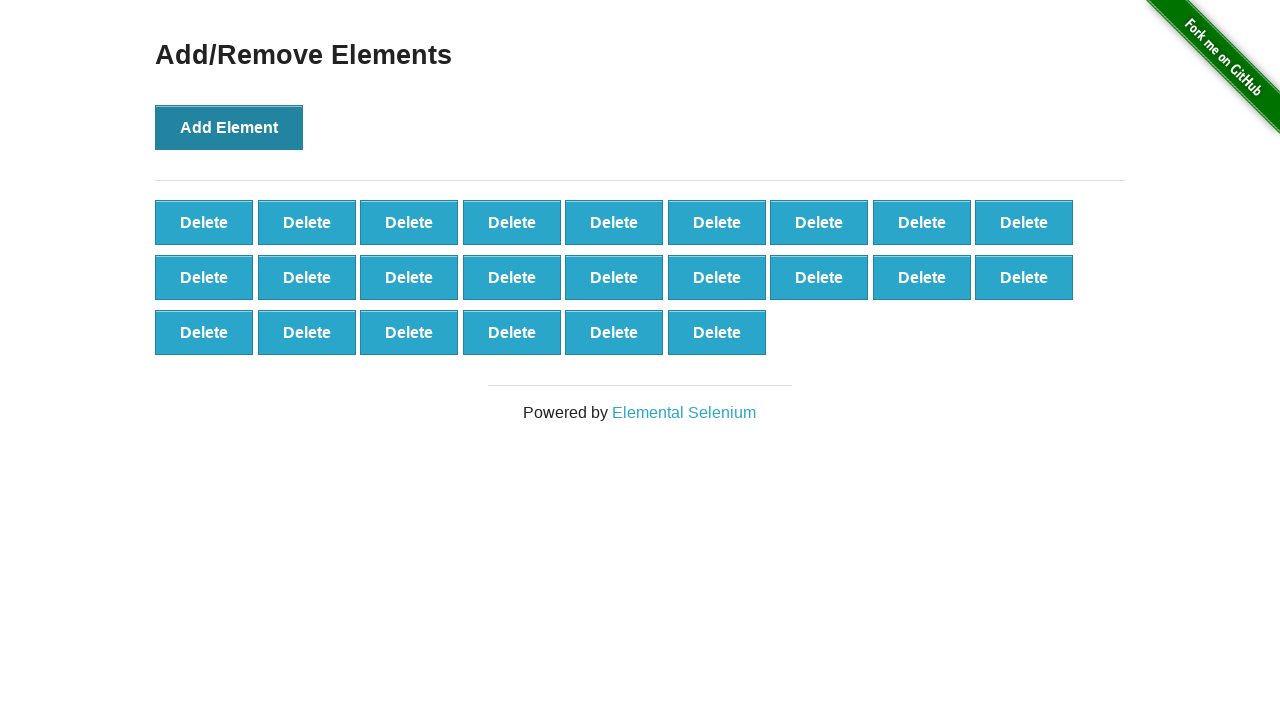

Clicked Add Element button (iteration 25/100) at (229, 127) on button[onclick='addElement()']
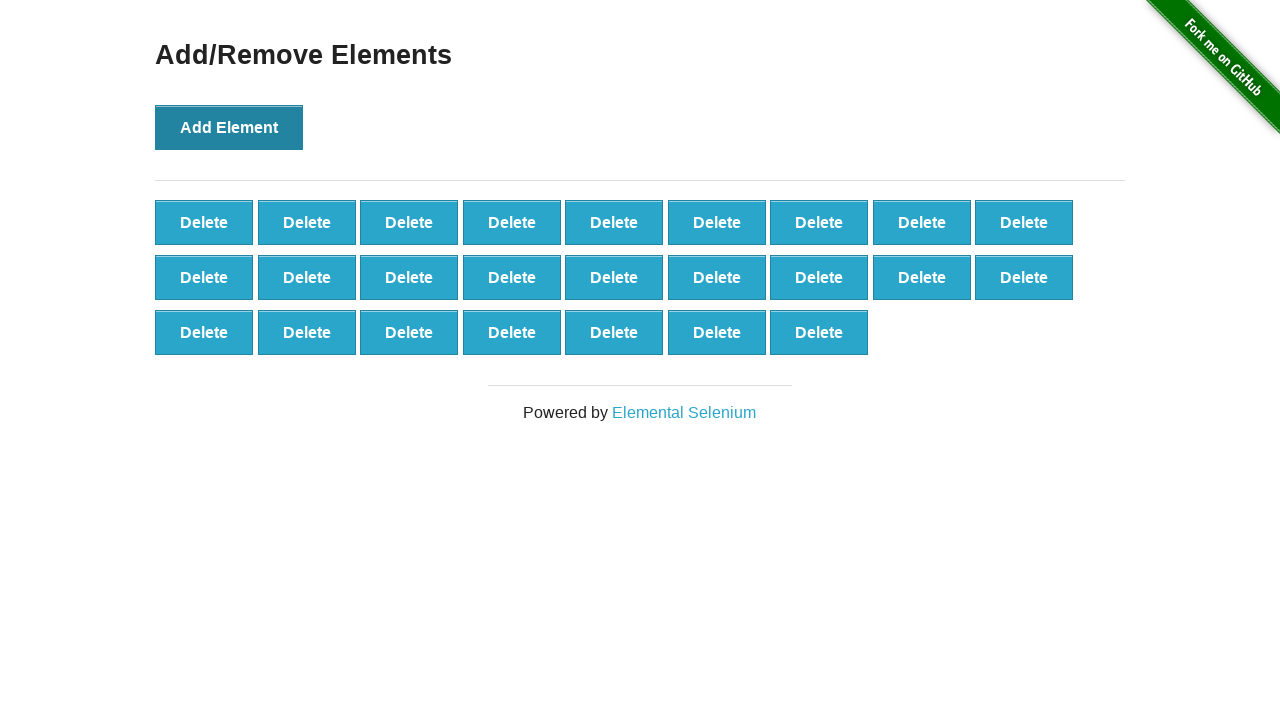

Clicked Add Element button (iteration 26/100) at (229, 127) on button[onclick='addElement()']
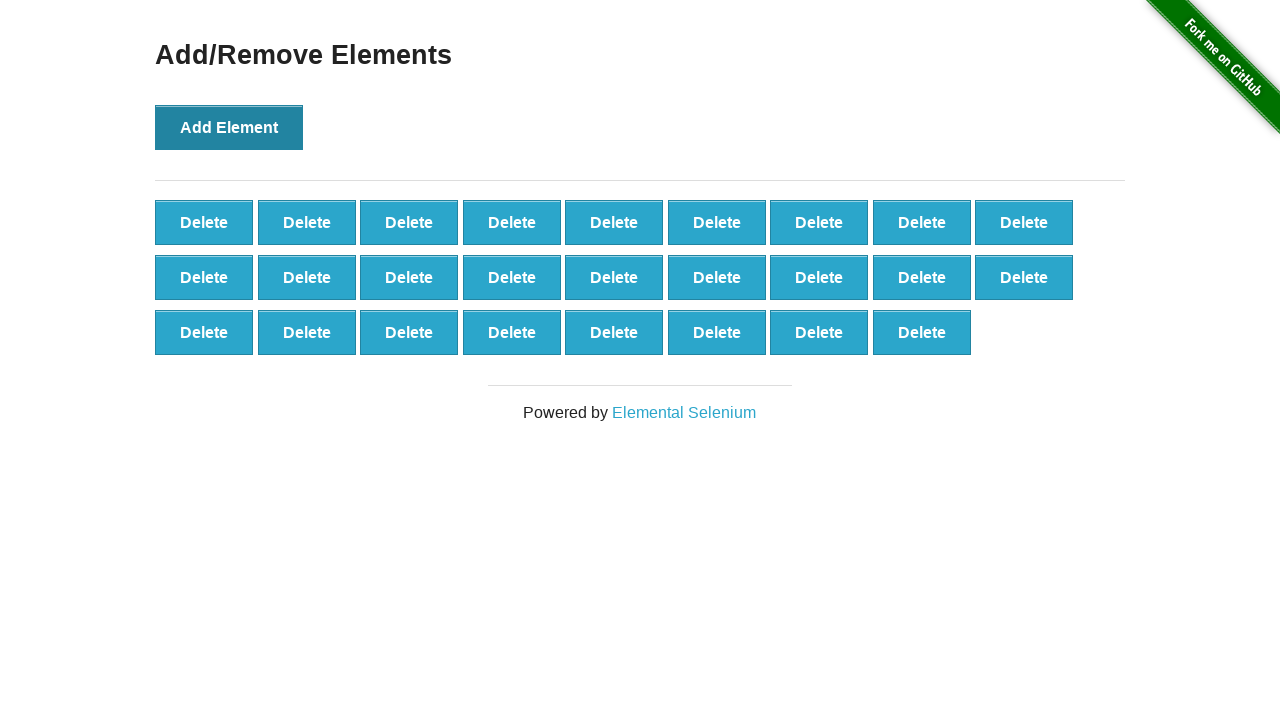

Clicked Add Element button (iteration 27/100) at (229, 127) on button[onclick='addElement()']
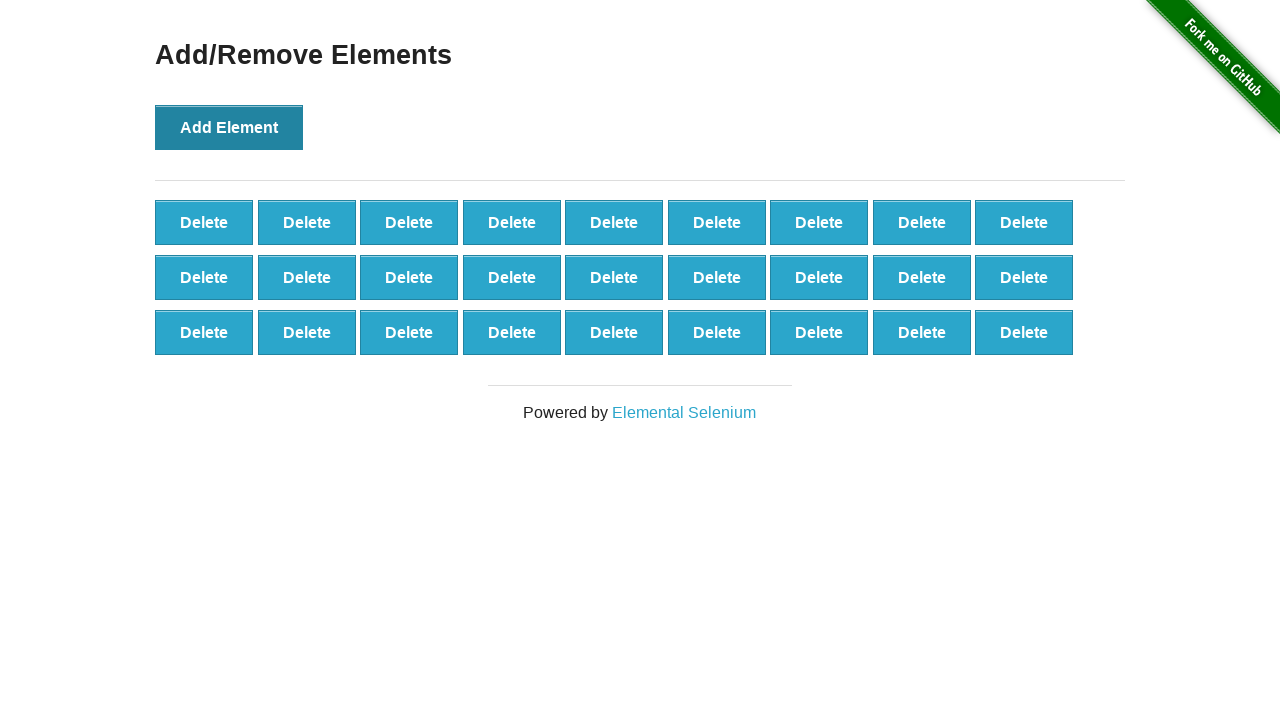

Clicked Add Element button (iteration 28/100) at (229, 127) on button[onclick='addElement()']
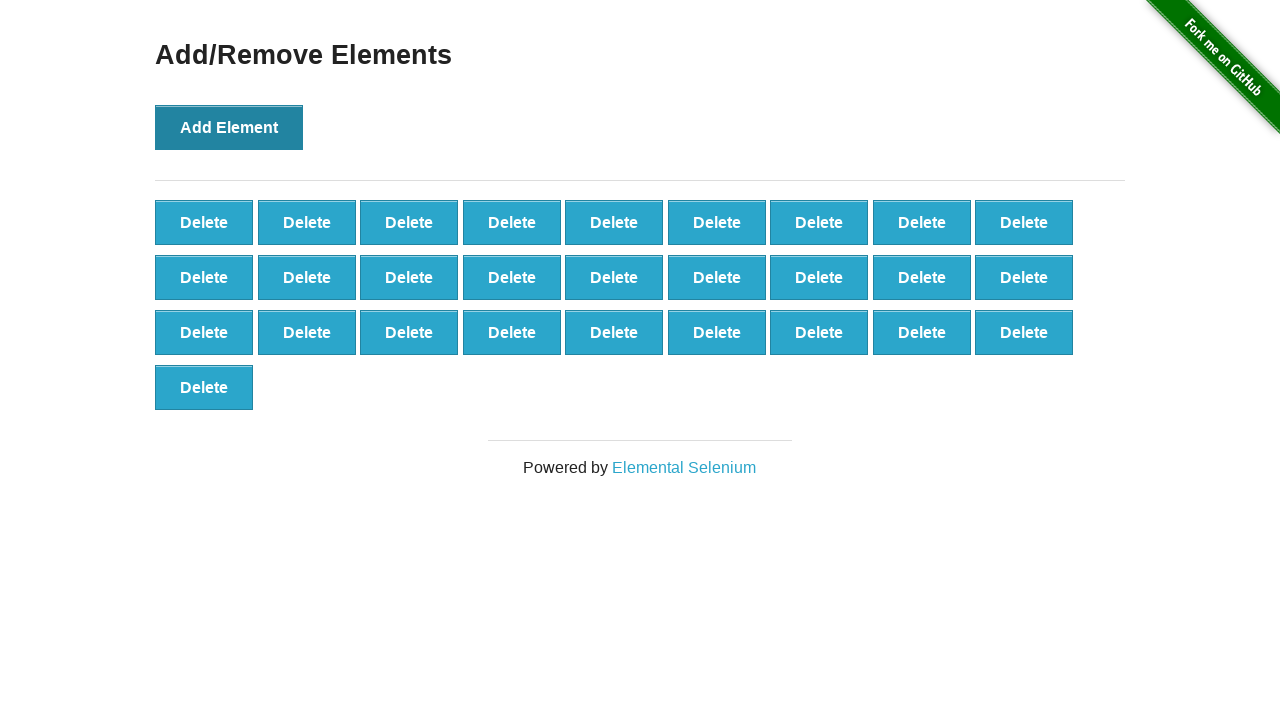

Clicked Add Element button (iteration 29/100) at (229, 127) on button[onclick='addElement()']
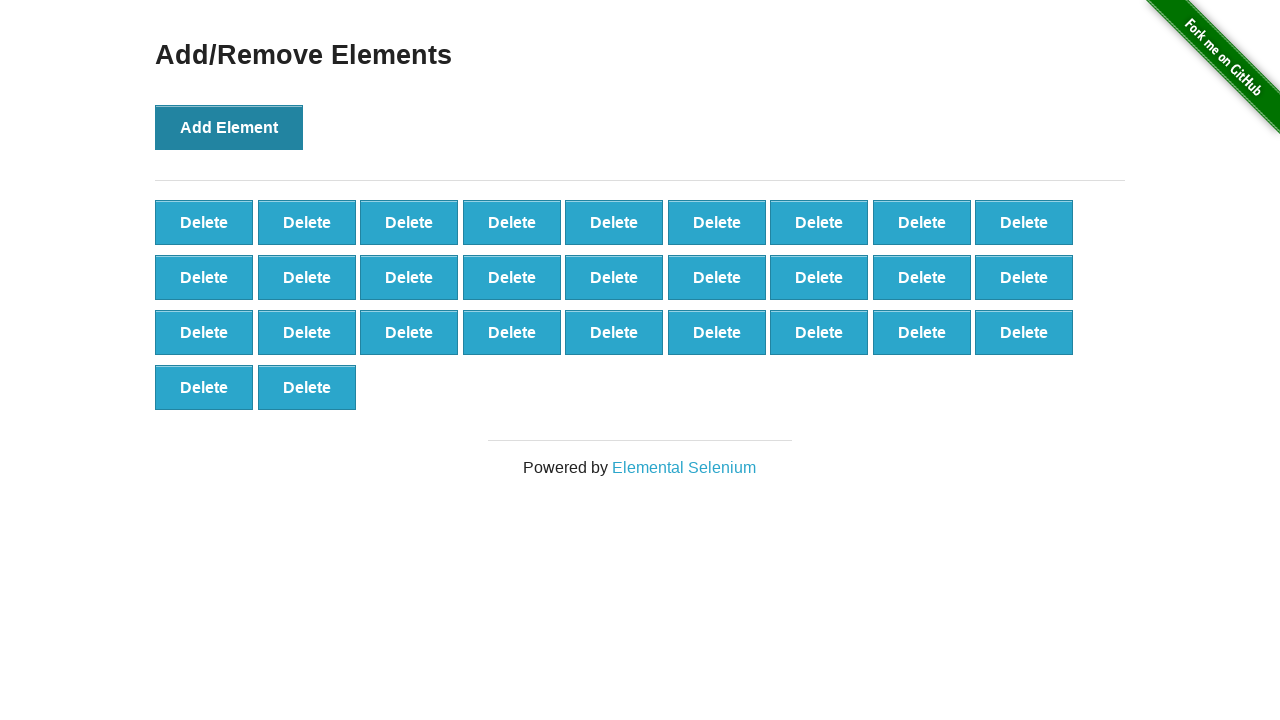

Clicked Add Element button (iteration 30/100) at (229, 127) on button[onclick='addElement()']
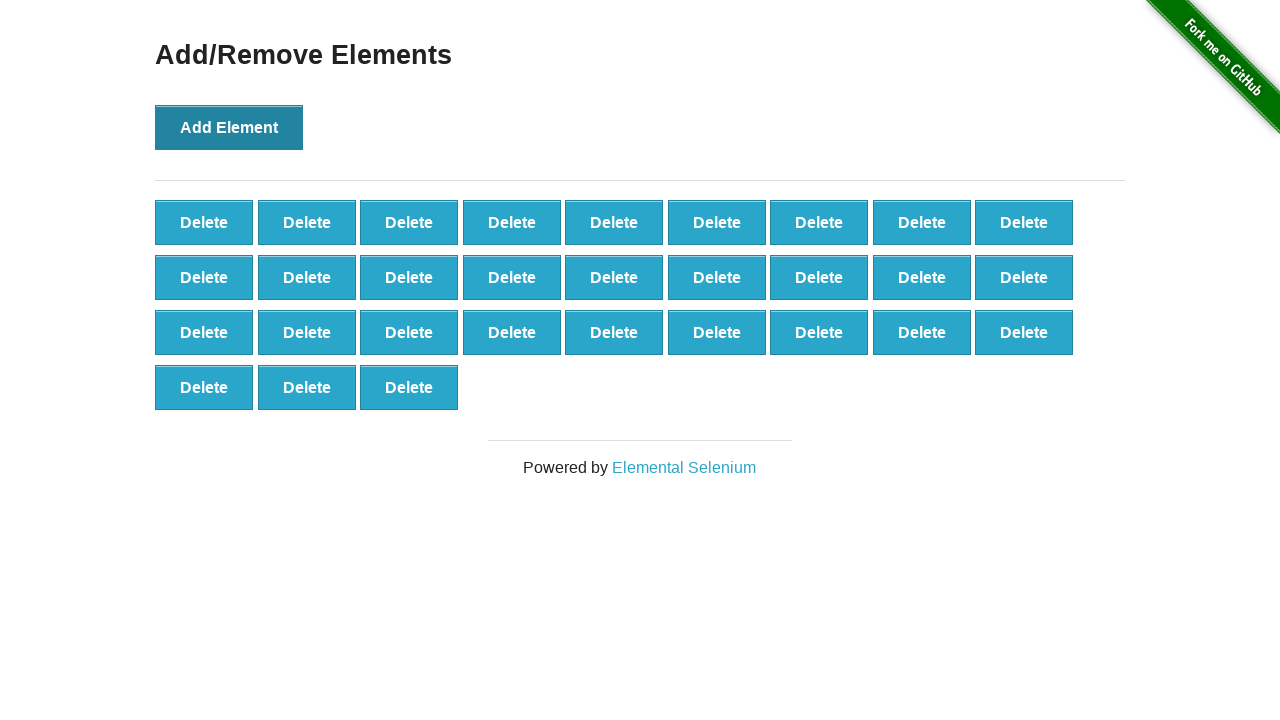

Clicked Add Element button (iteration 31/100) at (229, 127) on button[onclick='addElement()']
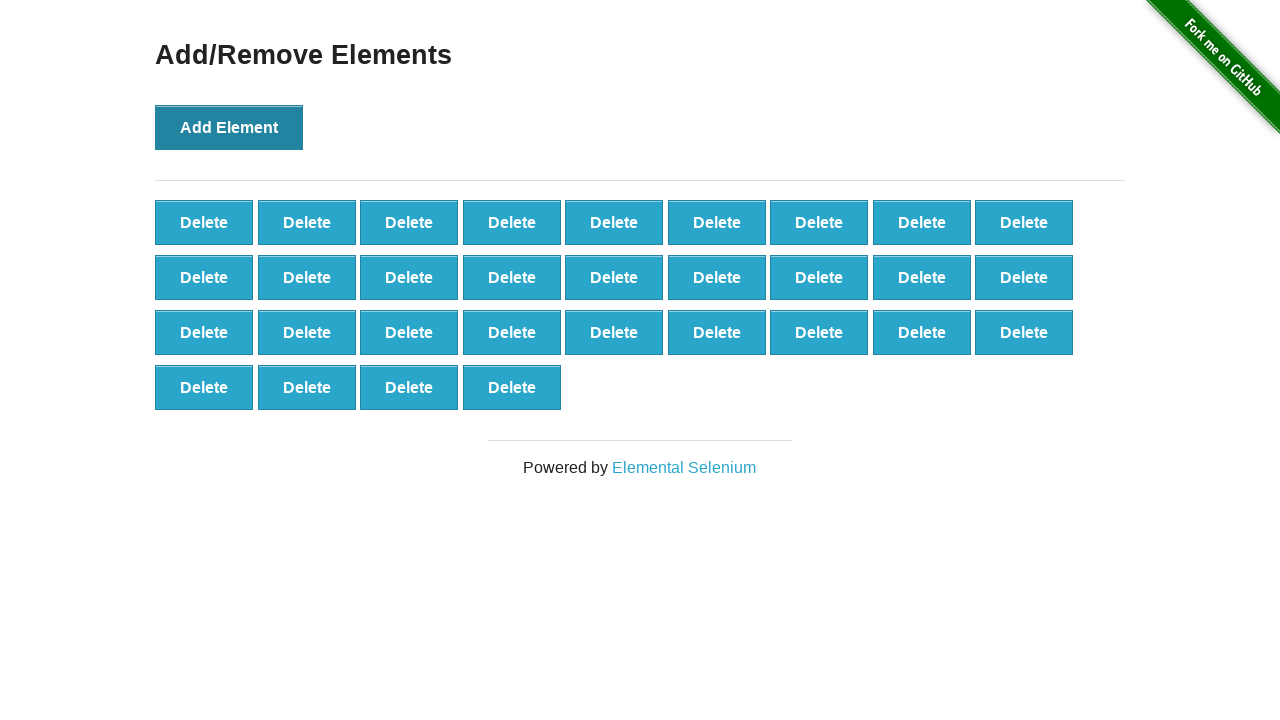

Clicked Add Element button (iteration 32/100) at (229, 127) on button[onclick='addElement()']
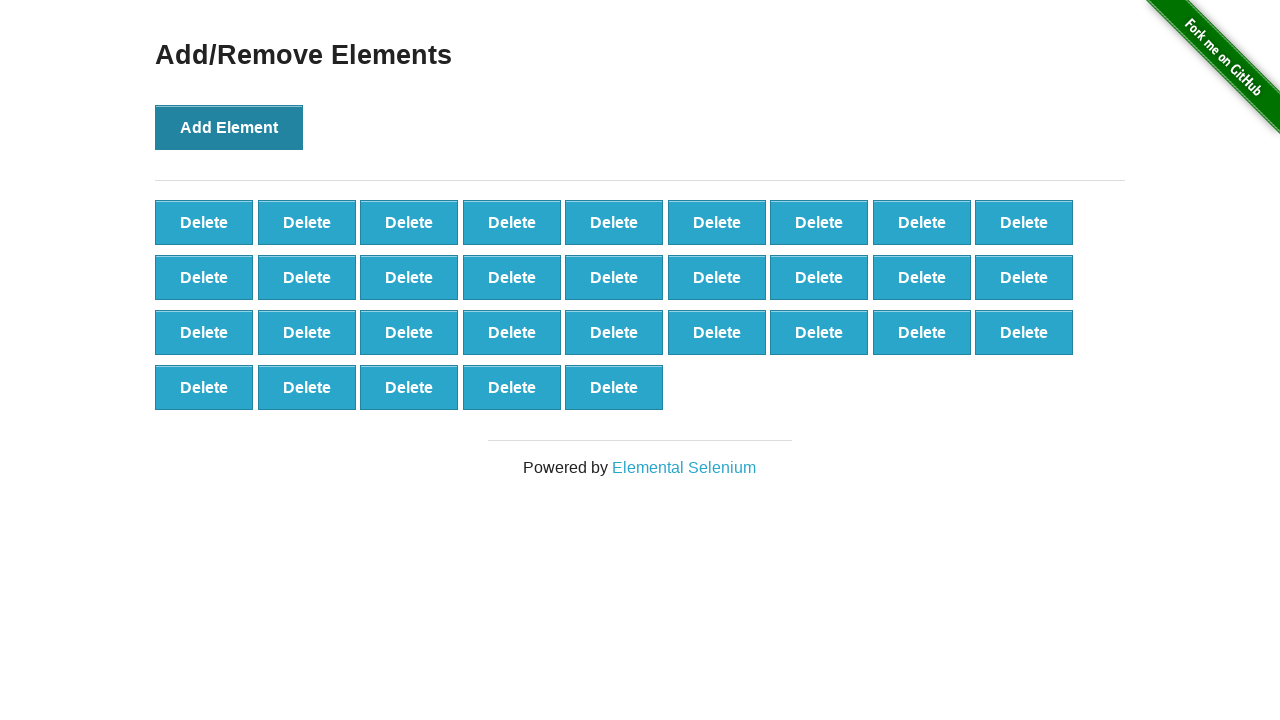

Clicked Add Element button (iteration 33/100) at (229, 127) on button[onclick='addElement()']
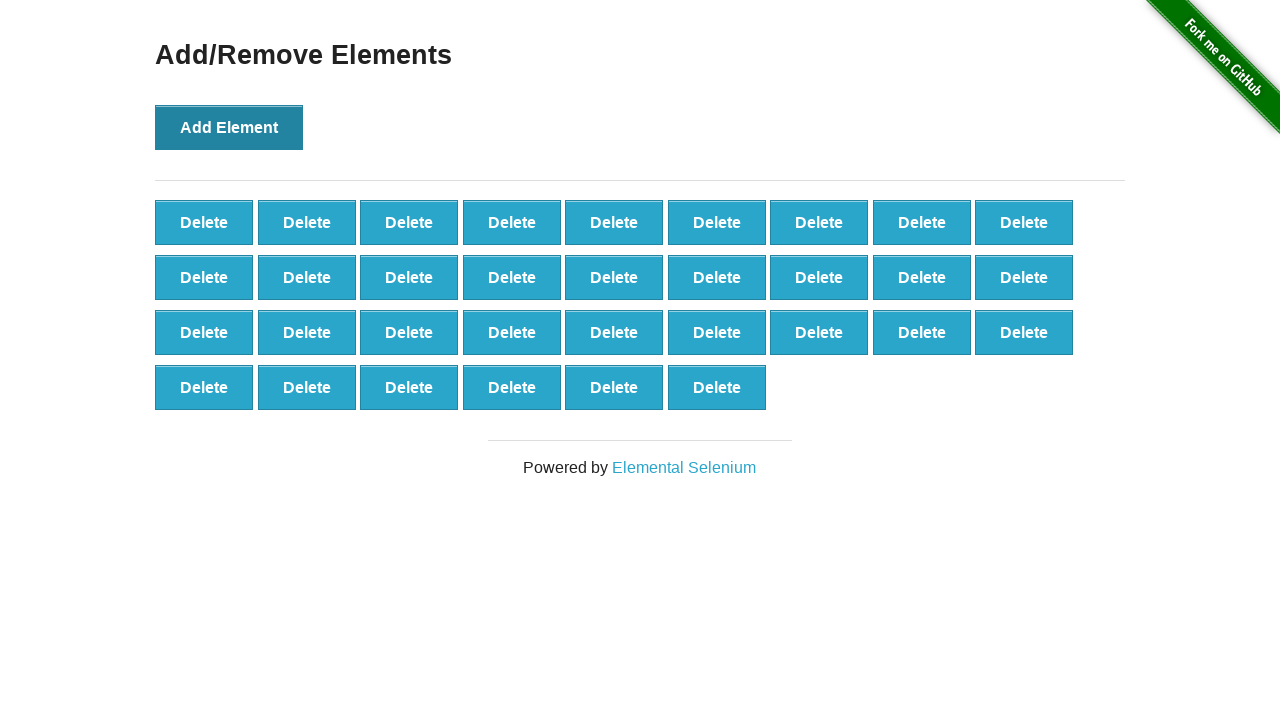

Clicked Add Element button (iteration 34/100) at (229, 127) on button[onclick='addElement()']
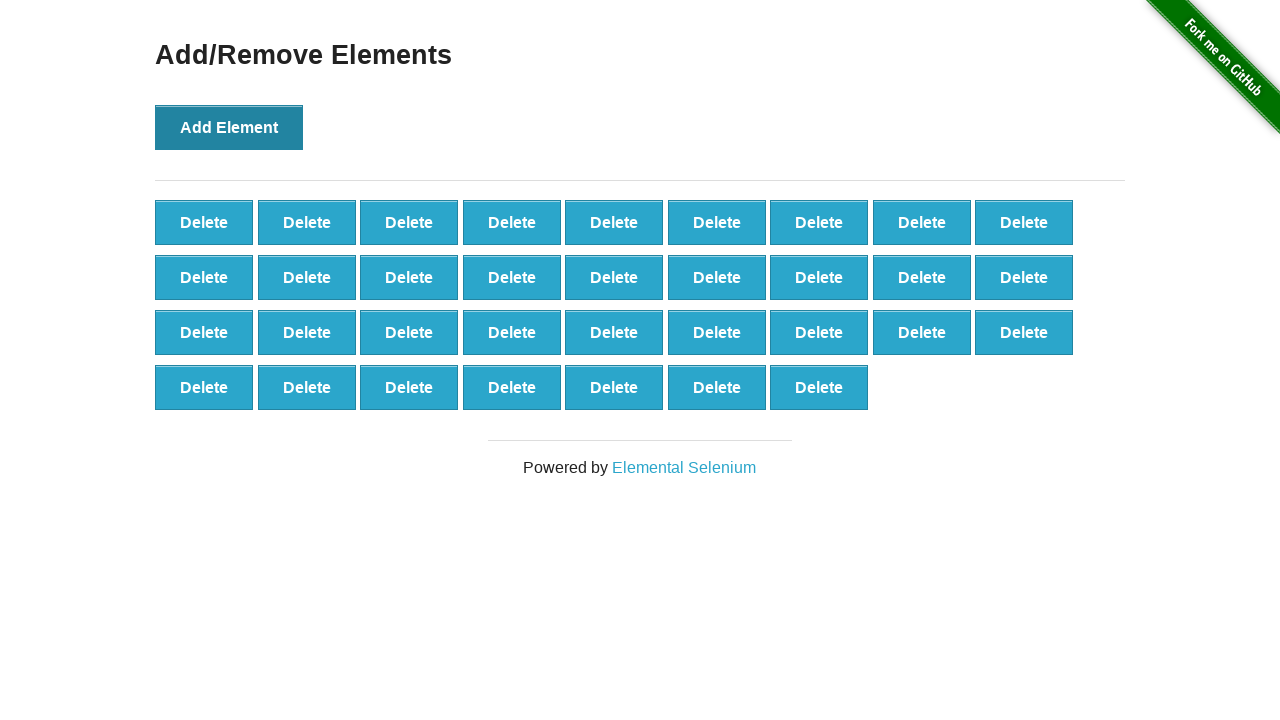

Clicked Add Element button (iteration 35/100) at (229, 127) on button[onclick='addElement()']
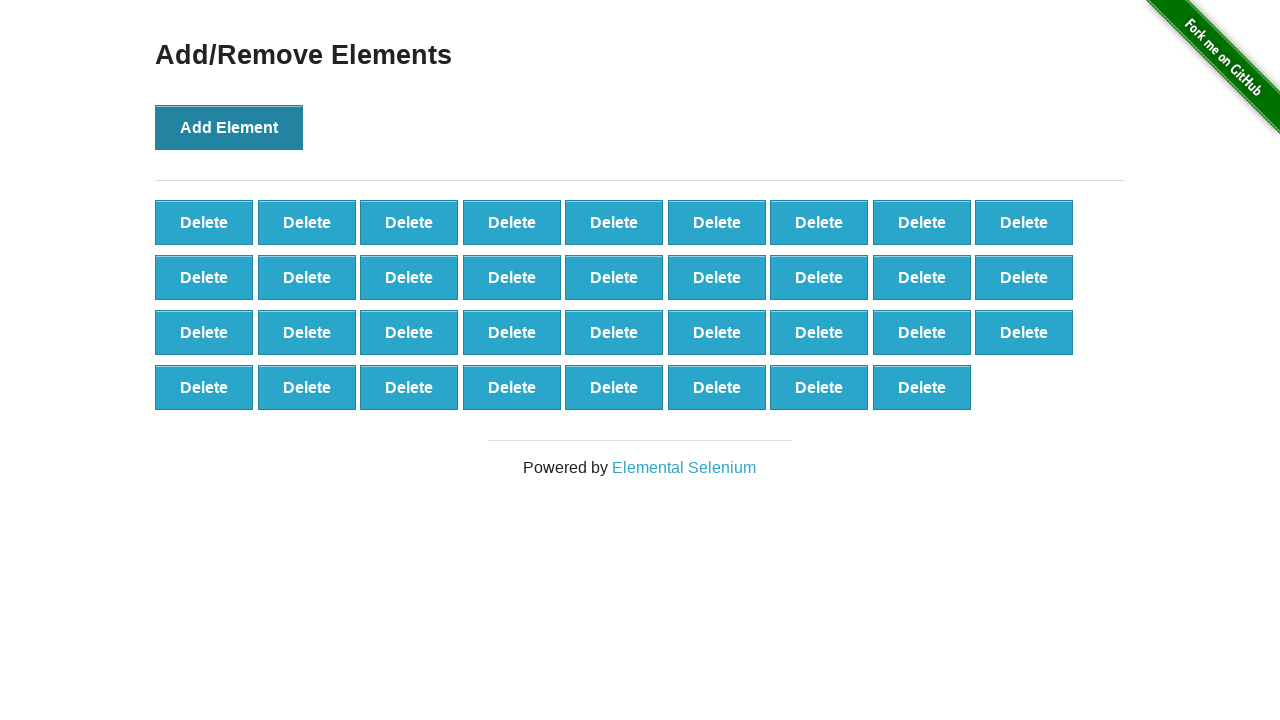

Clicked Add Element button (iteration 36/100) at (229, 127) on button[onclick='addElement()']
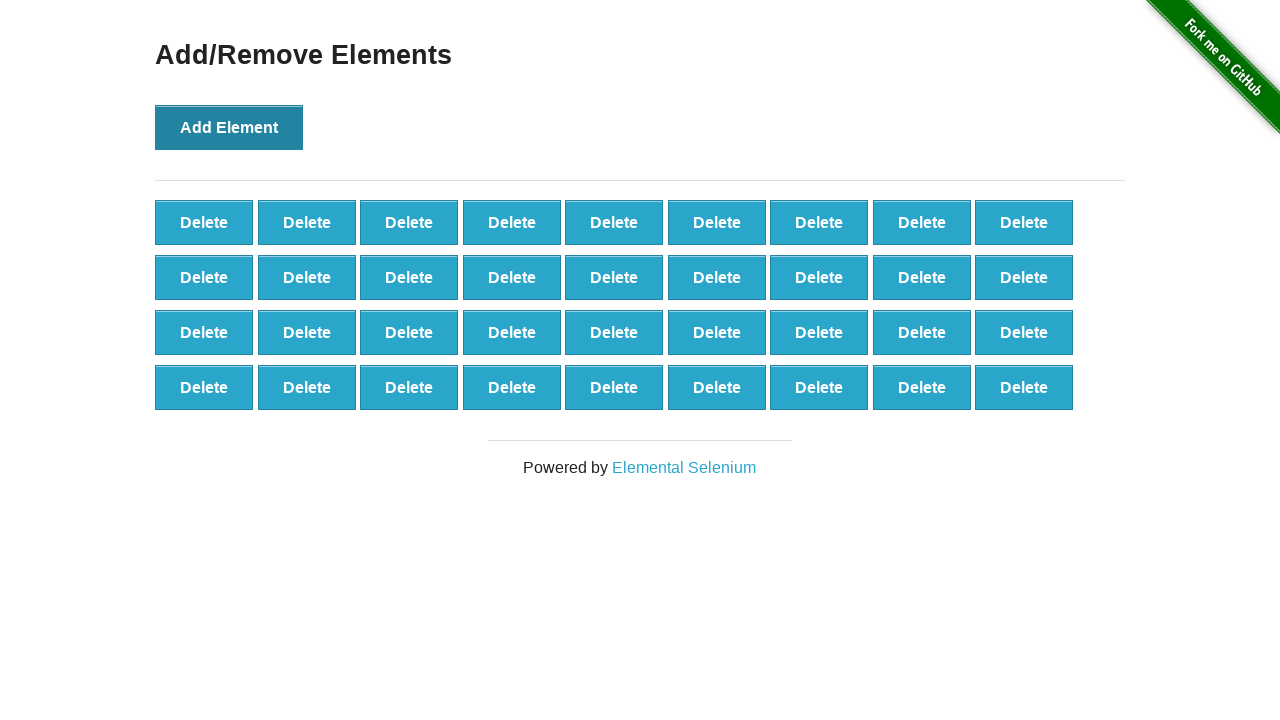

Clicked Add Element button (iteration 37/100) at (229, 127) on button[onclick='addElement()']
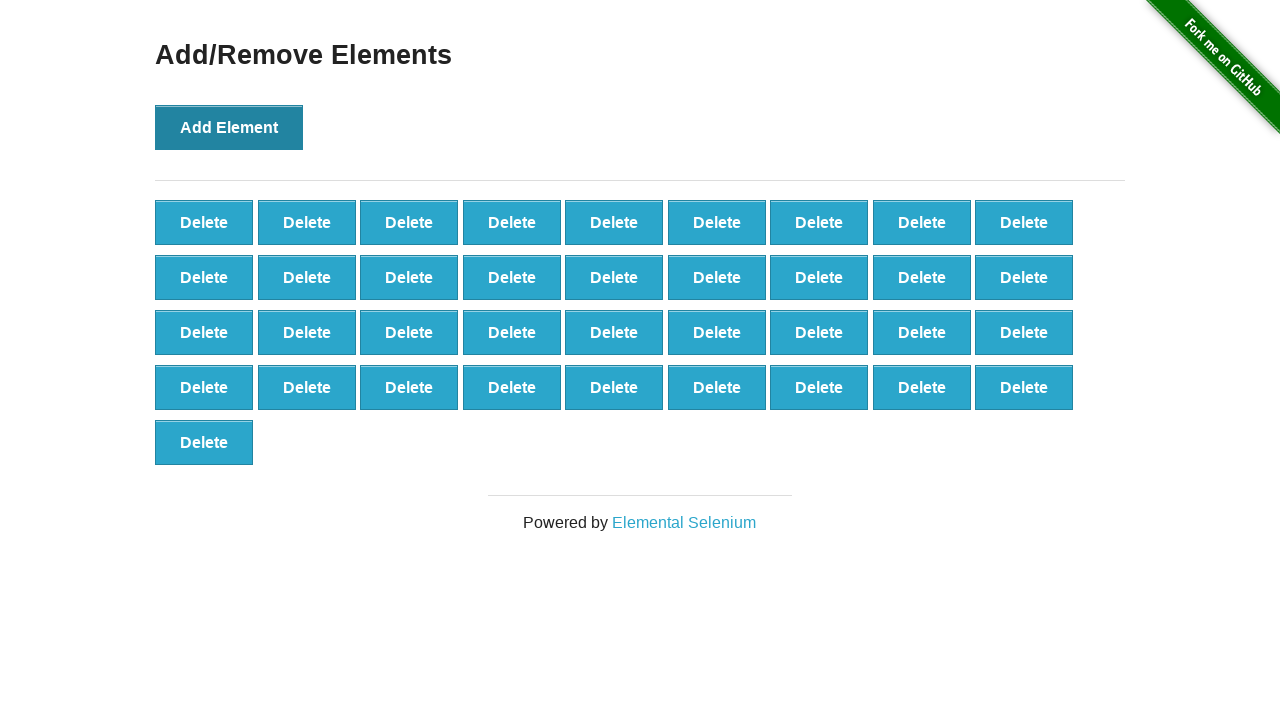

Clicked Add Element button (iteration 38/100) at (229, 127) on button[onclick='addElement()']
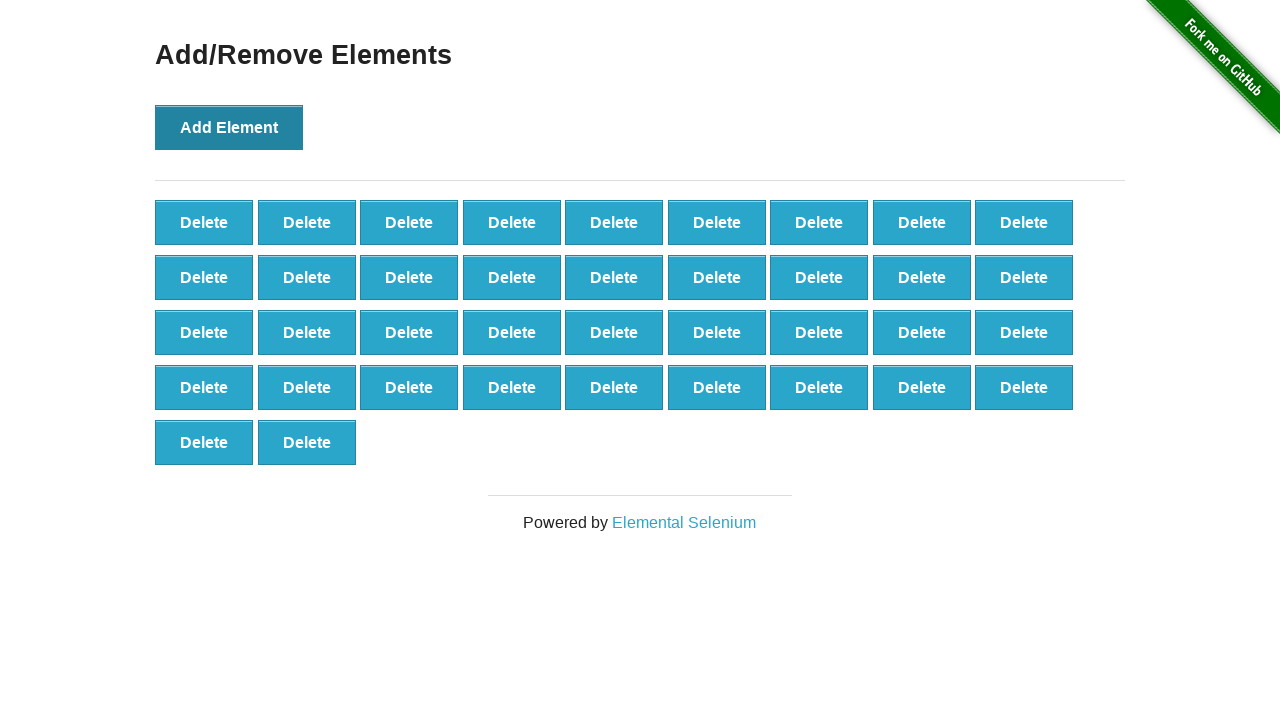

Clicked Add Element button (iteration 39/100) at (229, 127) on button[onclick='addElement()']
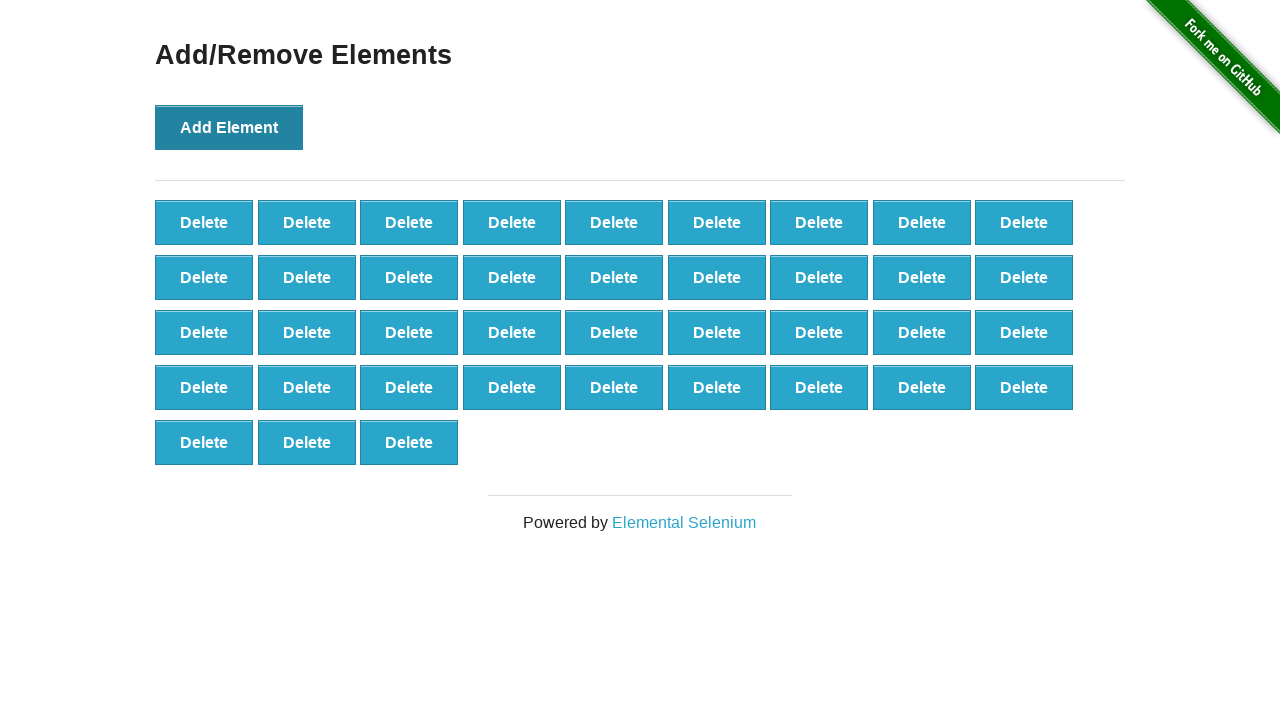

Clicked Add Element button (iteration 40/100) at (229, 127) on button[onclick='addElement()']
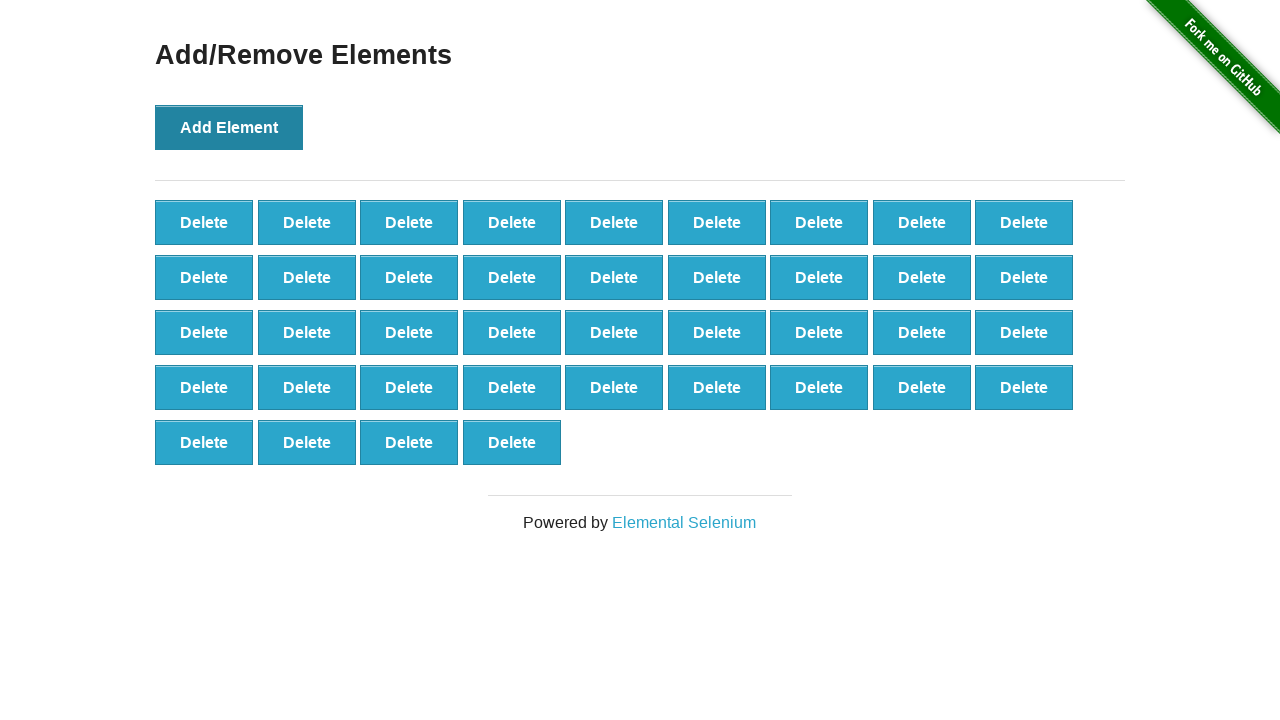

Clicked Add Element button (iteration 41/100) at (229, 127) on button[onclick='addElement()']
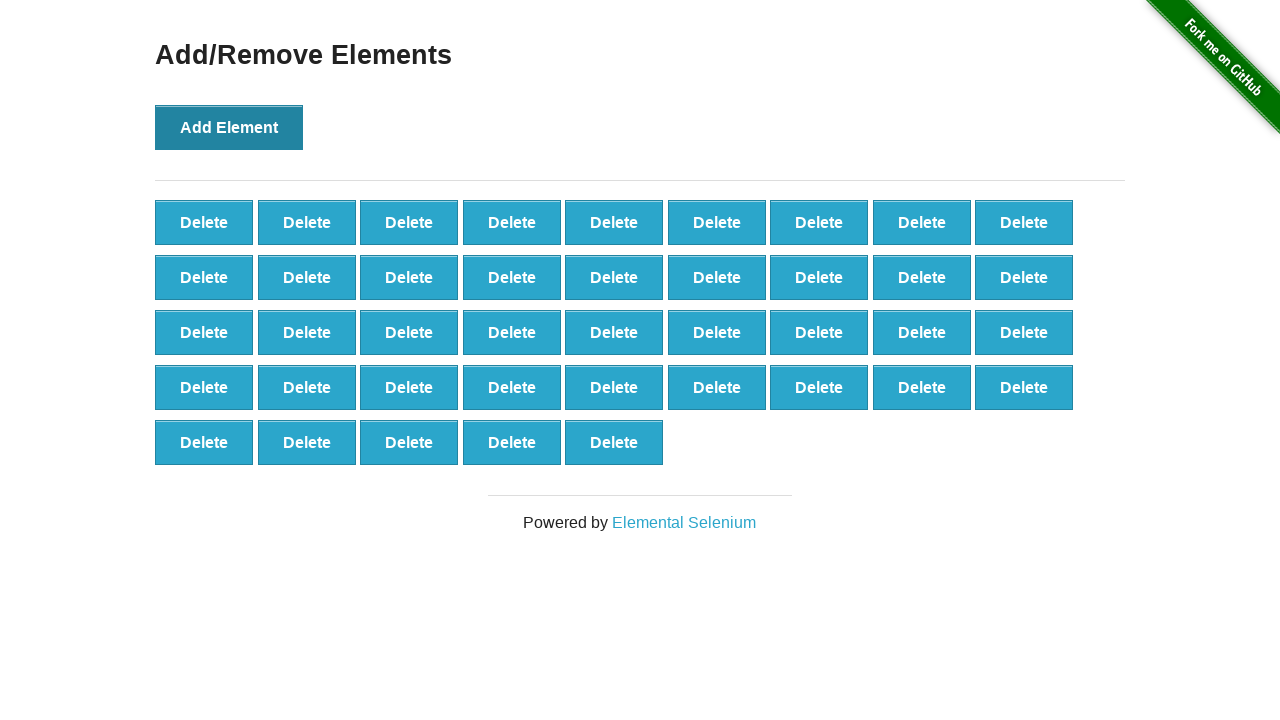

Clicked Add Element button (iteration 42/100) at (229, 127) on button[onclick='addElement()']
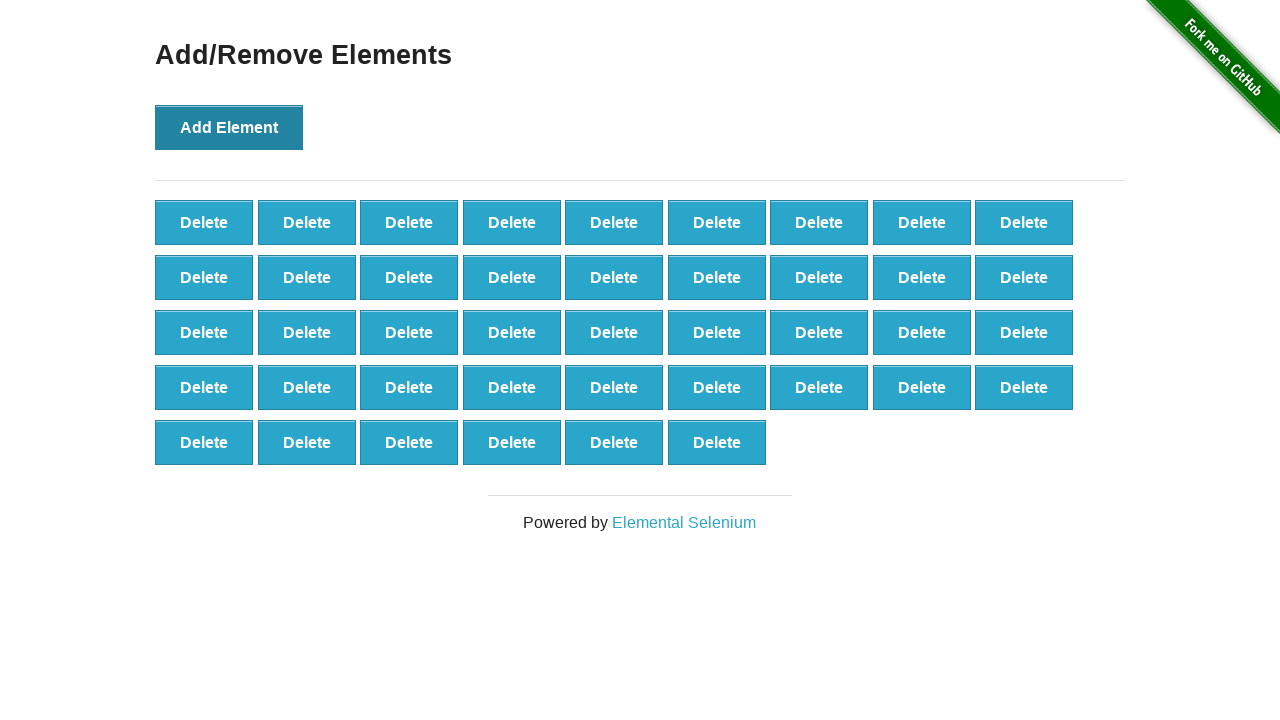

Clicked Add Element button (iteration 43/100) at (229, 127) on button[onclick='addElement()']
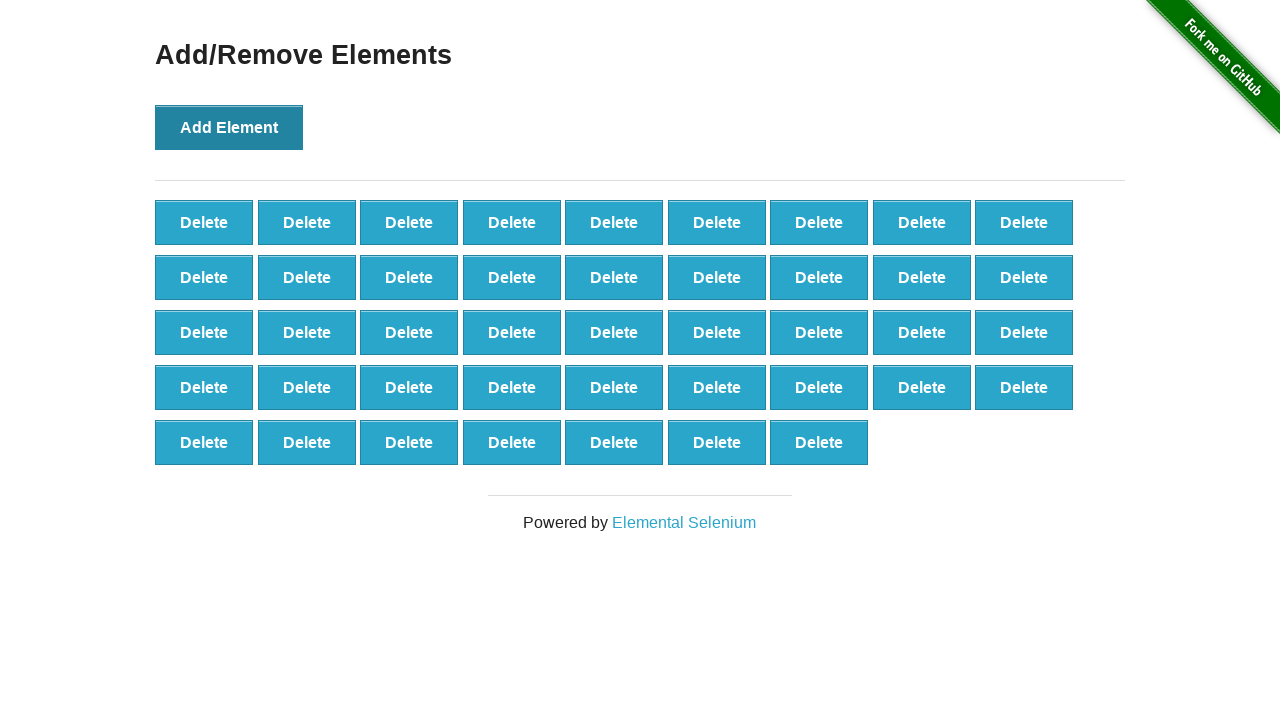

Clicked Add Element button (iteration 44/100) at (229, 127) on button[onclick='addElement()']
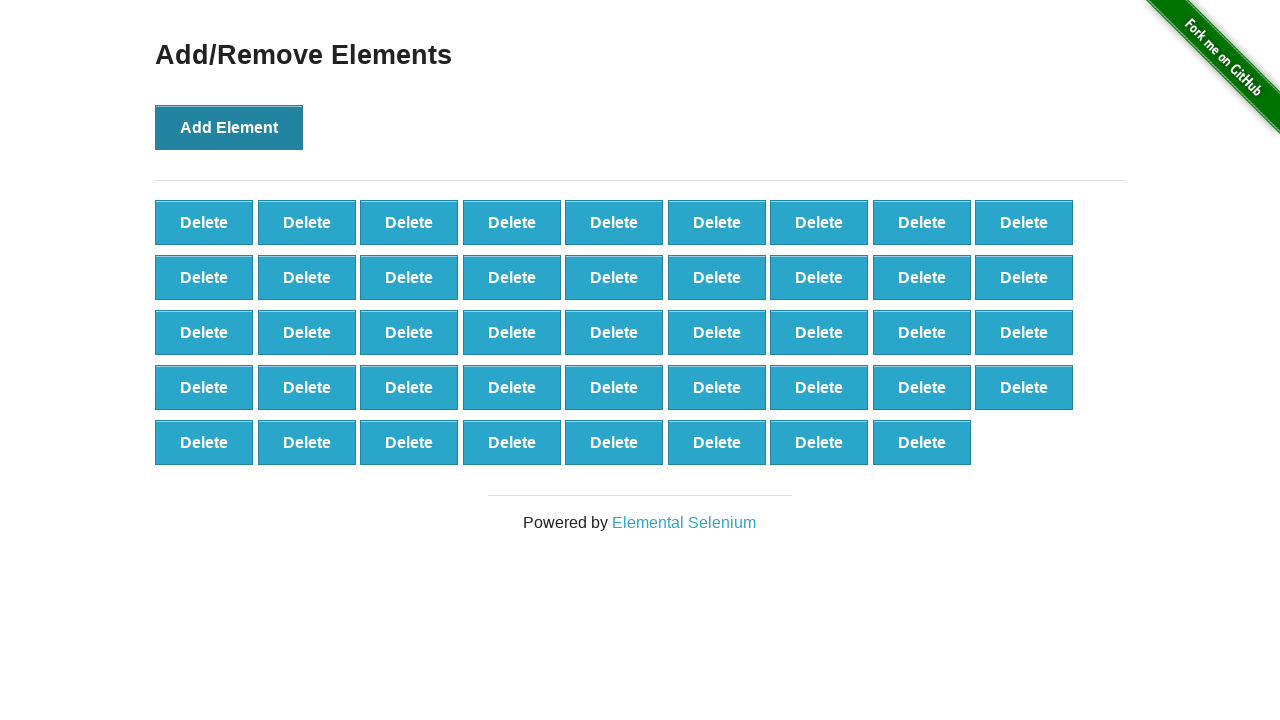

Clicked Add Element button (iteration 45/100) at (229, 127) on button[onclick='addElement()']
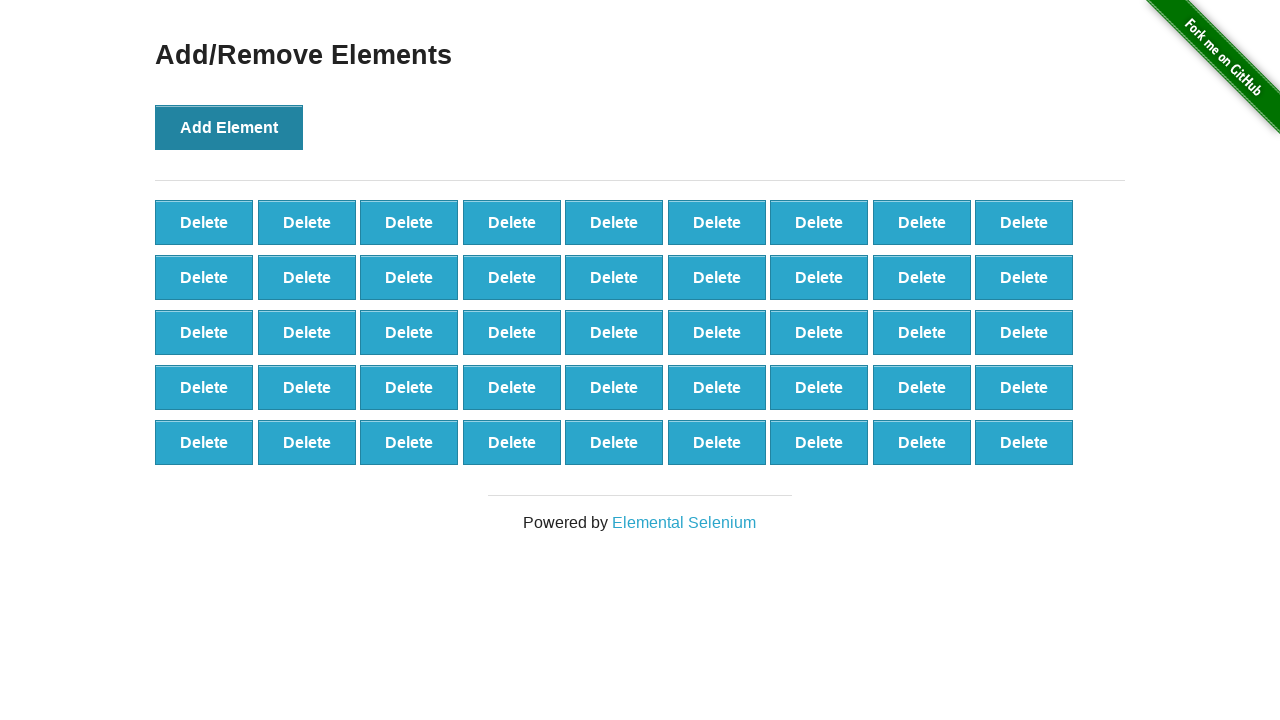

Clicked Add Element button (iteration 46/100) at (229, 127) on button[onclick='addElement()']
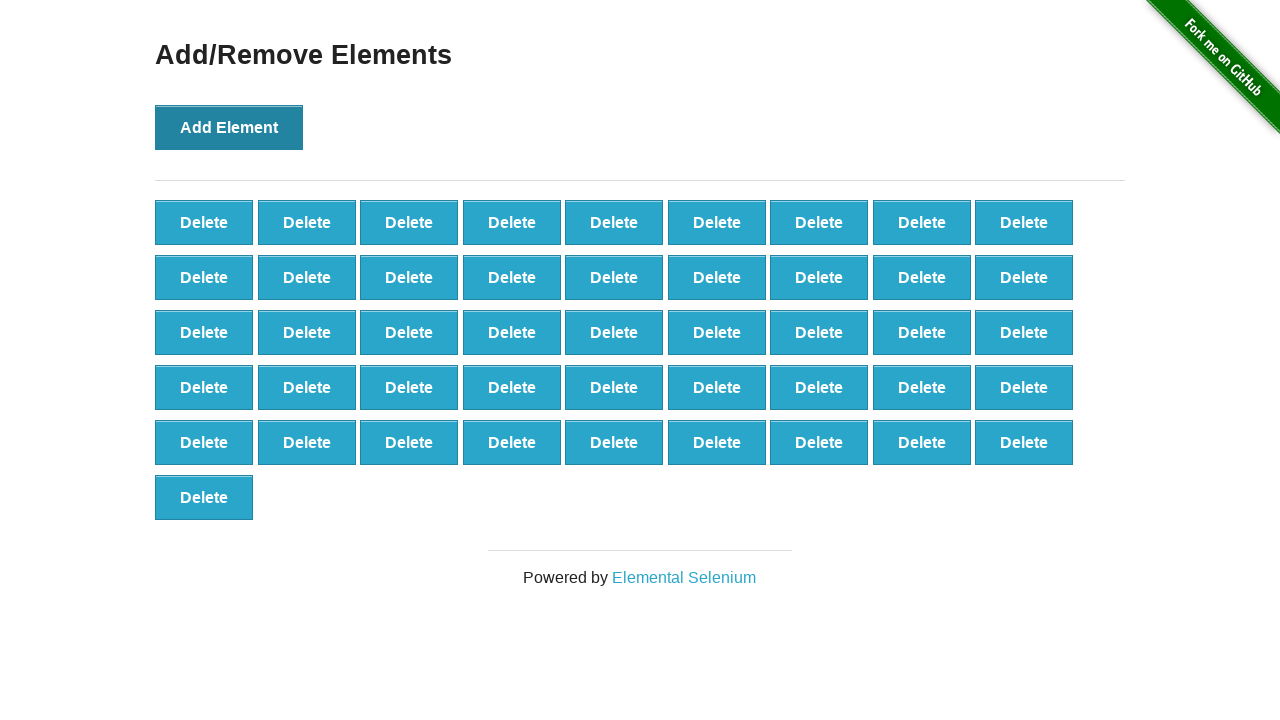

Clicked Add Element button (iteration 47/100) at (229, 127) on button[onclick='addElement()']
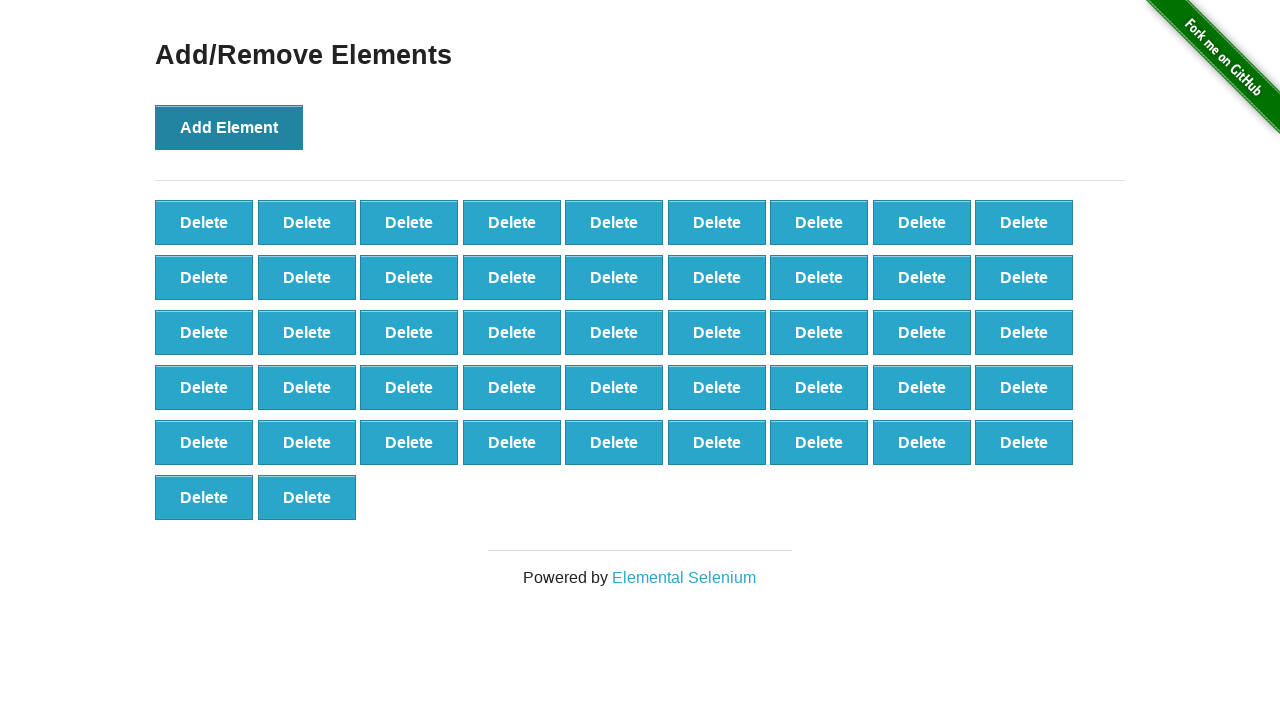

Clicked Add Element button (iteration 48/100) at (229, 127) on button[onclick='addElement()']
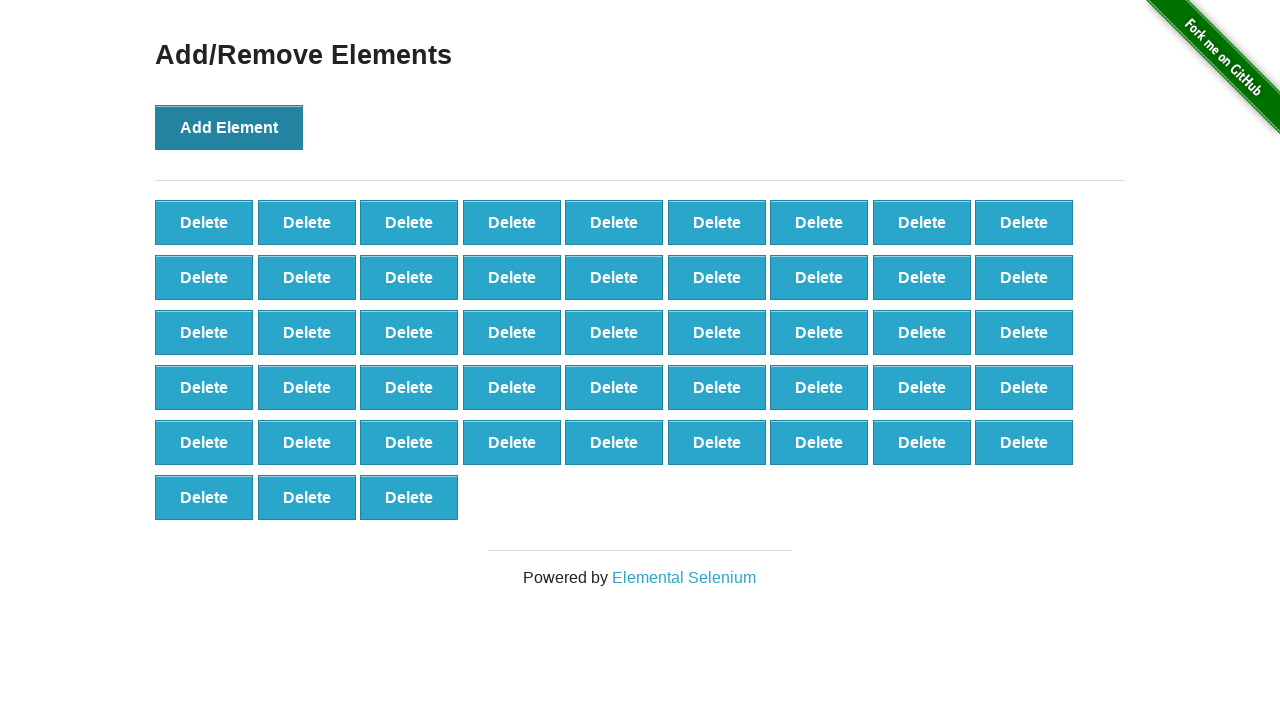

Clicked Add Element button (iteration 49/100) at (229, 127) on button[onclick='addElement()']
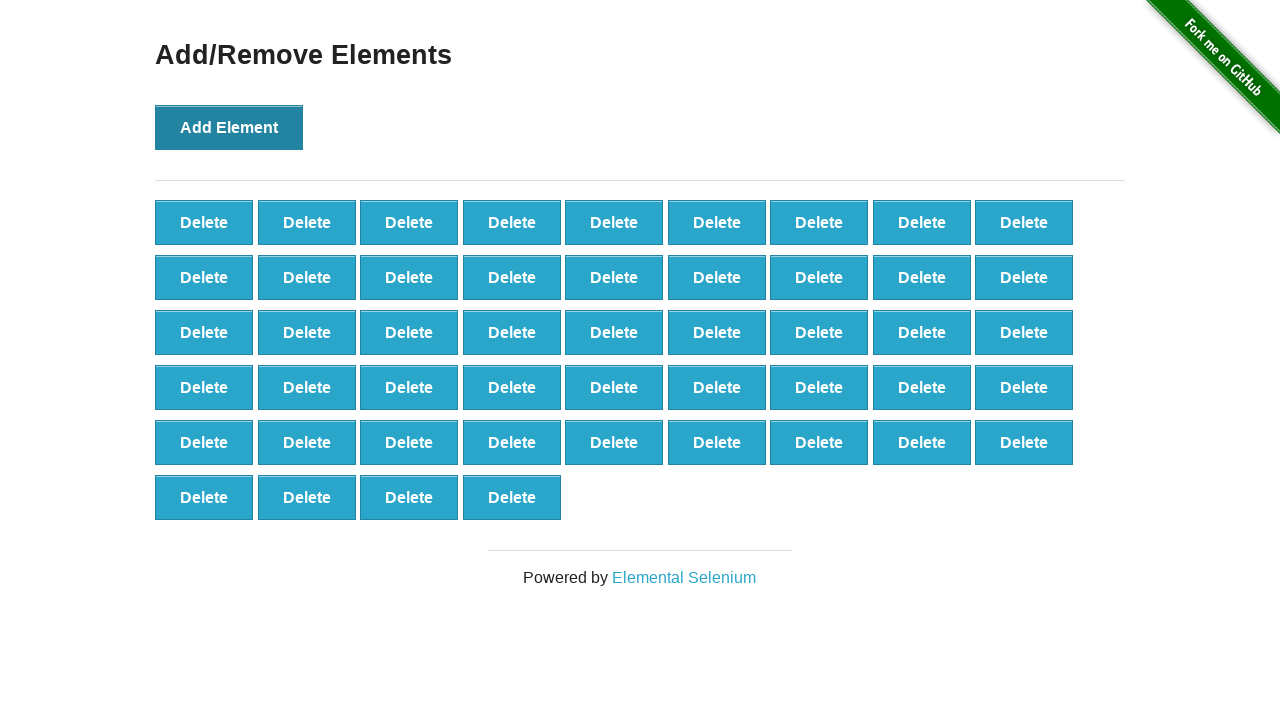

Clicked Add Element button (iteration 50/100) at (229, 127) on button[onclick='addElement()']
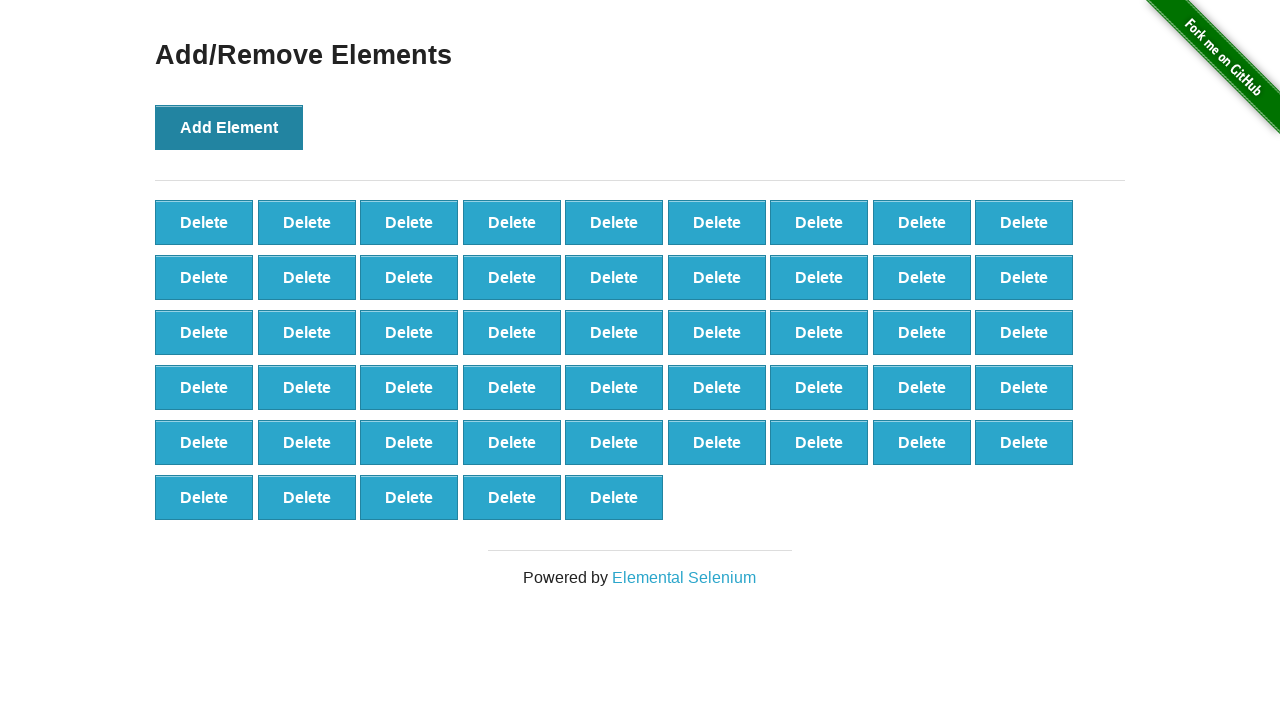

Clicked Add Element button (iteration 51/100) at (229, 127) on button[onclick='addElement()']
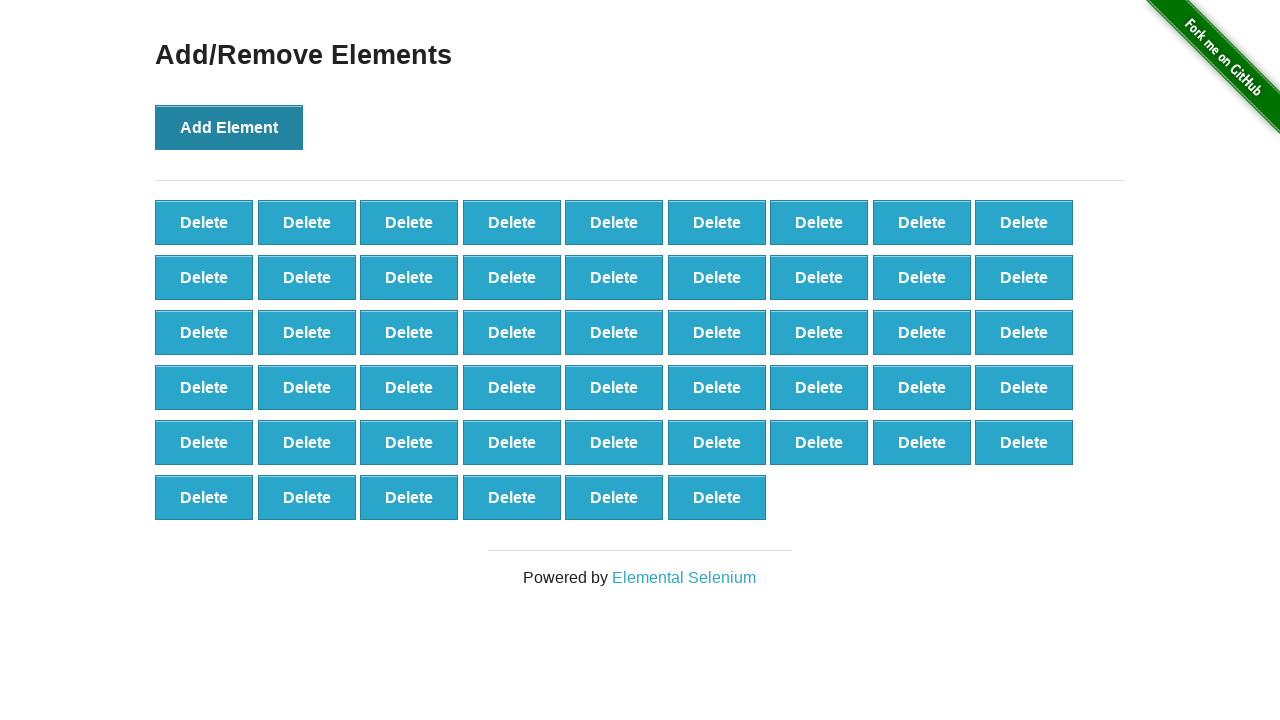

Clicked Add Element button (iteration 52/100) at (229, 127) on button[onclick='addElement()']
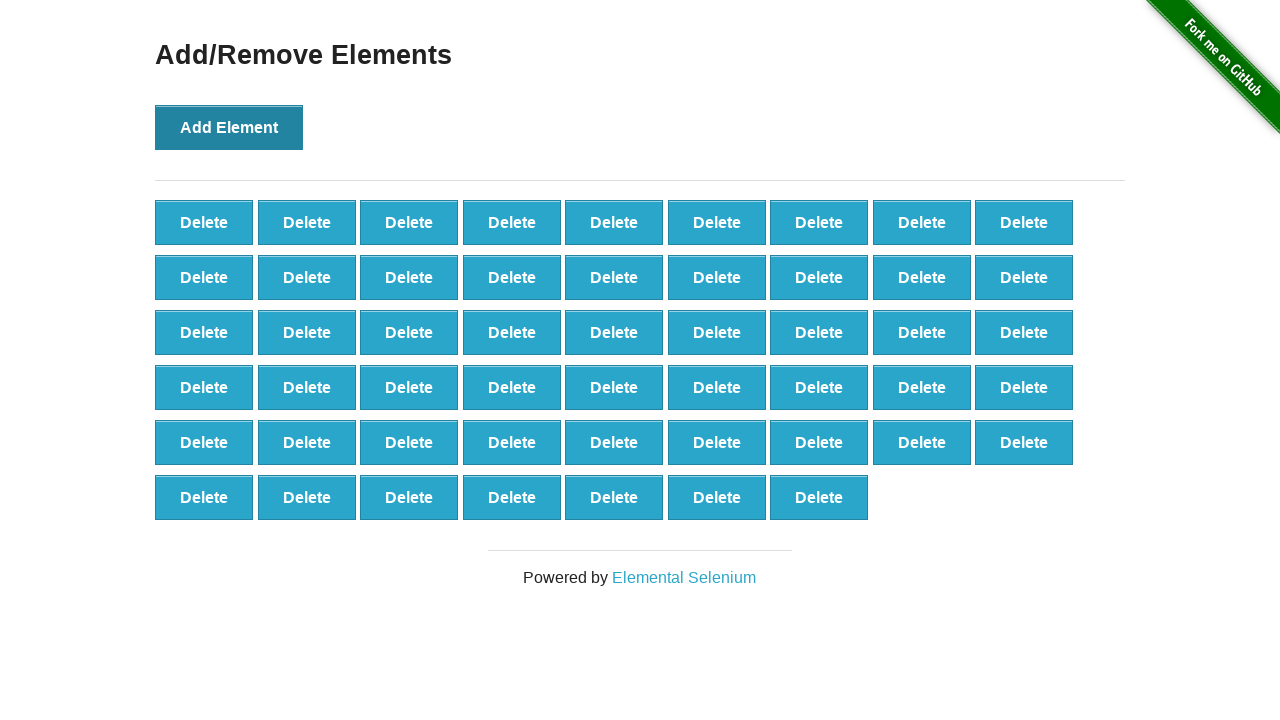

Clicked Add Element button (iteration 53/100) at (229, 127) on button[onclick='addElement()']
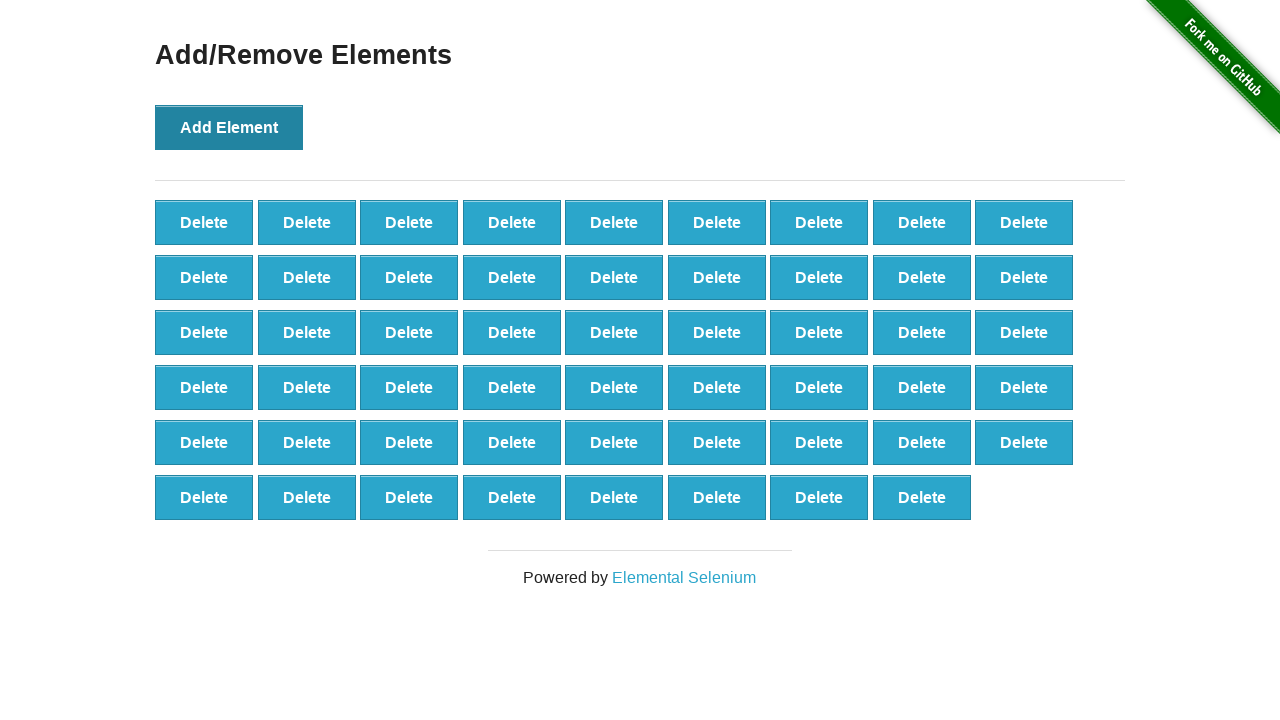

Clicked Add Element button (iteration 54/100) at (229, 127) on button[onclick='addElement()']
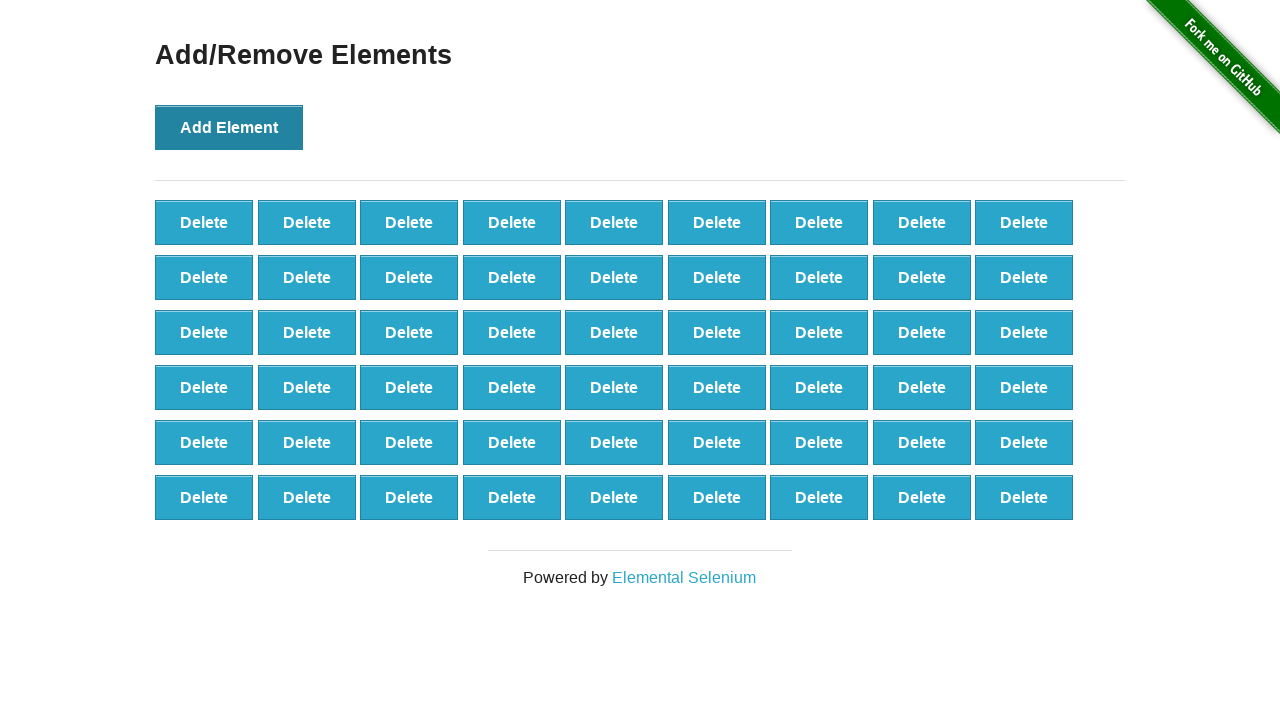

Clicked Add Element button (iteration 55/100) at (229, 127) on button[onclick='addElement()']
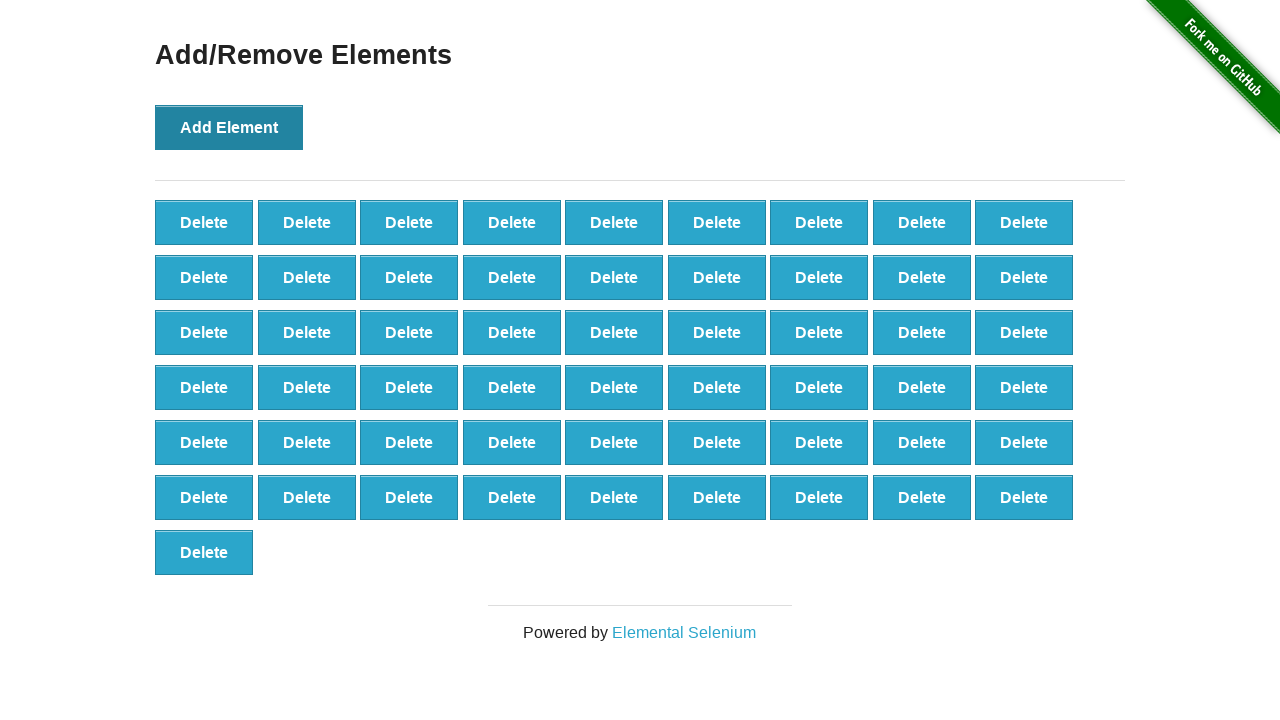

Clicked Add Element button (iteration 56/100) at (229, 127) on button[onclick='addElement()']
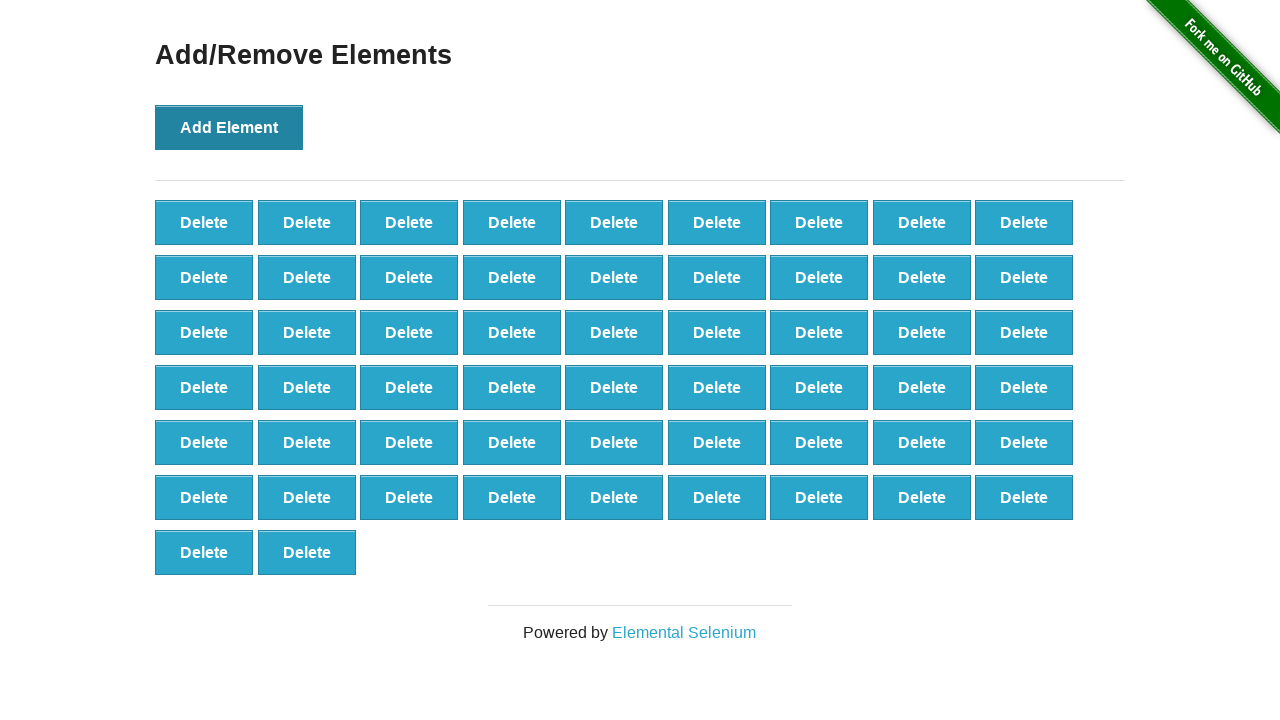

Clicked Add Element button (iteration 57/100) at (229, 127) on button[onclick='addElement()']
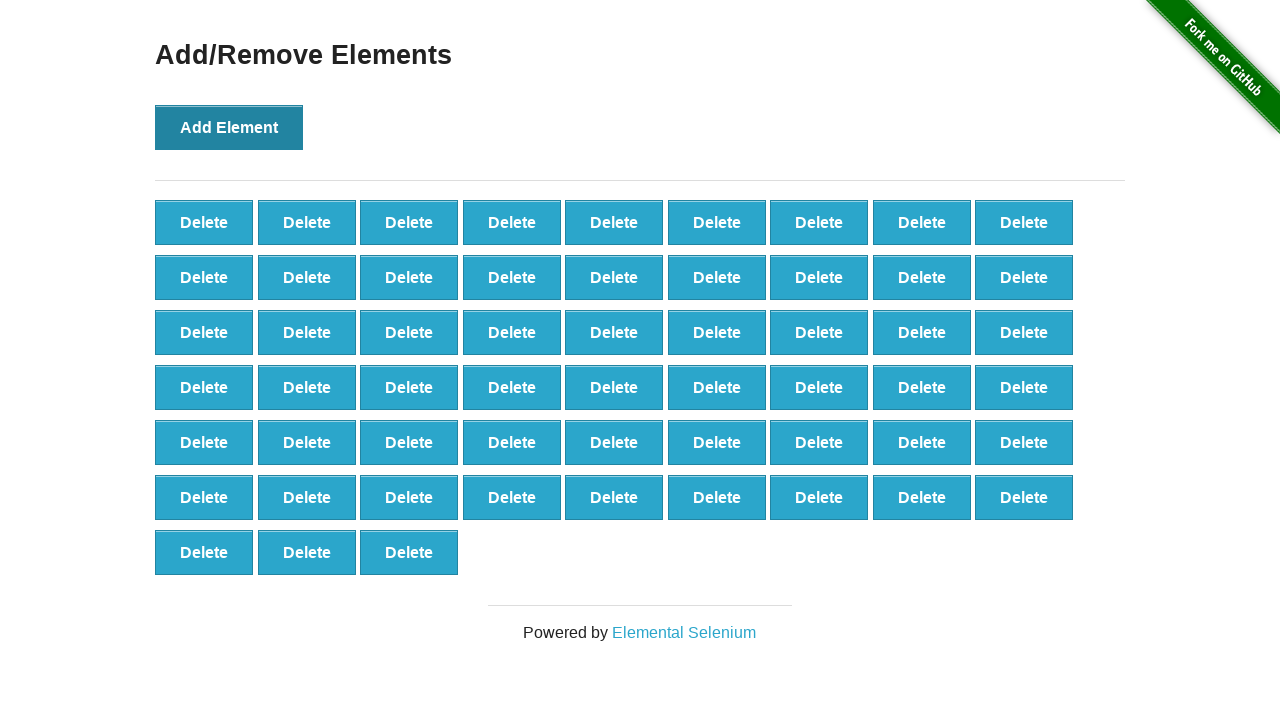

Clicked Add Element button (iteration 58/100) at (229, 127) on button[onclick='addElement()']
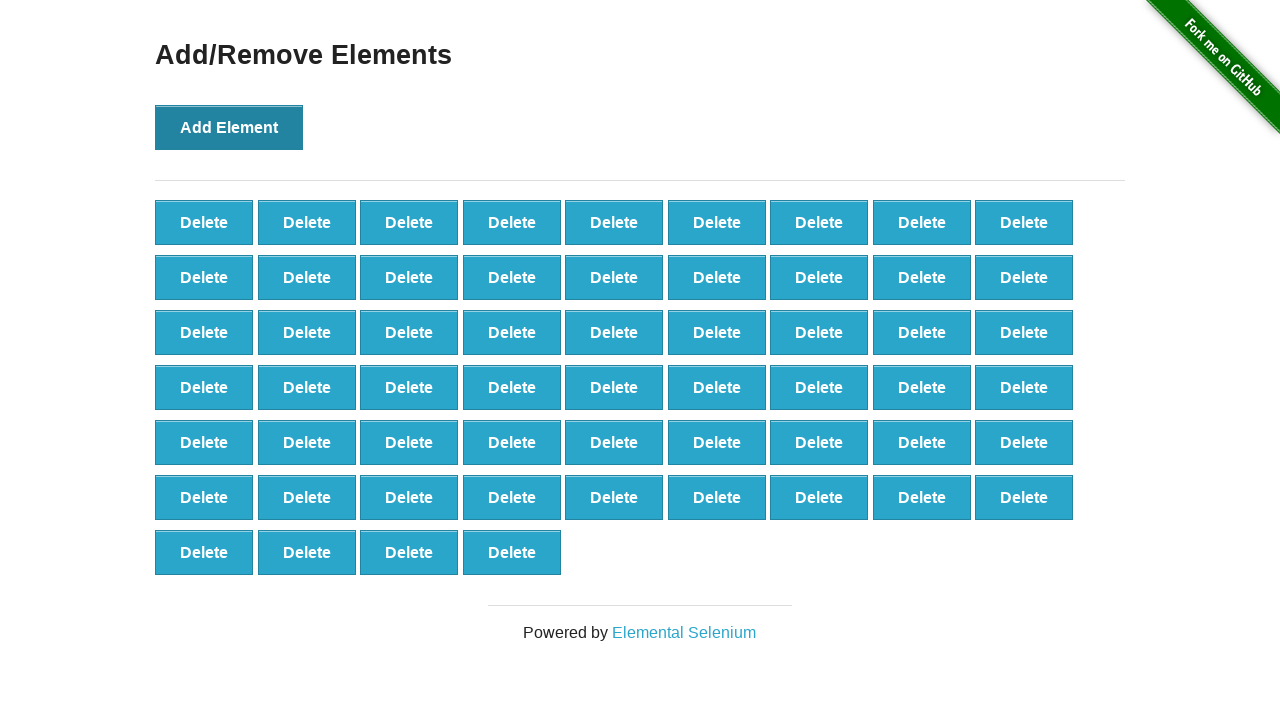

Clicked Add Element button (iteration 59/100) at (229, 127) on button[onclick='addElement()']
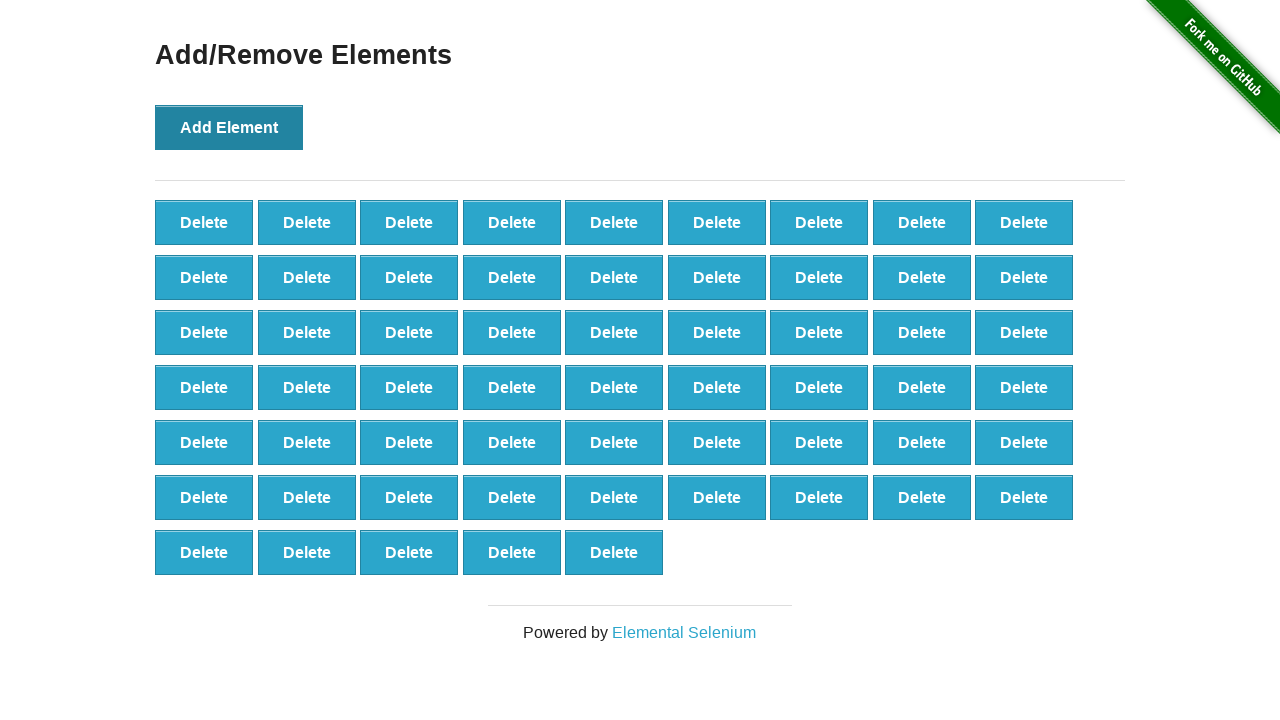

Clicked Add Element button (iteration 60/100) at (229, 127) on button[onclick='addElement()']
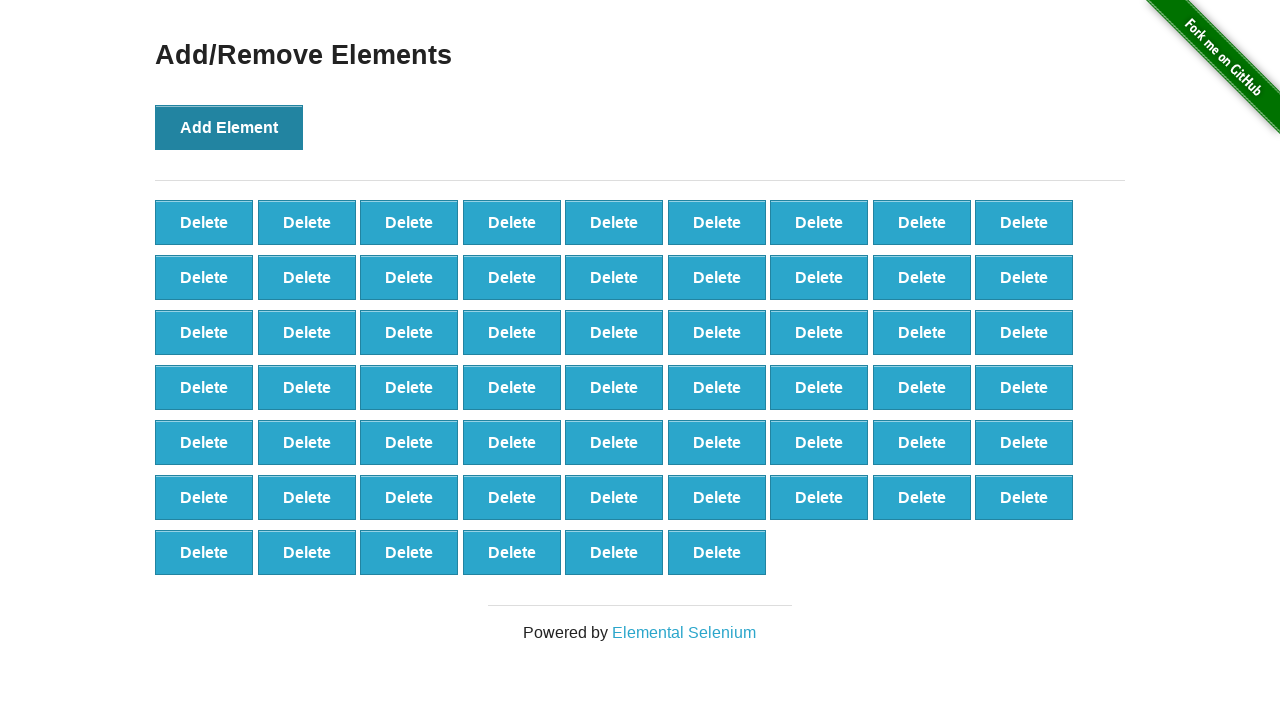

Clicked Add Element button (iteration 61/100) at (229, 127) on button[onclick='addElement()']
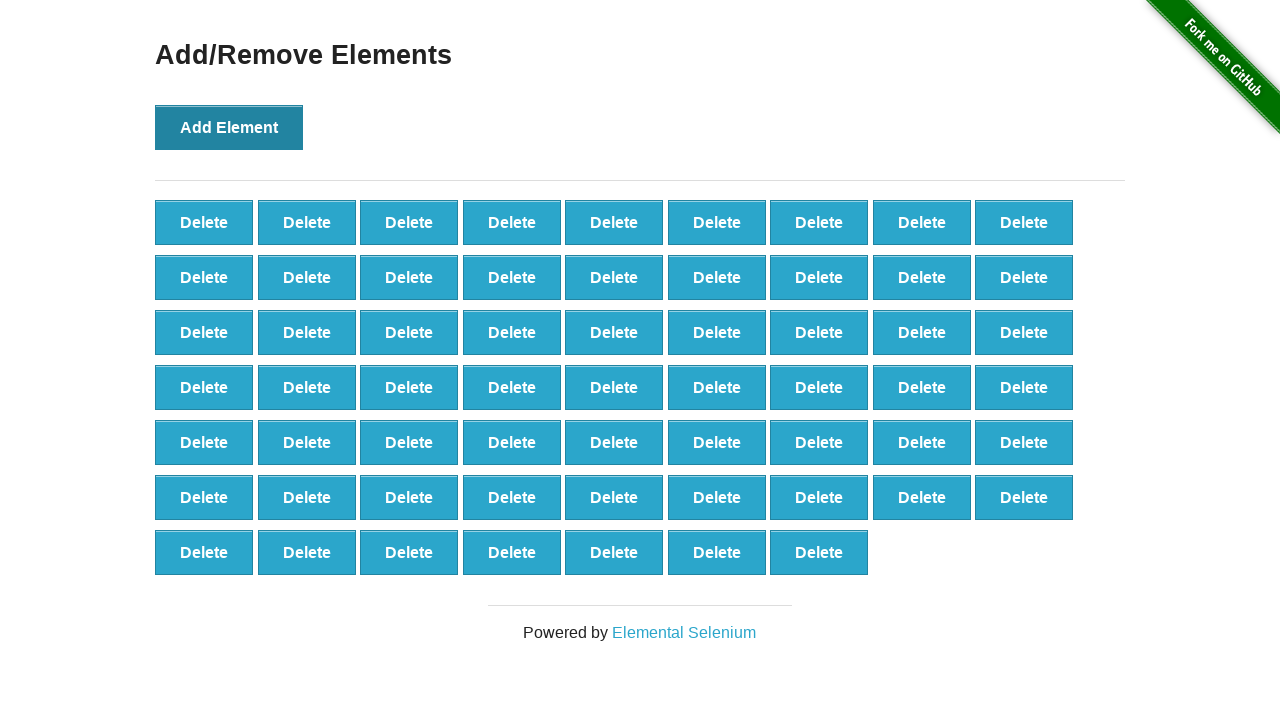

Clicked Add Element button (iteration 62/100) at (229, 127) on button[onclick='addElement()']
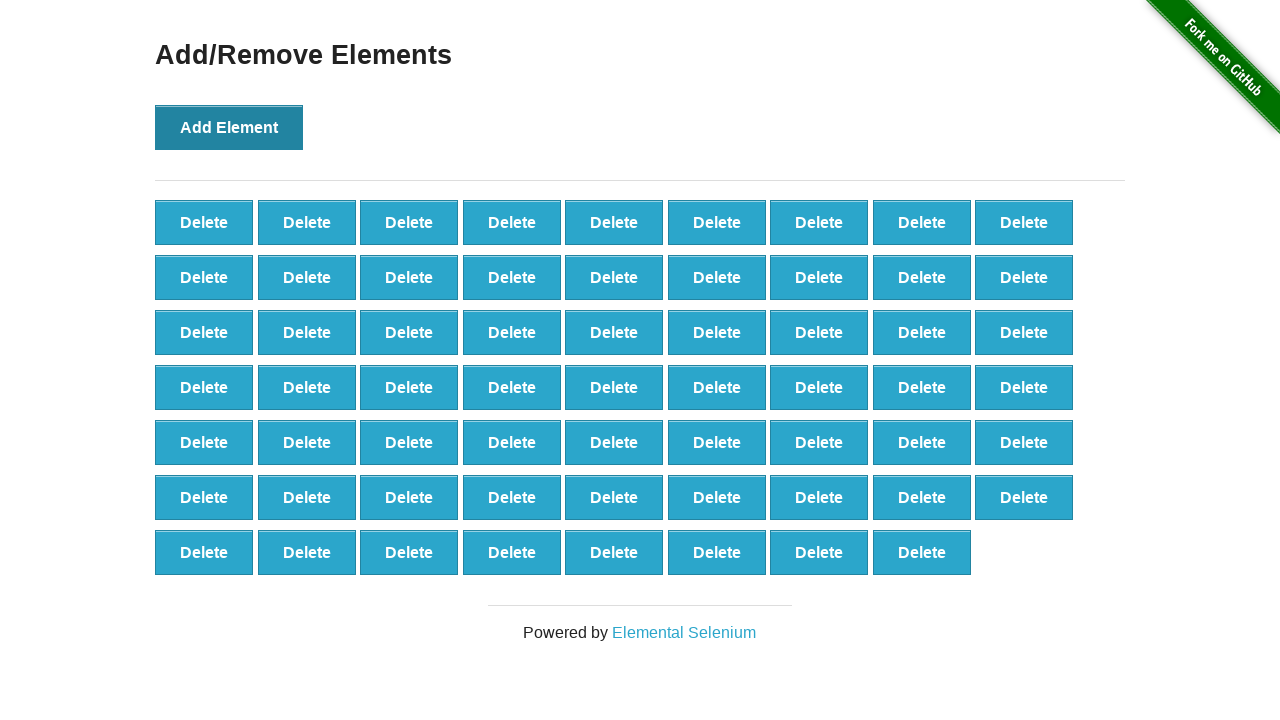

Clicked Add Element button (iteration 63/100) at (229, 127) on button[onclick='addElement()']
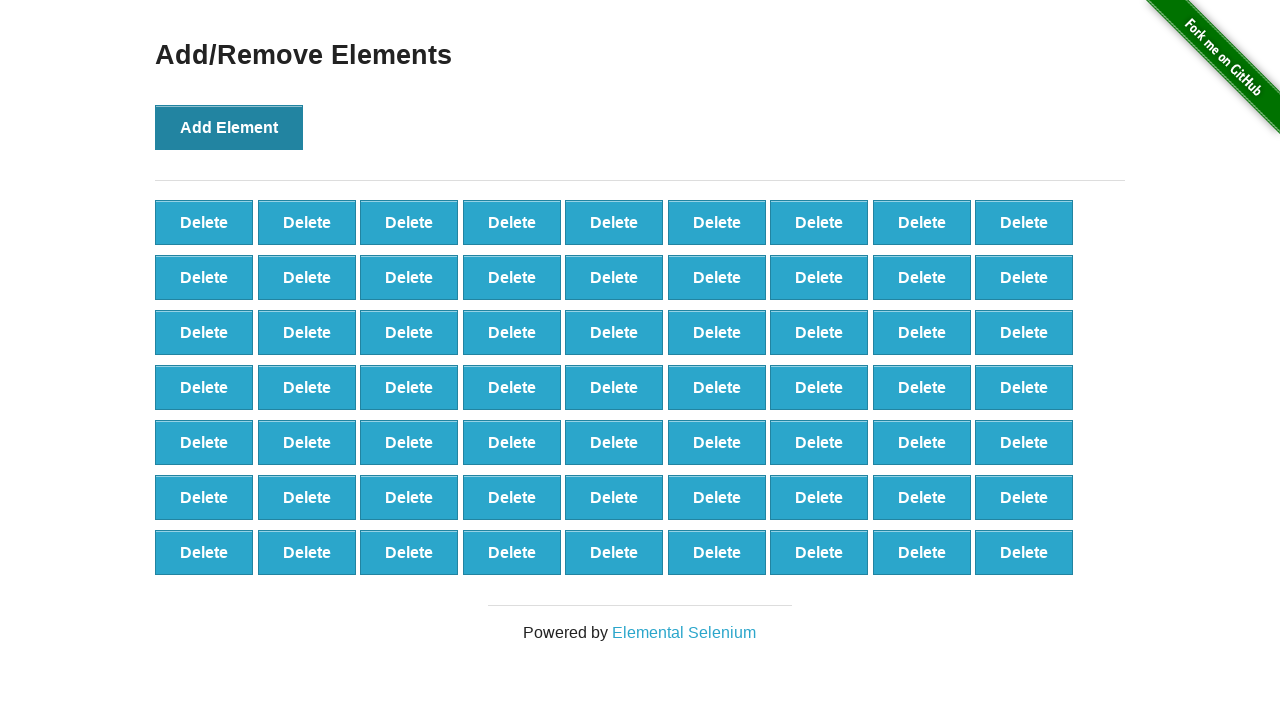

Clicked Add Element button (iteration 64/100) at (229, 127) on button[onclick='addElement()']
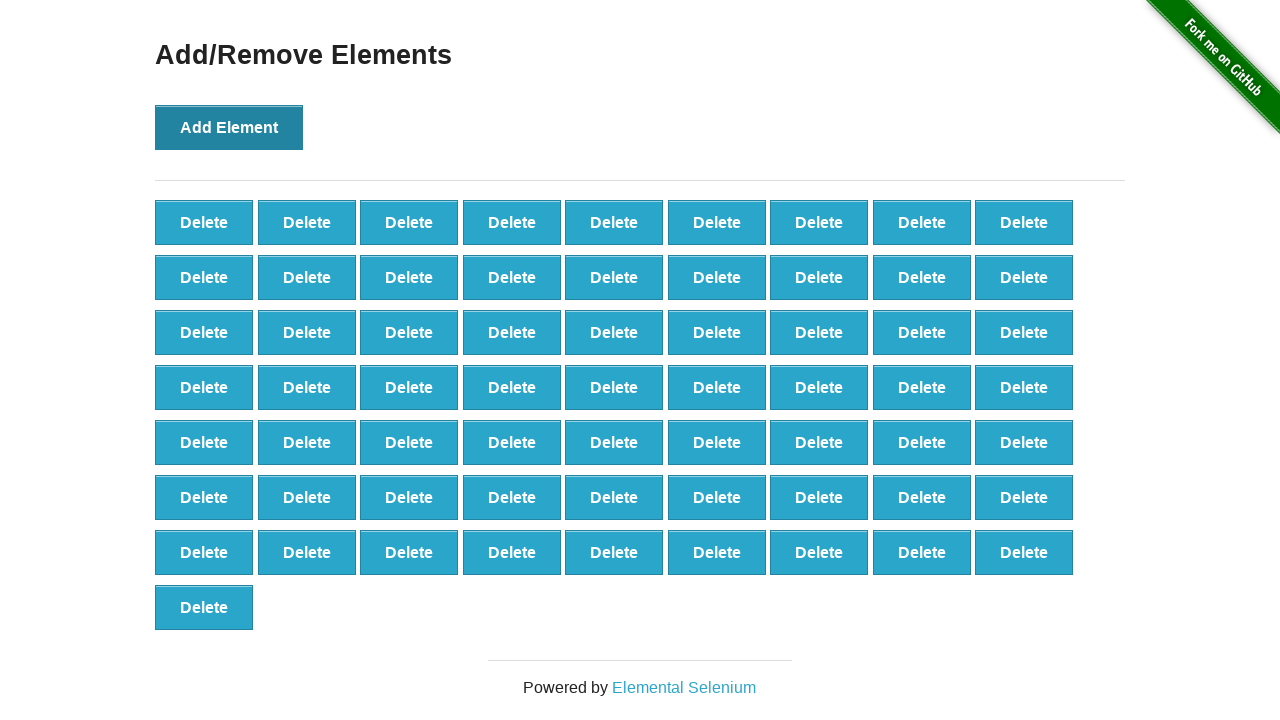

Clicked Add Element button (iteration 65/100) at (229, 127) on button[onclick='addElement()']
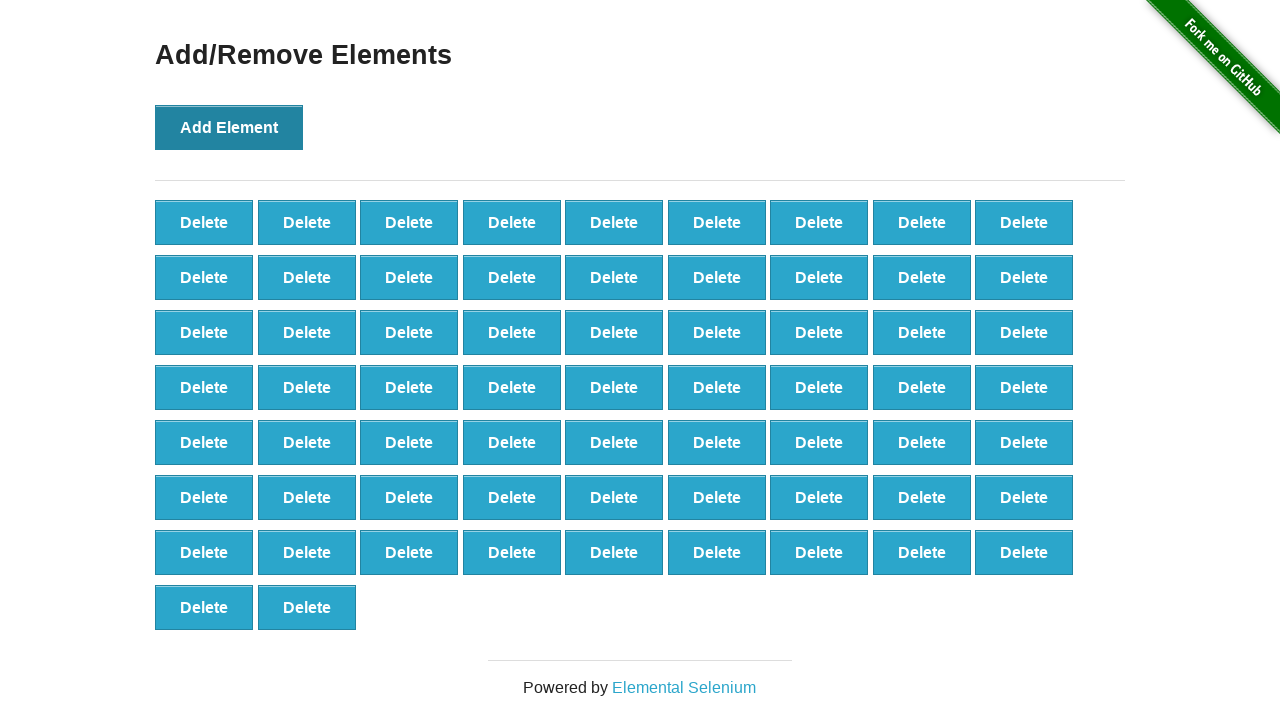

Clicked Add Element button (iteration 66/100) at (229, 127) on button[onclick='addElement()']
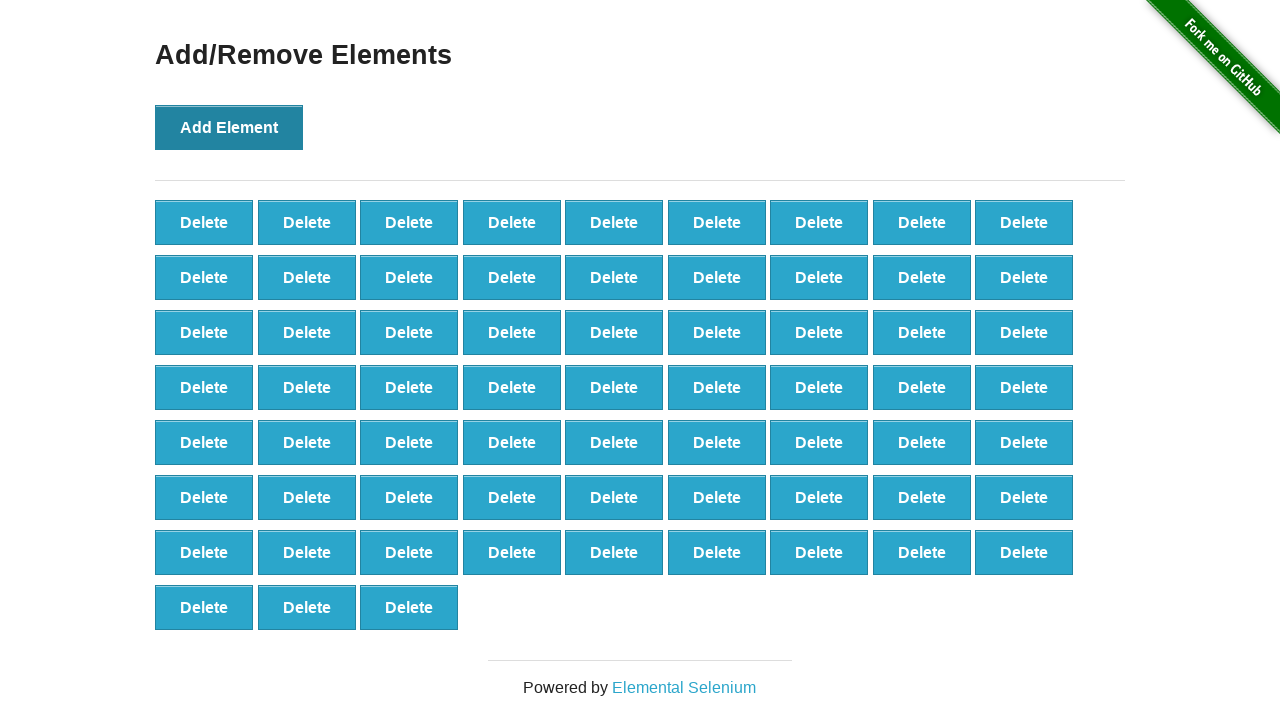

Clicked Add Element button (iteration 67/100) at (229, 127) on button[onclick='addElement()']
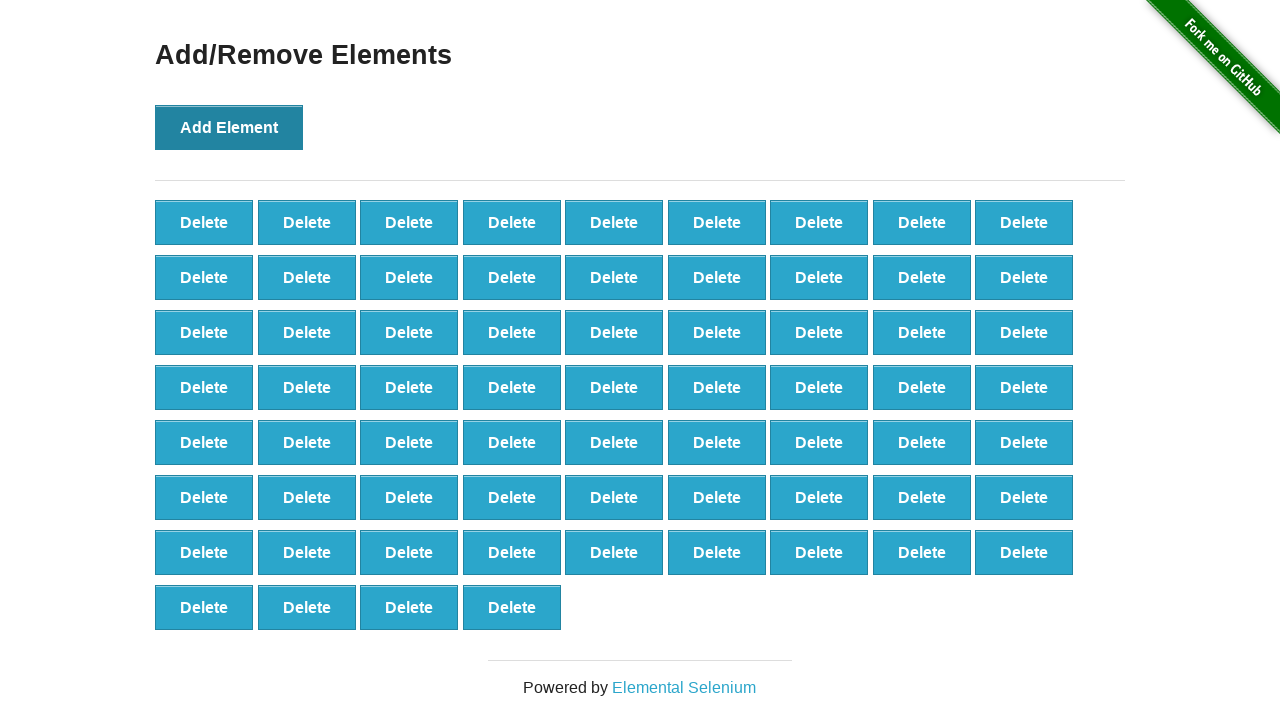

Clicked Add Element button (iteration 68/100) at (229, 127) on button[onclick='addElement()']
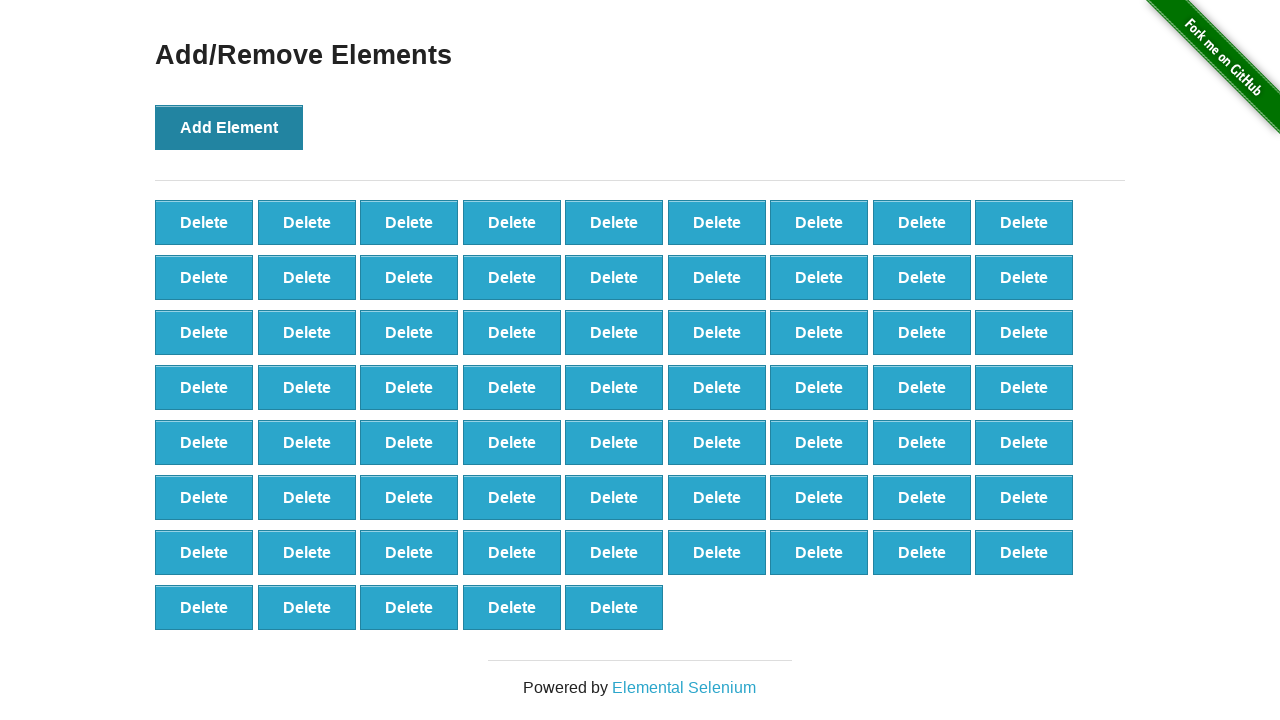

Clicked Add Element button (iteration 69/100) at (229, 127) on button[onclick='addElement()']
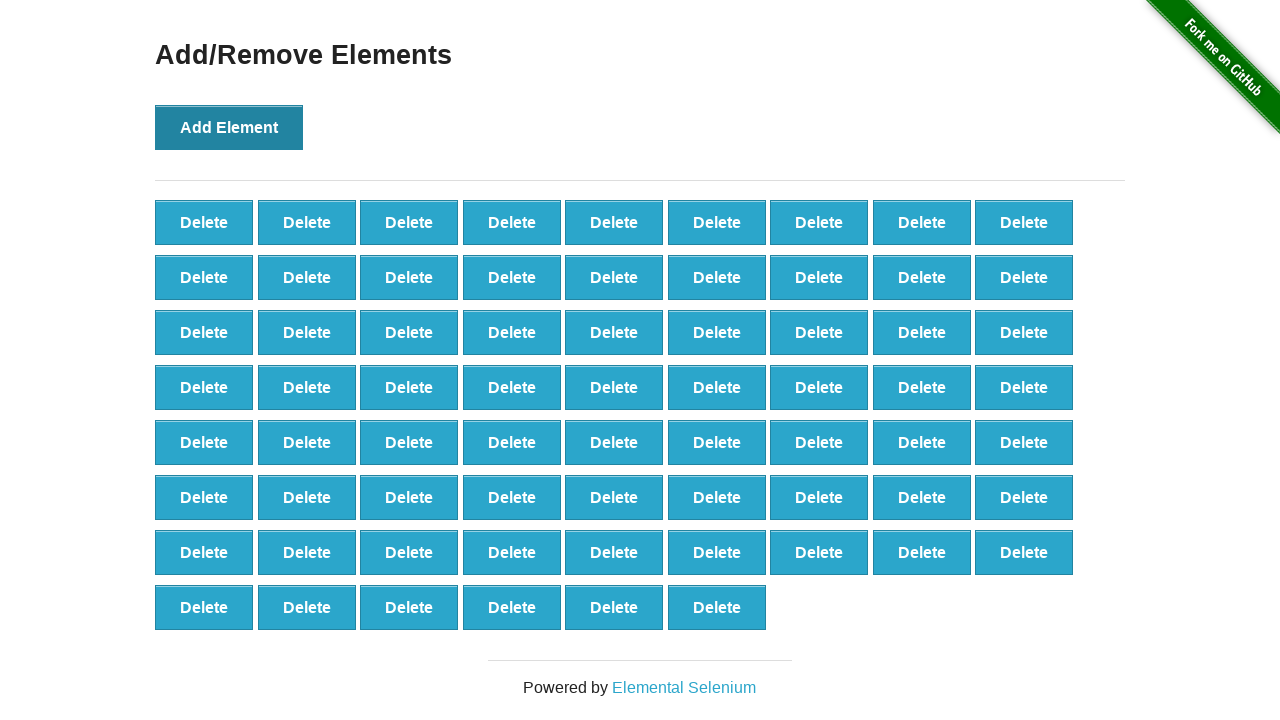

Clicked Add Element button (iteration 70/100) at (229, 127) on button[onclick='addElement()']
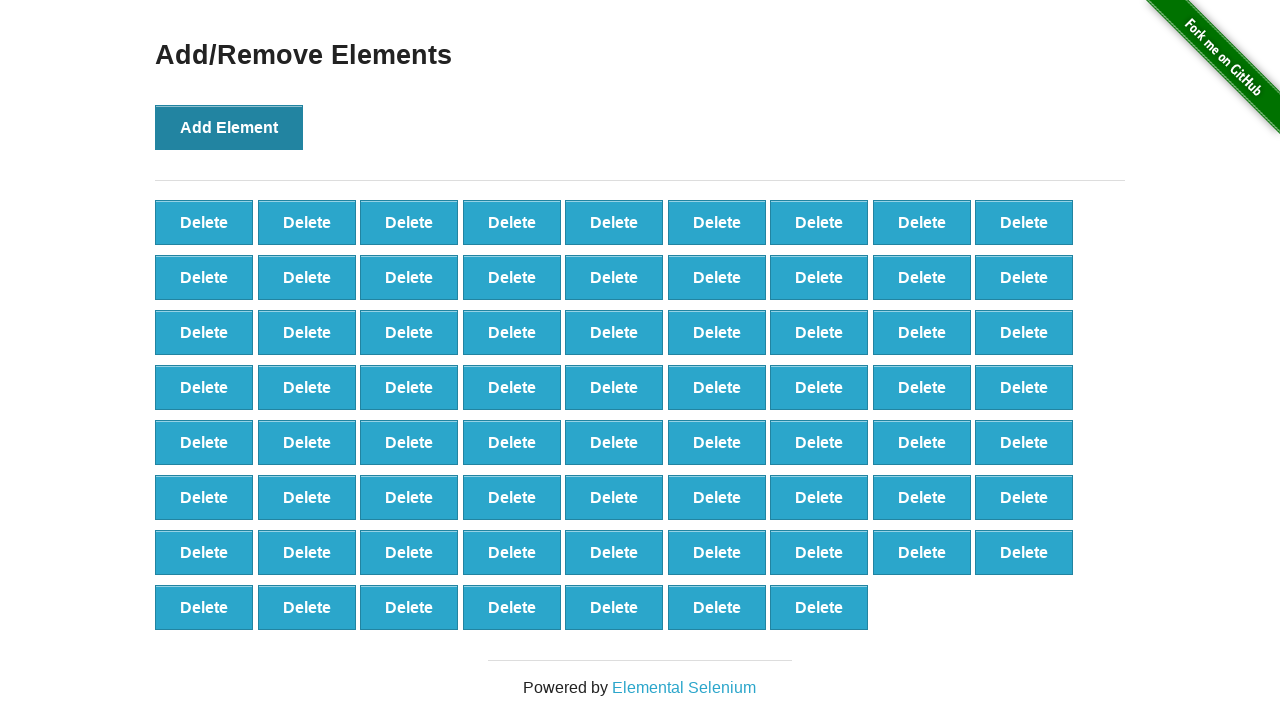

Clicked Add Element button (iteration 71/100) at (229, 127) on button[onclick='addElement()']
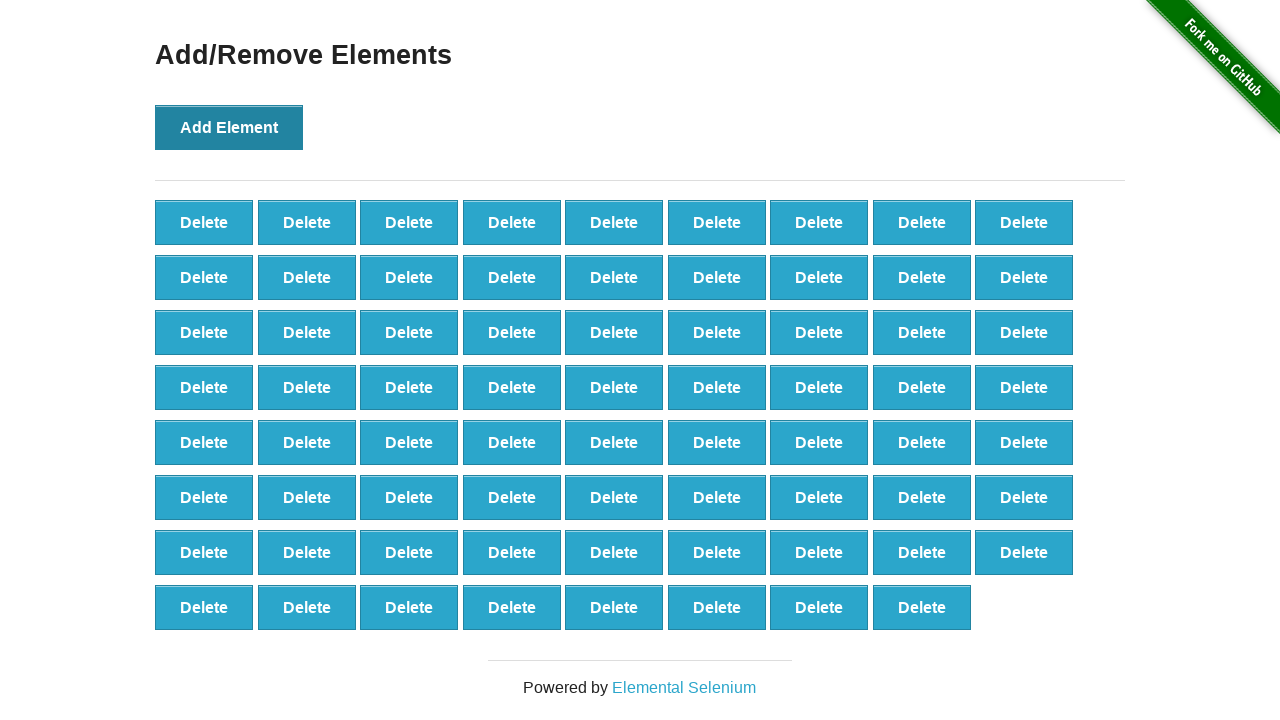

Clicked Add Element button (iteration 72/100) at (229, 127) on button[onclick='addElement()']
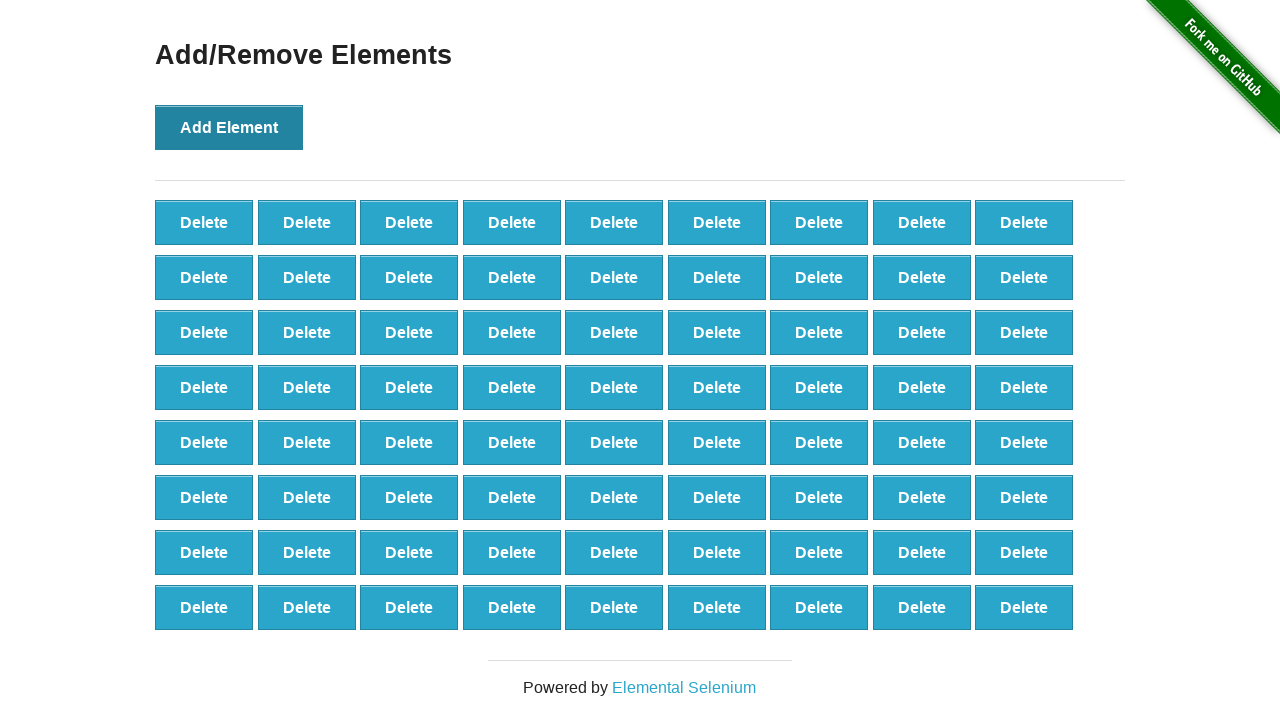

Clicked Add Element button (iteration 73/100) at (229, 127) on button[onclick='addElement()']
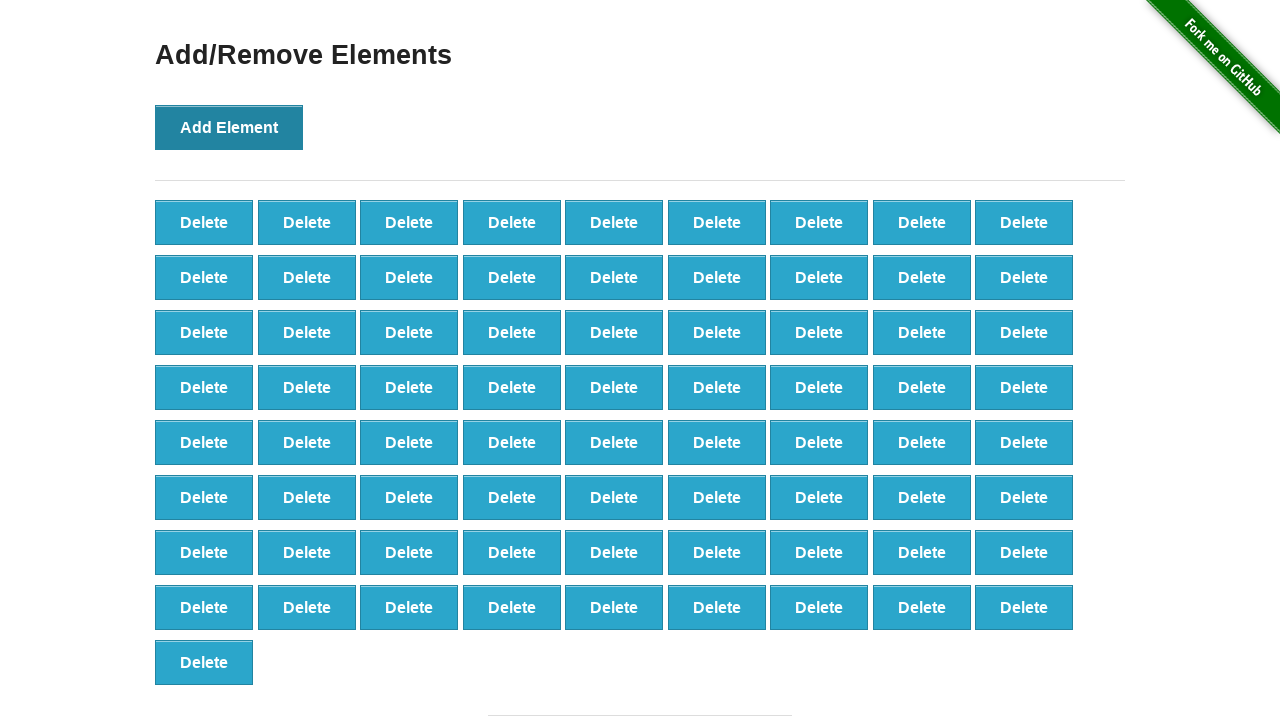

Clicked Add Element button (iteration 74/100) at (229, 127) on button[onclick='addElement()']
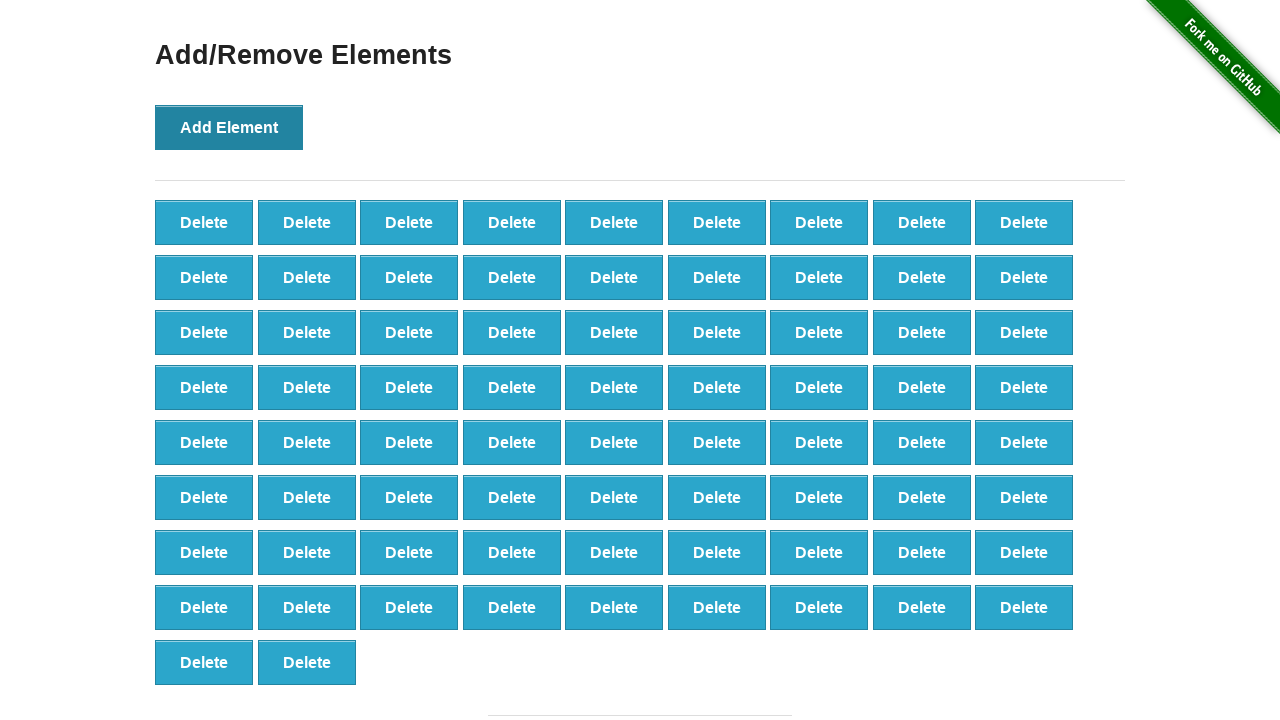

Clicked Add Element button (iteration 75/100) at (229, 127) on button[onclick='addElement()']
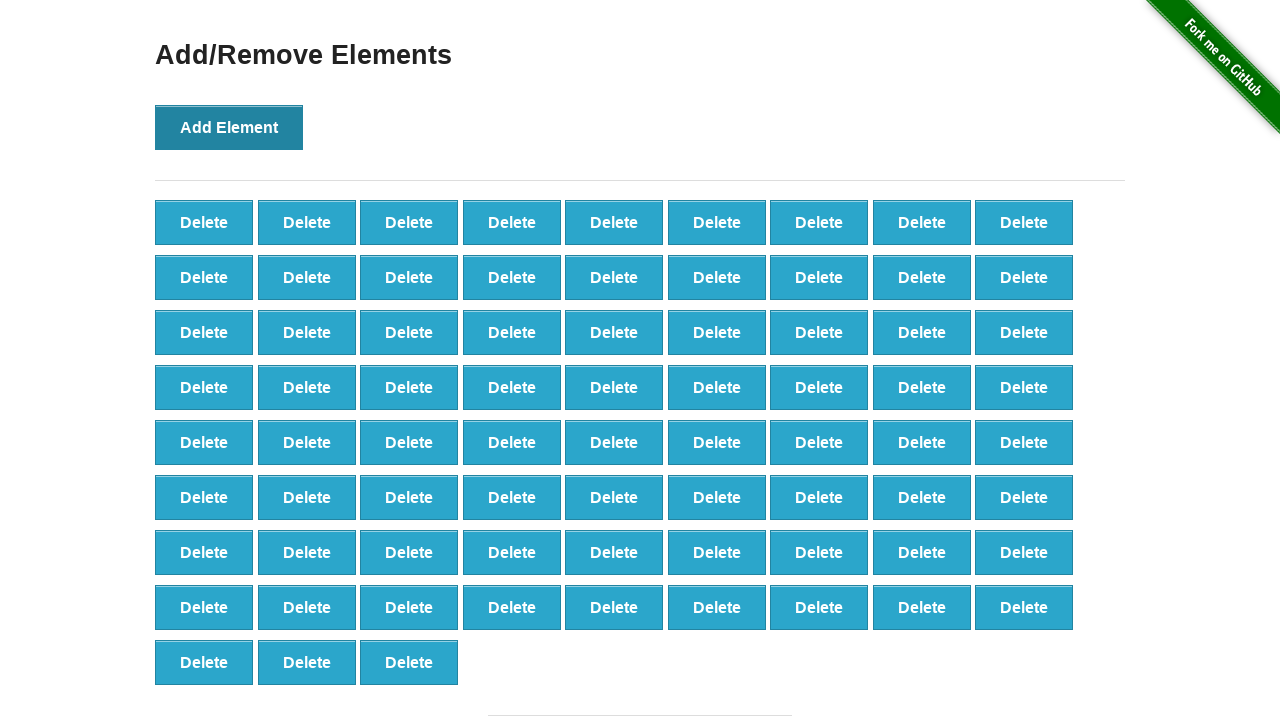

Clicked Add Element button (iteration 76/100) at (229, 127) on button[onclick='addElement()']
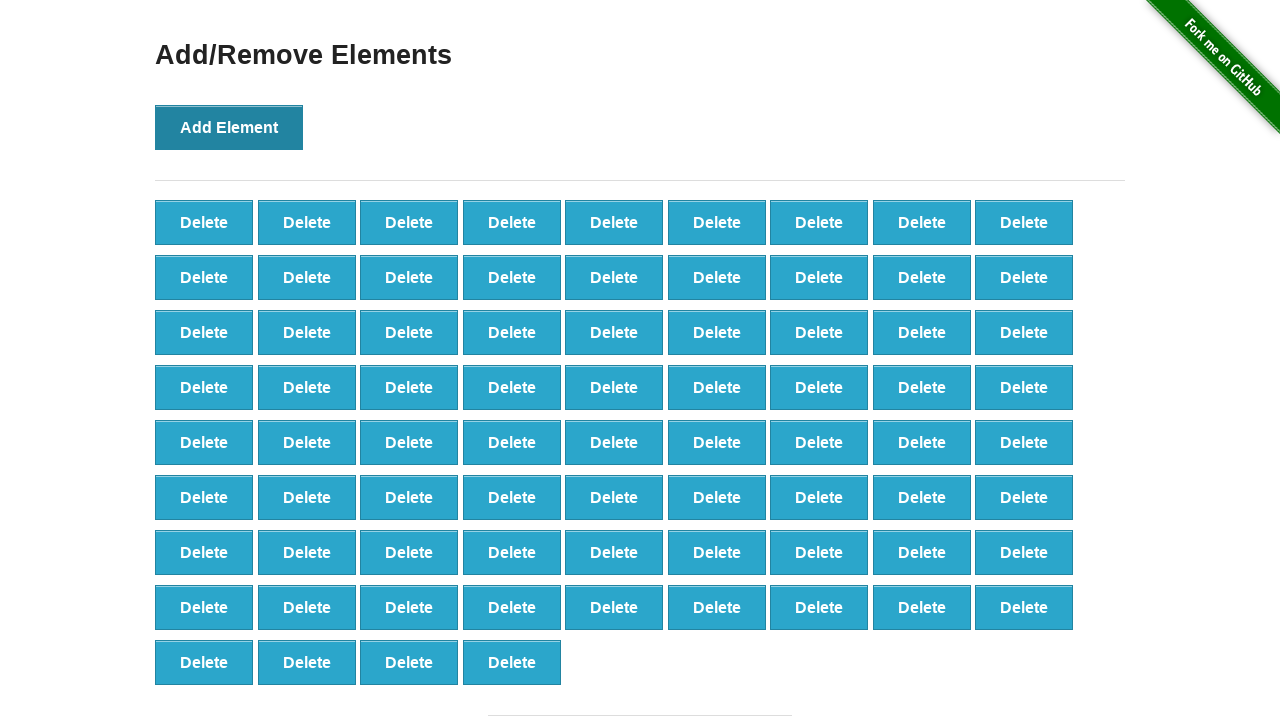

Clicked Add Element button (iteration 77/100) at (229, 127) on button[onclick='addElement()']
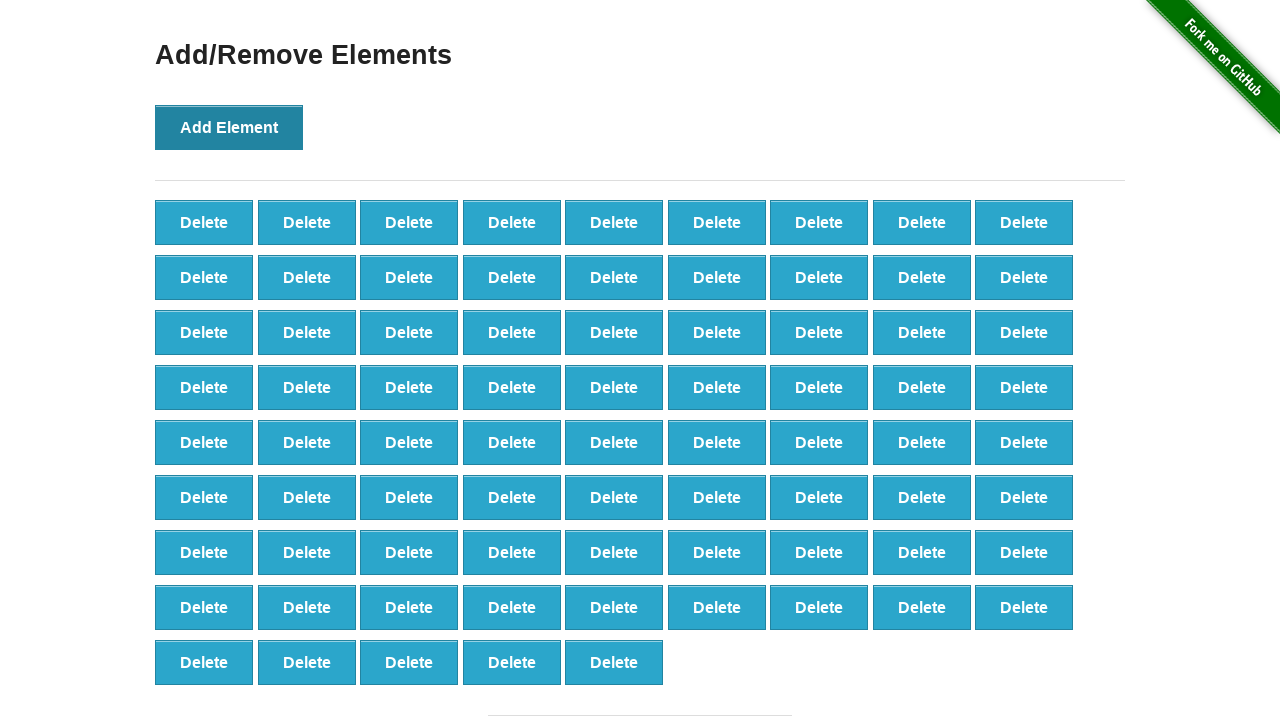

Clicked Add Element button (iteration 78/100) at (229, 127) on button[onclick='addElement()']
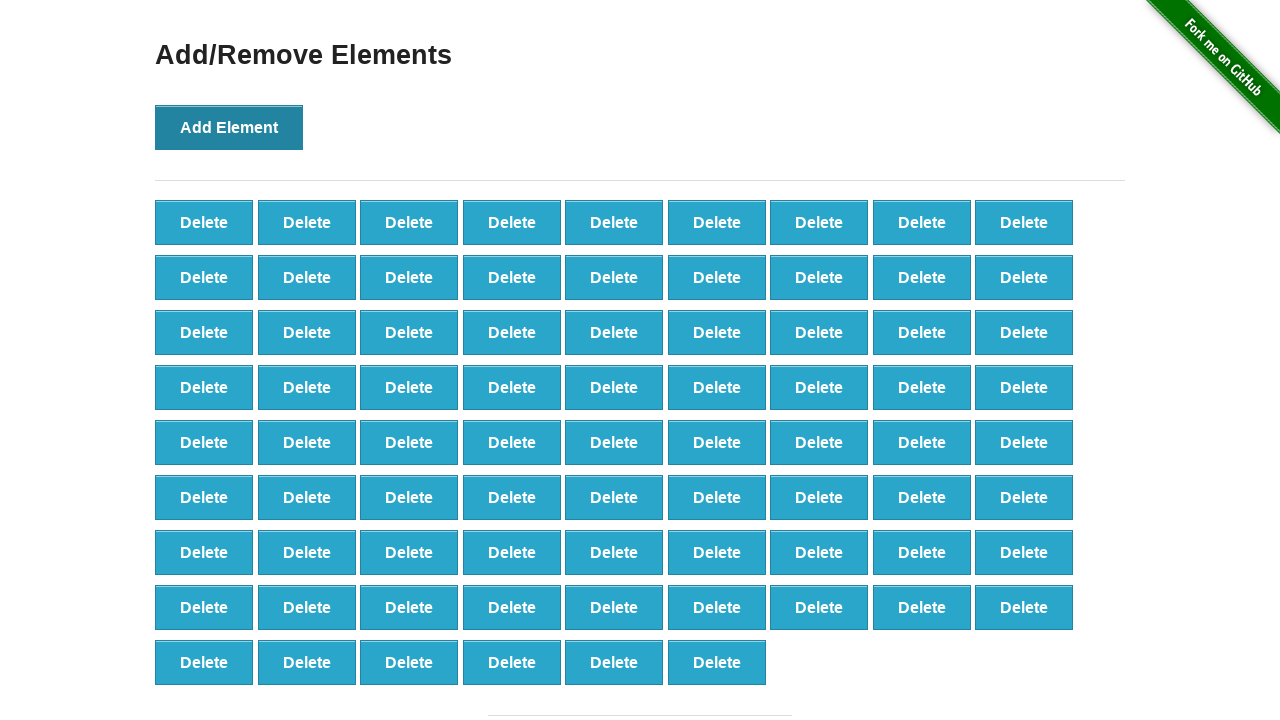

Clicked Add Element button (iteration 79/100) at (229, 127) on button[onclick='addElement()']
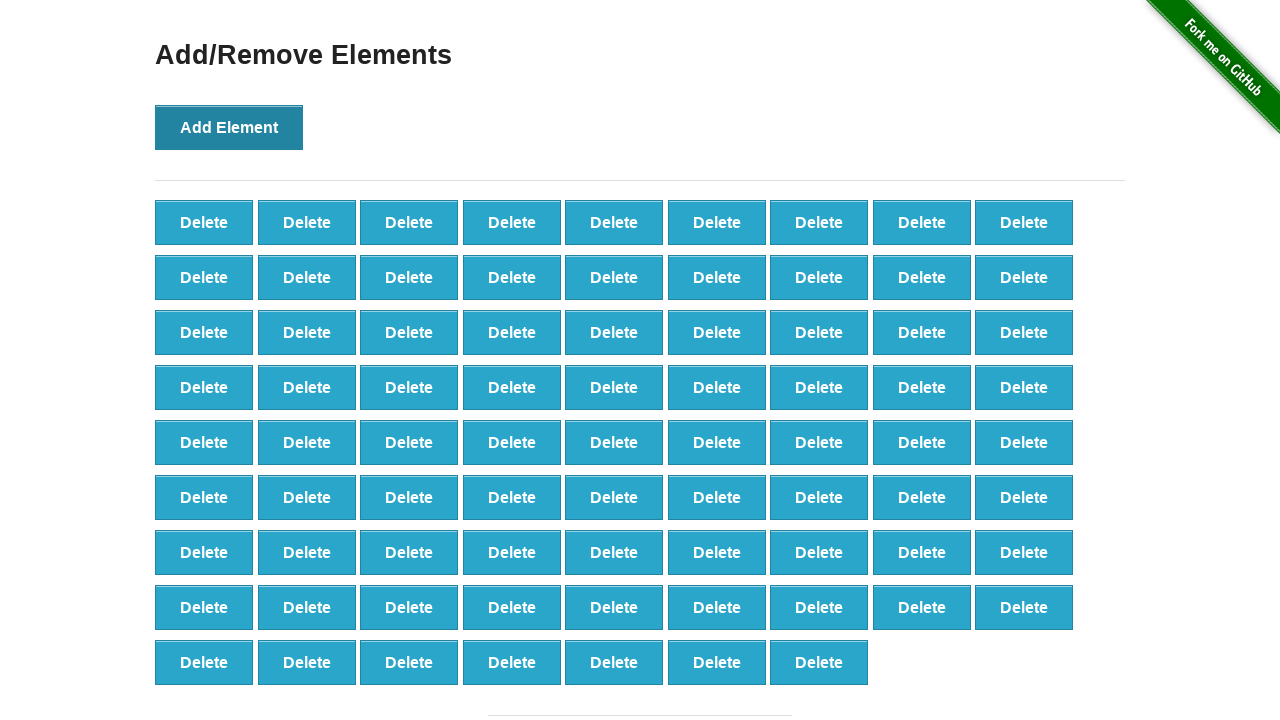

Clicked Add Element button (iteration 80/100) at (229, 127) on button[onclick='addElement()']
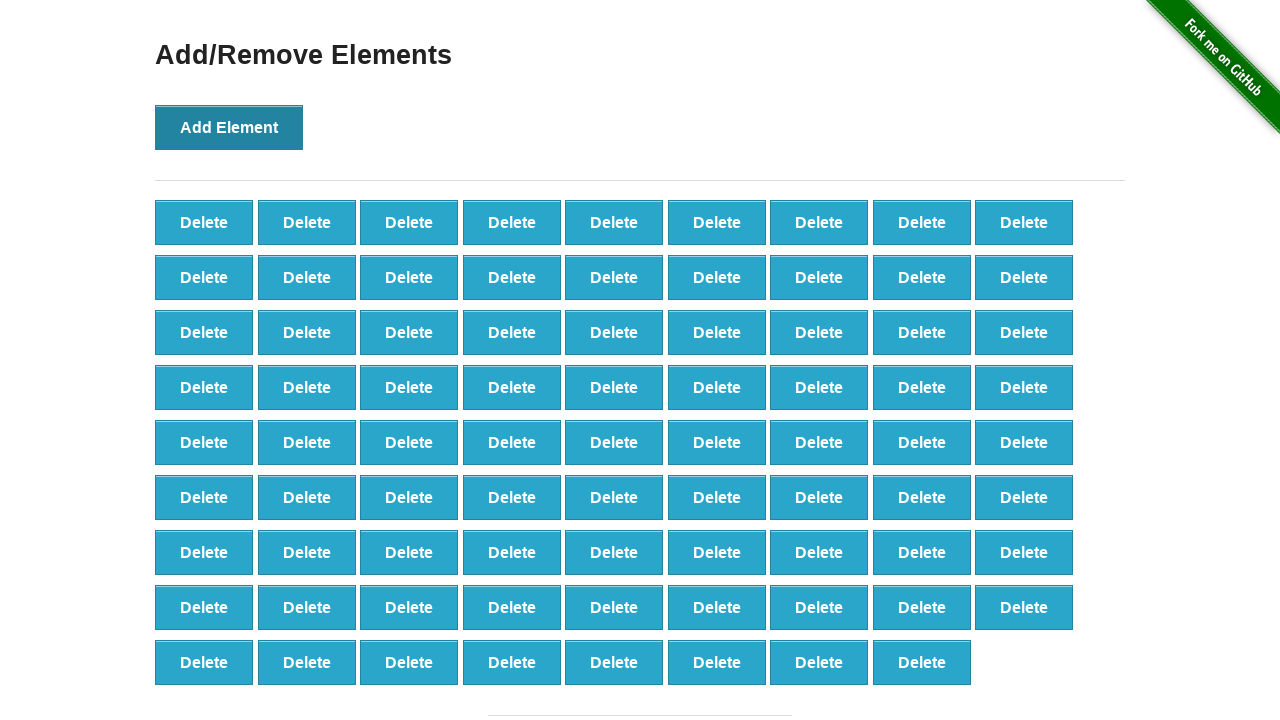

Clicked Add Element button (iteration 81/100) at (229, 127) on button[onclick='addElement()']
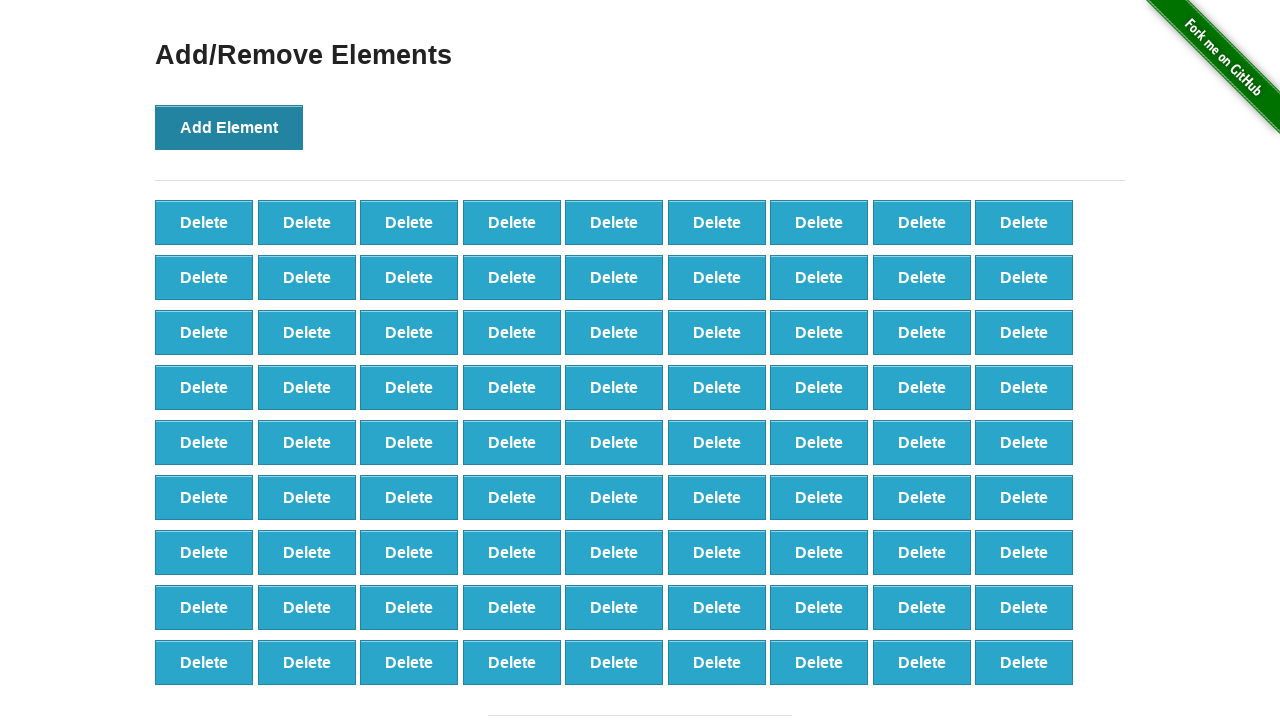

Clicked Add Element button (iteration 82/100) at (229, 127) on button[onclick='addElement()']
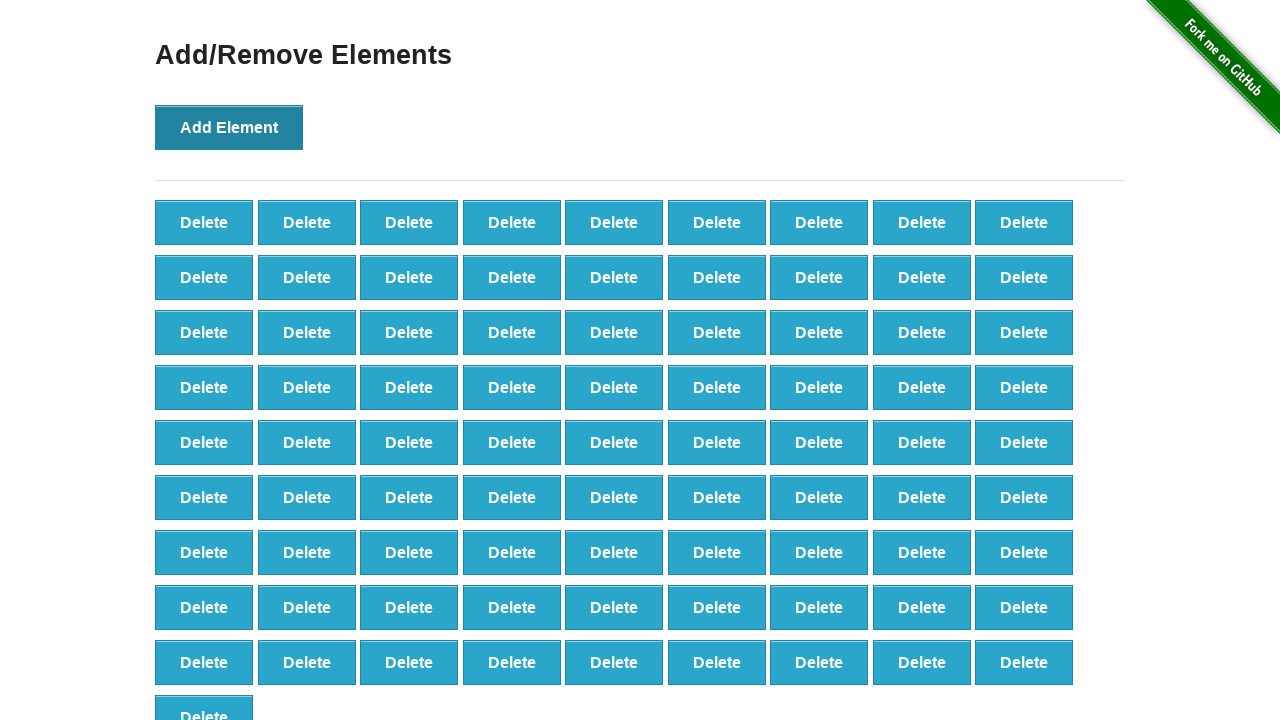

Clicked Add Element button (iteration 83/100) at (229, 127) on button[onclick='addElement()']
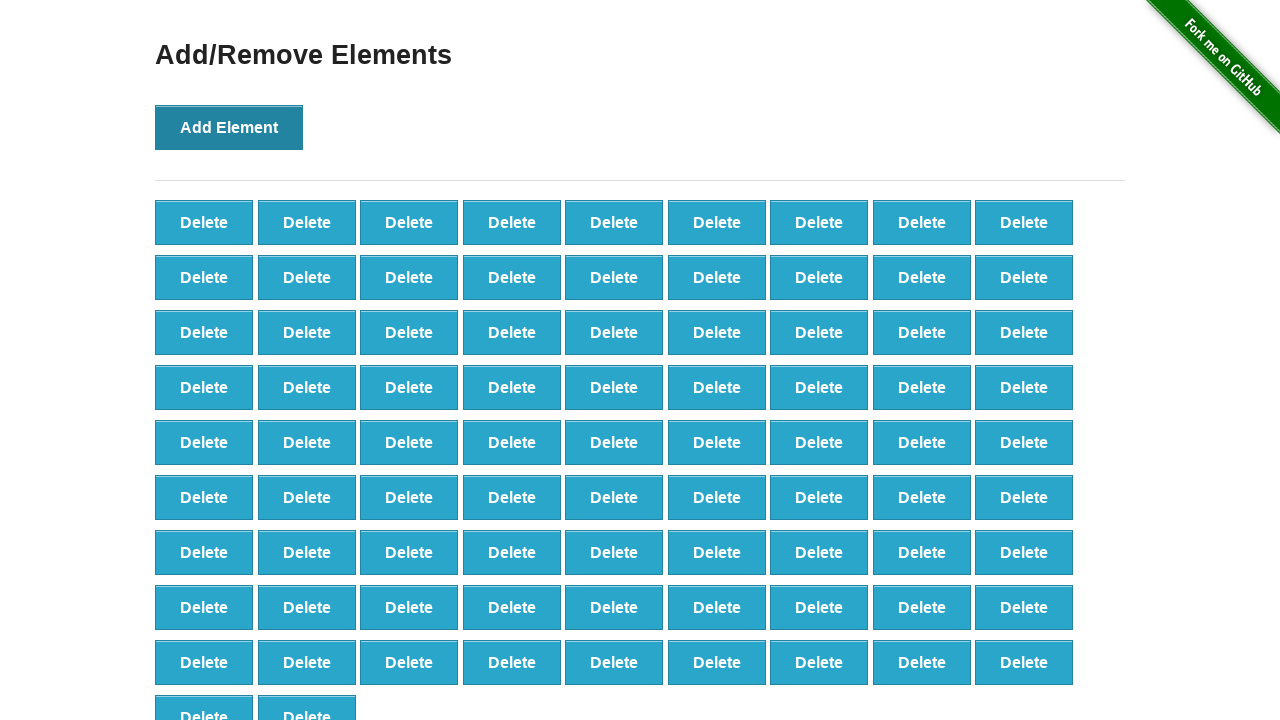

Clicked Add Element button (iteration 84/100) at (229, 127) on button[onclick='addElement()']
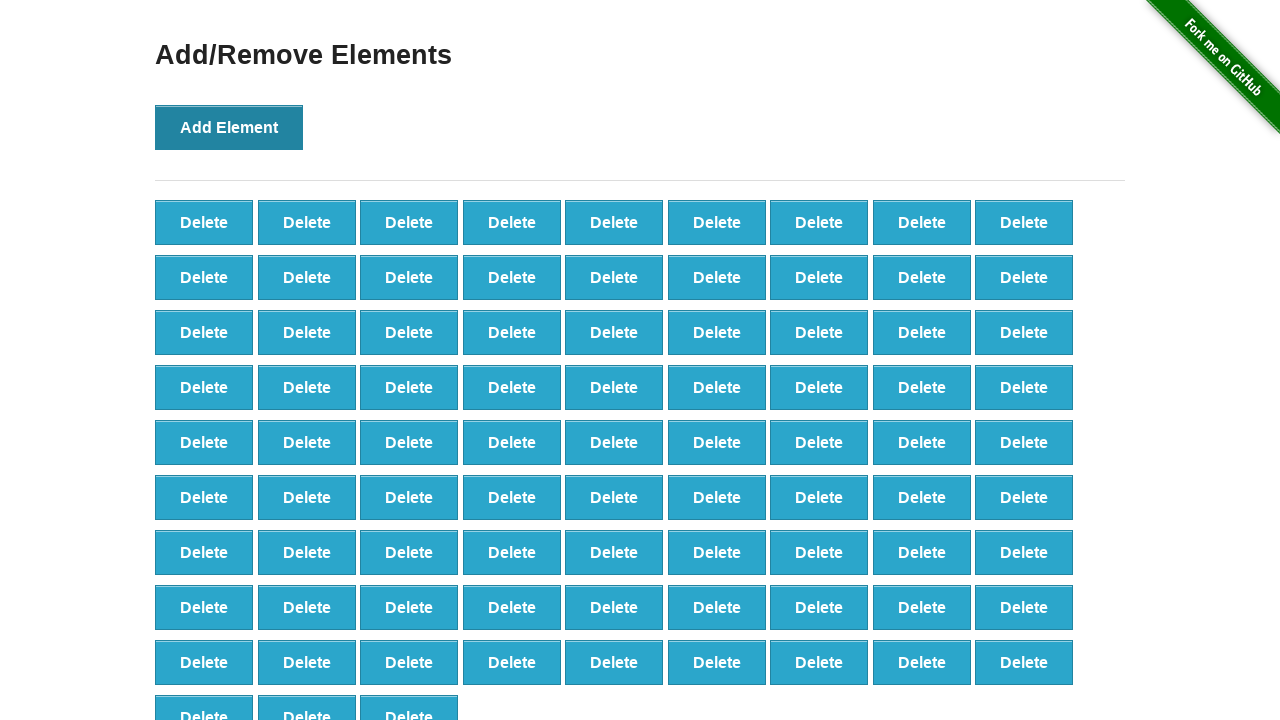

Clicked Add Element button (iteration 85/100) at (229, 127) on button[onclick='addElement()']
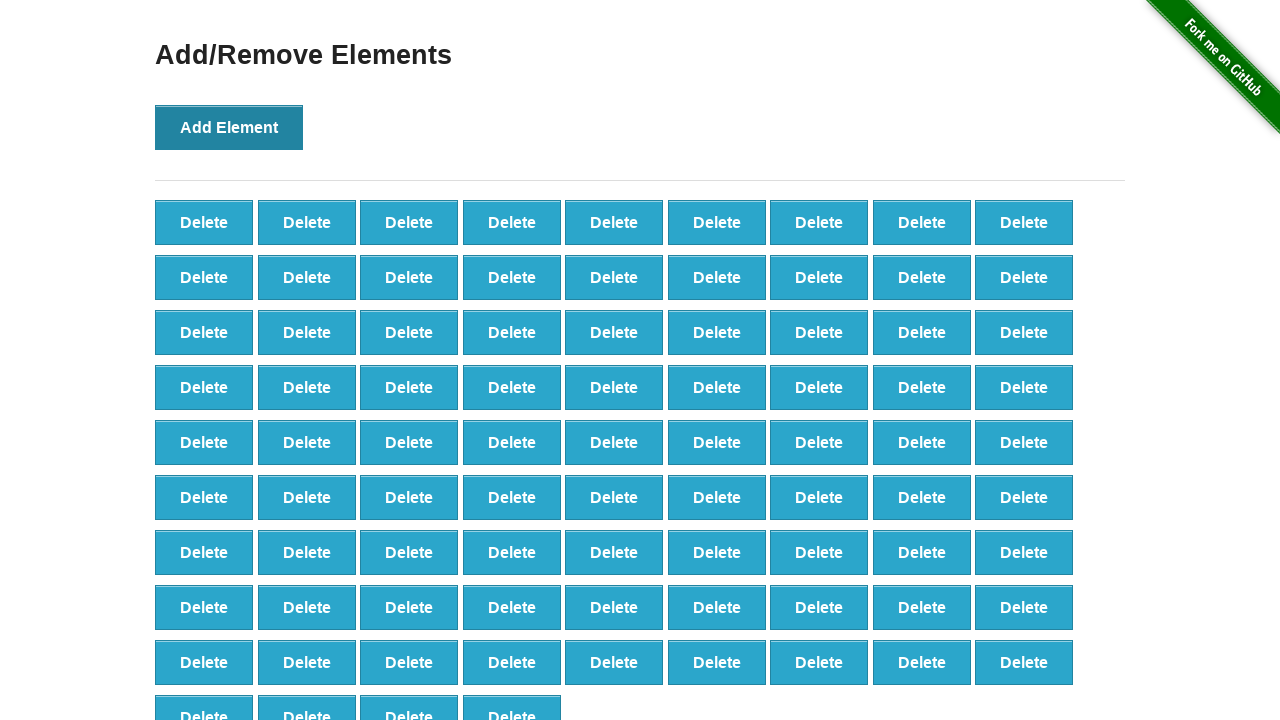

Clicked Add Element button (iteration 86/100) at (229, 127) on button[onclick='addElement()']
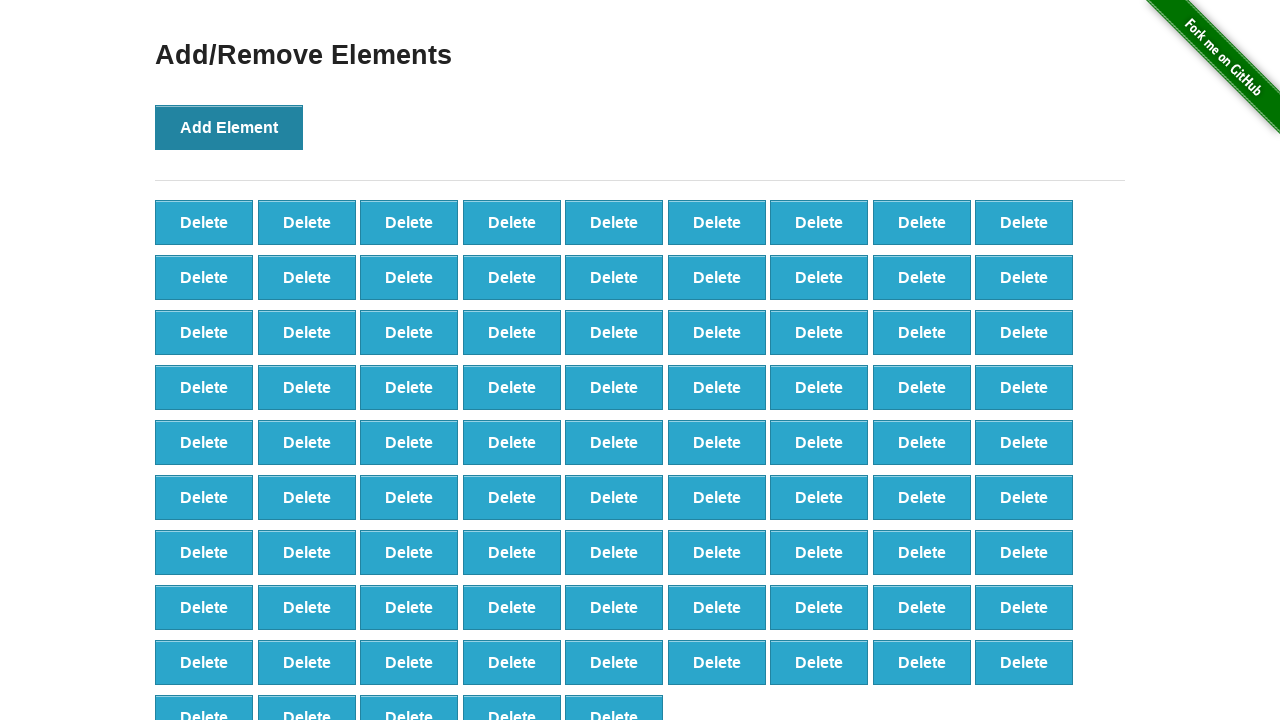

Clicked Add Element button (iteration 87/100) at (229, 127) on button[onclick='addElement()']
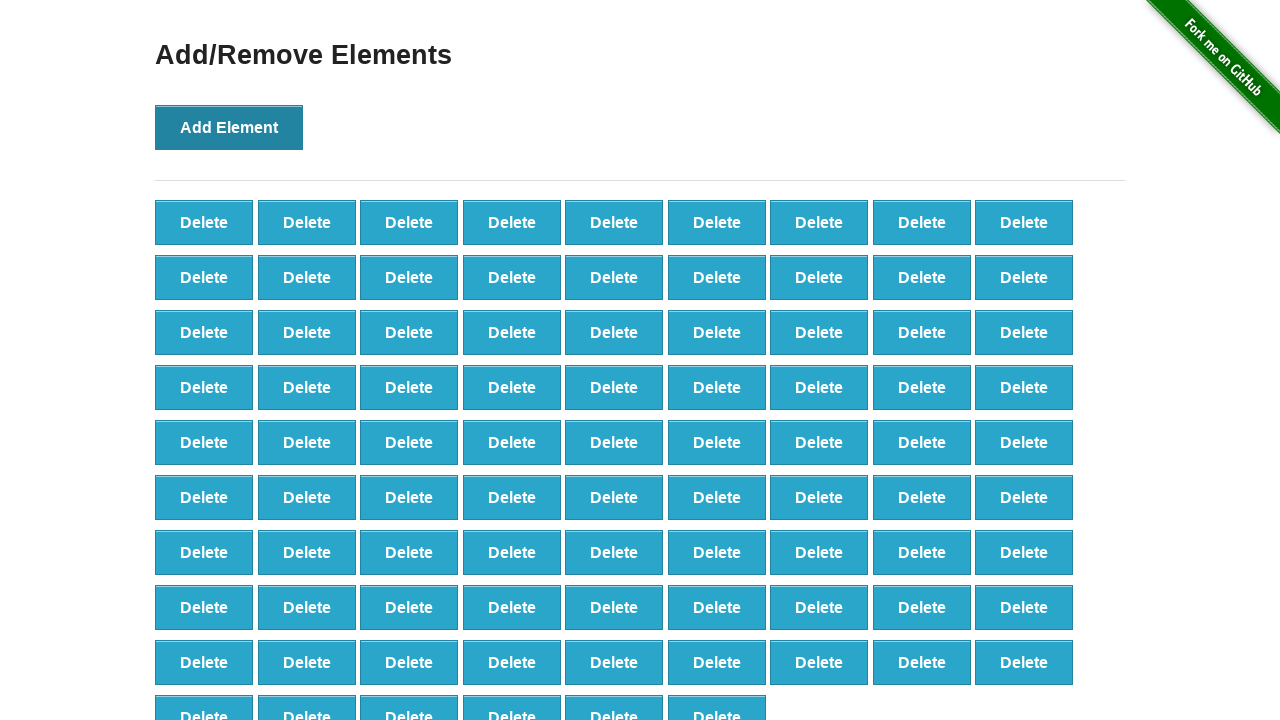

Clicked Add Element button (iteration 88/100) at (229, 127) on button[onclick='addElement()']
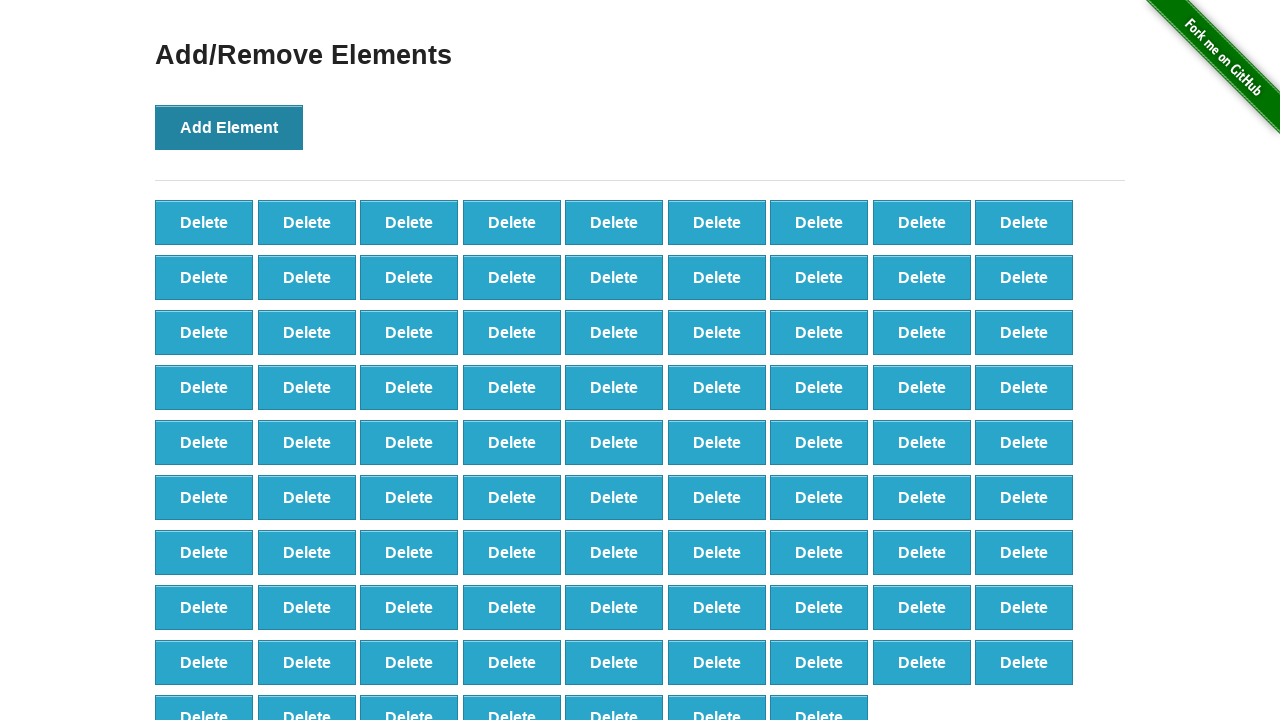

Clicked Add Element button (iteration 89/100) at (229, 127) on button[onclick='addElement()']
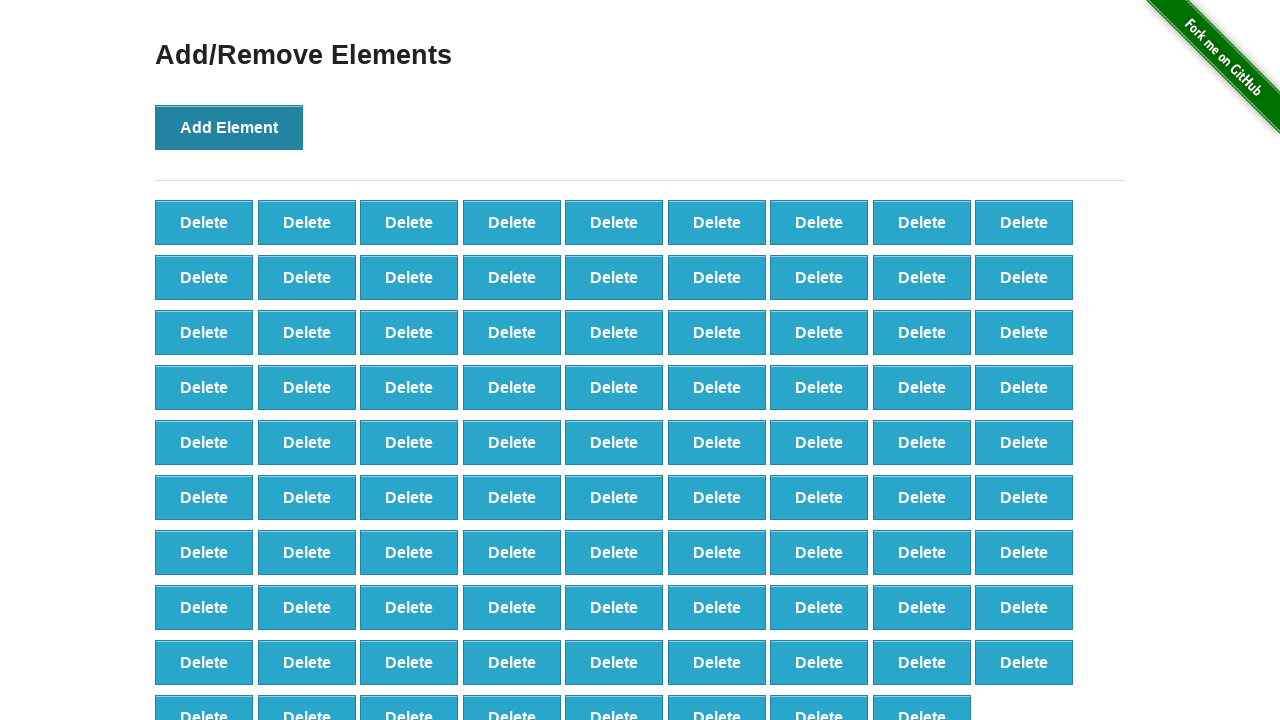

Clicked Add Element button (iteration 90/100) at (229, 127) on button[onclick='addElement()']
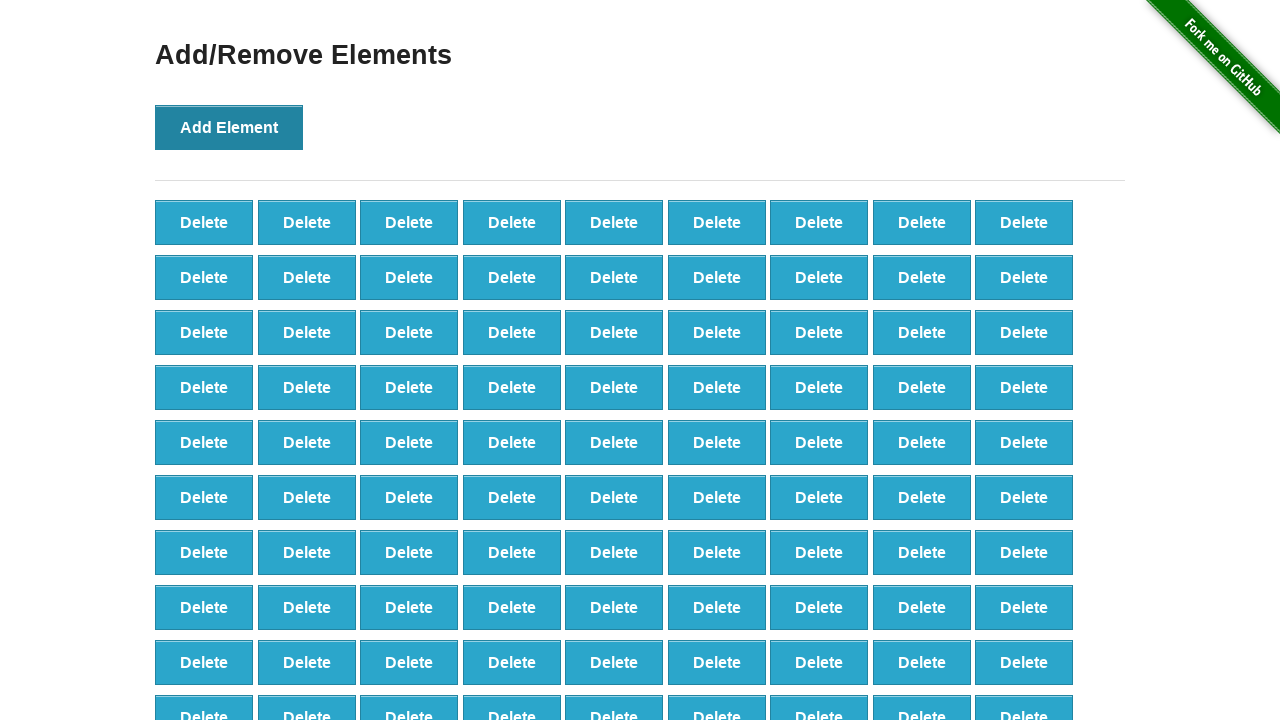

Clicked Add Element button (iteration 91/100) at (229, 127) on button[onclick='addElement()']
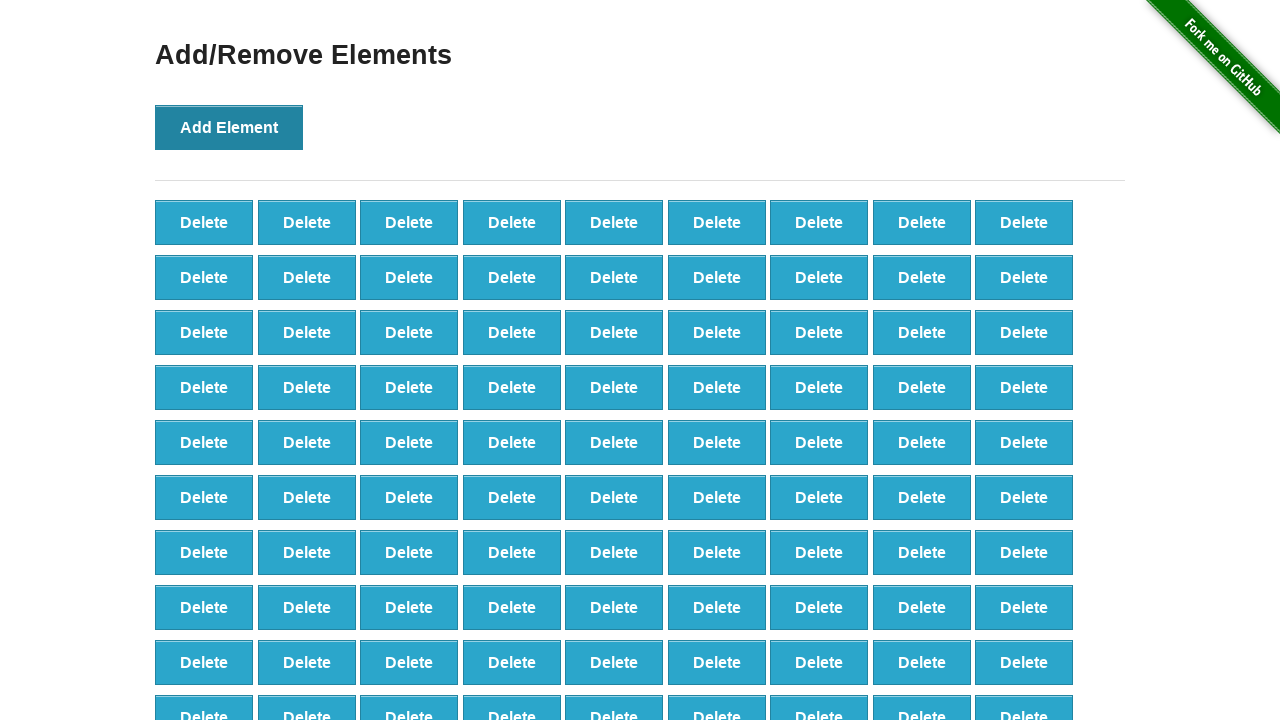

Clicked Add Element button (iteration 92/100) at (229, 127) on button[onclick='addElement()']
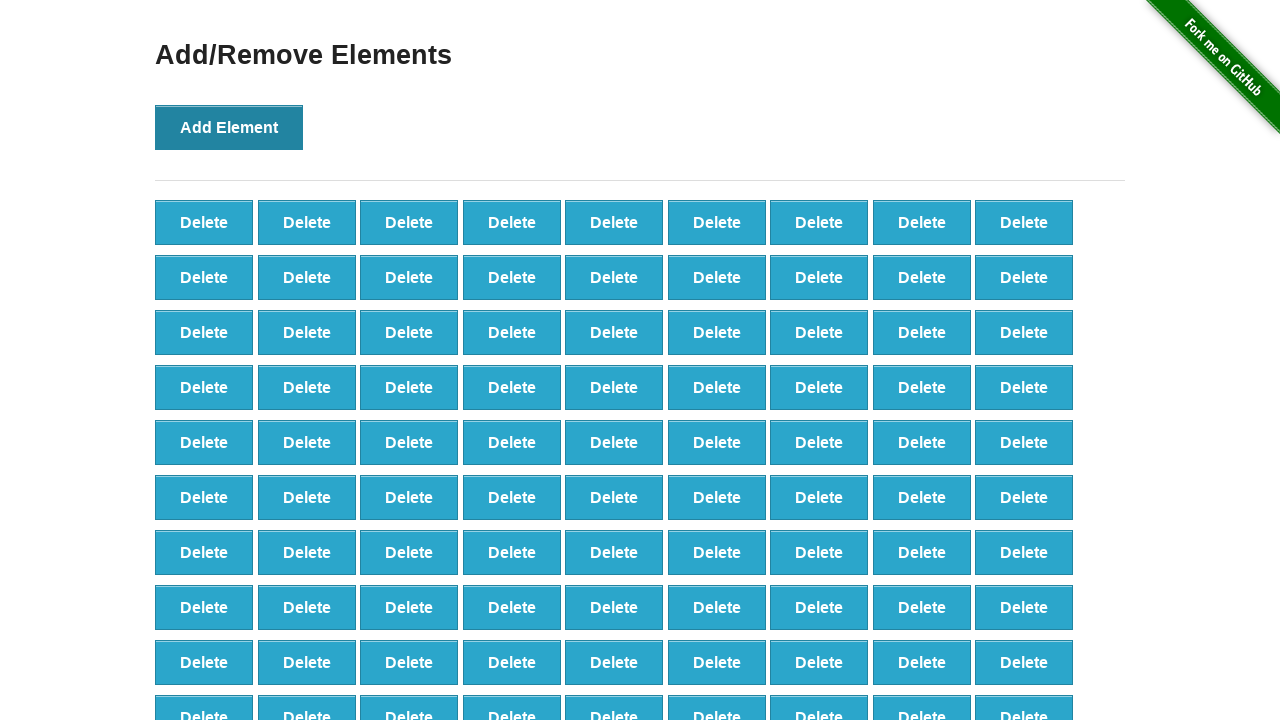

Clicked Add Element button (iteration 93/100) at (229, 127) on button[onclick='addElement()']
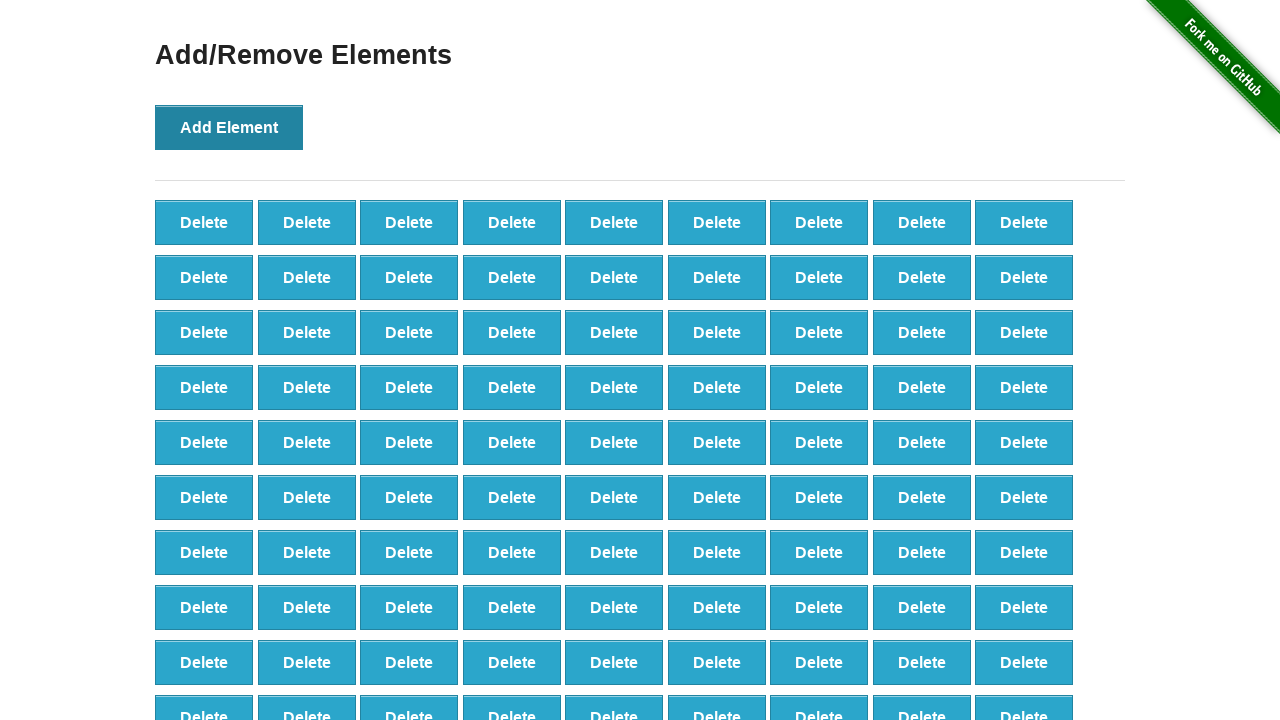

Clicked Add Element button (iteration 94/100) at (229, 127) on button[onclick='addElement()']
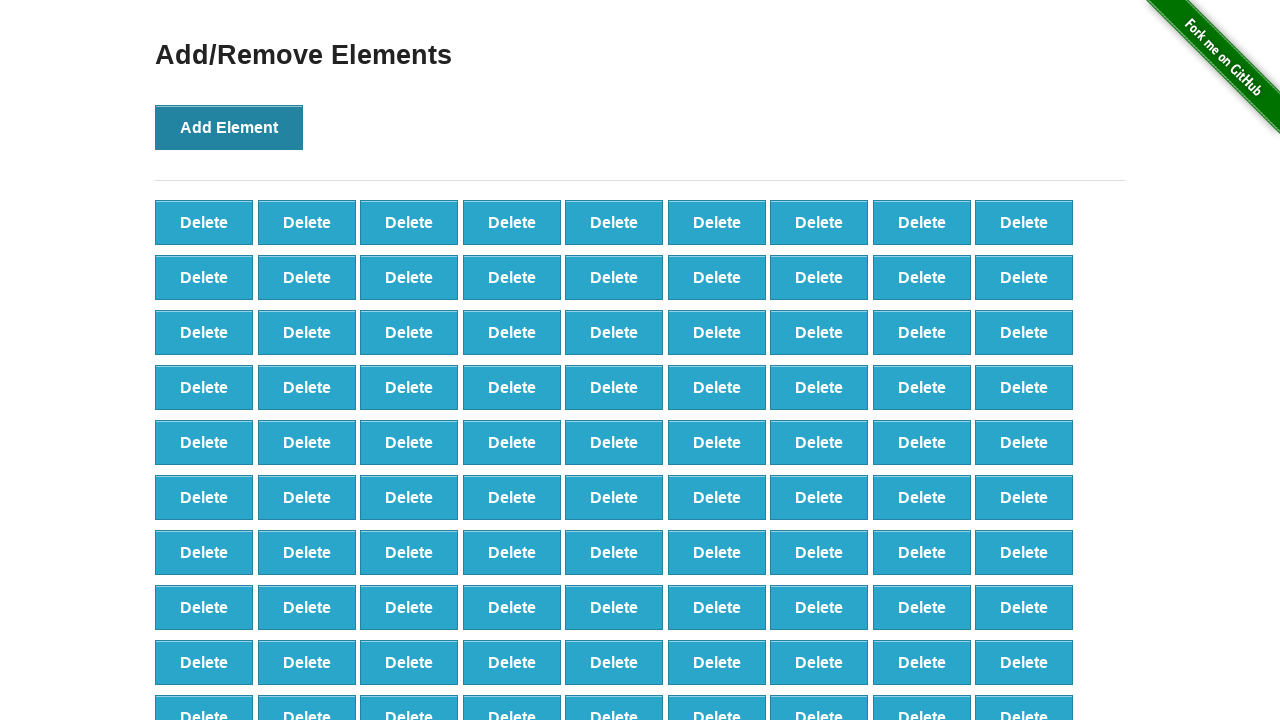

Clicked Add Element button (iteration 95/100) at (229, 127) on button[onclick='addElement()']
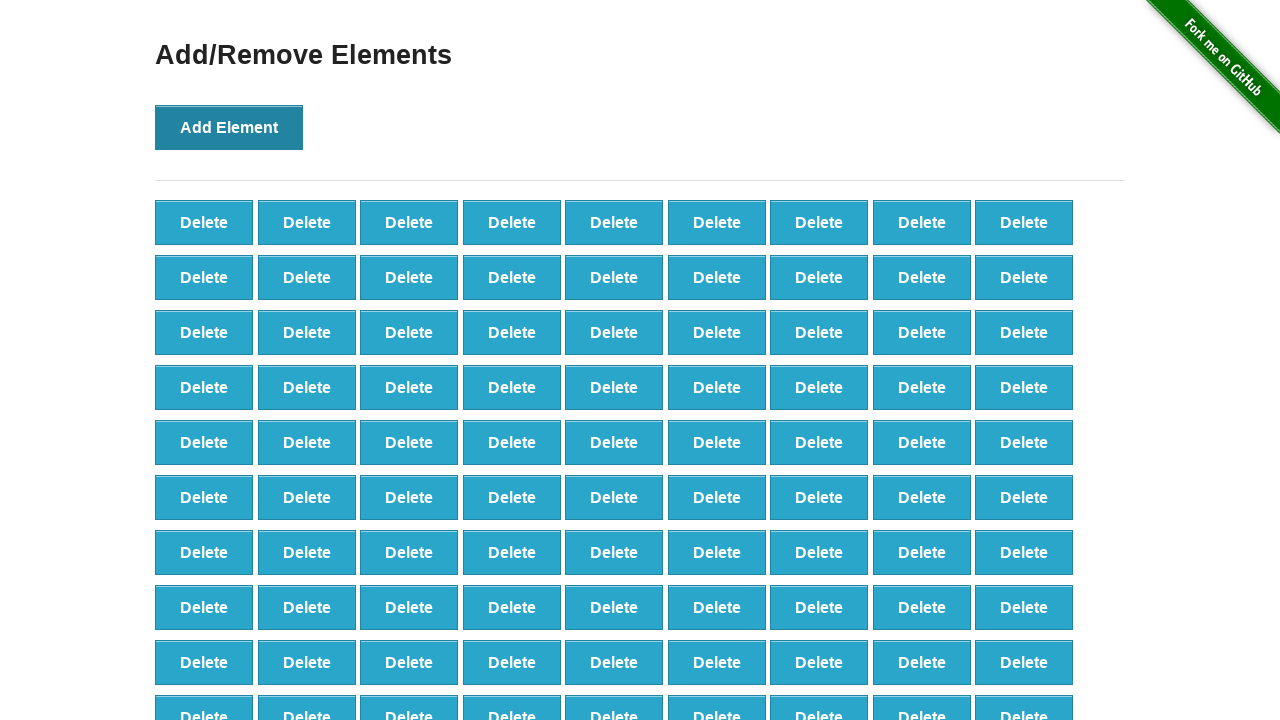

Clicked Add Element button (iteration 96/100) at (229, 127) on button[onclick='addElement()']
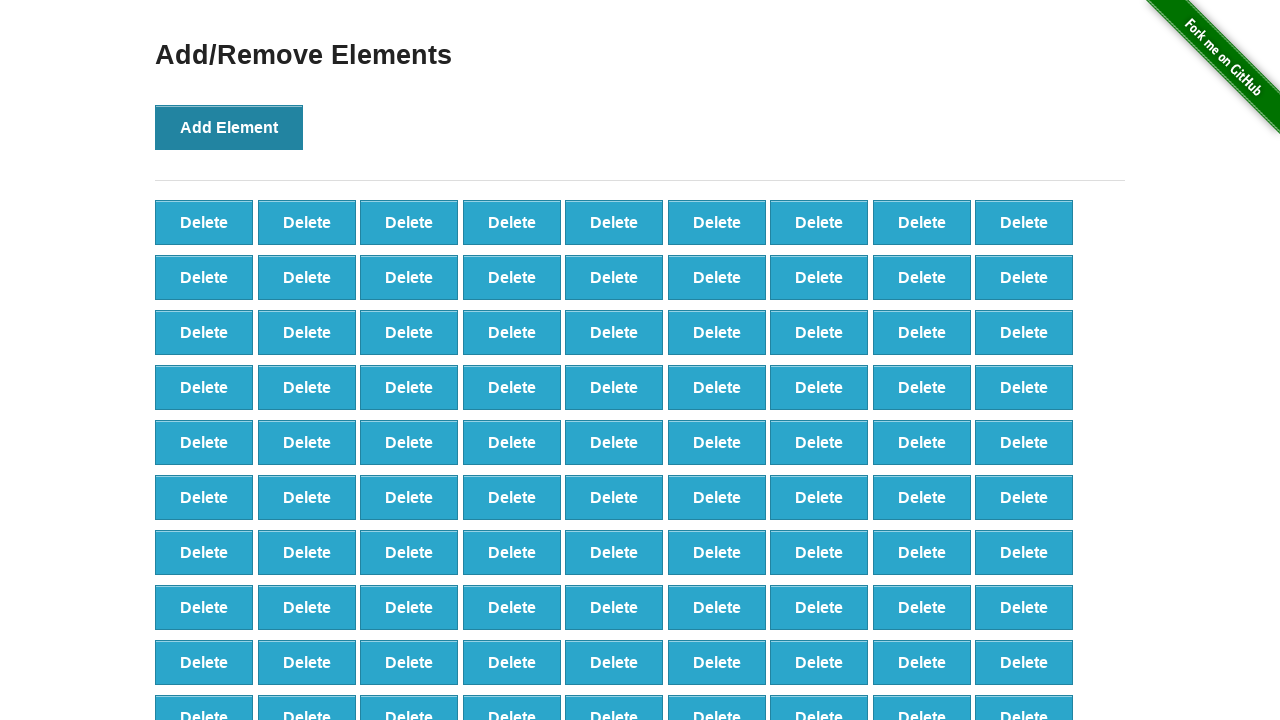

Clicked Add Element button (iteration 97/100) at (229, 127) on button[onclick='addElement()']
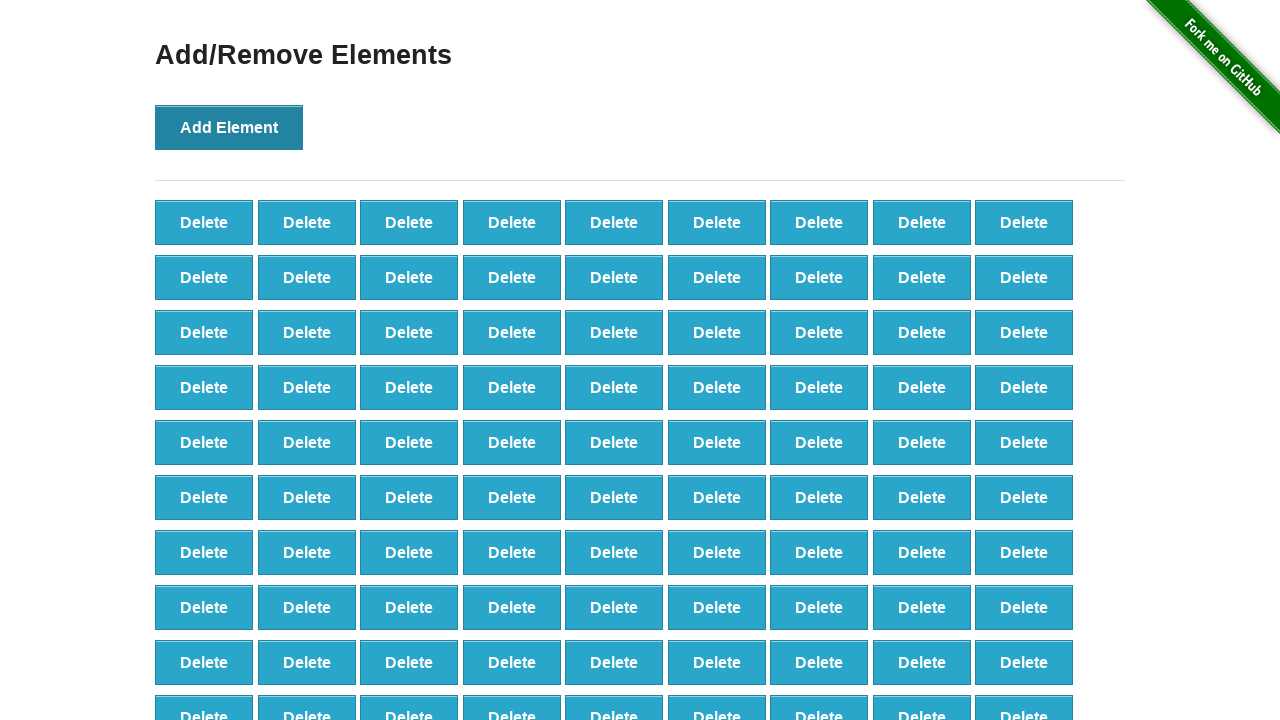

Clicked Add Element button (iteration 98/100) at (229, 127) on button[onclick='addElement()']
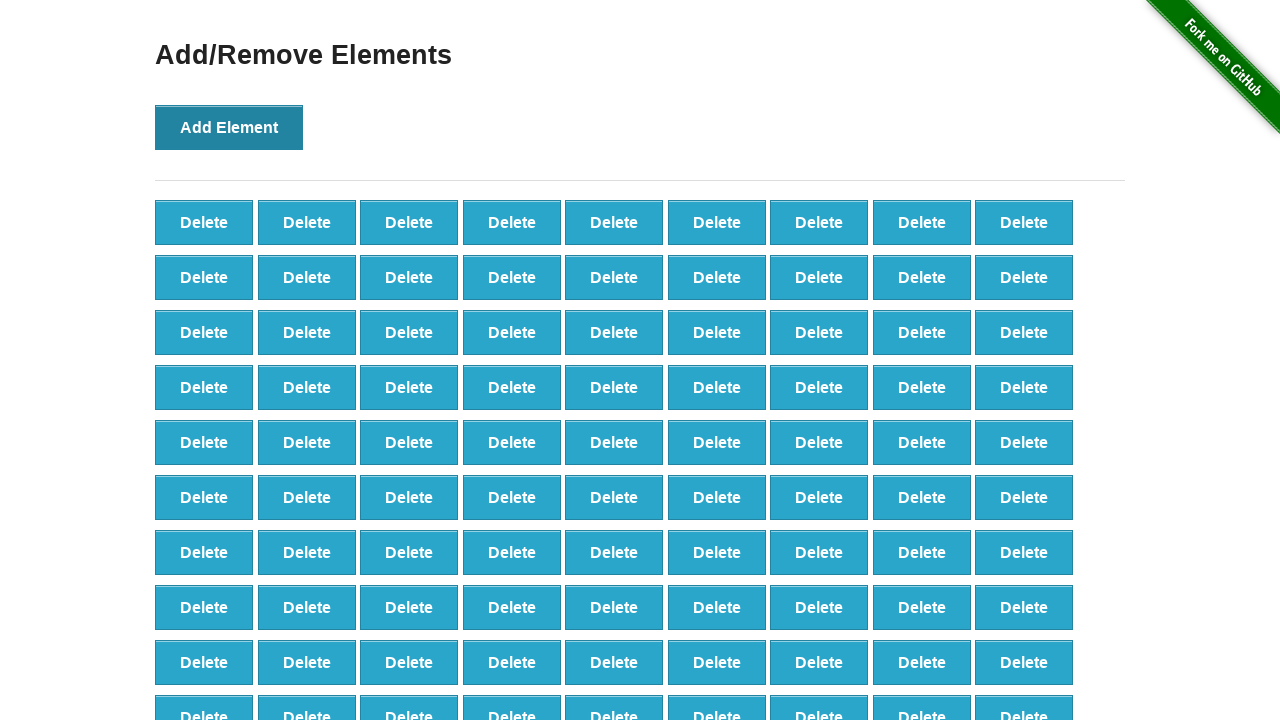

Clicked Add Element button (iteration 99/100) at (229, 127) on button[onclick='addElement()']
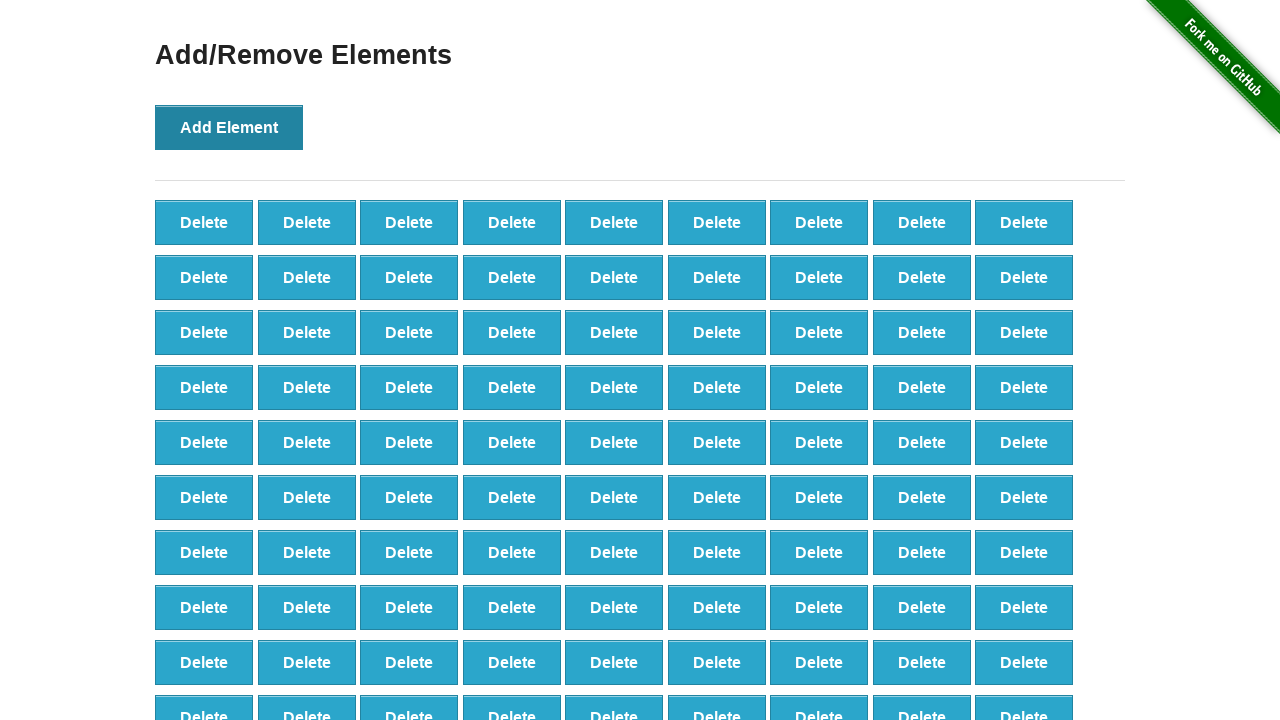

Clicked Add Element button (iteration 100/100) at (229, 127) on button[onclick='addElement()']
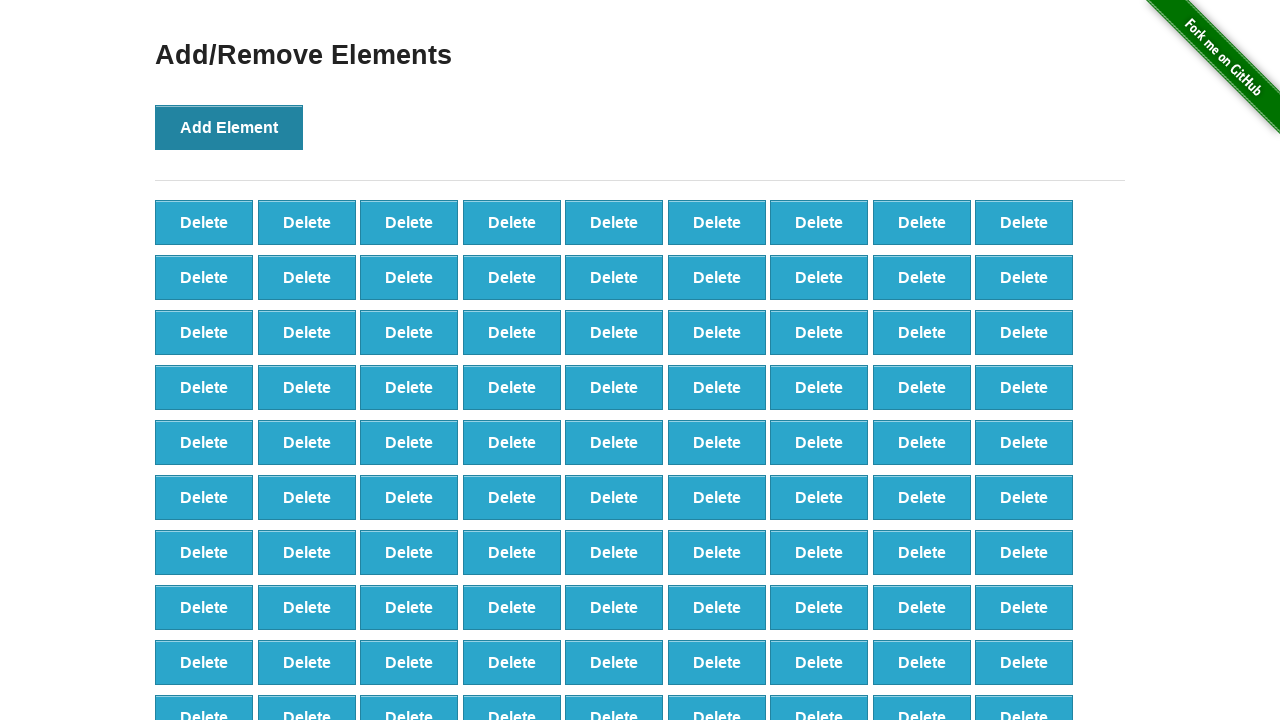

Verified 100 delete buttons were created
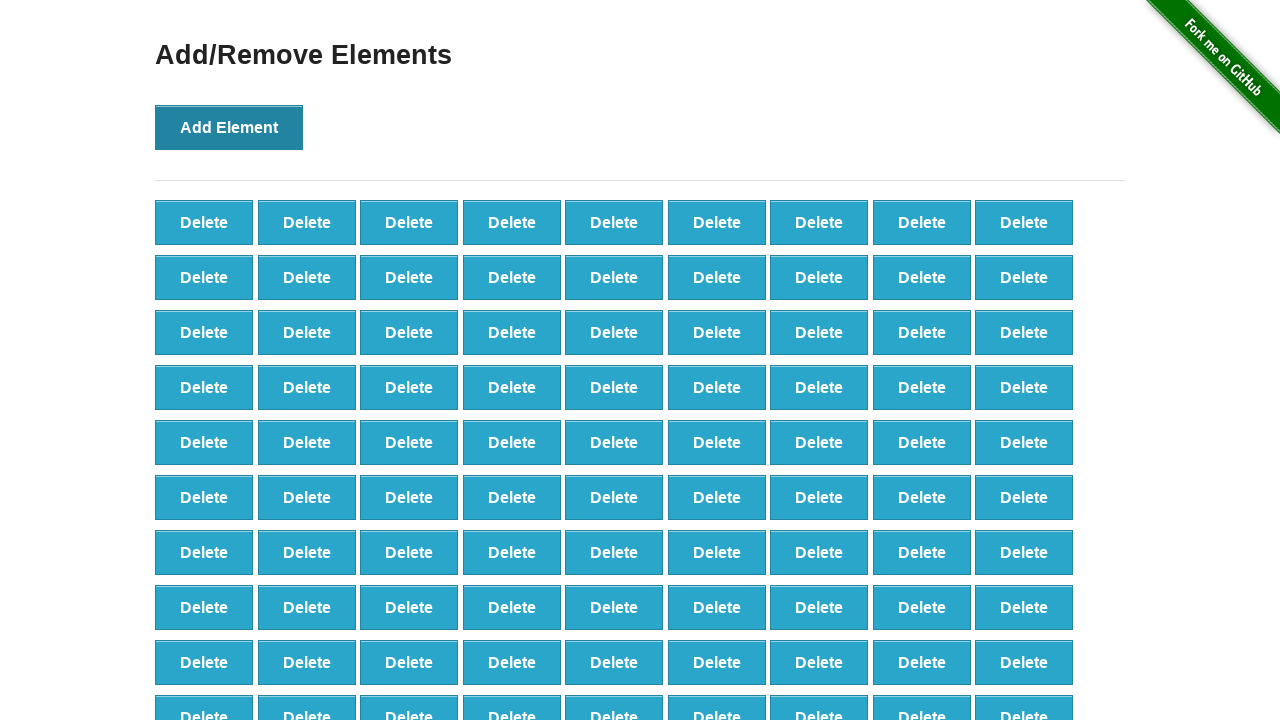

Clicked Delete button (iteration 1/90) at (204, 222) on button.added-manually >> nth=0
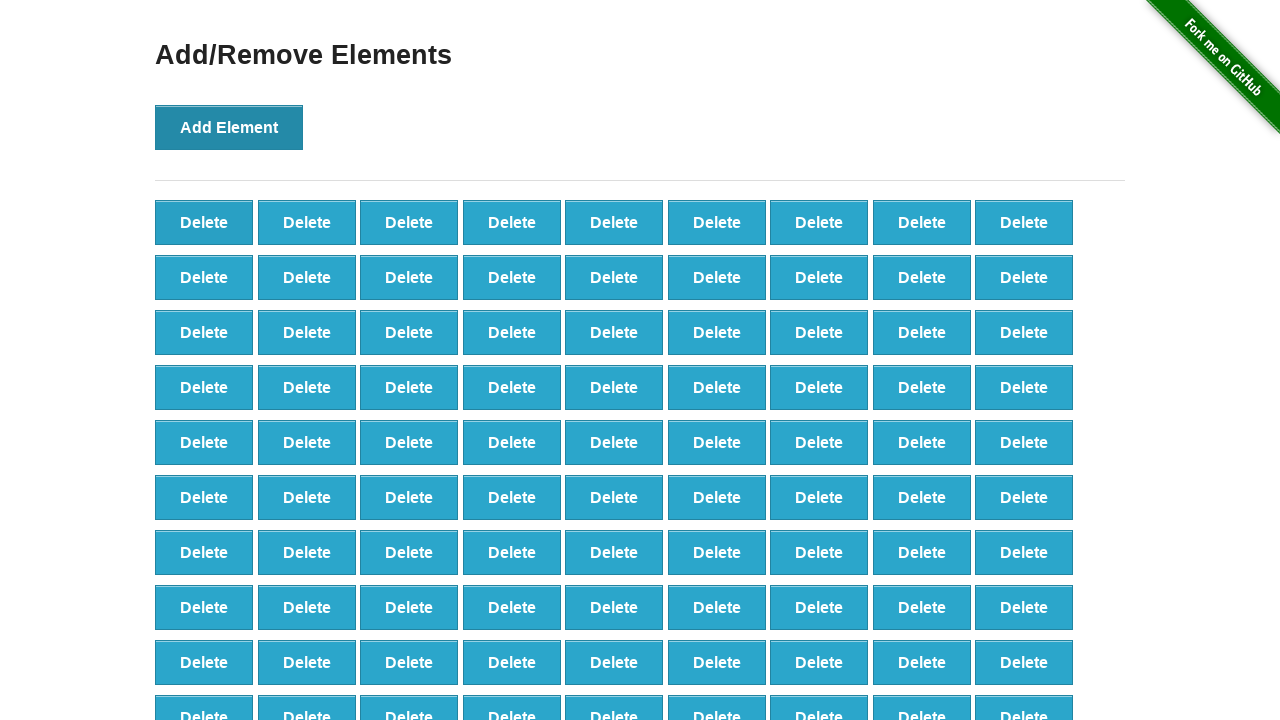

Clicked Delete button (iteration 2/90) at (204, 222) on button.added-manually >> nth=0
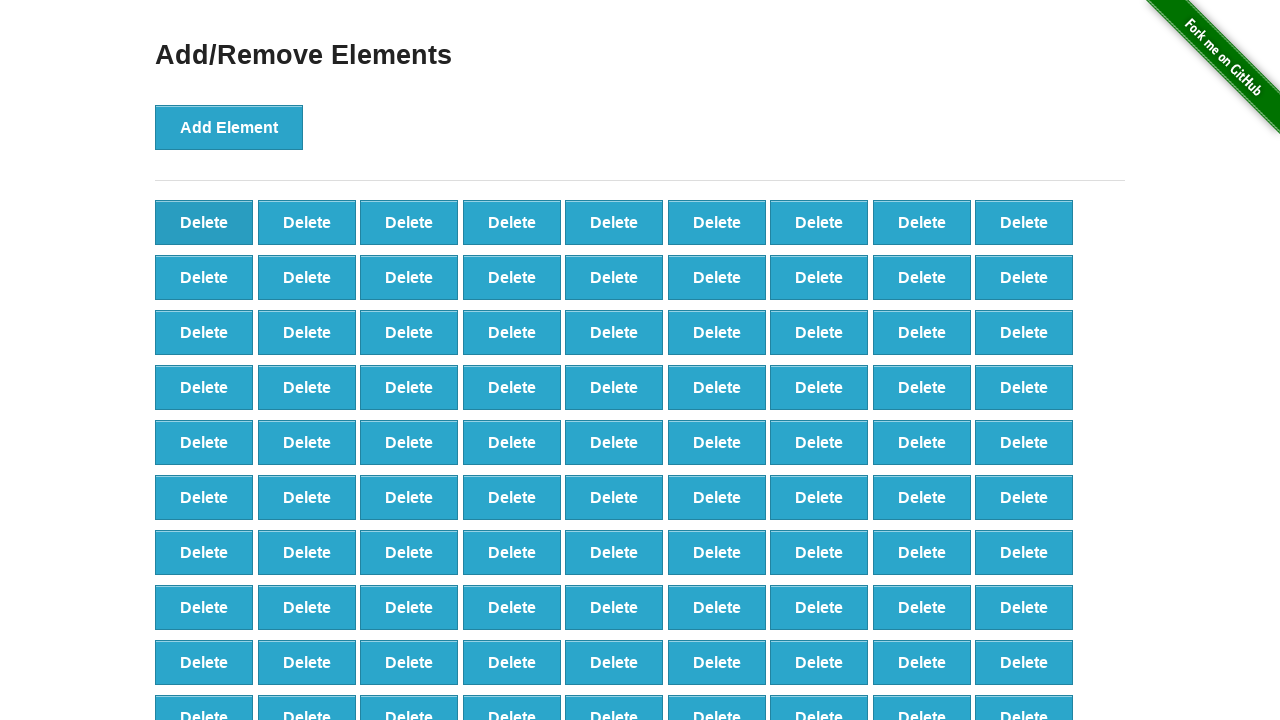

Clicked Delete button (iteration 3/90) at (204, 222) on button.added-manually >> nth=0
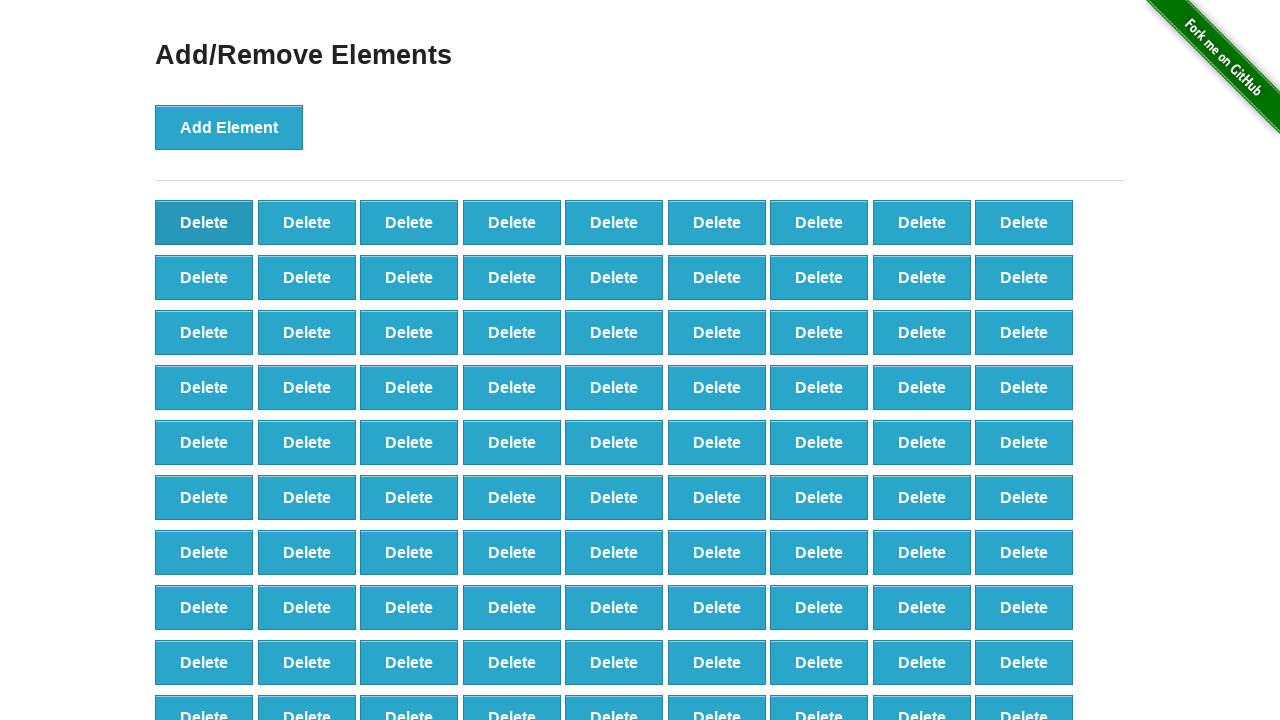

Clicked Delete button (iteration 4/90) at (204, 222) on button.added-manually >> nth=0
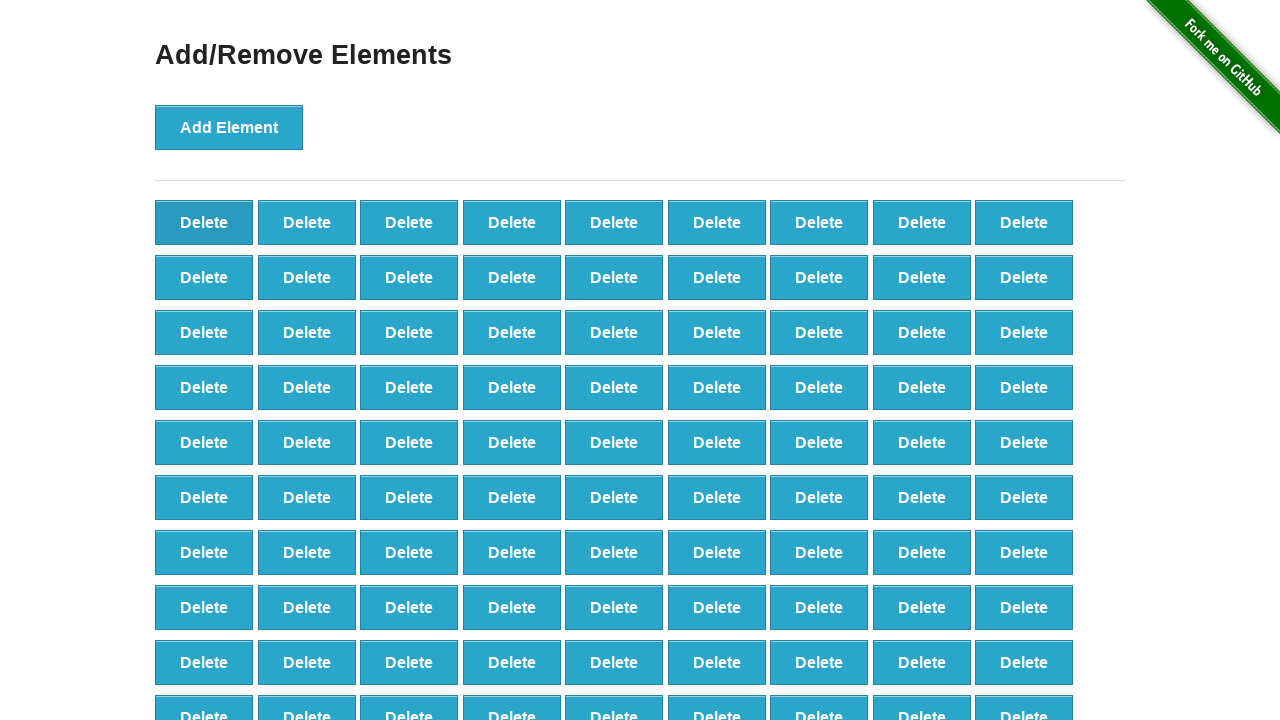

Clicked Delete button (iteration 5/90) at (204, 222) on button.added-manually >> nth=0
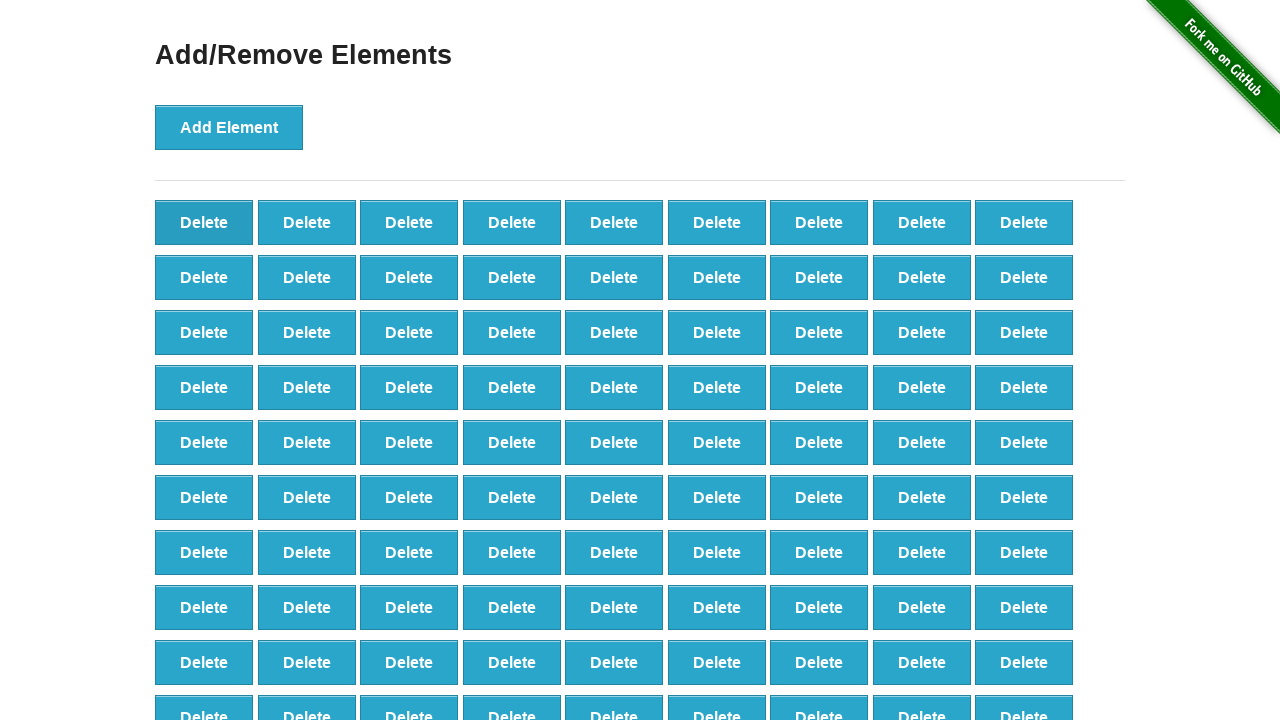

Clicked Delete button (iteration 6/90) at (204, 222) on button.added-manually >> nth=0
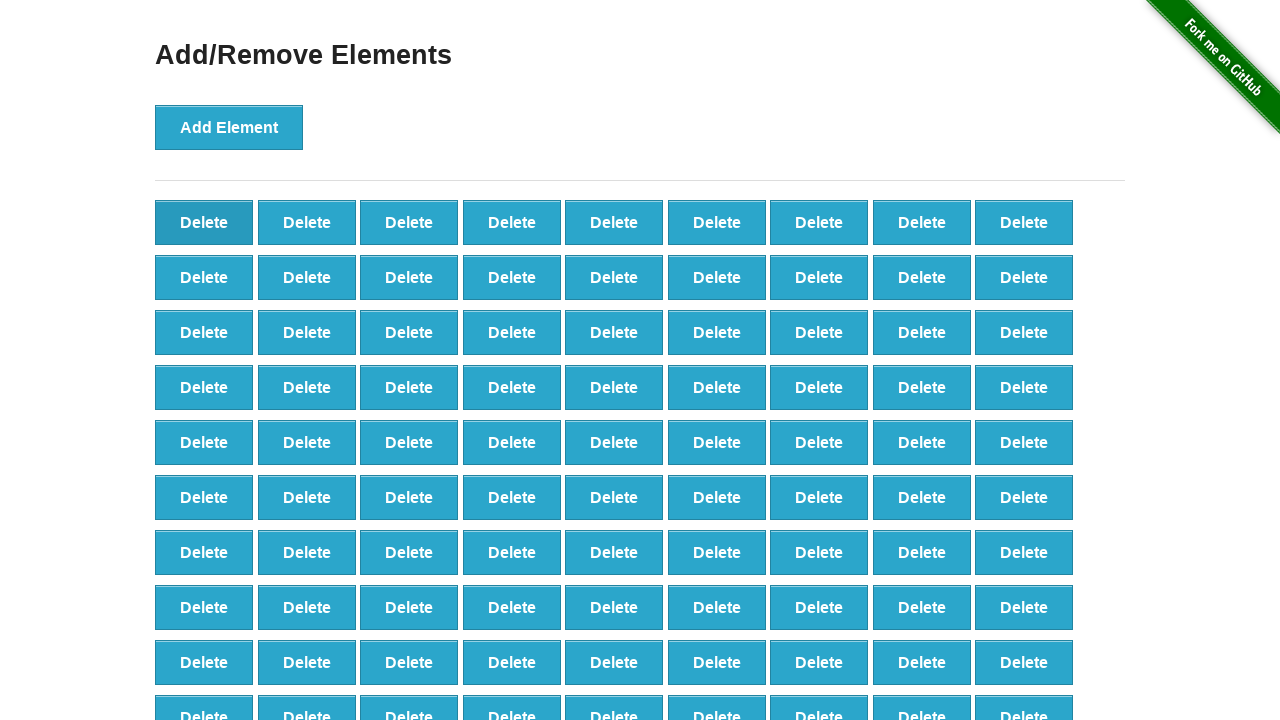

Clicked Delete button (iteration 7/90) at (204, 222) on button.added-manually >> nth=0
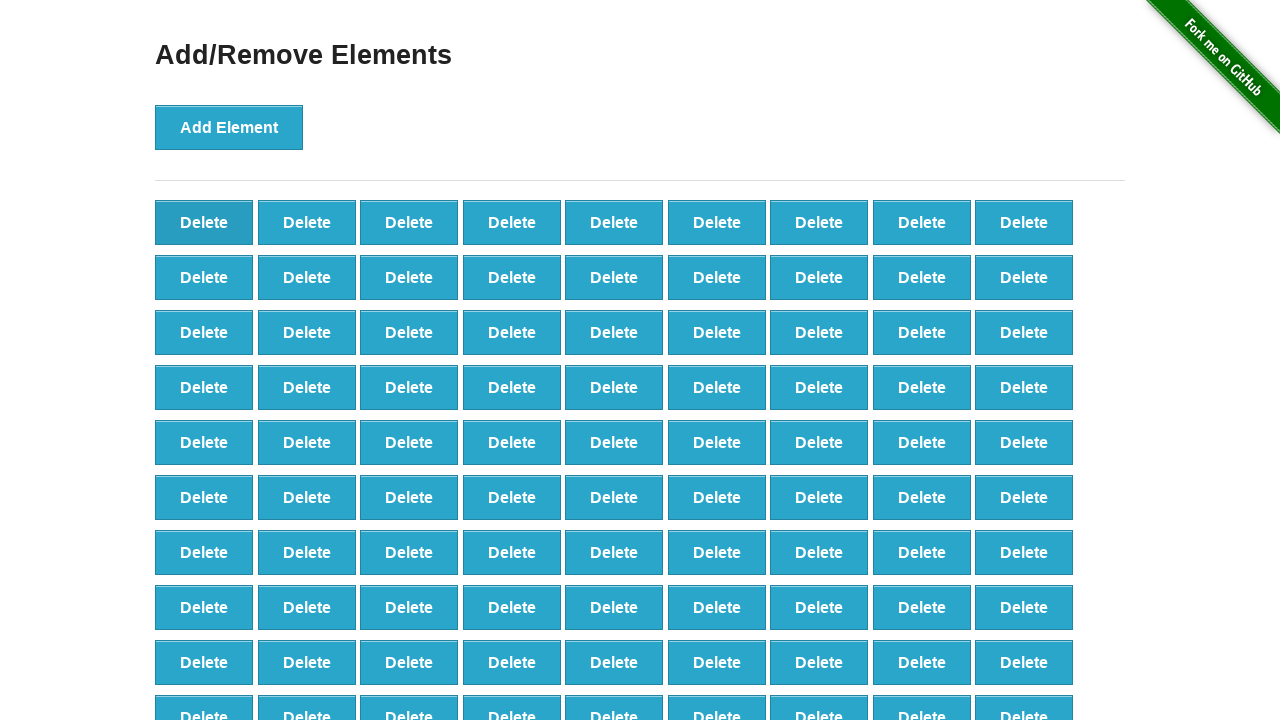

Clicked Delete button (iteration 8/90) at (204, 222) on button.added-manually >> nth=0
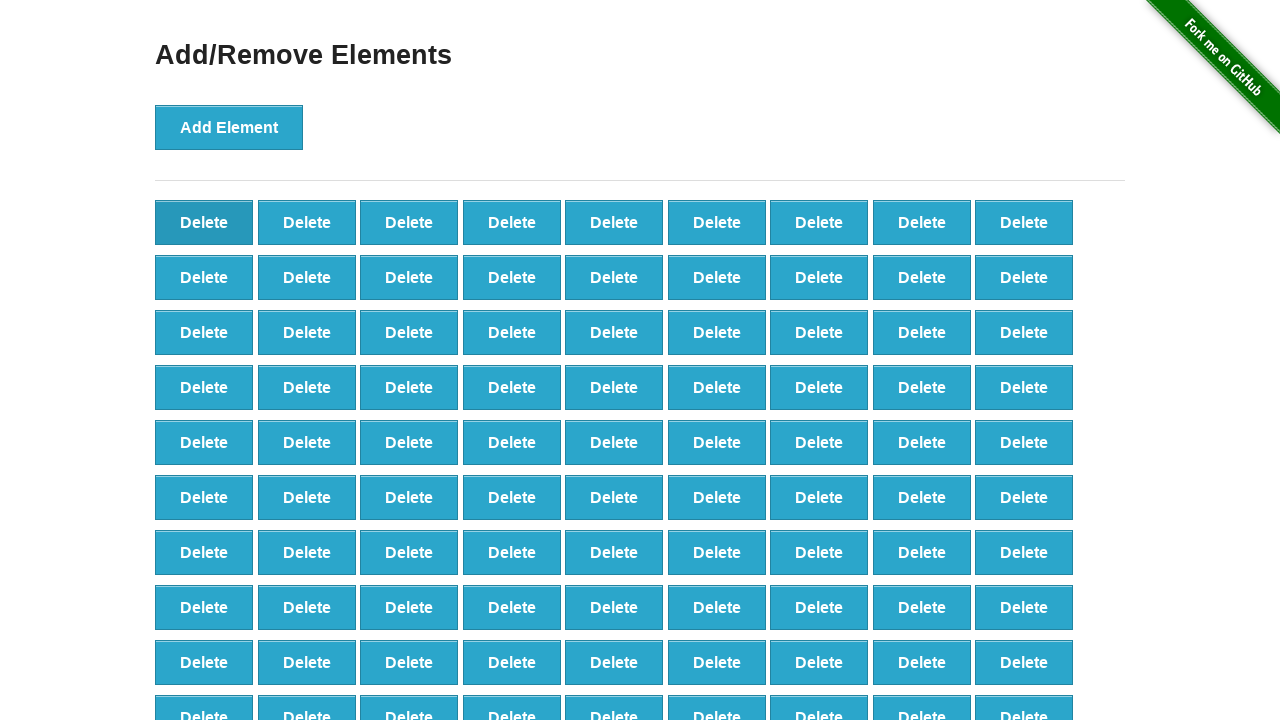

Clicked Delete button (iteration 9/90) at (204, 222) on button.added-manually >> nth=0
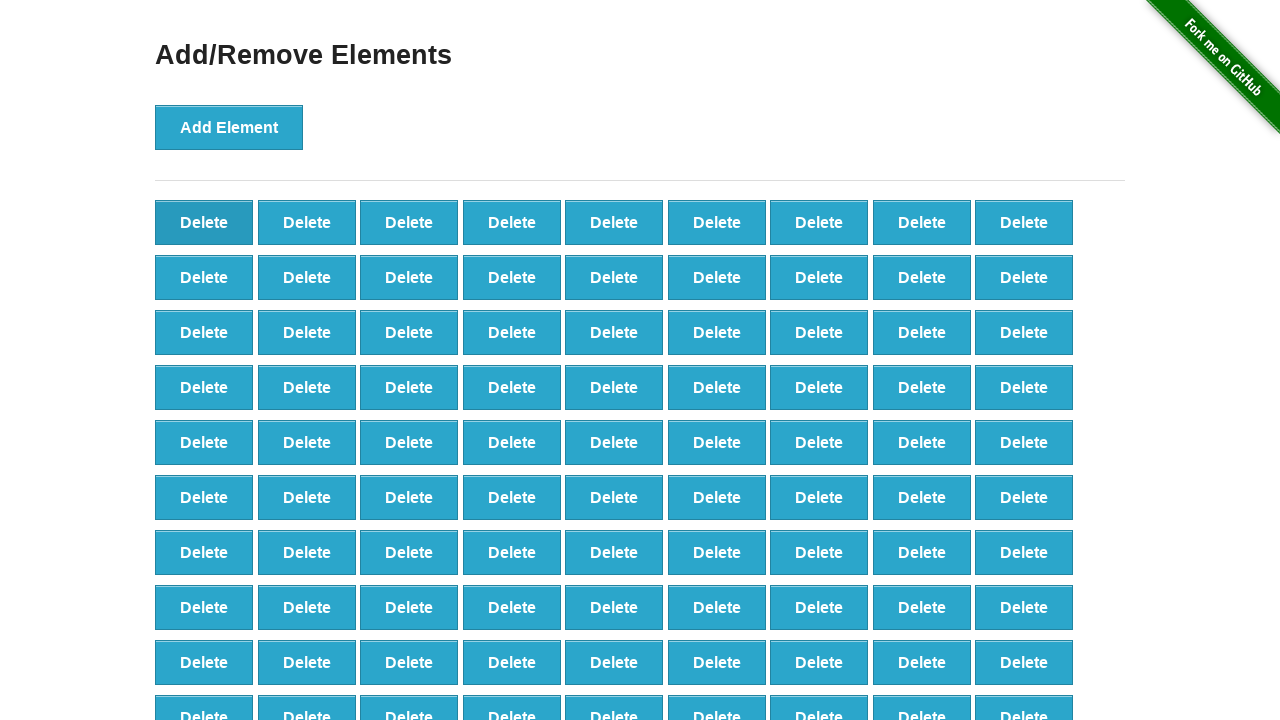

Clicked Delete button (iteration 10/90) at (204, 222) on button.added-manually >> nth=0
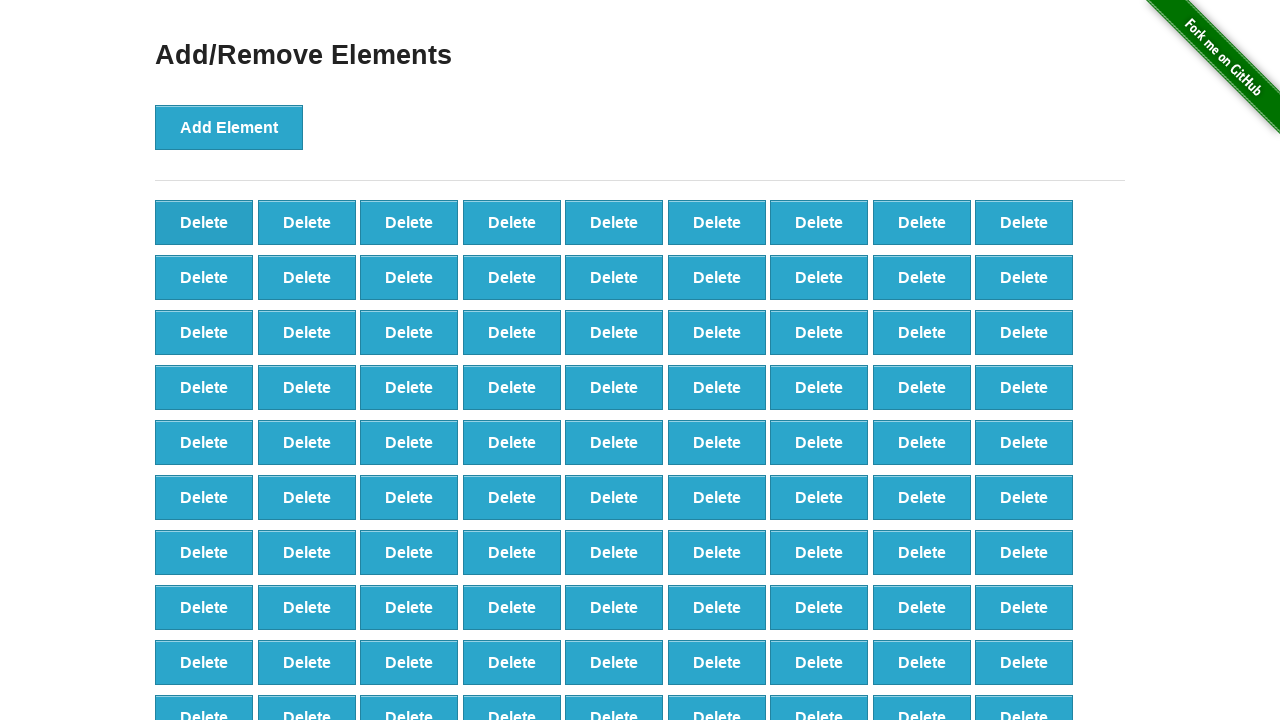

Clicked Delete button (iteration 11/90) at (204, 222) on button.added-manually >> nth=0
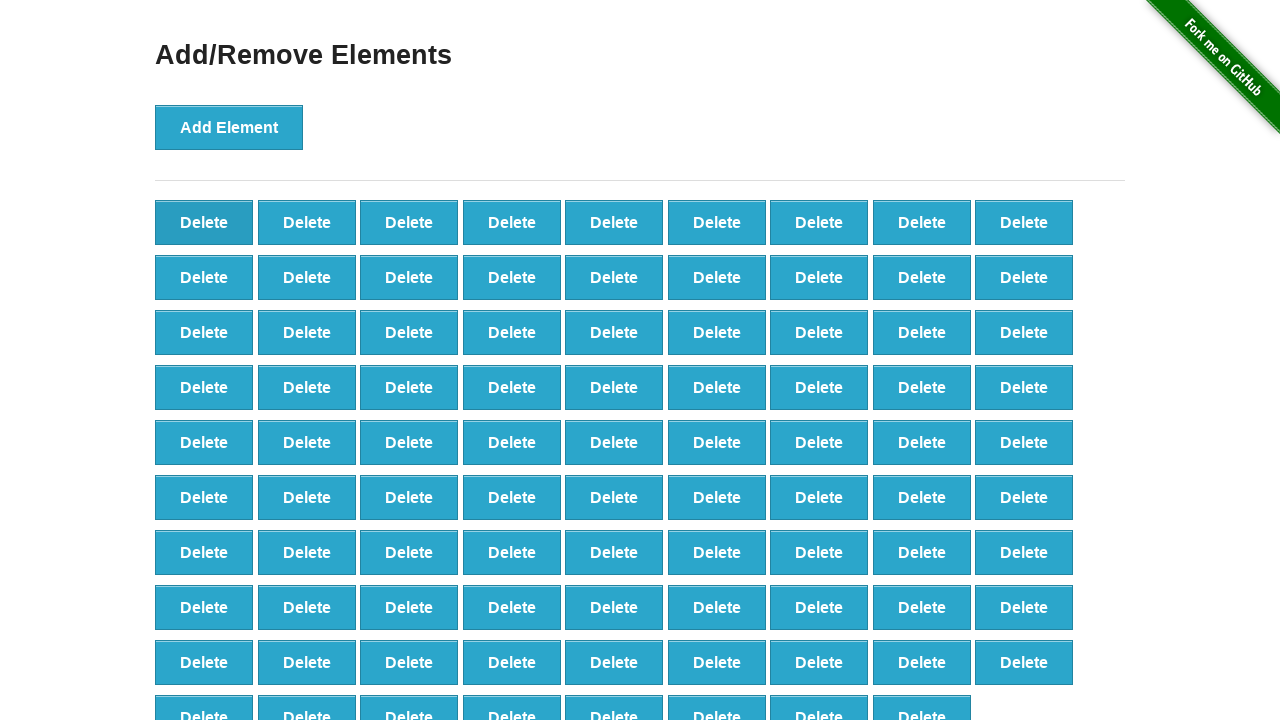

Clicked Delete button (iteration 12/90) at (204, 222) on button.added-manually >> nth=0
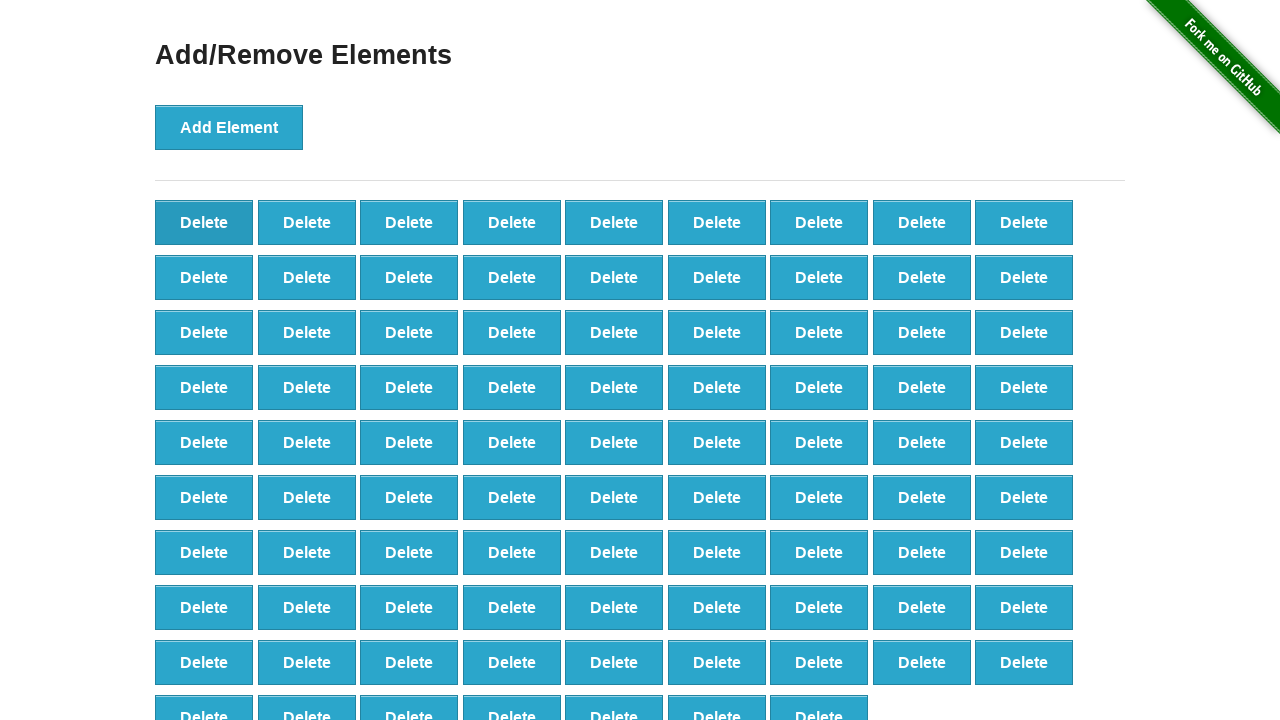

Clicked Delete button (iteration 13/90) at (204, 222) on button.added-manually >> nth=0
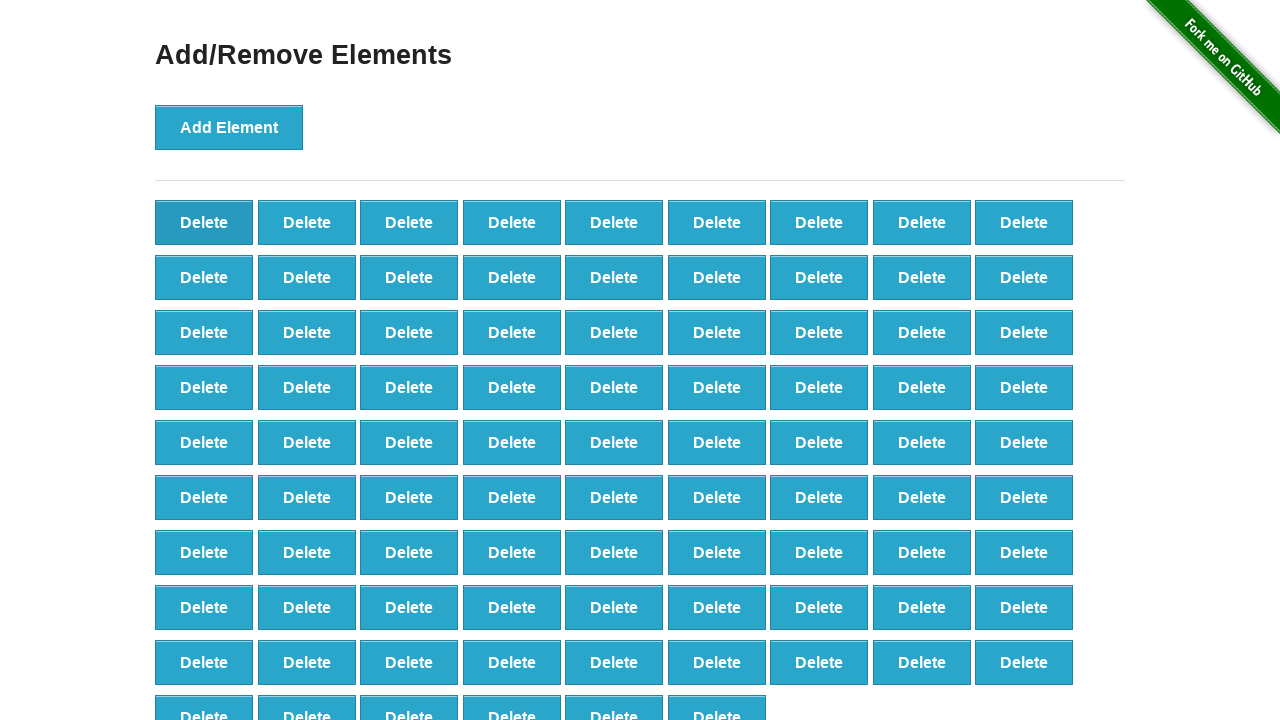

Clicked Delete button (iteration 14/90) at (204, 222) on button.added-manually >> nth=0
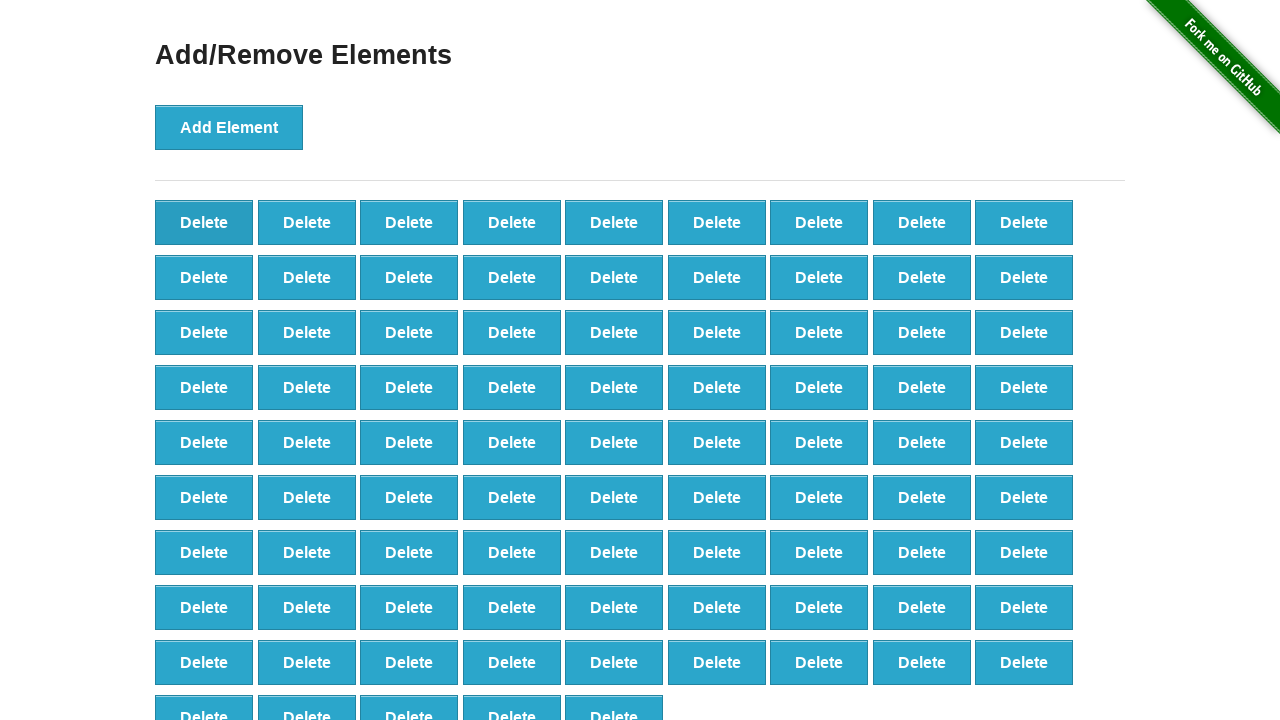

Clicked Delete button (iteration 15/90) at (204, 222) on button.added-manually >> nth=0
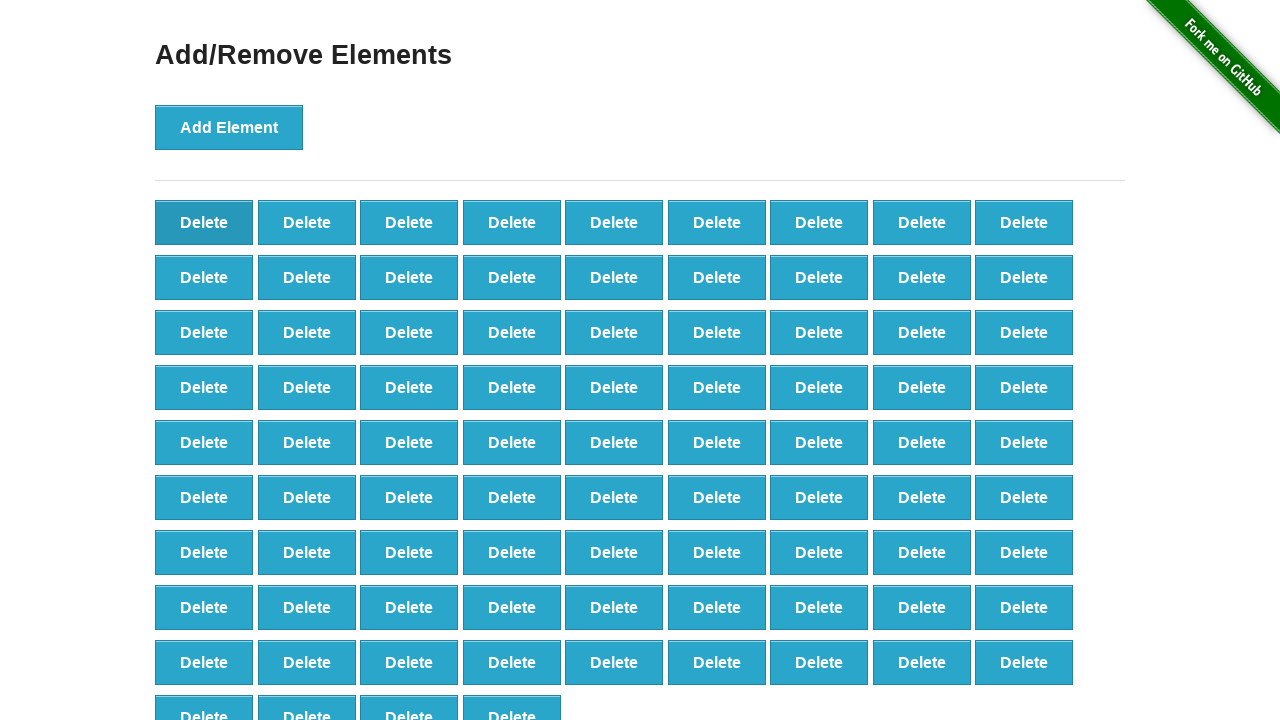

Clicked Delete button (iteration 16/90) at (204, 222) on button.added-manually >> nth=0
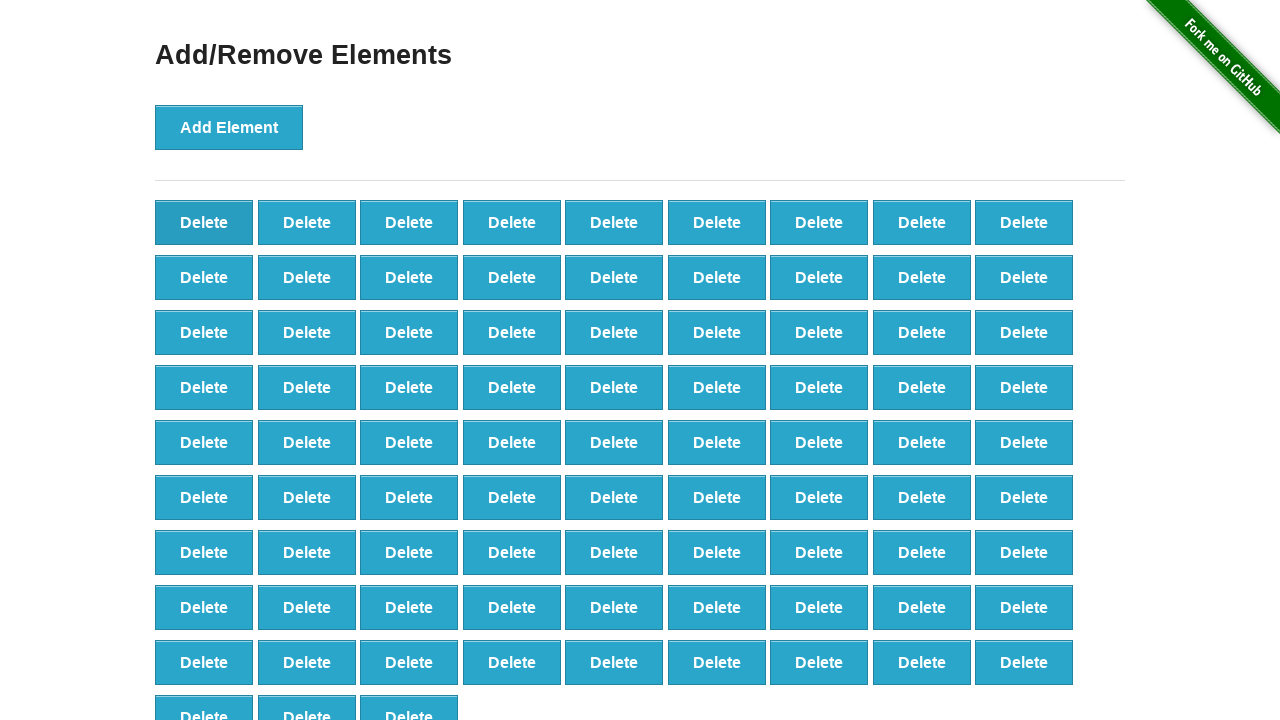

Clicked Delete button (iteration 17/90) at (204, 222) on button.added-manually >> nth=0
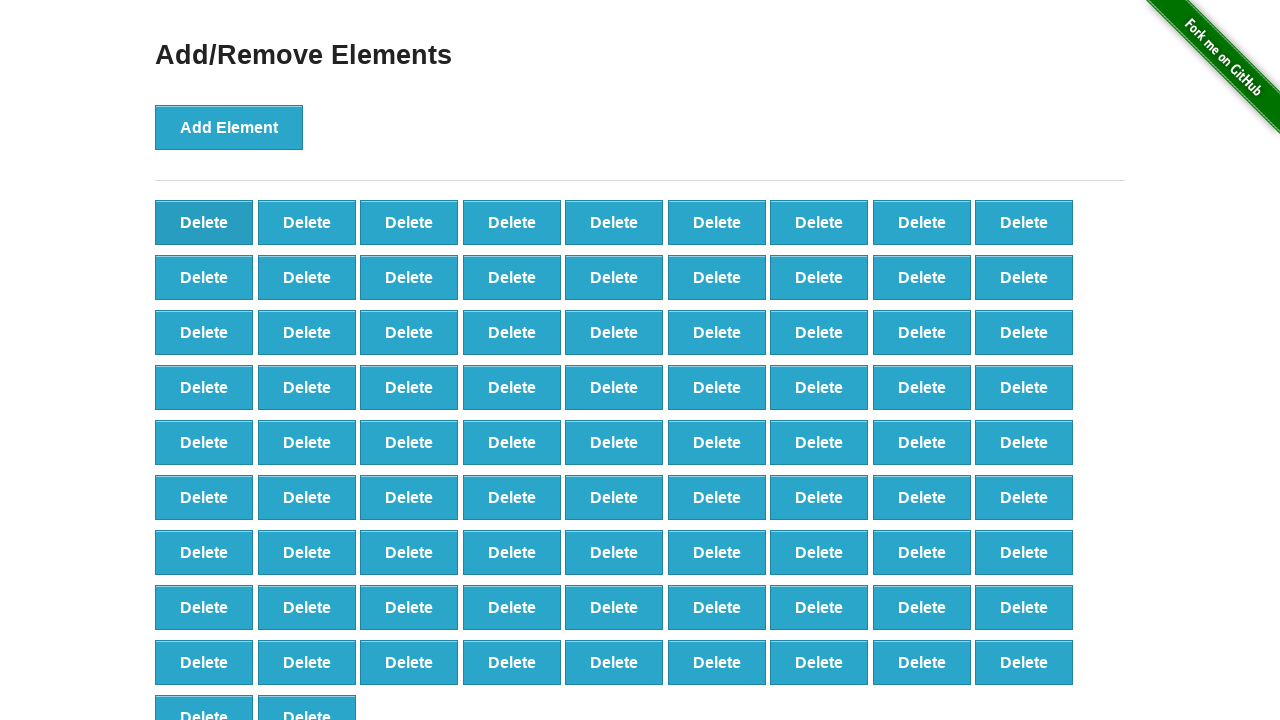

Clicked Delete button (iteration 18/90) at (204, 222) on button.added-manually >> nth=0
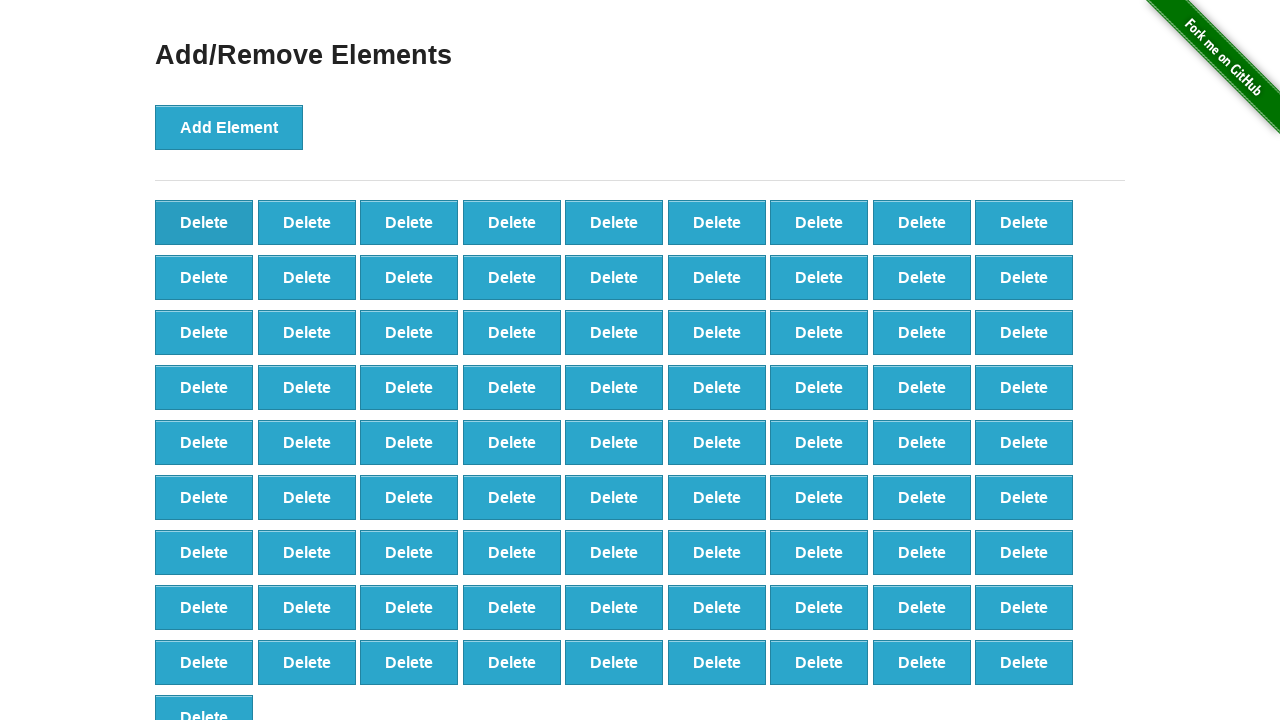

Clicked Delete button (iteration 19/90) at (204, 222) on button.added-manually >> nth=0
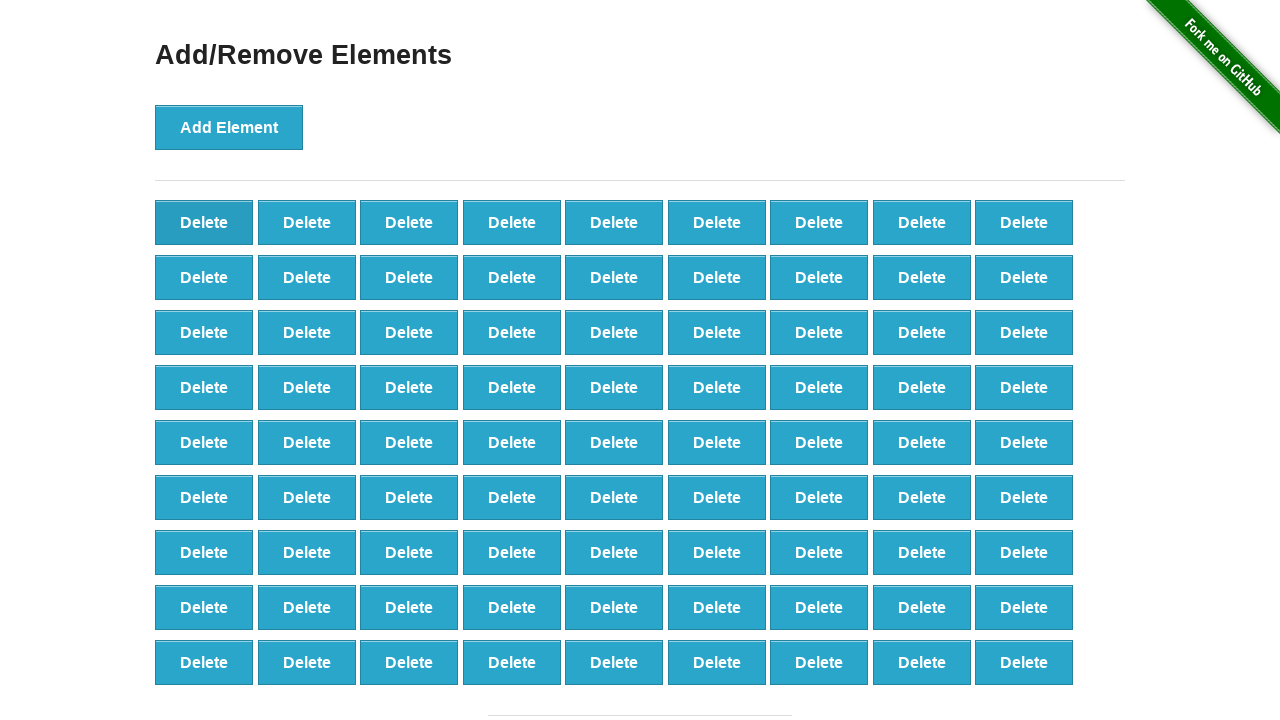

Clicked Delete button (iteration 20/90) at (204, 222) on button.added-manually >> nth=0
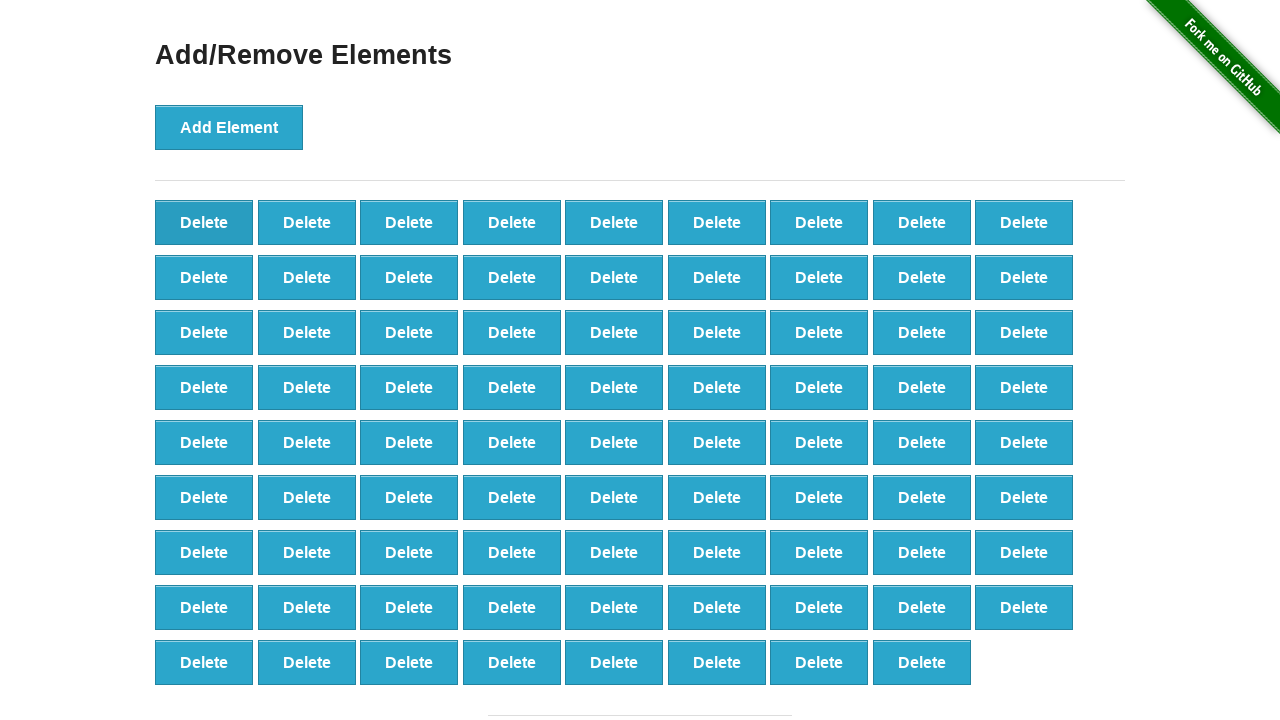

Clicked Delete button (iteration 21/90) at (204, 222) on button.added-manually >> nth=0
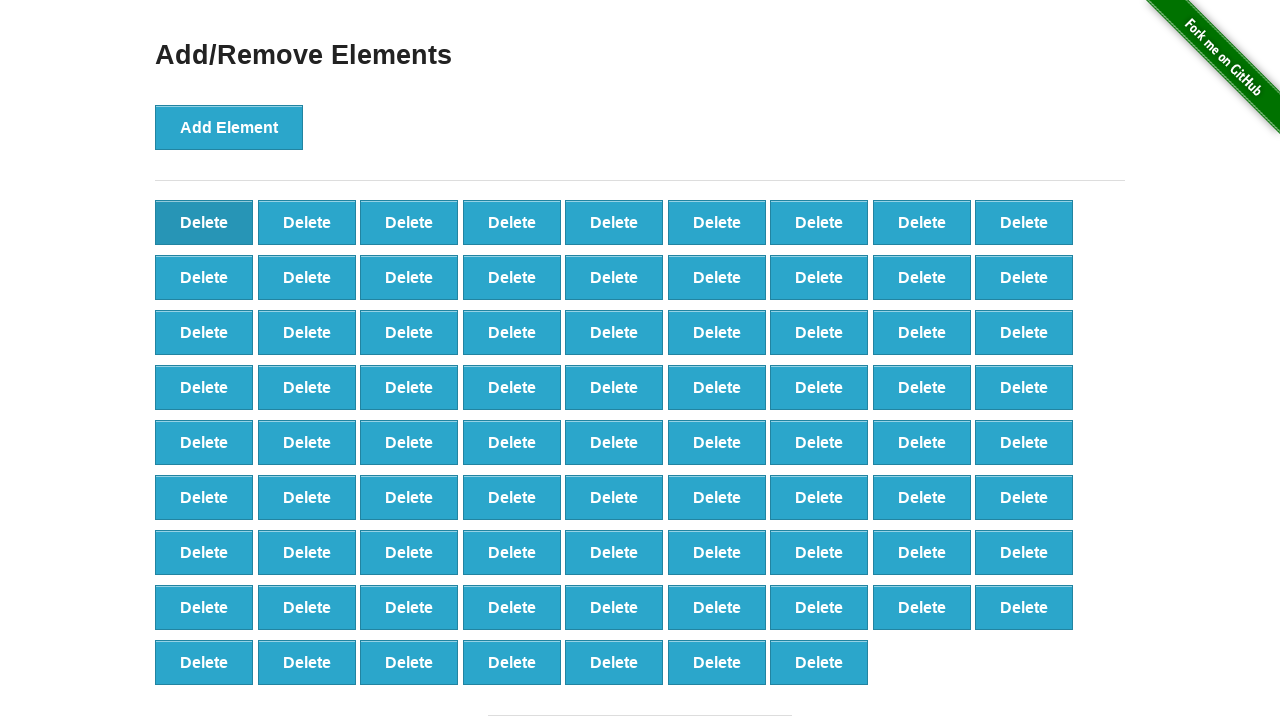

Clicked Delete button (iteration 22/90) at (204, 222) on button.added-manually >> nth=0
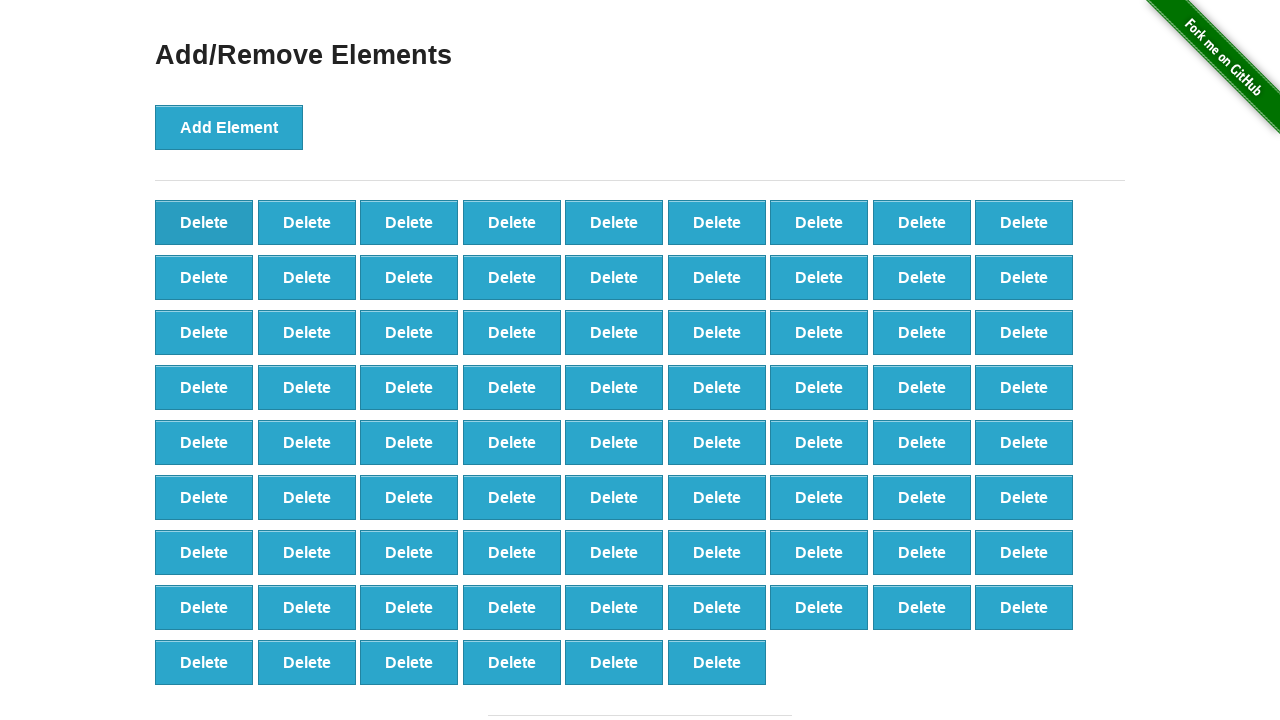

Clicked Delete button (iteration 23/90) at (204, 222) on button.added-manually >> nth=0
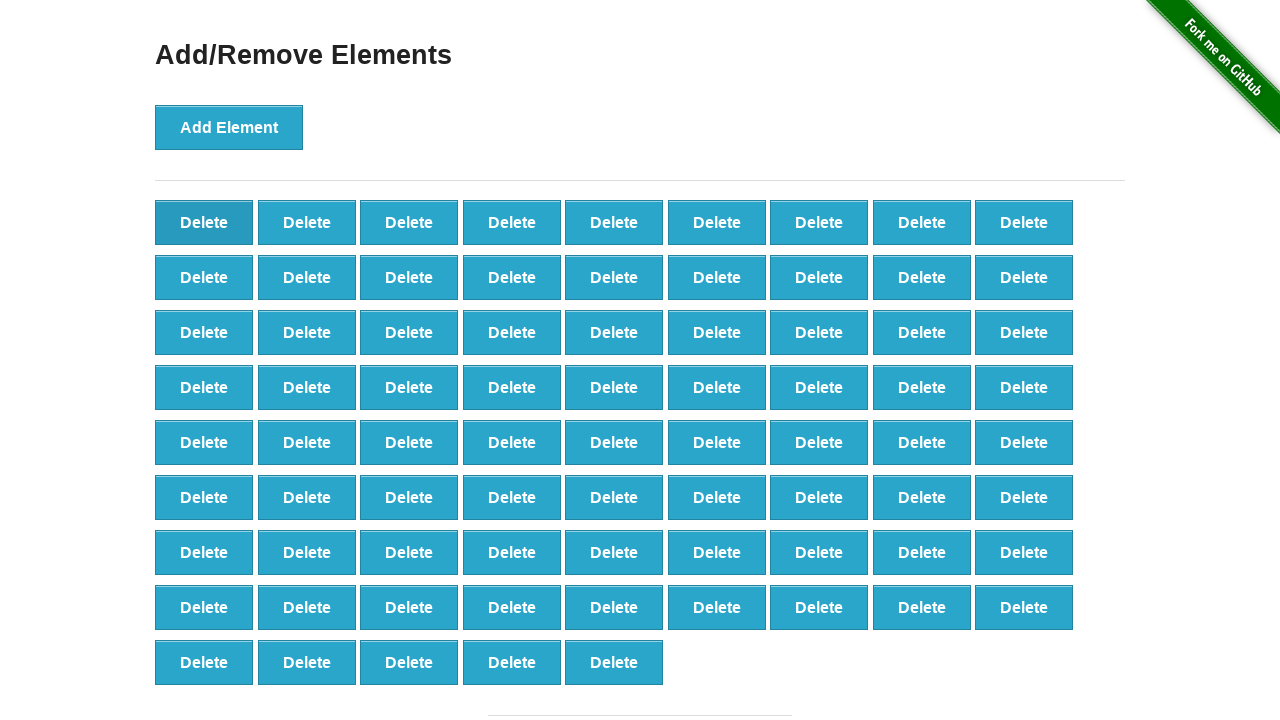

Clicked Delete button (iteration 24/90) at (204, 222) on button.added-manually >> nth=0
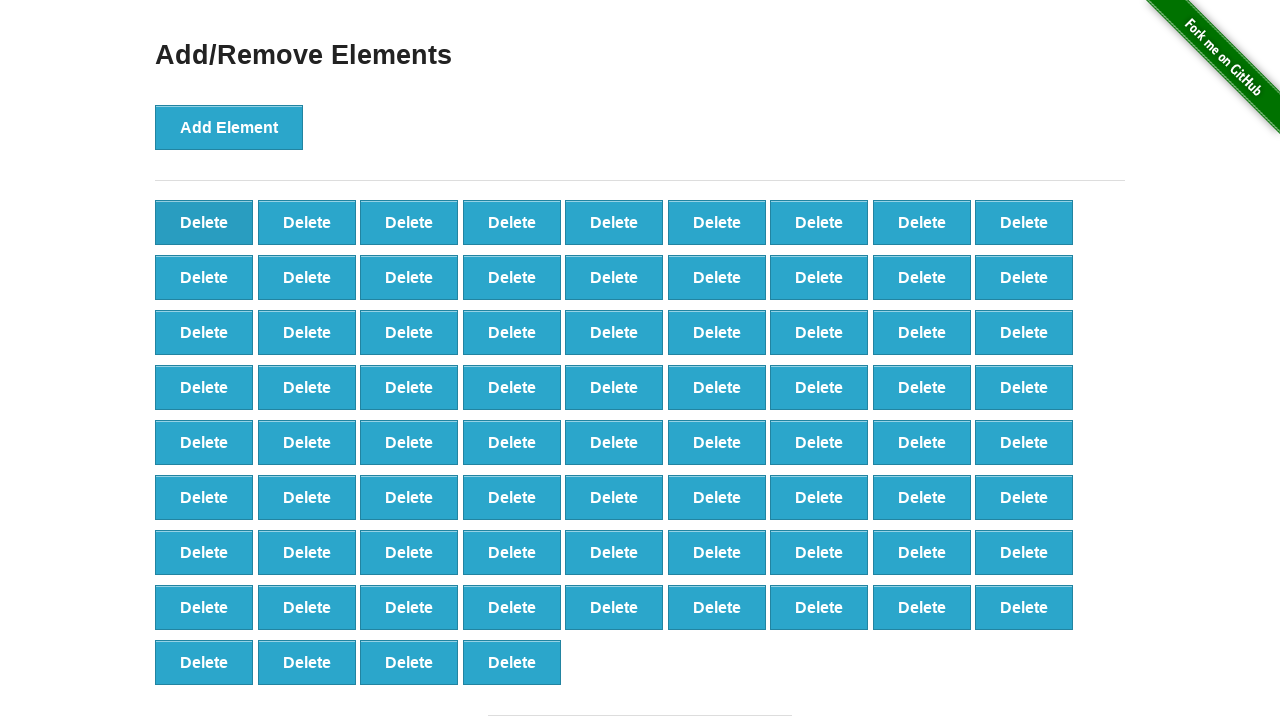

Clicked Delete button (iteration 25/90) at (204, 222) on button.added-manually >> nth=0
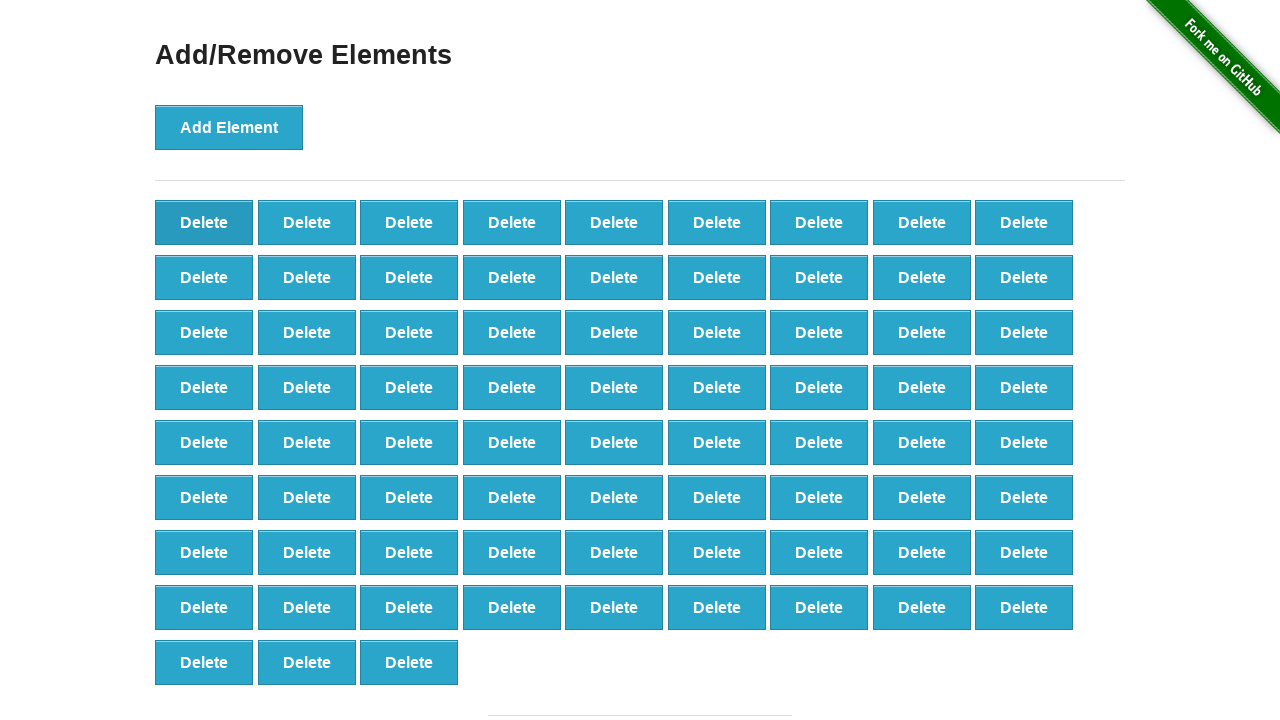

Clicked Delete button (iteration 26/90) at (204, 222) on button.added-manually >> nth=0
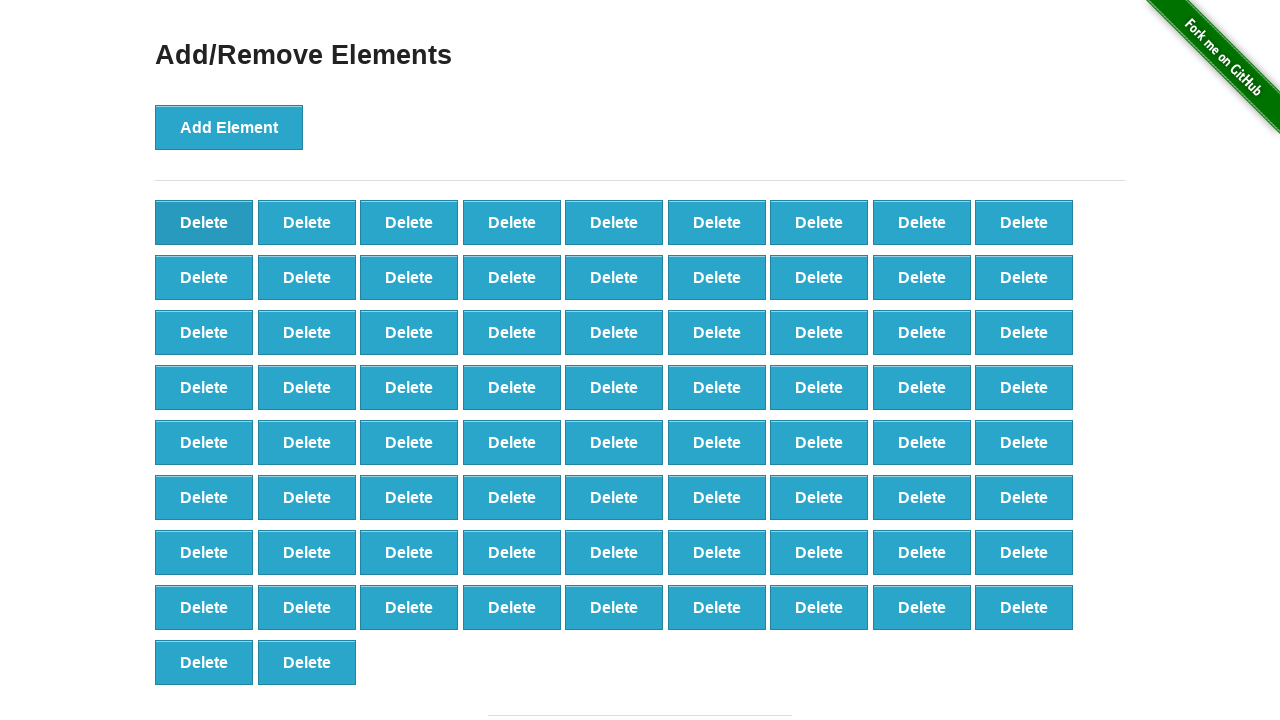

Clicked Delete button (iteration 27/90) at (204, 222) on button.added-manually >> nth=0
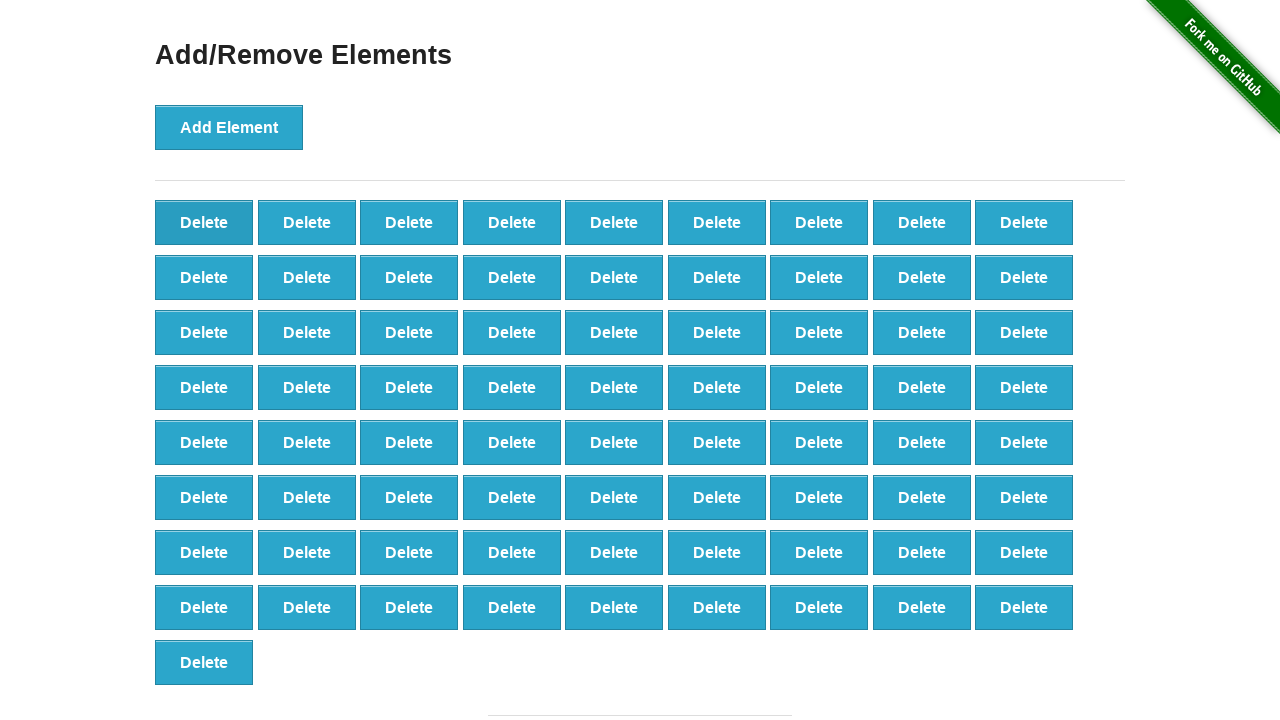

Clicked Delete button (iteration 28/90) at (204, 222) on button.added-manually >> nth=0
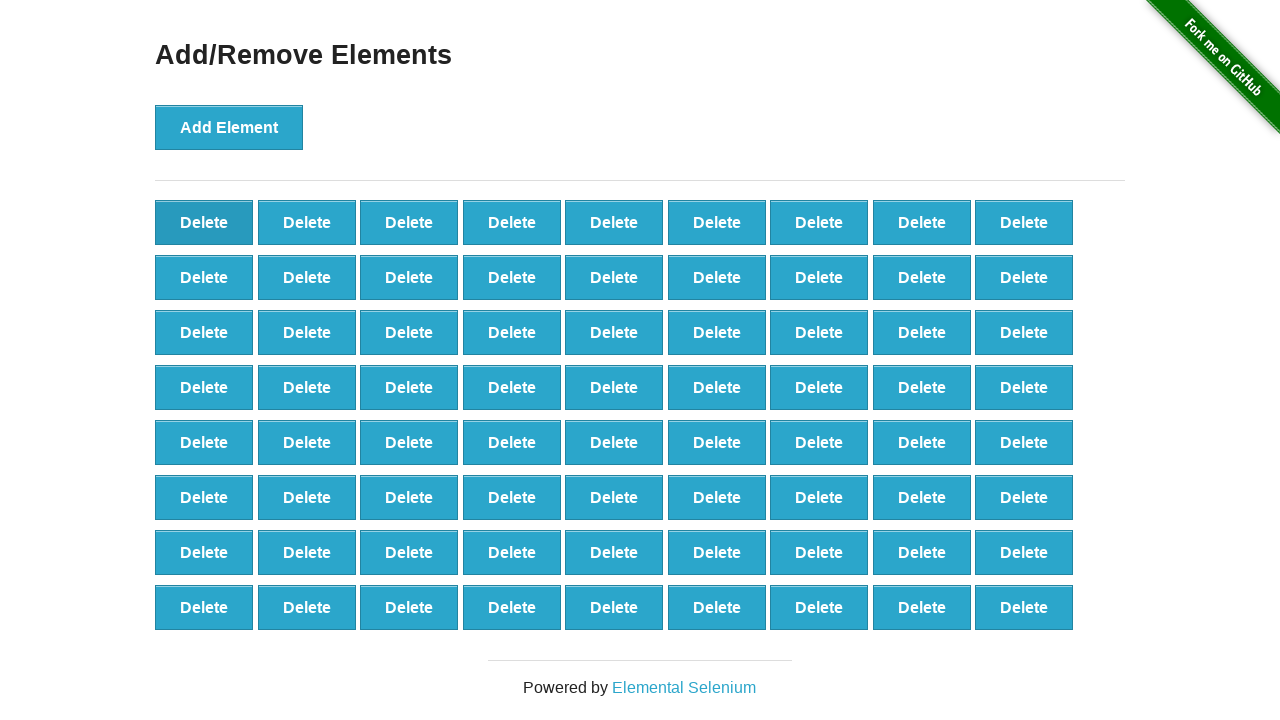

Clicked Delete button (iteration 29/90) at (204, 222) on button.added-manually >> nth=0
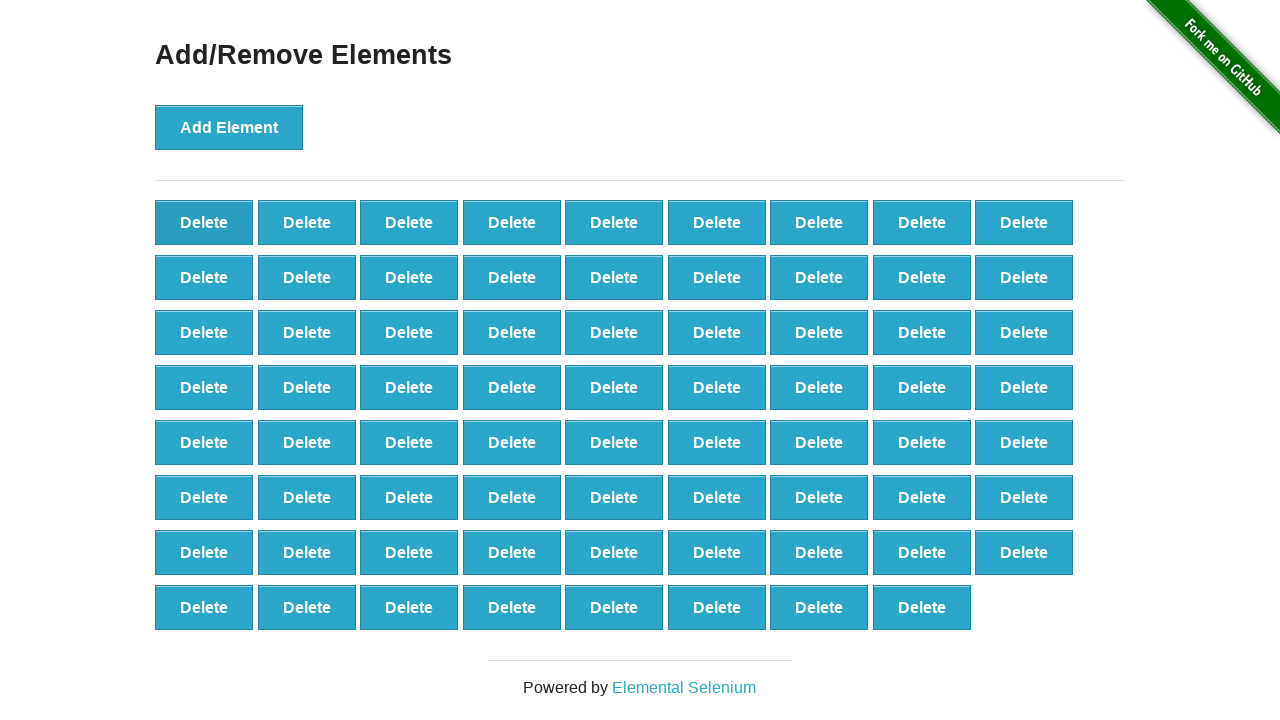

Clicked Delete button (iteration 30/90) at (204, 222) on button.added-manually >> nth=0
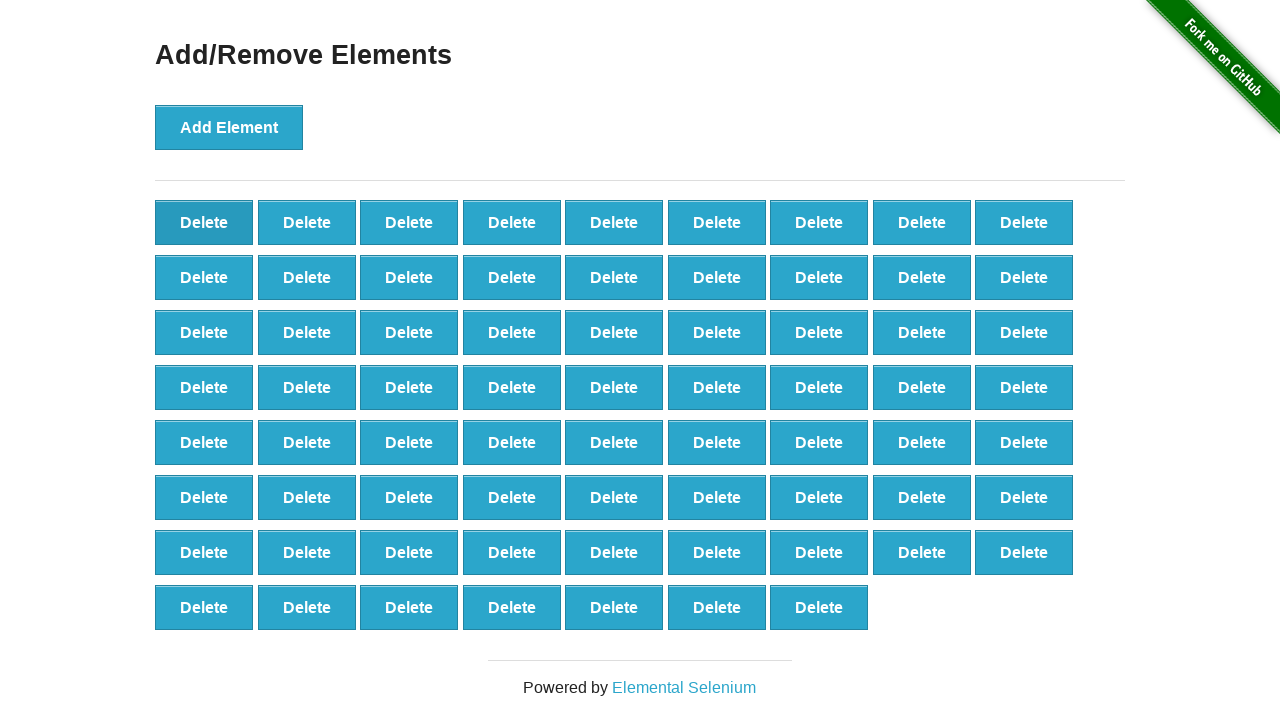

Clicked Delete button (iteration 31/90) at (204, 222) on button.added-manually >> nth=0
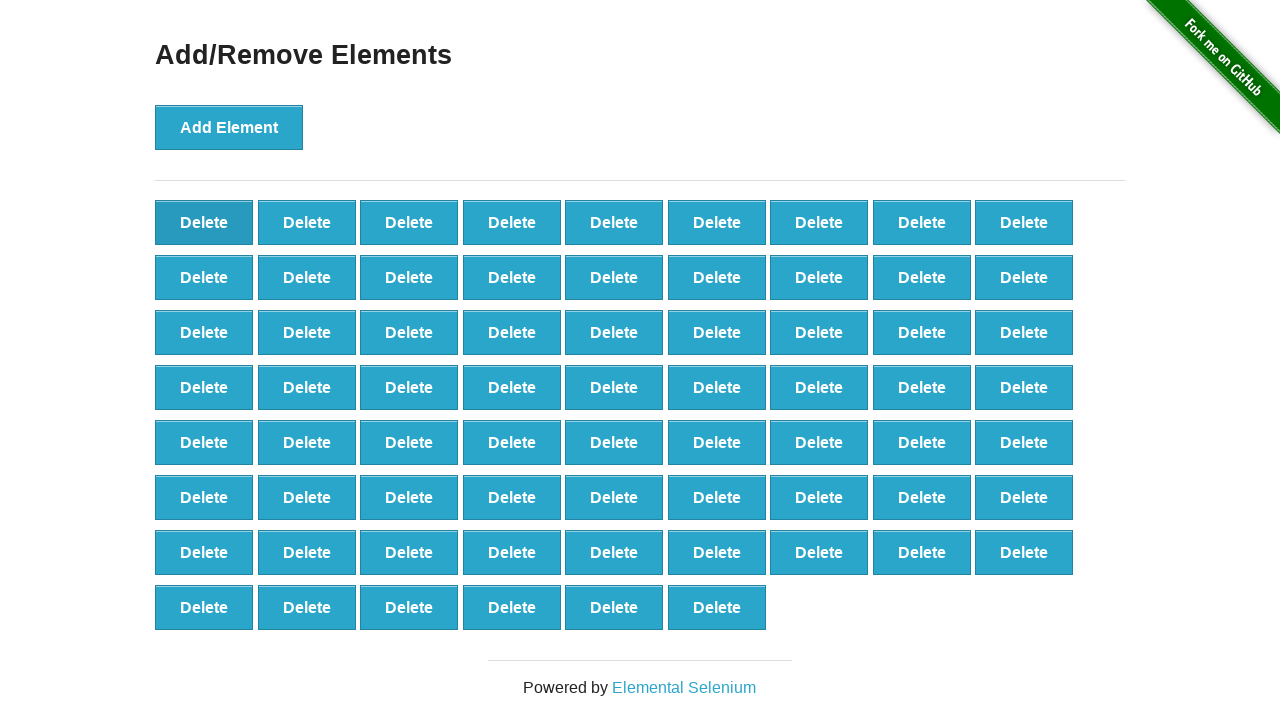

Clicked Delete button (iteration 32/90) at (204, 222) on button.added-manually >> nth=0
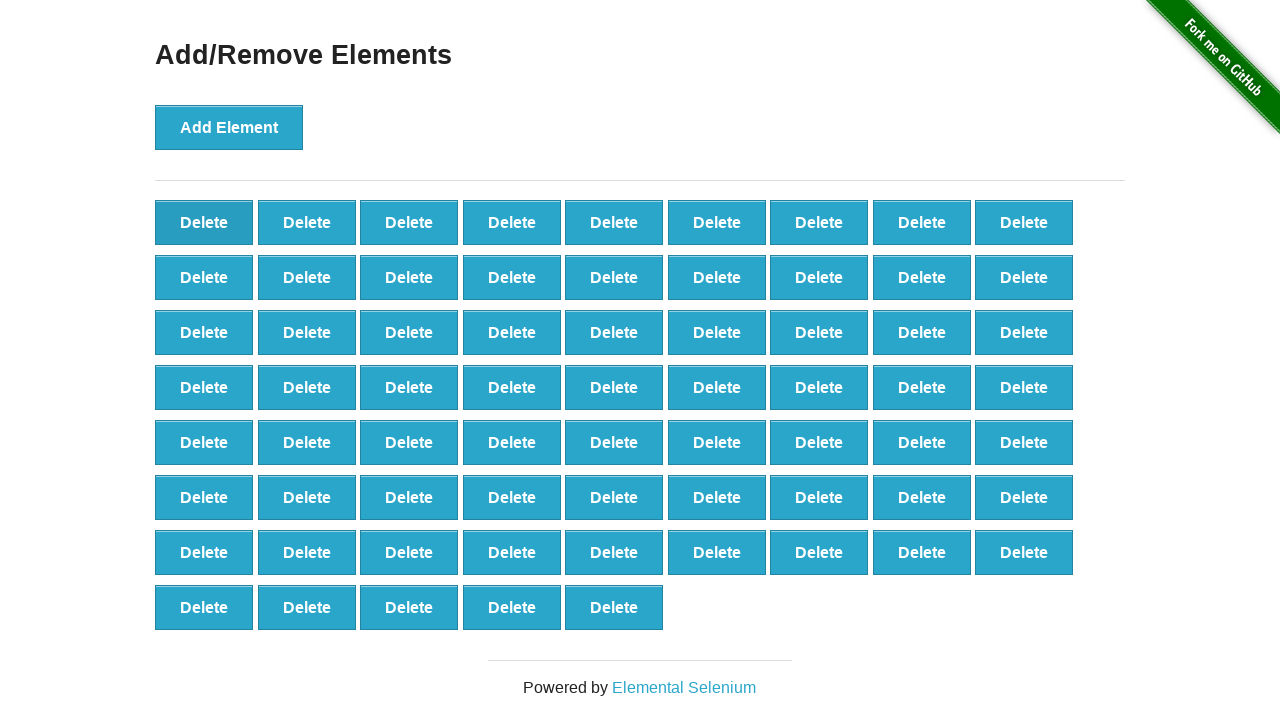

Clicked Delete button (iteration 33/90) at (204, 222) on button.added-manually >> nth=0
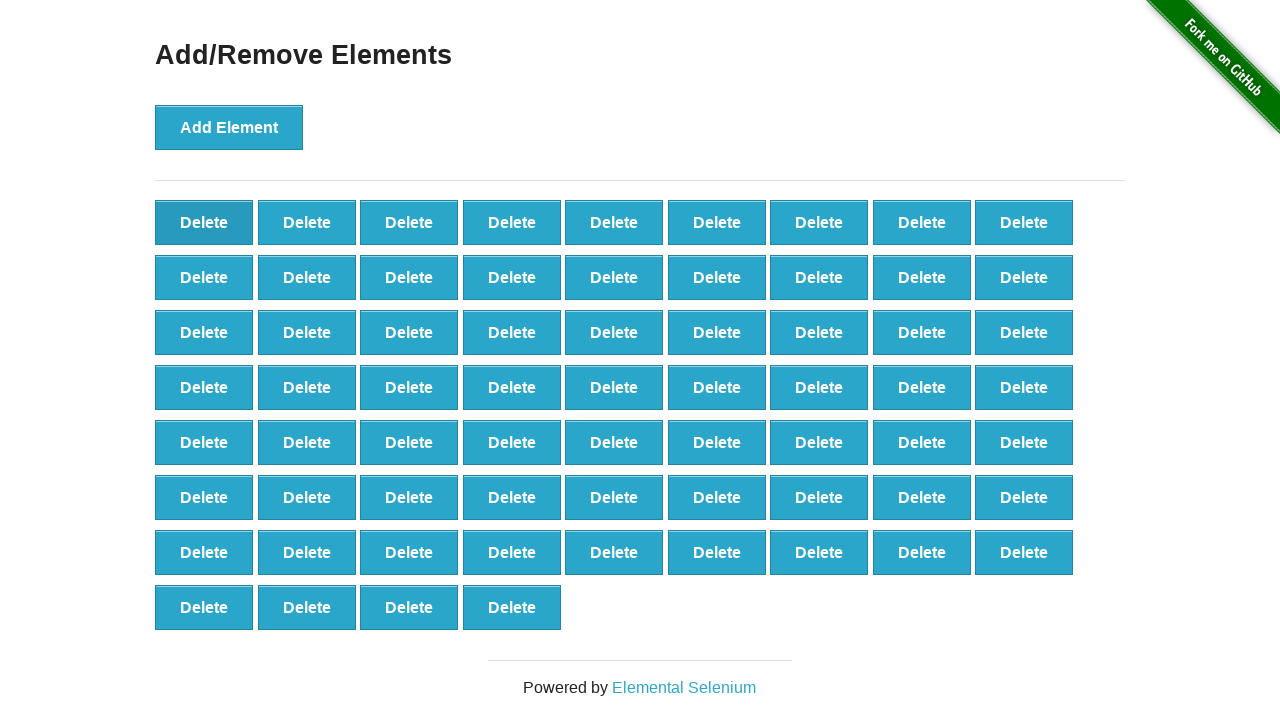

Clicked Delete button (iteration 34/90) at (204, 222) on button.added-manually >> nth=0
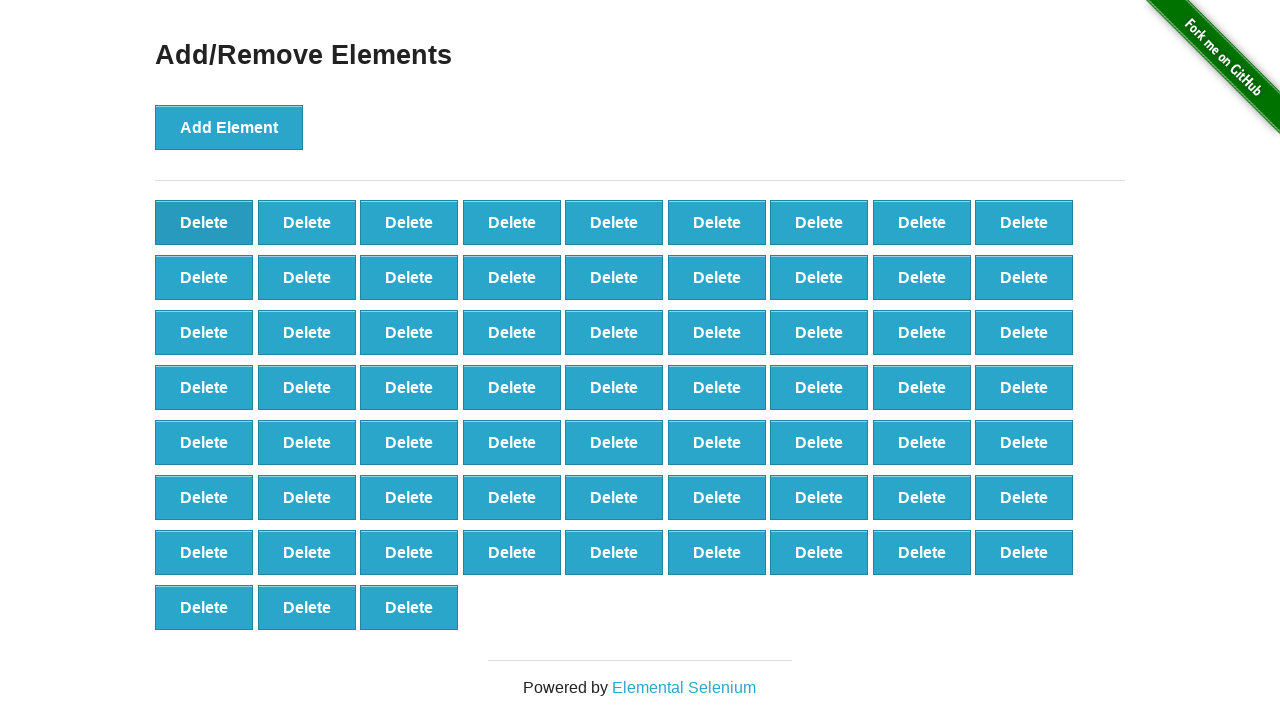

Clicked Delete button (iteration 35/90) at (204, 222) on button.added-manually >> nth=0
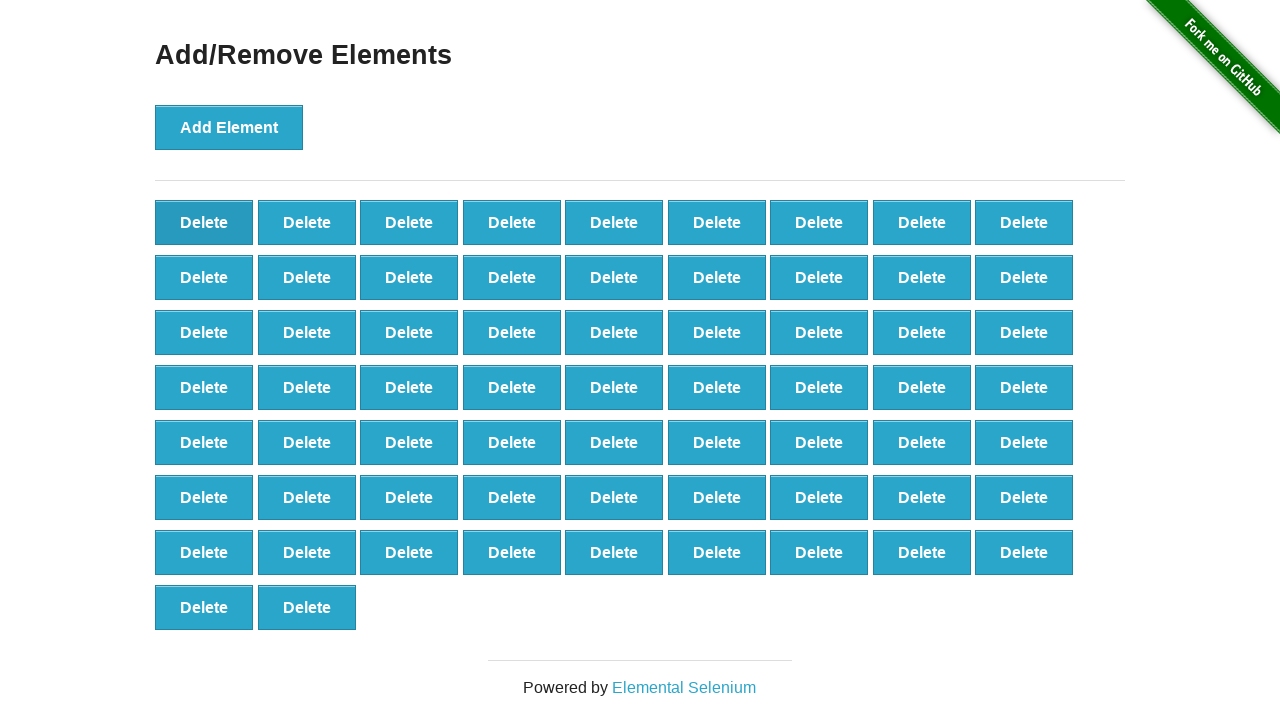

Clicked Delete button (iteration 36/90) at (204, 222) on button.added-manually >> nth=0
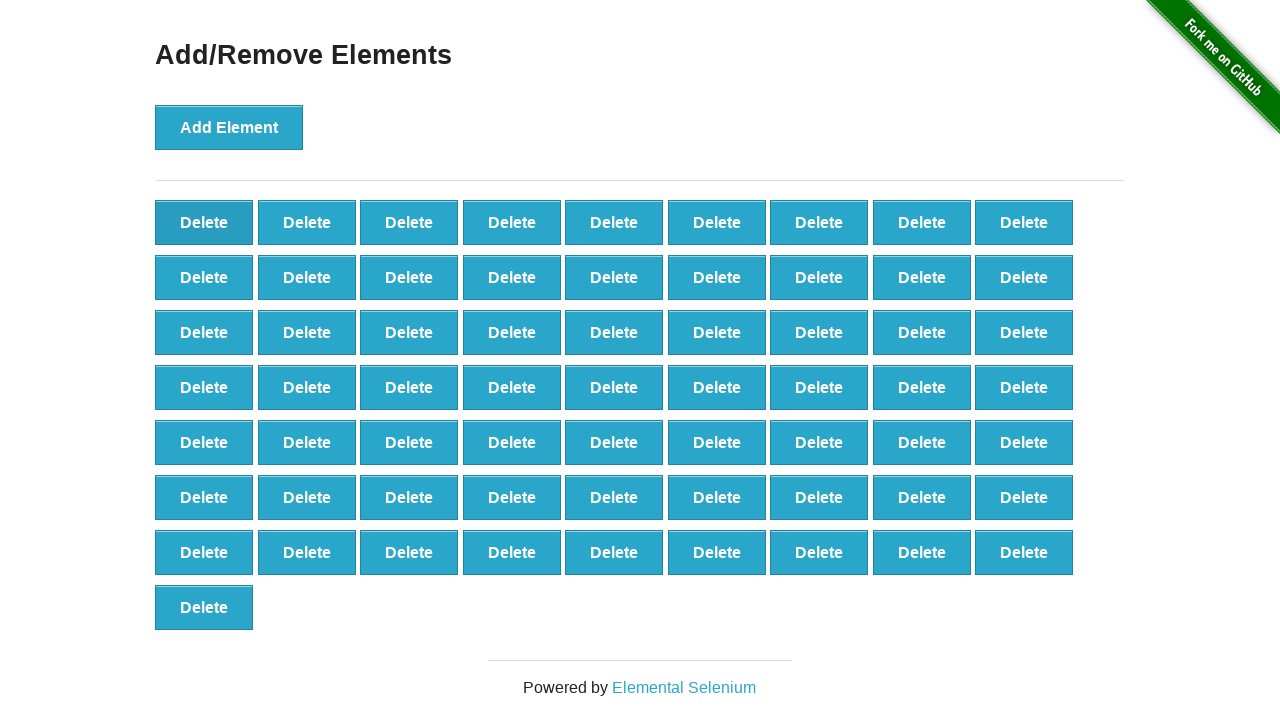

Clicked Delete button (iteration 37/90) at (204, 222) on button.added-manually >> nth=0
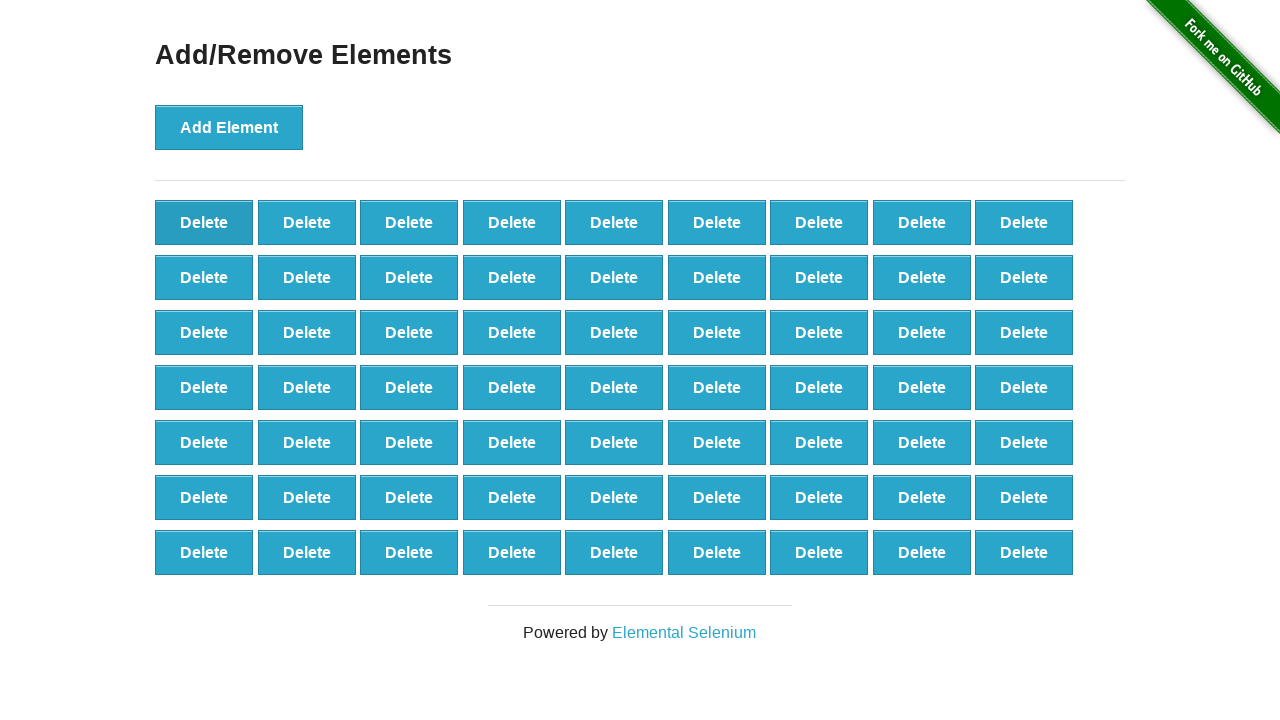

Clicked Delete button (iteration 38/90) at (204, 222) on button.added-manually >> nth=0
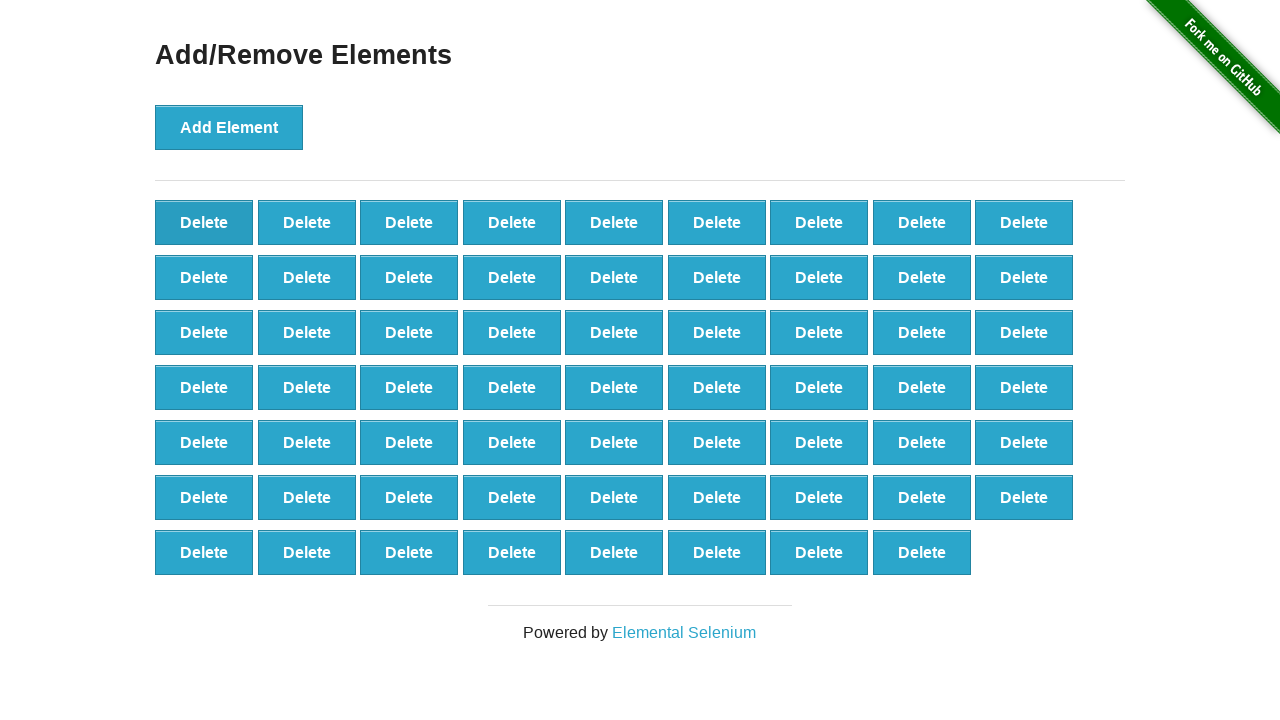

Clicked Delete button (iteration 39/90) at (204, 222) on button.added-manually >> nth=0
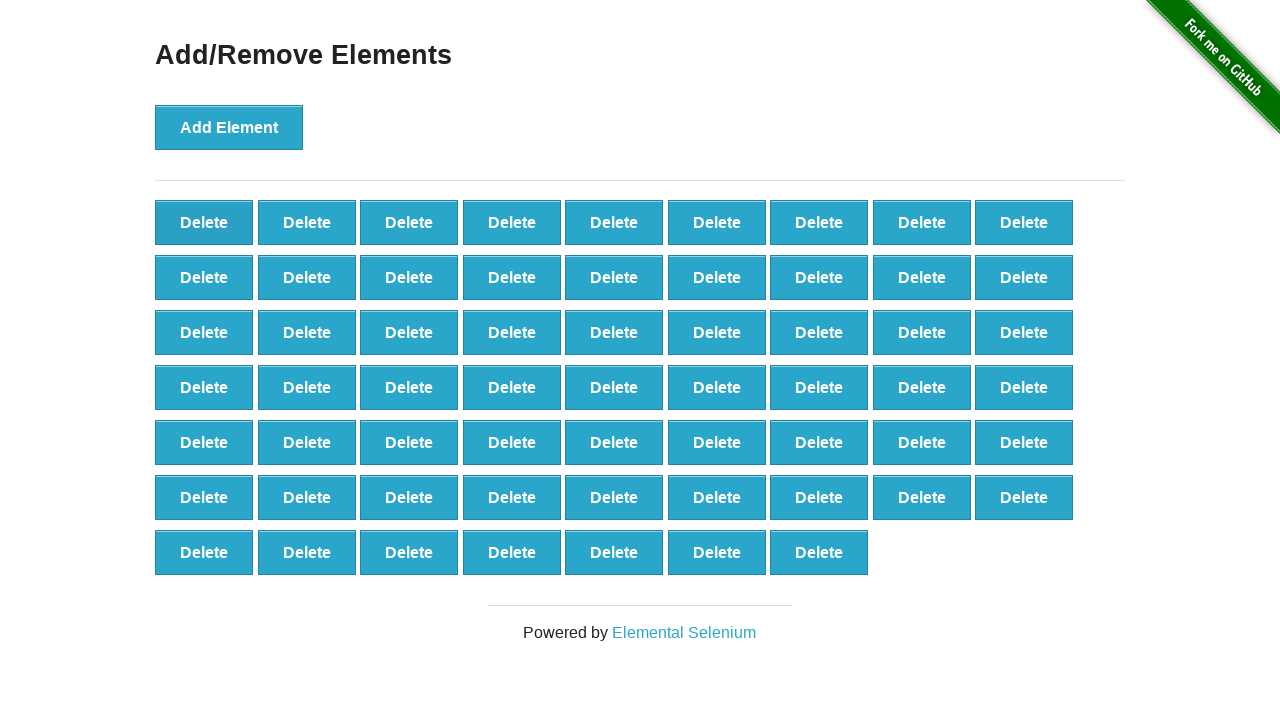

Clicked Delete button (iteration 40/90) at (204, 222) on button.added-manually >> nth=0
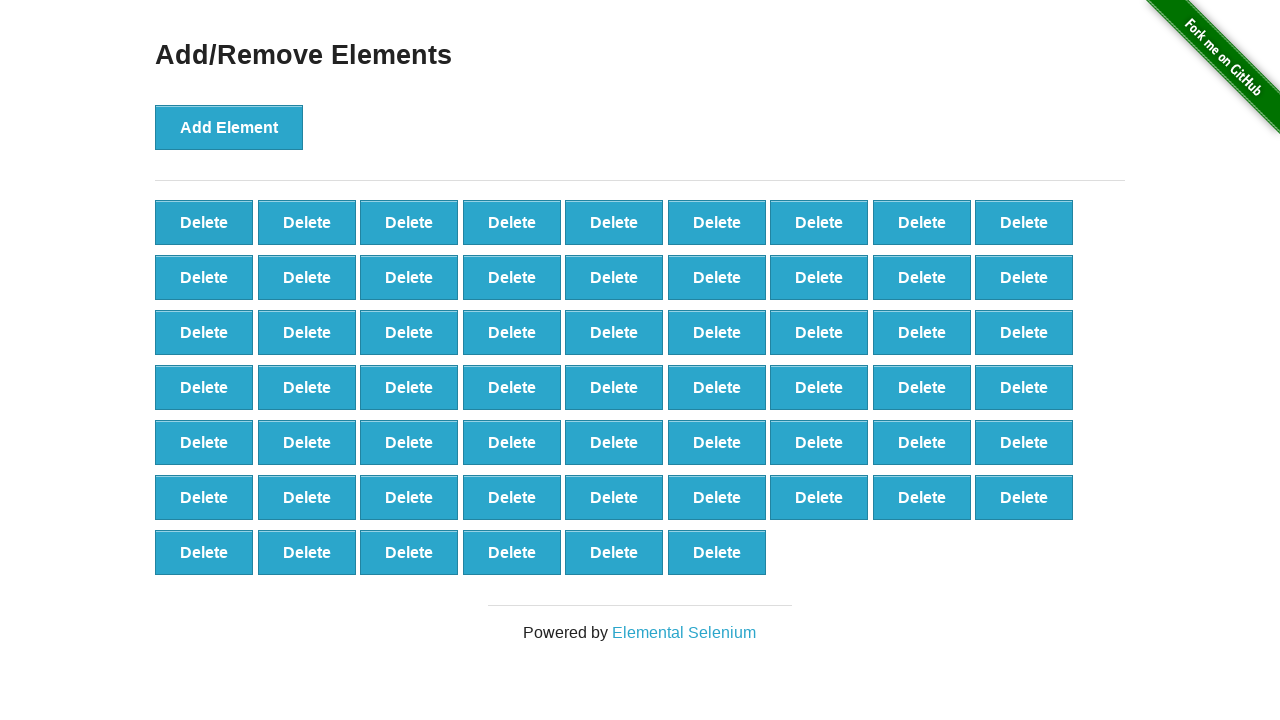

Clicked Delete button (iteration 41/90) at (204, 222) on button.added-manually >> nth=0
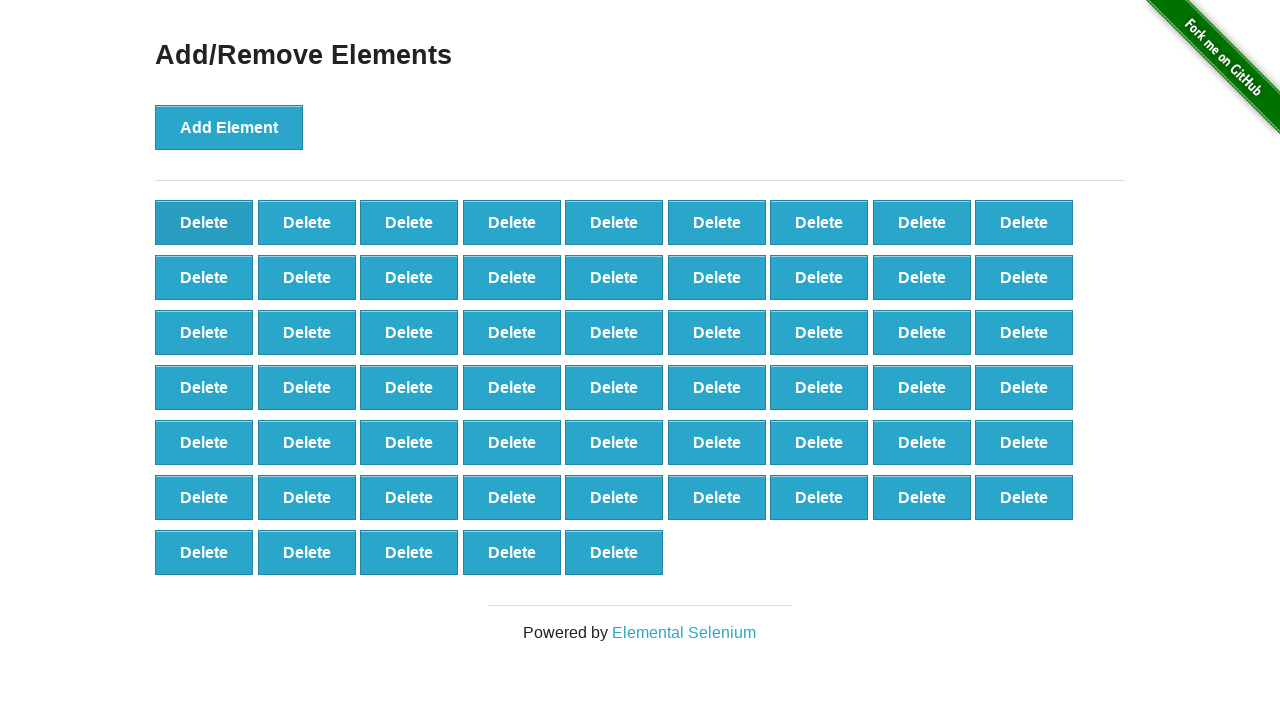

Clicked Delete button (iteration 42/90) at (204, 222) on button.added-manually >> nth=0
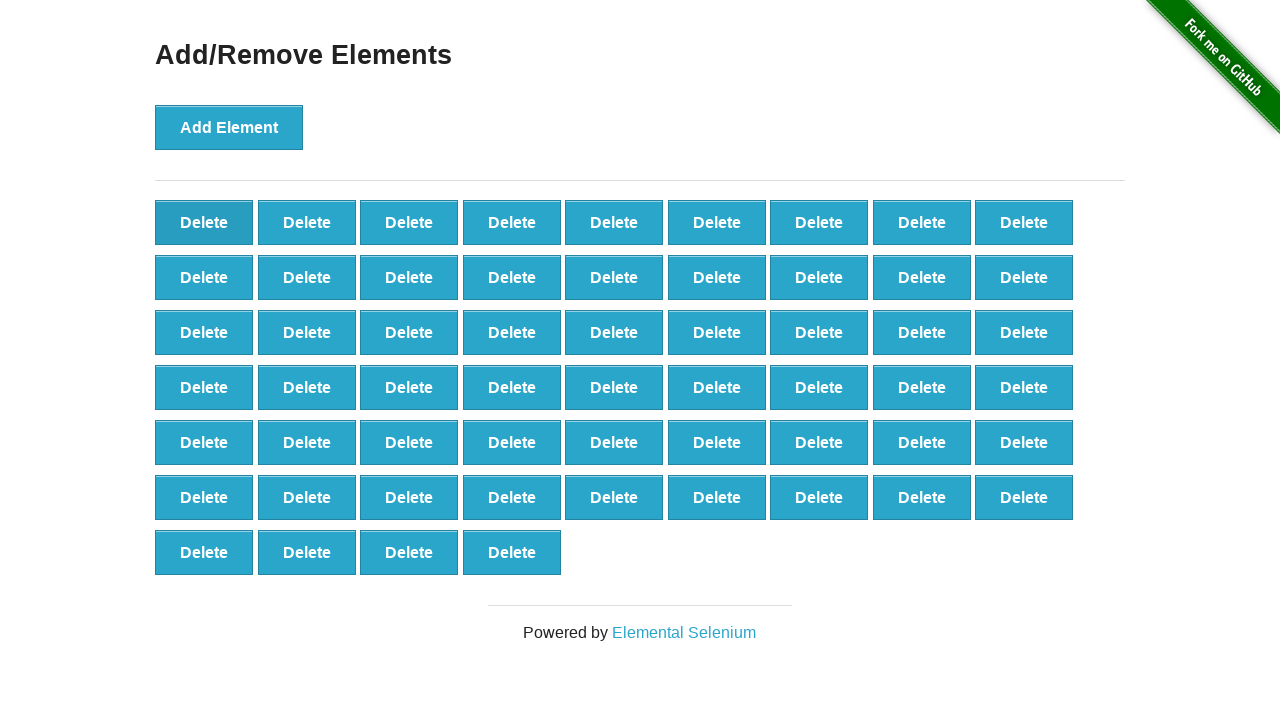

Clicked Delete button (iteration 43/90) at (204, 222) on button.added-manually >> nth=0
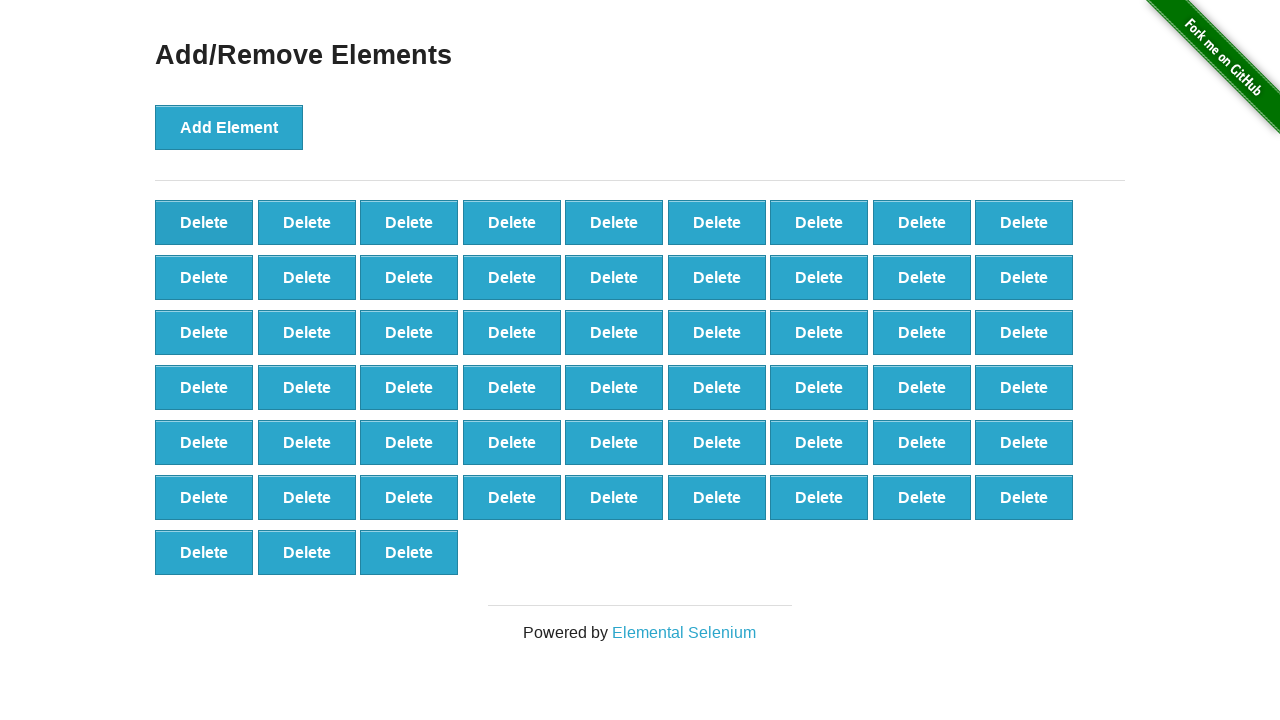

Clicked Delete button (iteration 44/90) at (204, 222) on button.added-manually >> nth=0
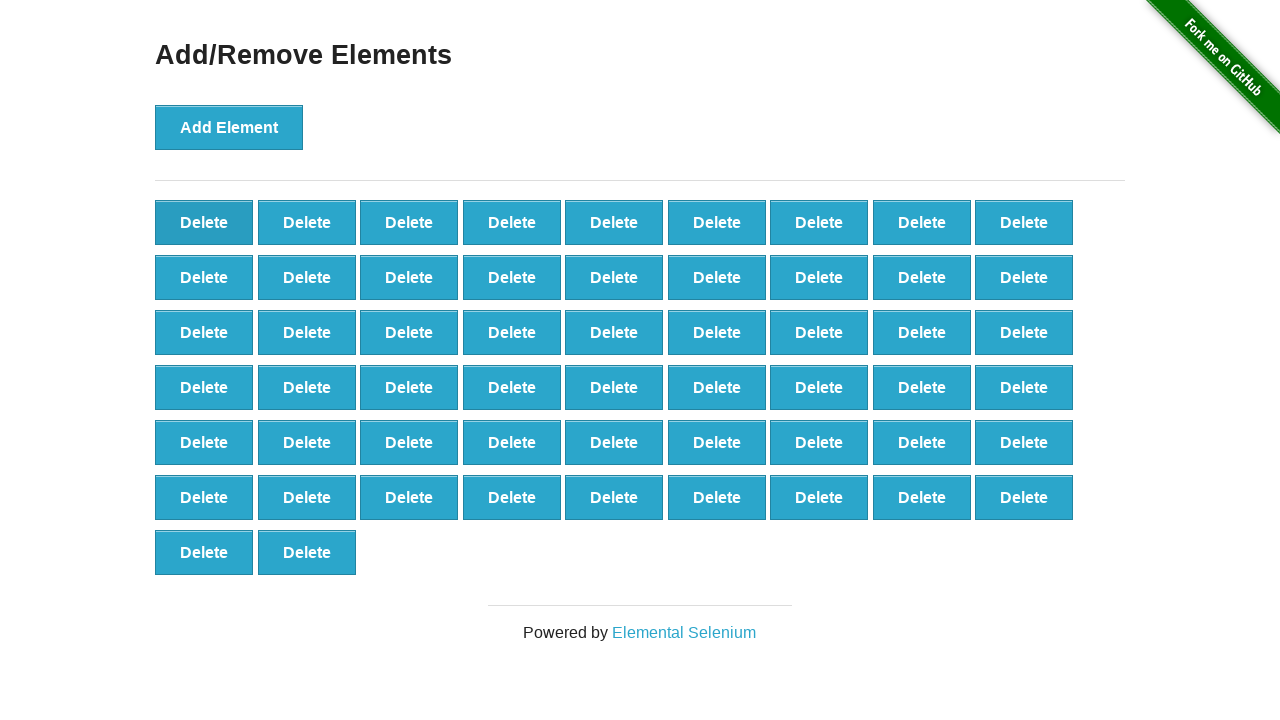

Clicked Delete button (iteration 45/90) at (204, 222) on button.added-manually >> nth=0
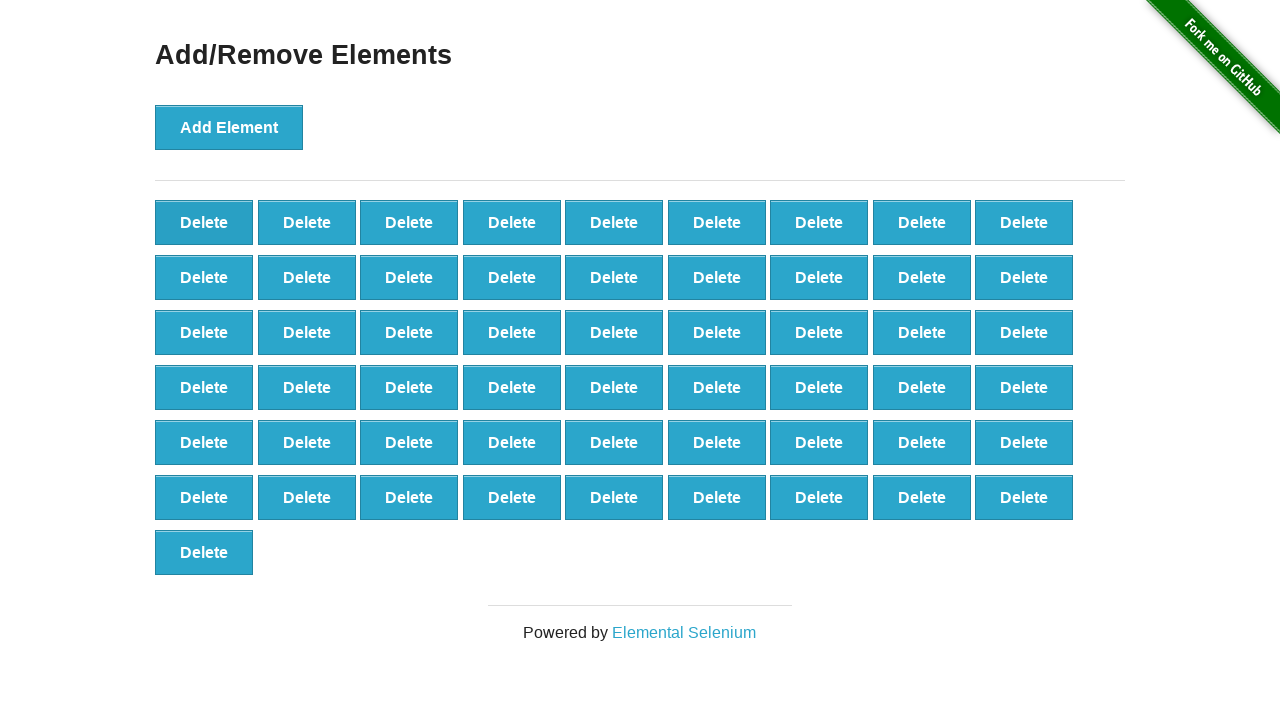

Clicked Delete button (iteration 46/90) at (204, 222) on button.added-manually >> nth=0
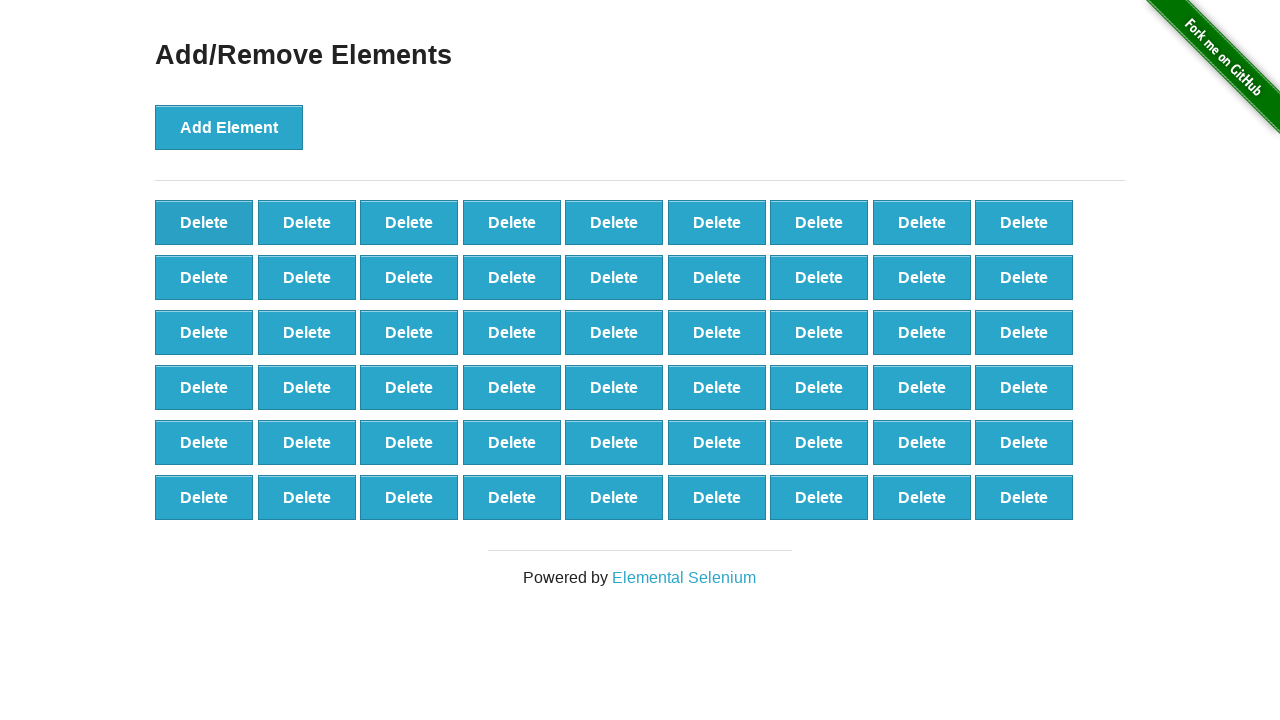

Clicked Delete button (iteration 47/90) at (204, 222) on button.added-manually >> nth=0
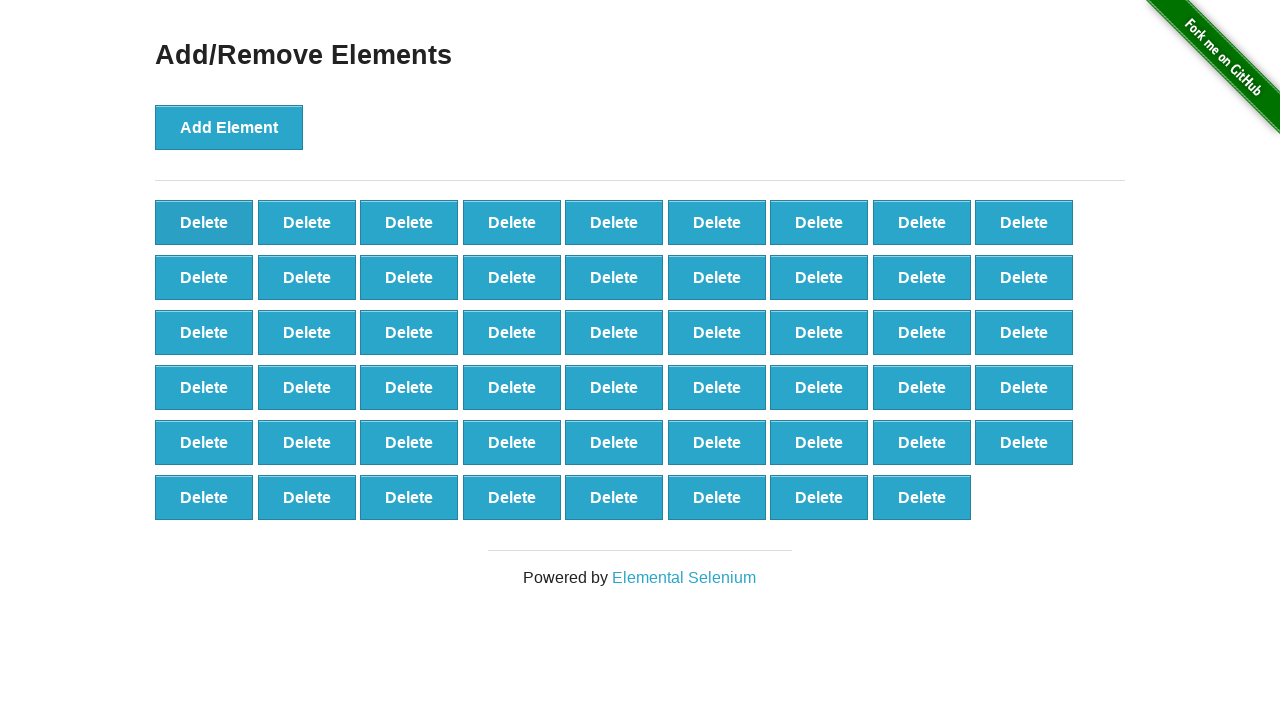

Clicked Delete button (iteration 48/90) at (204, 222) on button.added-manually >> nth=0
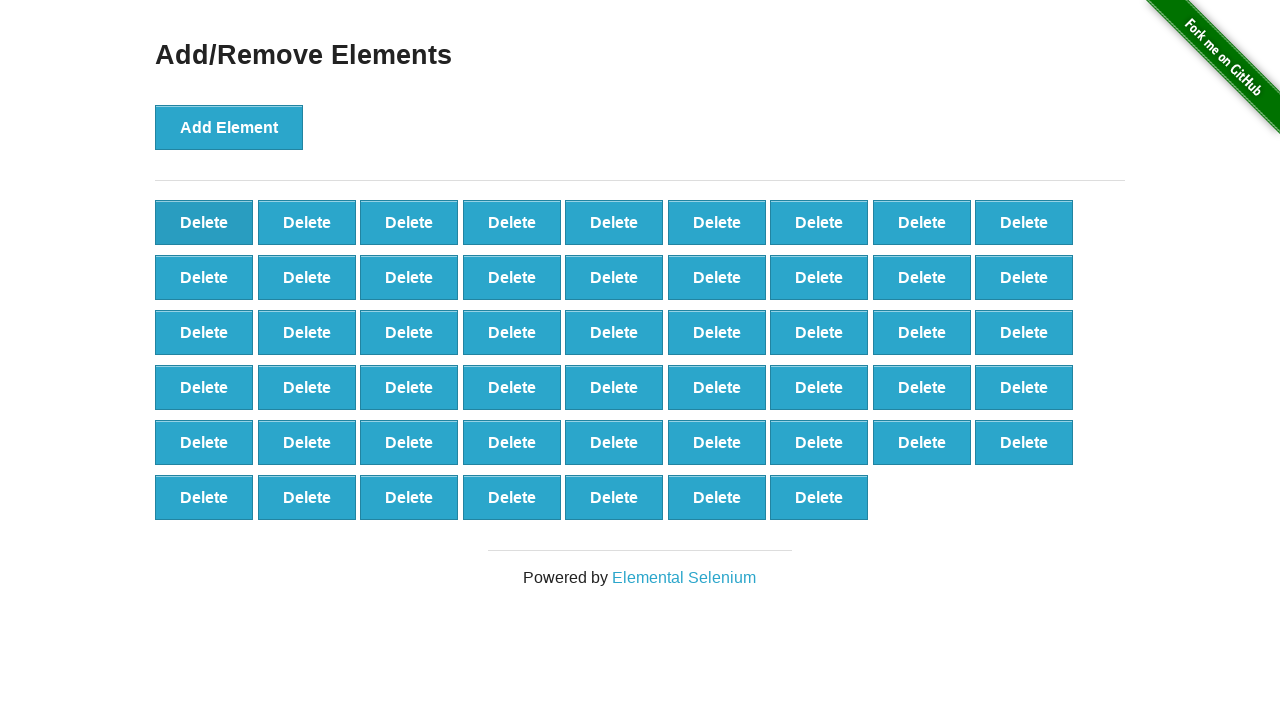

Clicked Delete button (iteration 49/90) at (204, 222) on button.added-manually >> nth=0
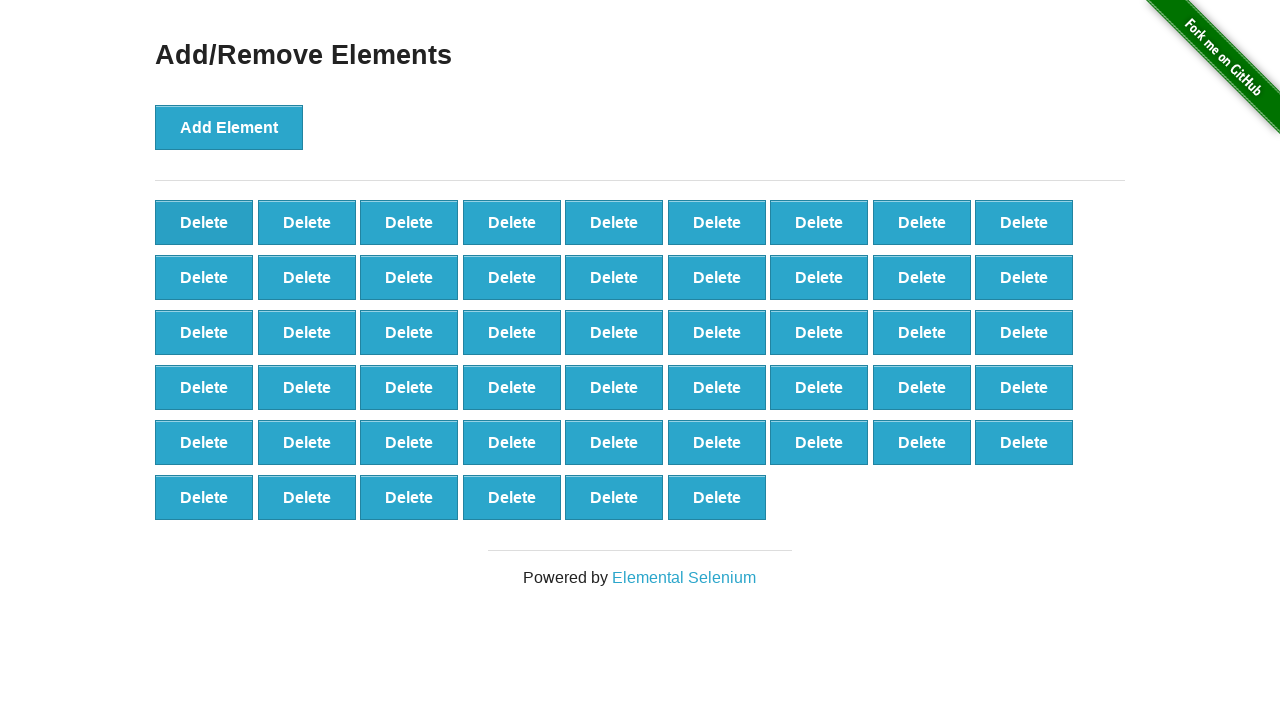

Clicked Delete button (iteration 50/90) at (204, 222) on button.added-manually >> nth=0
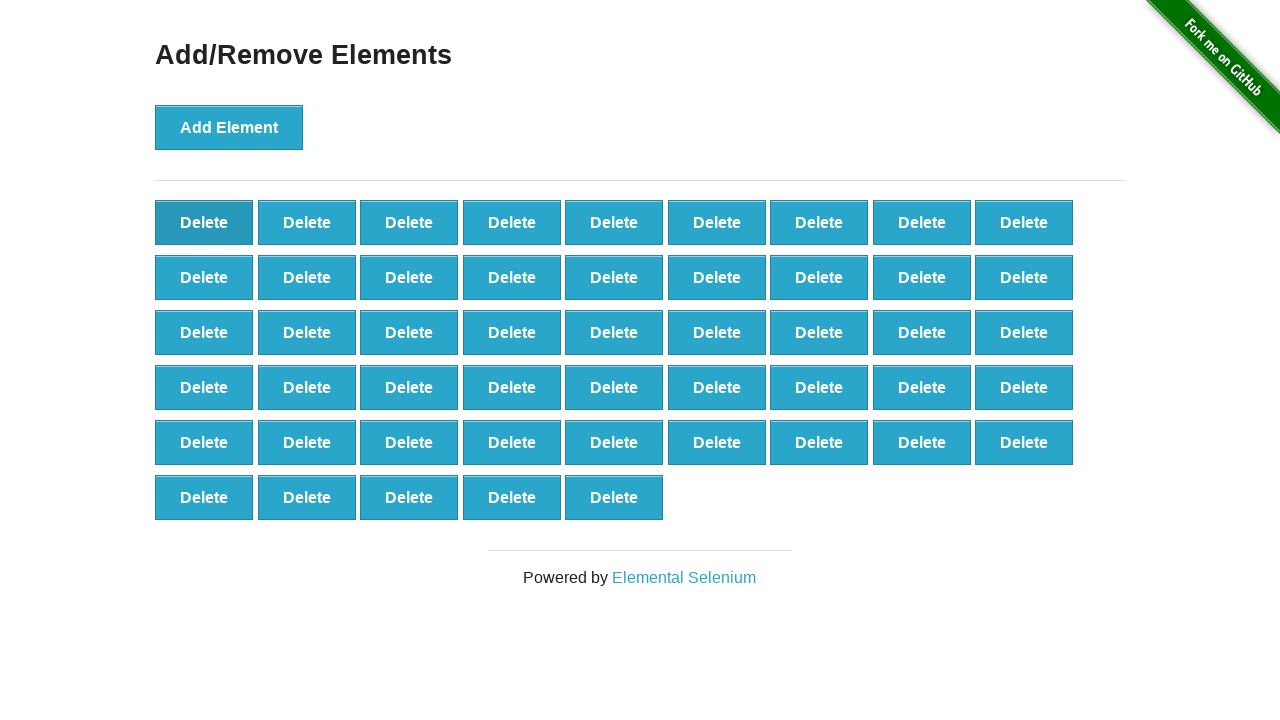

Clicked Delete button (iteration 51/90) at (204, 222) on button.added-manually >> nth=0
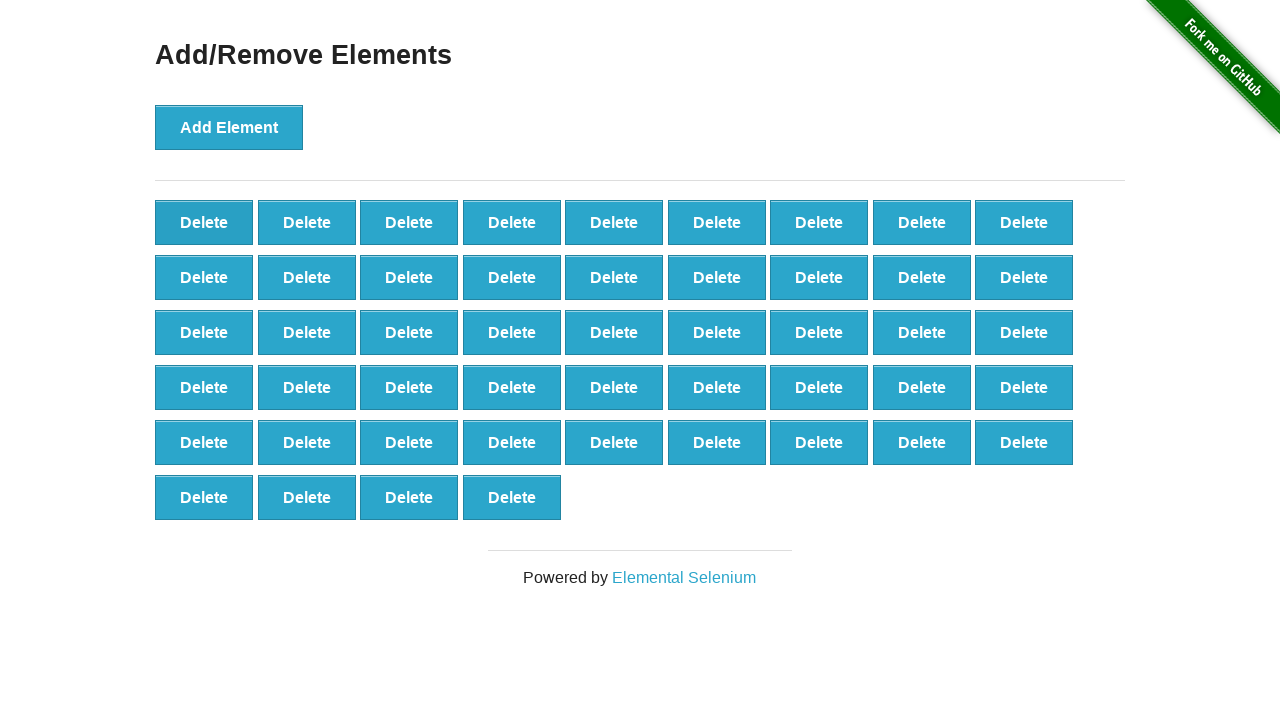

Clicked Delete button (iteration 52/90) at (204, 222) on button.added-manually >> nth=0
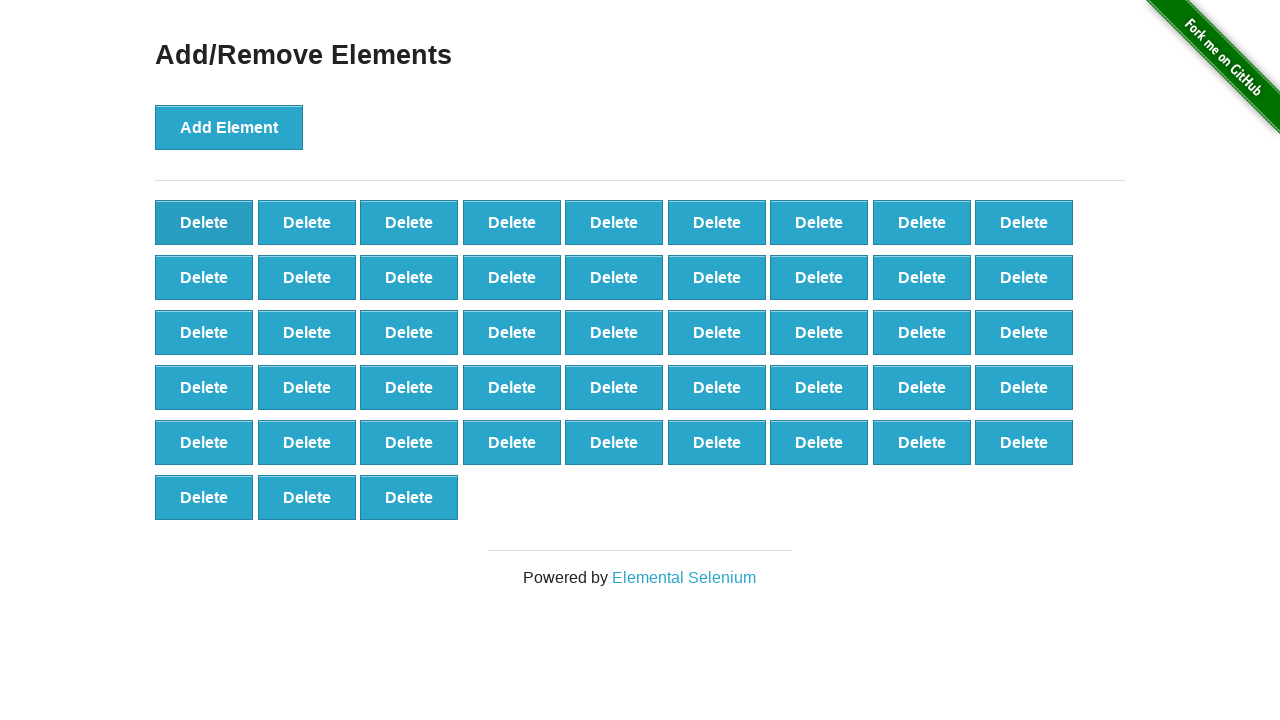

Clicked Delete button (iteration 53/90) at (204, 222) on button.added-manually >> nth=0
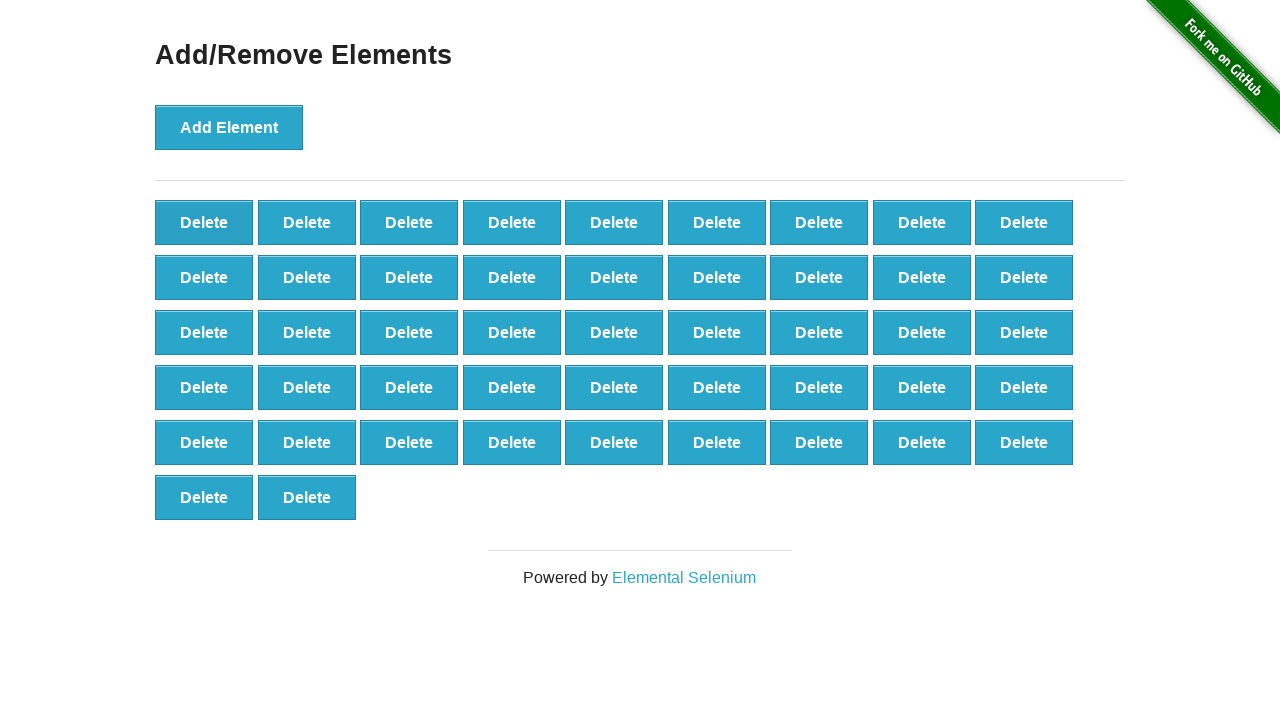

Clicked Delete button (iteration 54/90) at (204, 222) on button.added-manually >> nth=0
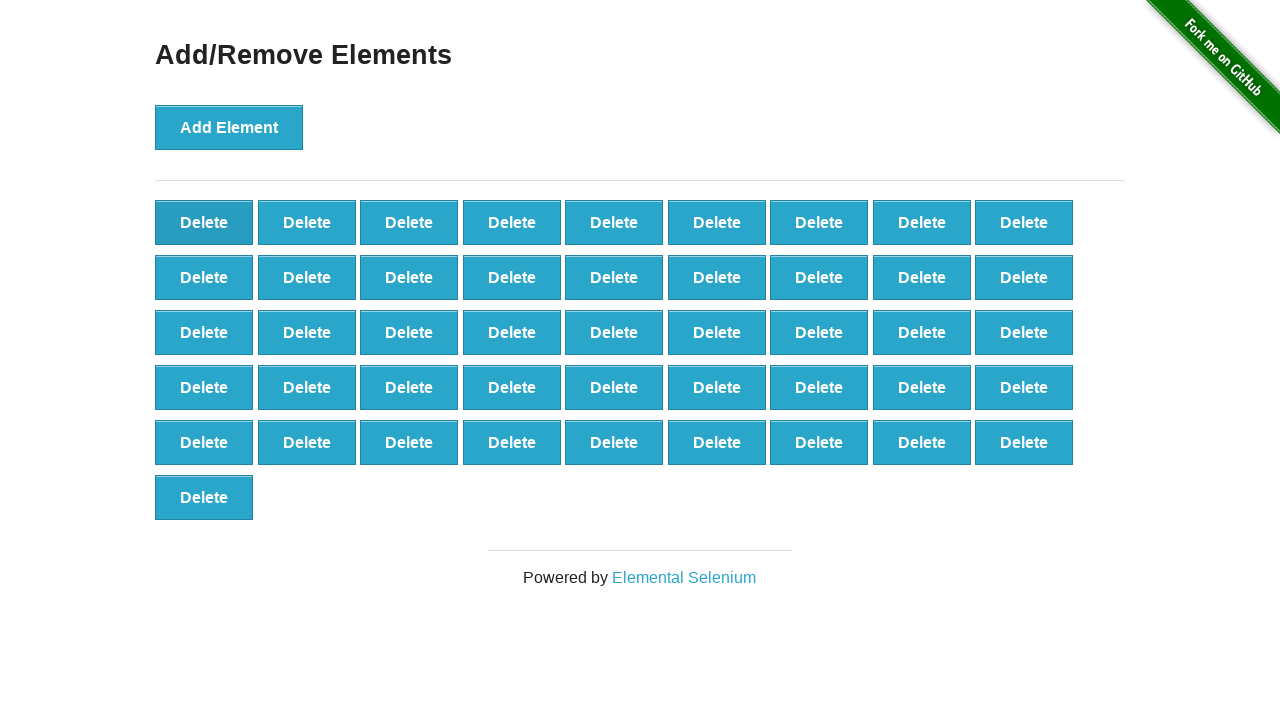

Clicked Delete button (iteration 55/90) at (204, 222) on button.added-manually >> nth=0
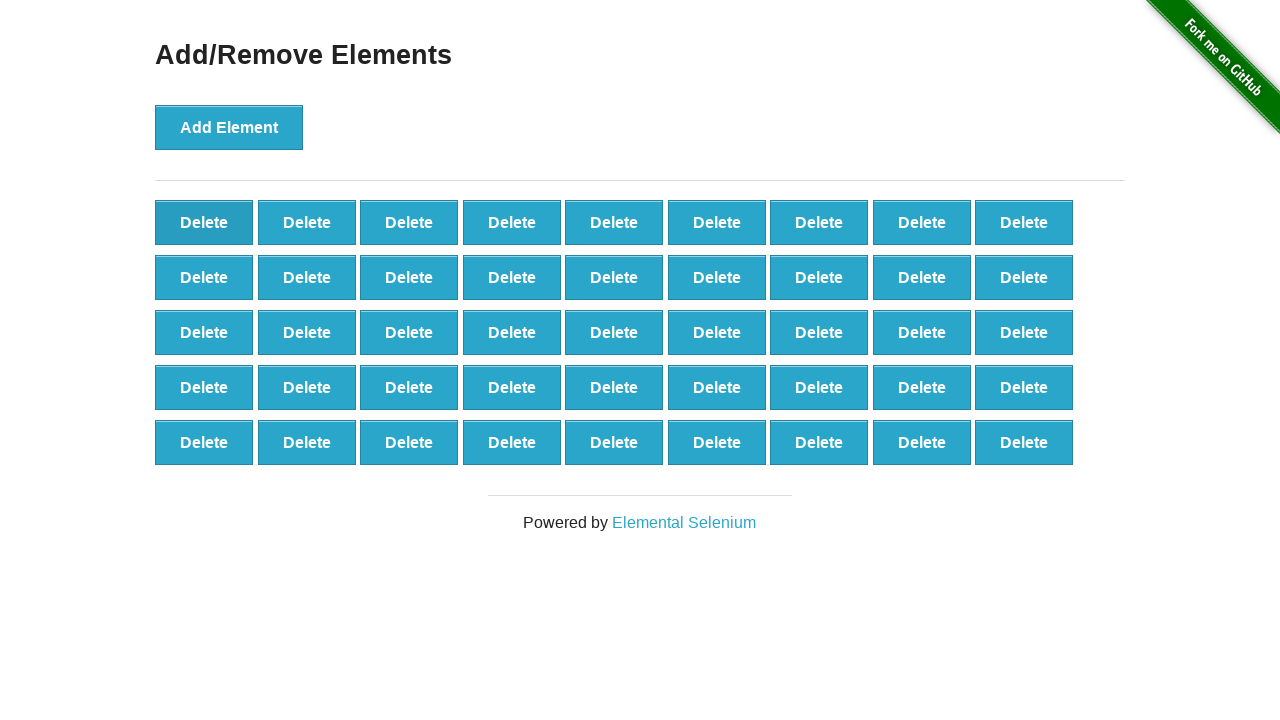

Clicked Delete button (iteration 56/90) at (204, 222) on button.added-manually >> nth=0
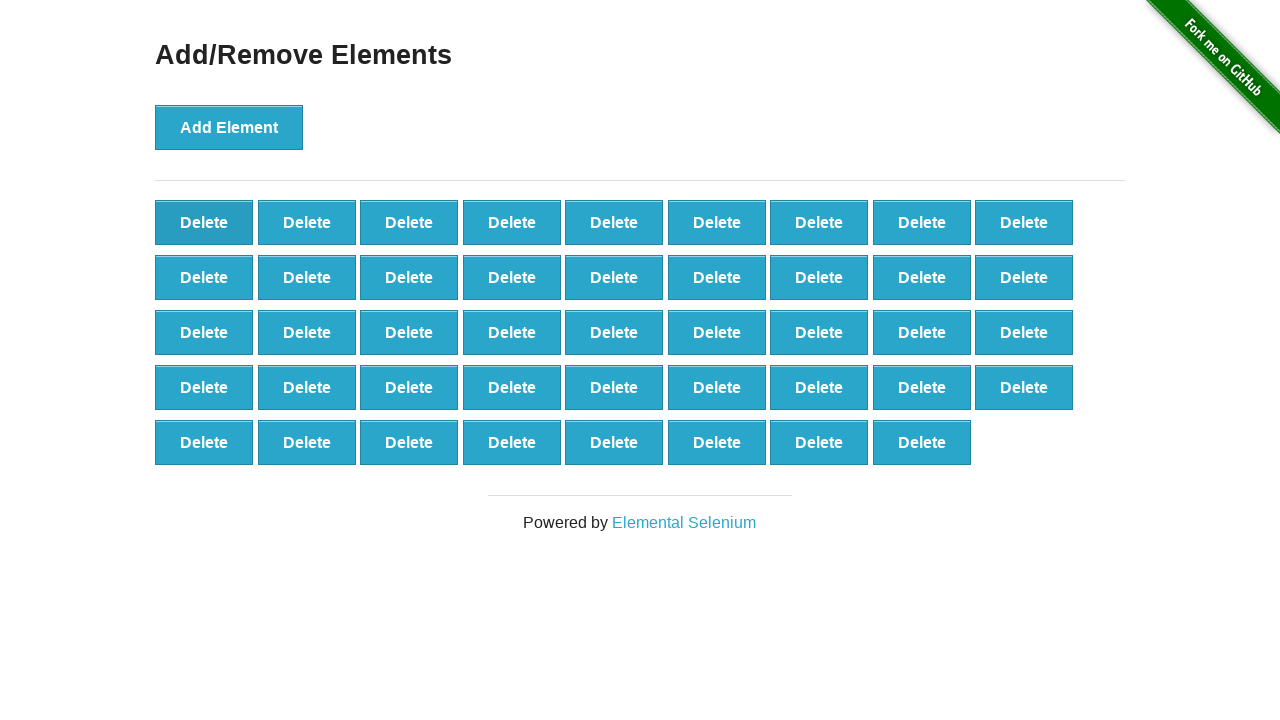

Clicked Delete button (iteration 57/90) at (204, 222) on button.added-manually >> nth=0
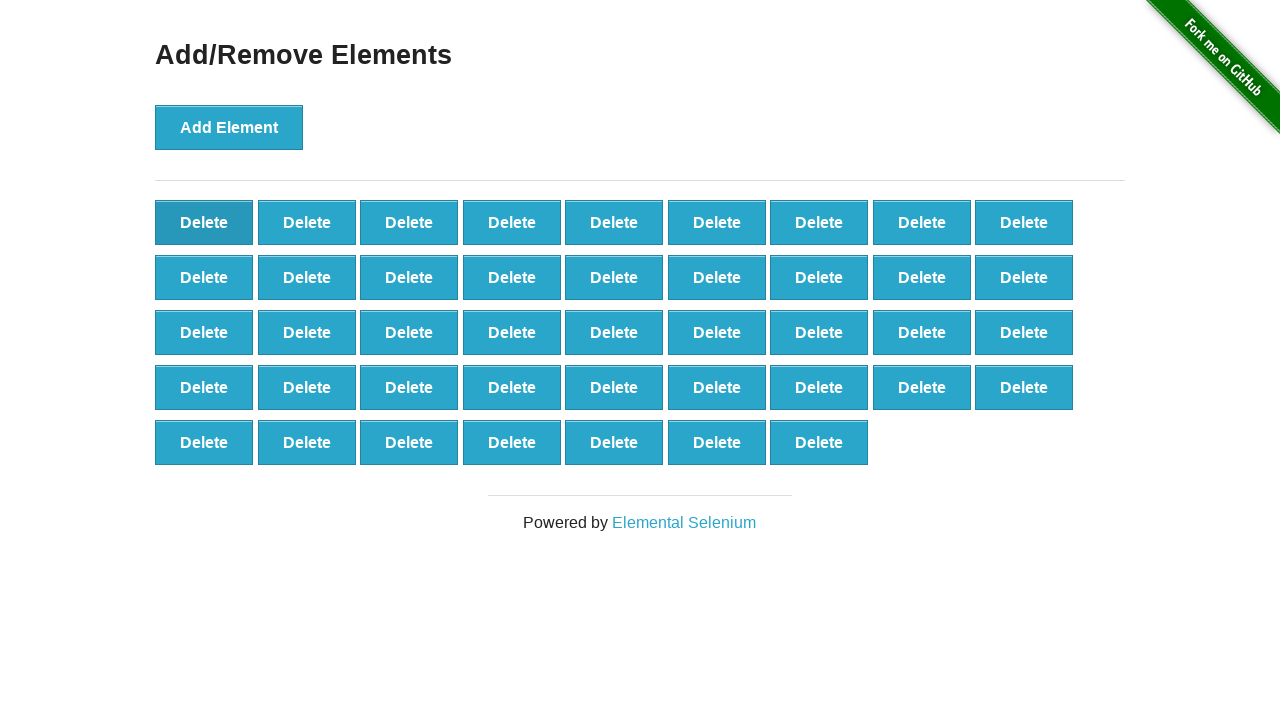

Clicked Delete button (iteration 58/90) at (204, 222) on button.added-manually >> nth=0
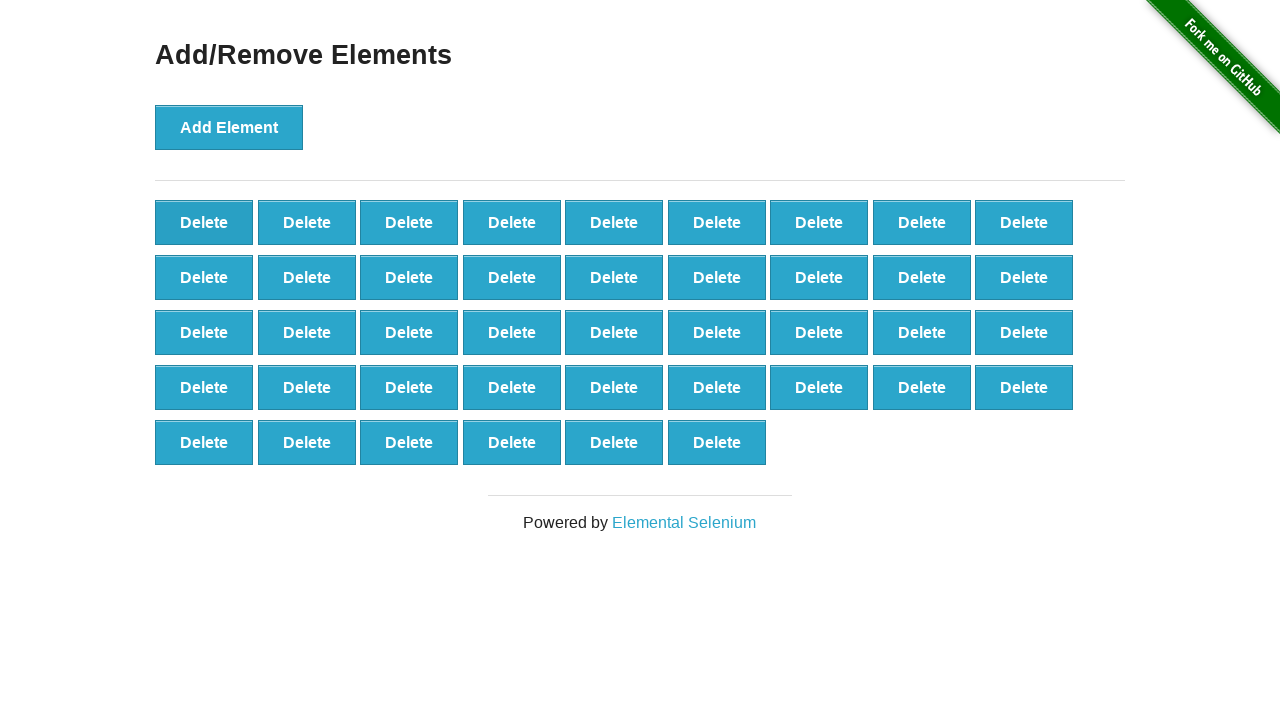

Clicked Delete button (iteration 59/90) at (204, 222) on button.added-manually >> nth=0
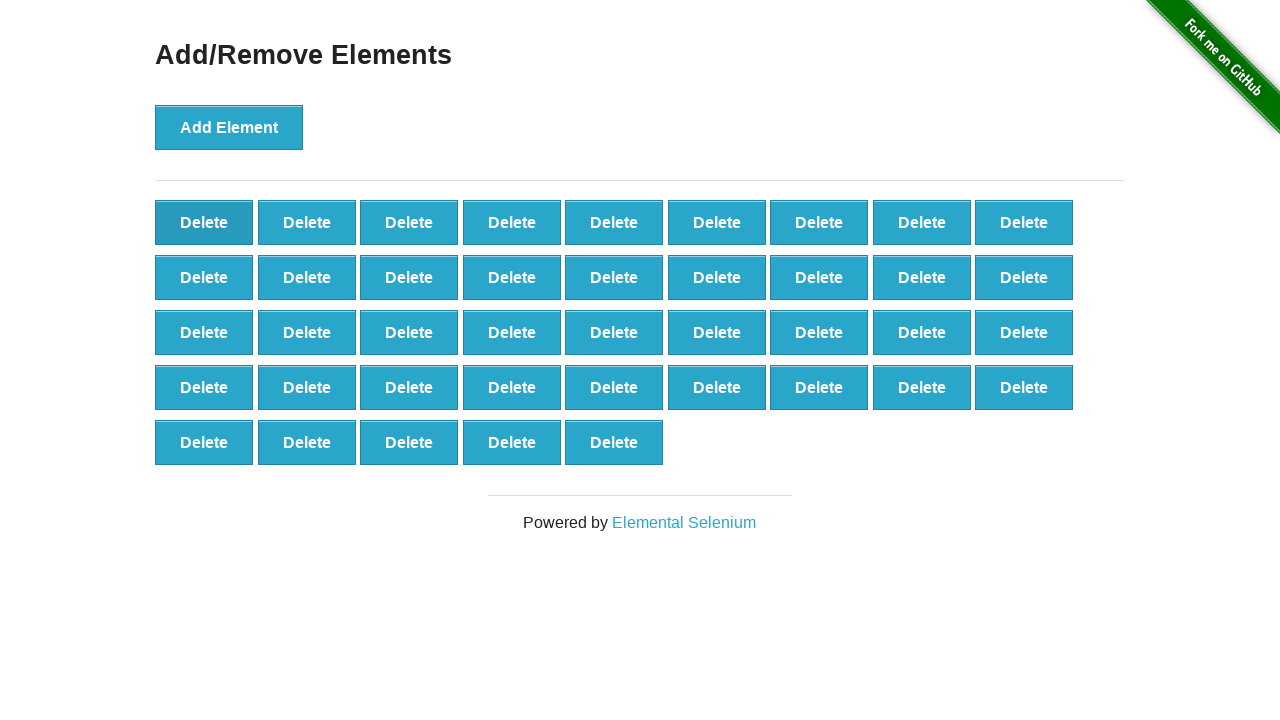

Clicked Delete button (iteration 60/90) at (204, 222) on button.added-manually >> nth=0
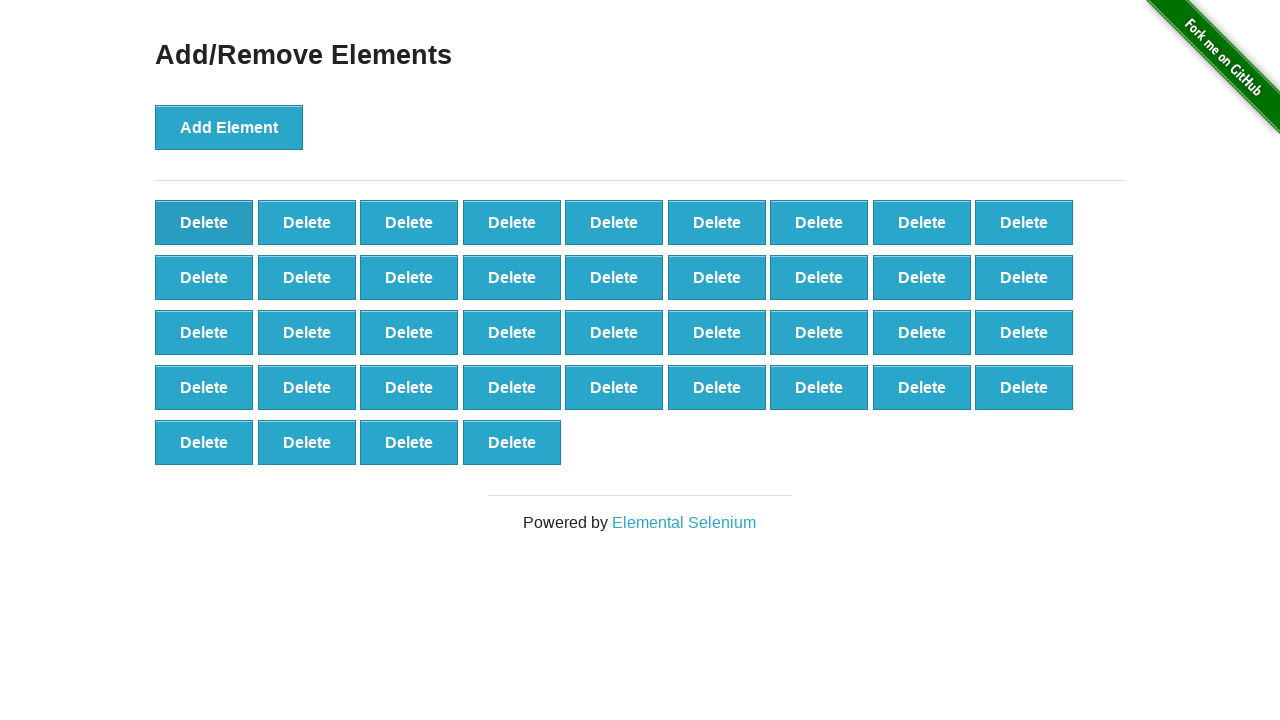

Clicked Delete button (iteration 61/90) at (204, 222) on button.added-manually >> nth=0
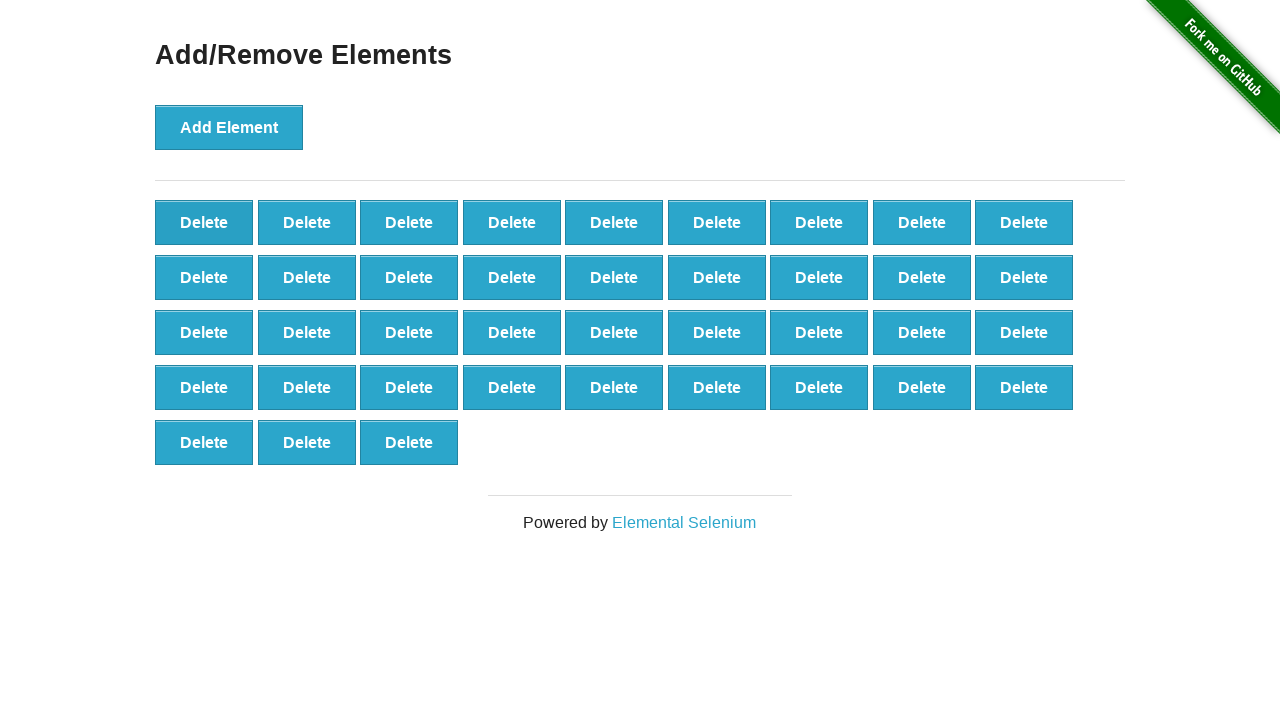

Clicked Delete button (iteration 62/90) at (204, 222) on button.added-manually >> nth=0
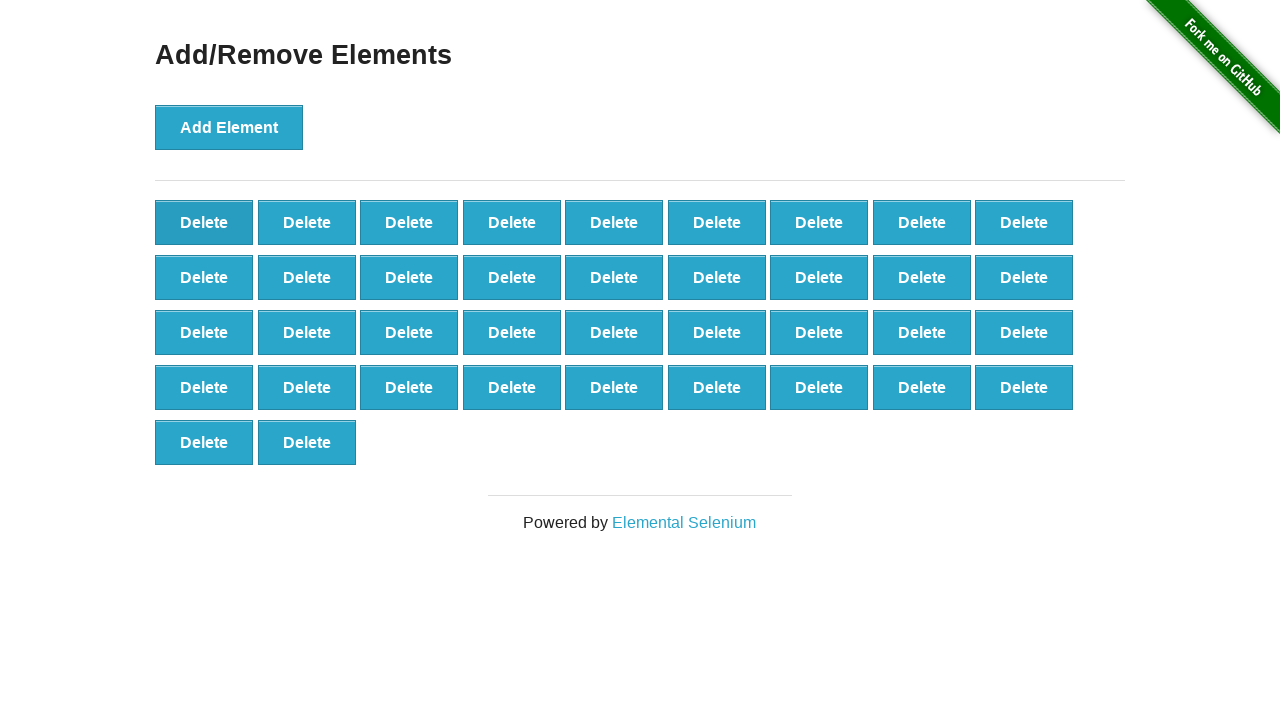

Clicked Delete button (iteration 63/90) at (204, 222) on button.added-manually >> nth=0
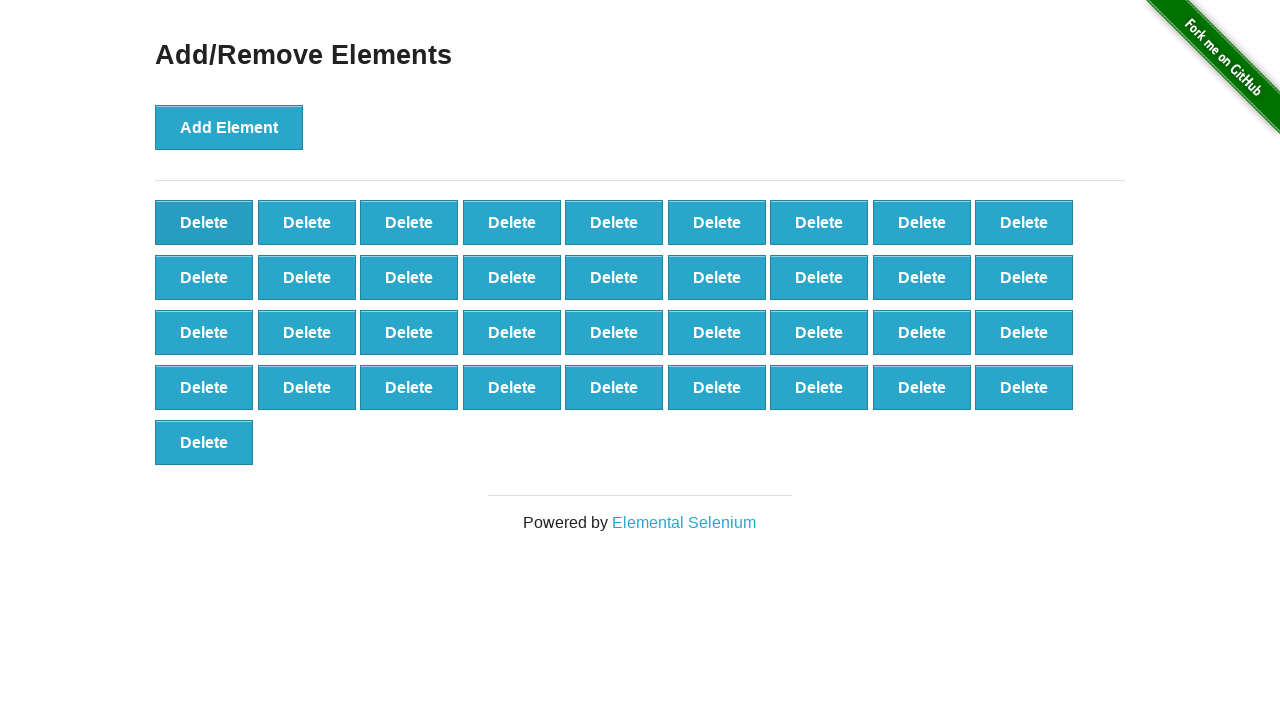

Clicked Delete button (iteration 64/90) at (204, 222) on button.added-manually >> nth=0
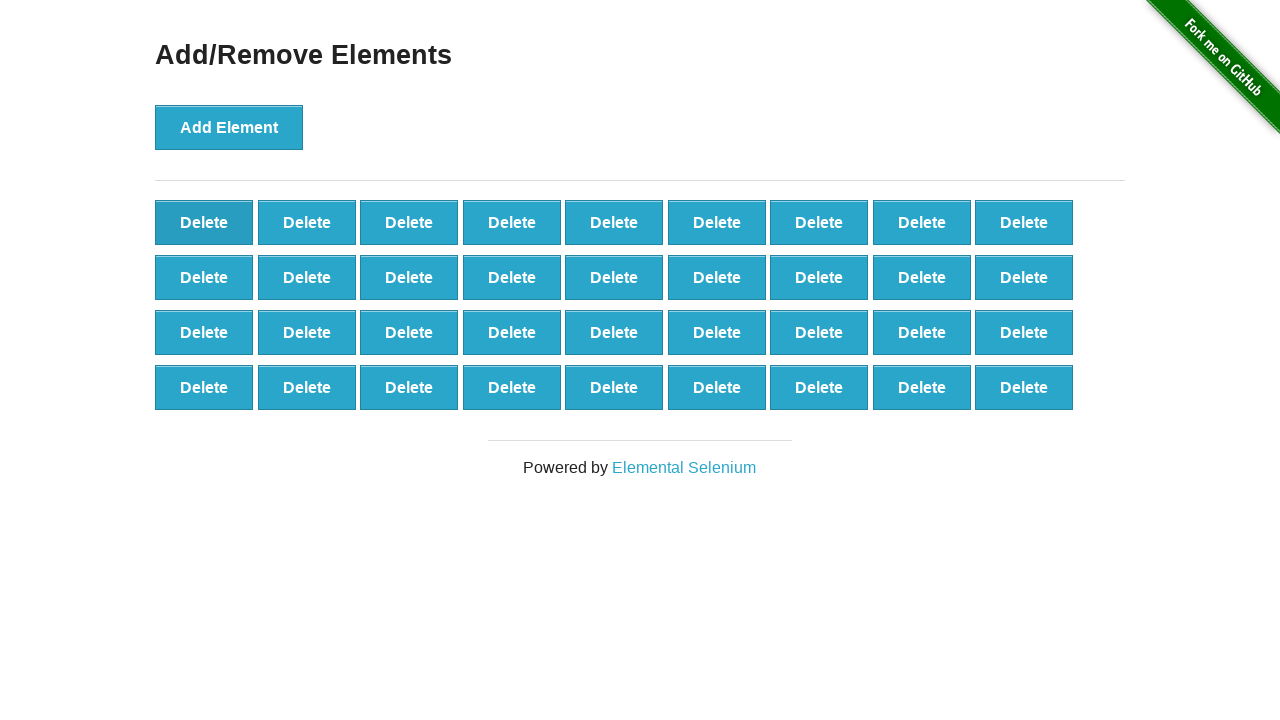

Clicked Delete button (iteration 65/90) at (204, 222) on button.added-manually >> nth=0
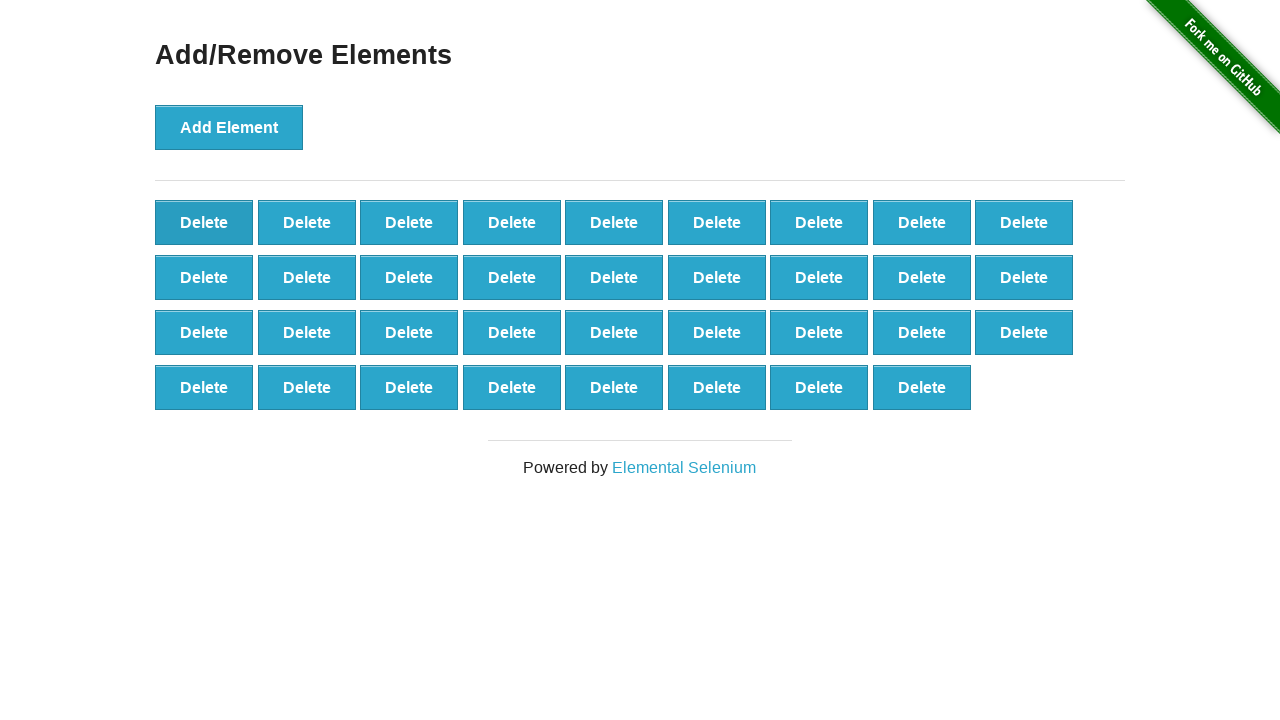

Clicked Delete button (iteration 66/90) at (204, 222) on button.added-manually >> nth=0
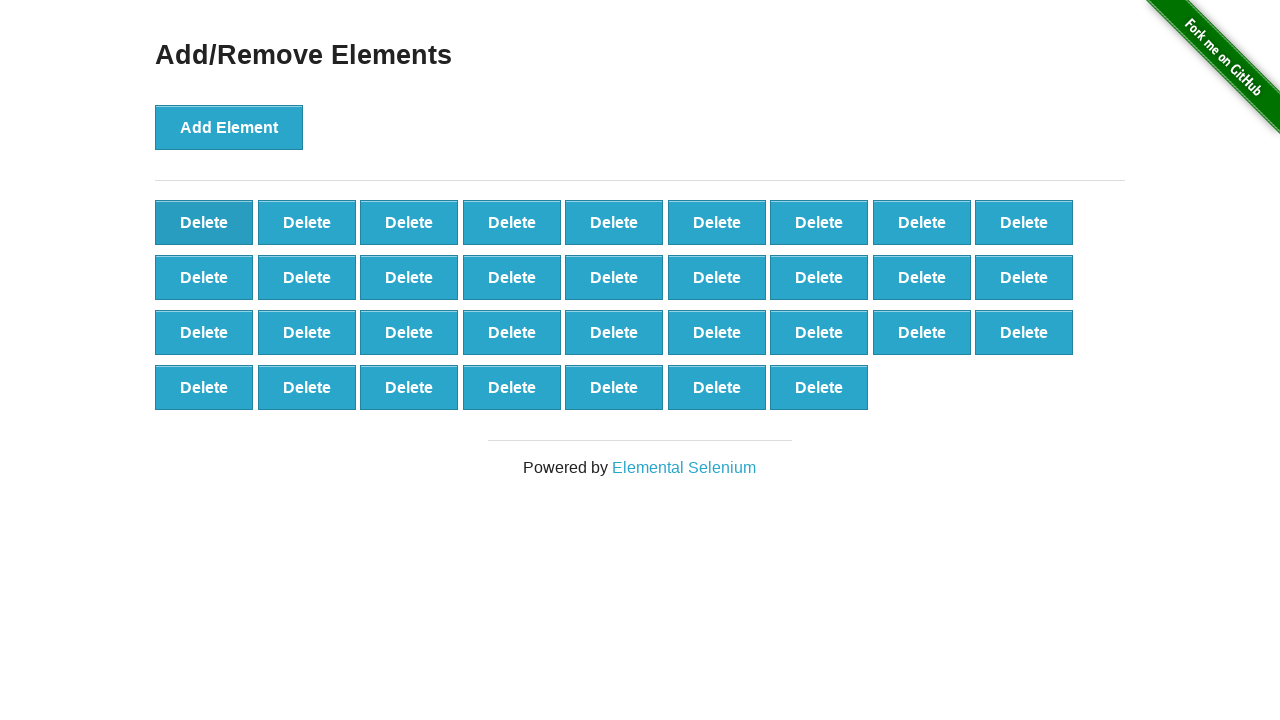

Clicked Delete button (iteration 67/90) at (204, 222) on button.added-manually >> nth=0
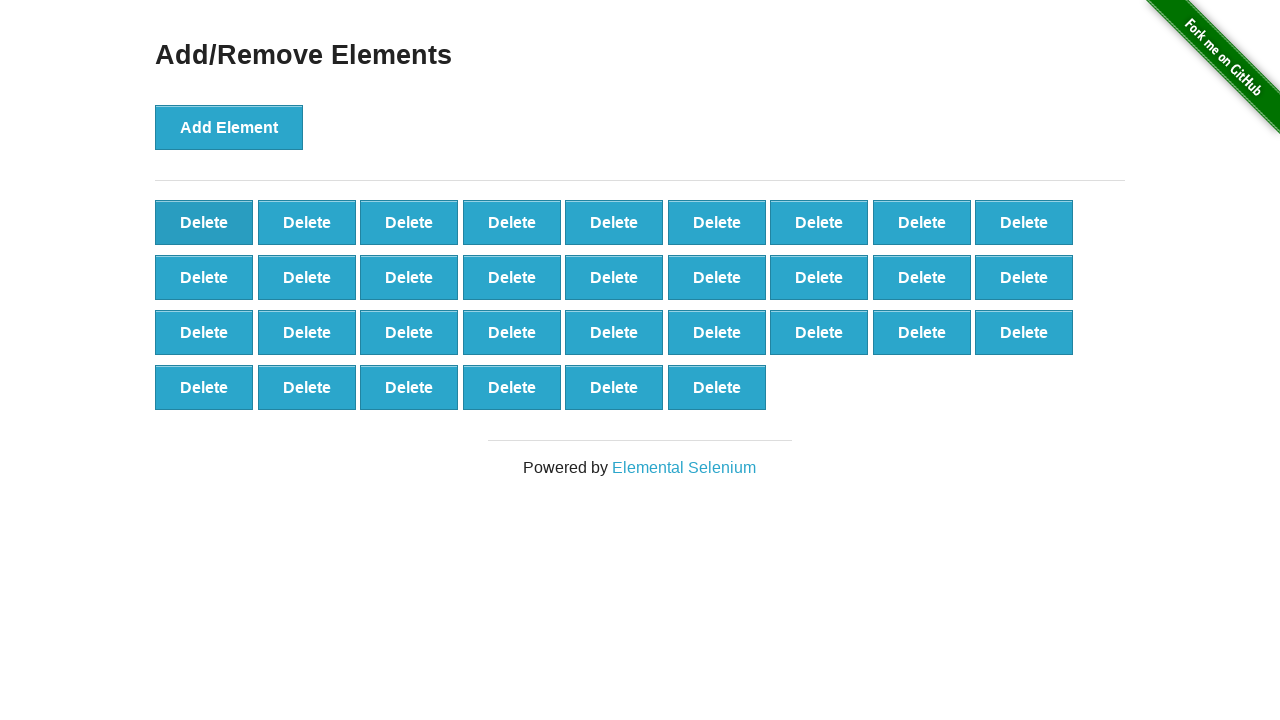

Clicked Delete button (iteration 68/90) at (204, 222) on button.added-manually >> nth=0
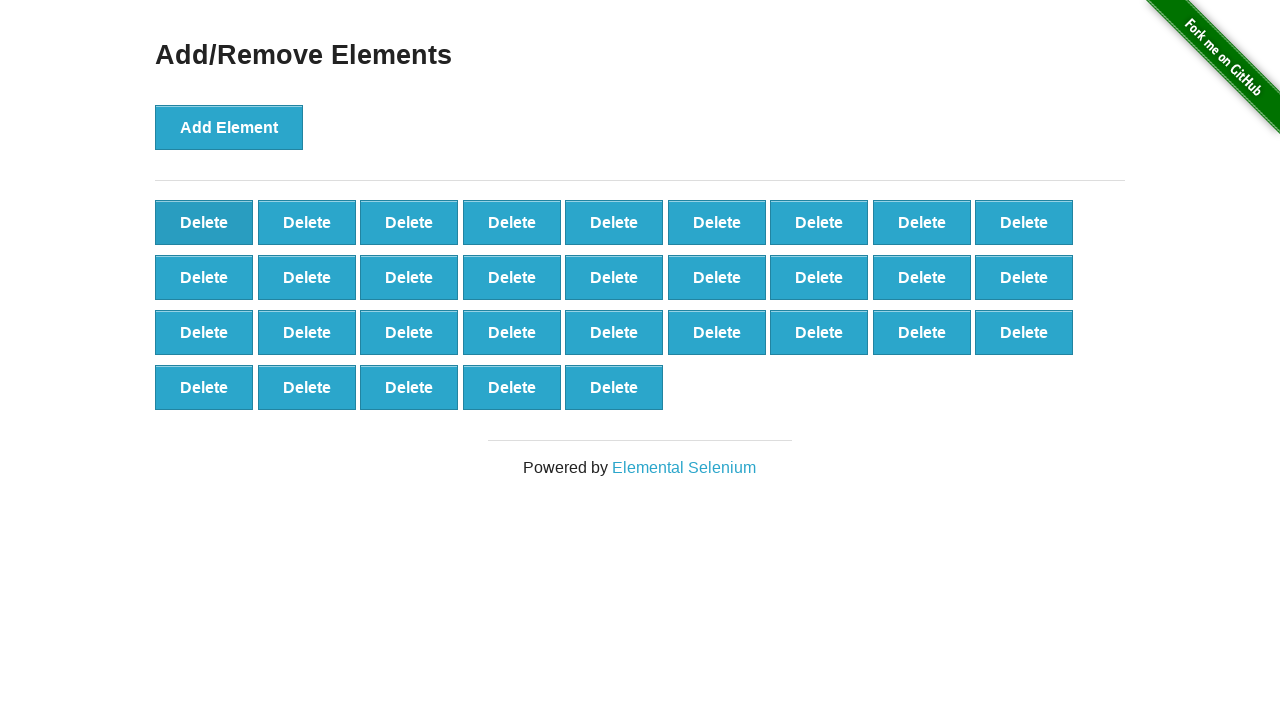

Clicked Delete button (iteration 69/90) at (204, 222) on button.added-manually >> nth=0
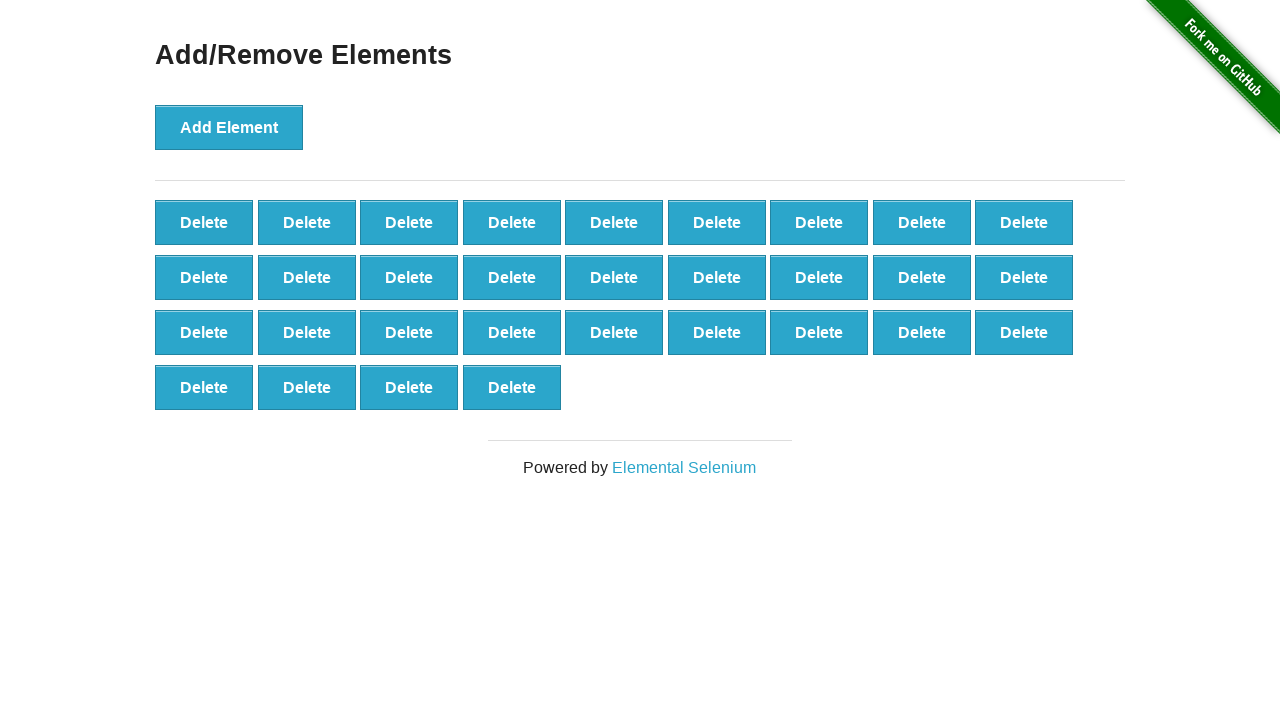

Clicked Delete button (iteration 70/90) at (204, 222) on button.added-manually >> nth=0
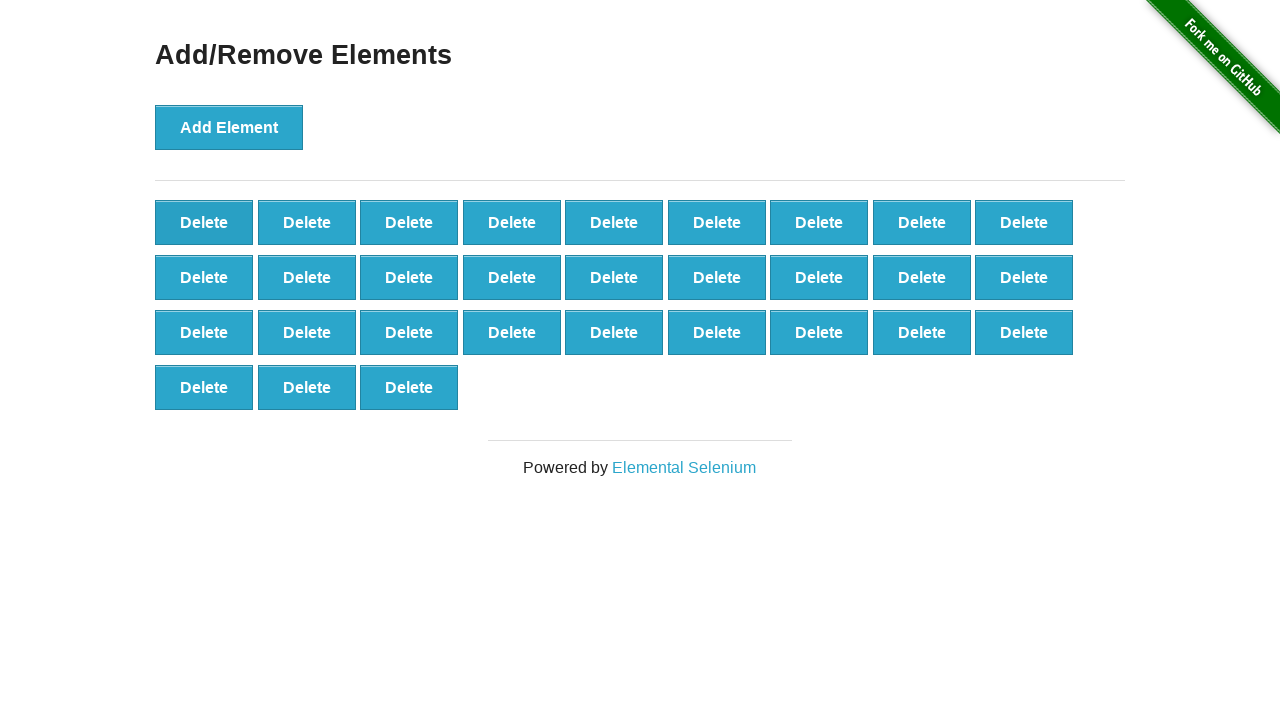

Clicked Delete button (iteration 71/90) at (204, 222) on button.added-manually >> nth=0
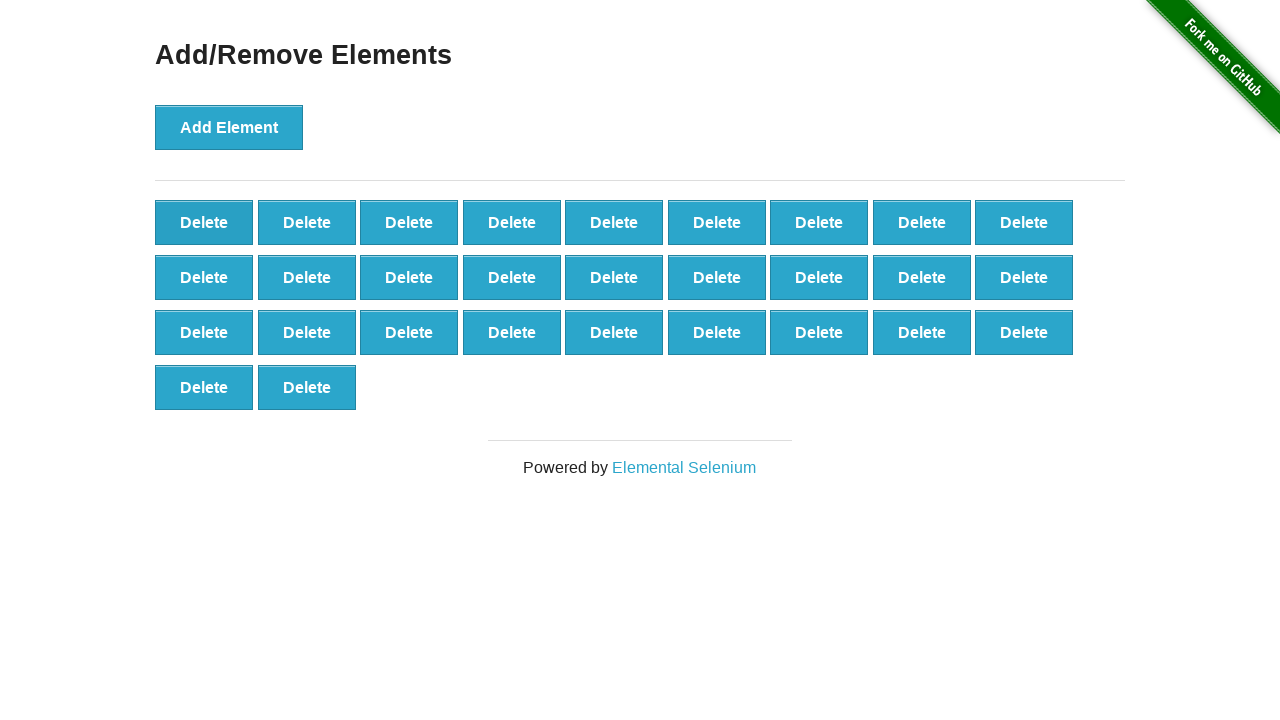

Clicked Delete button (iteration 72/90) at (204, 222) on button.added-manually >> nth=0
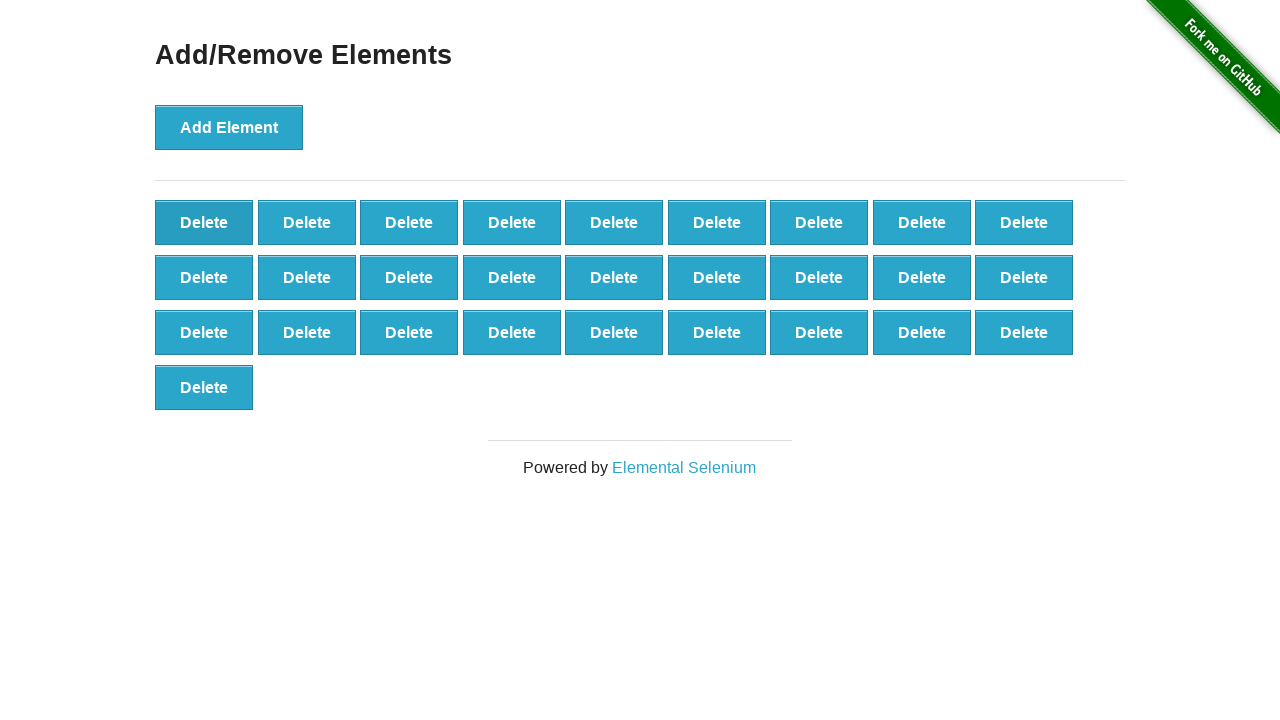

Clicked Delete button (iteration 73/90) at (204, 222) on button.added-manually >> nth=0
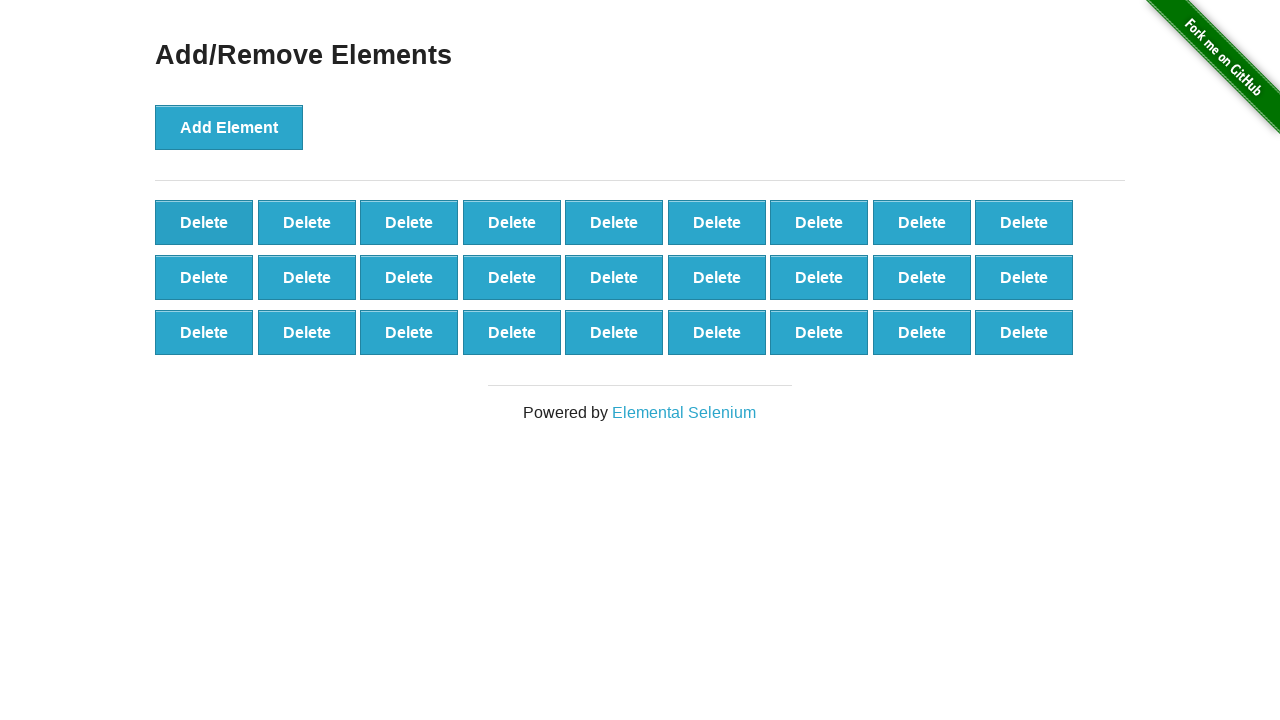

Clicked Delete button (iteration 74/90) at (204, 222) on button.added-manually >> nth=0
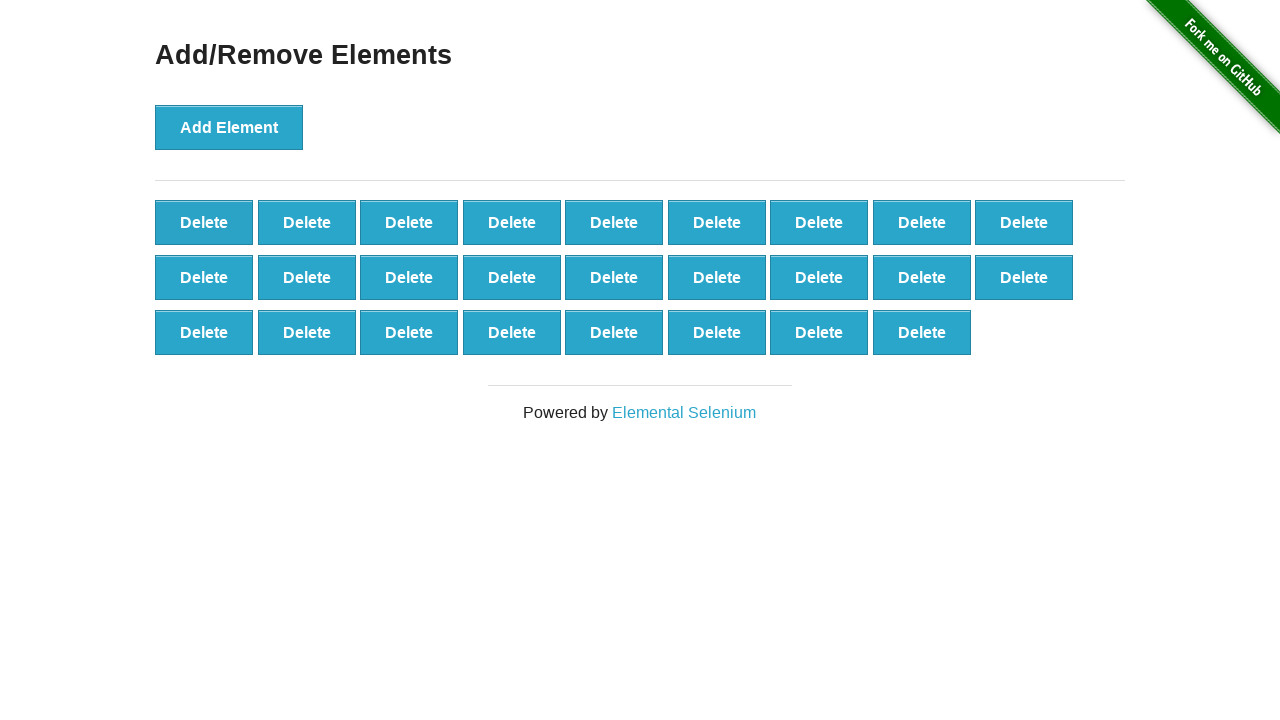

Clicked Delete button (iteration 75/90) at (204, 222) on button.added-manually >> nth=0
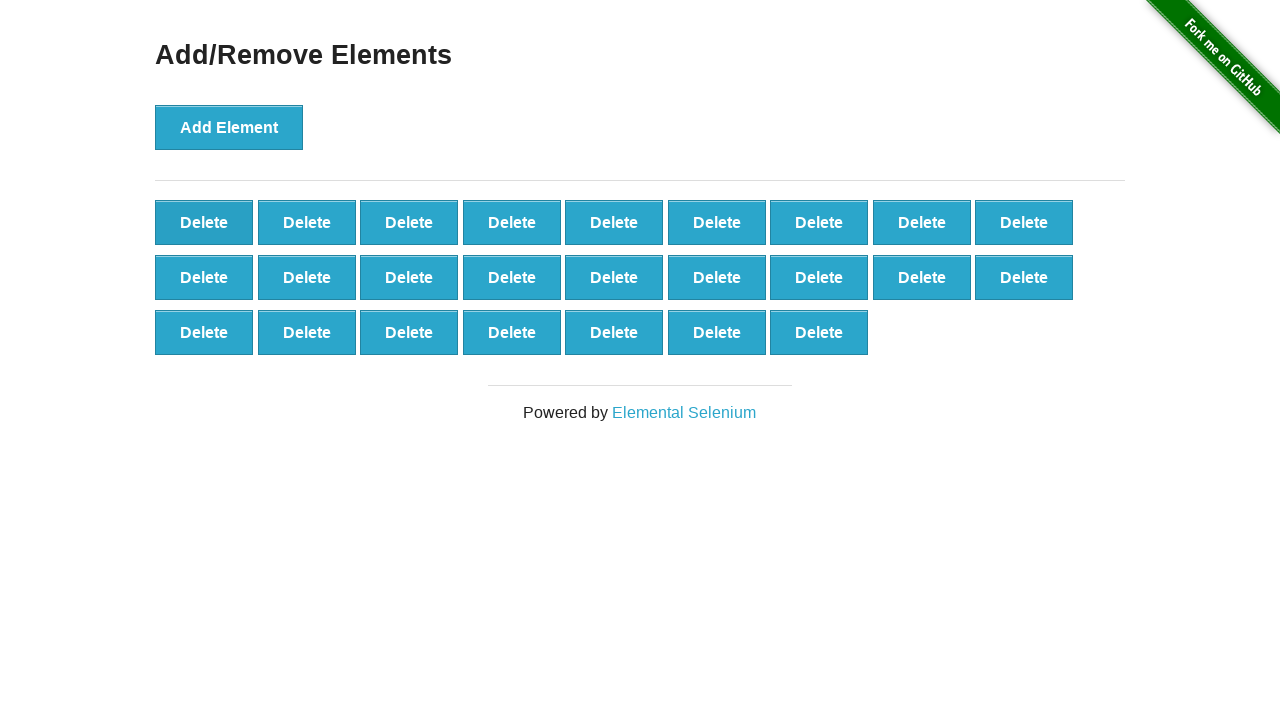

Clicked Delete button (iteration 76/90) at (204, 222) on button.added-manually >> nth=0
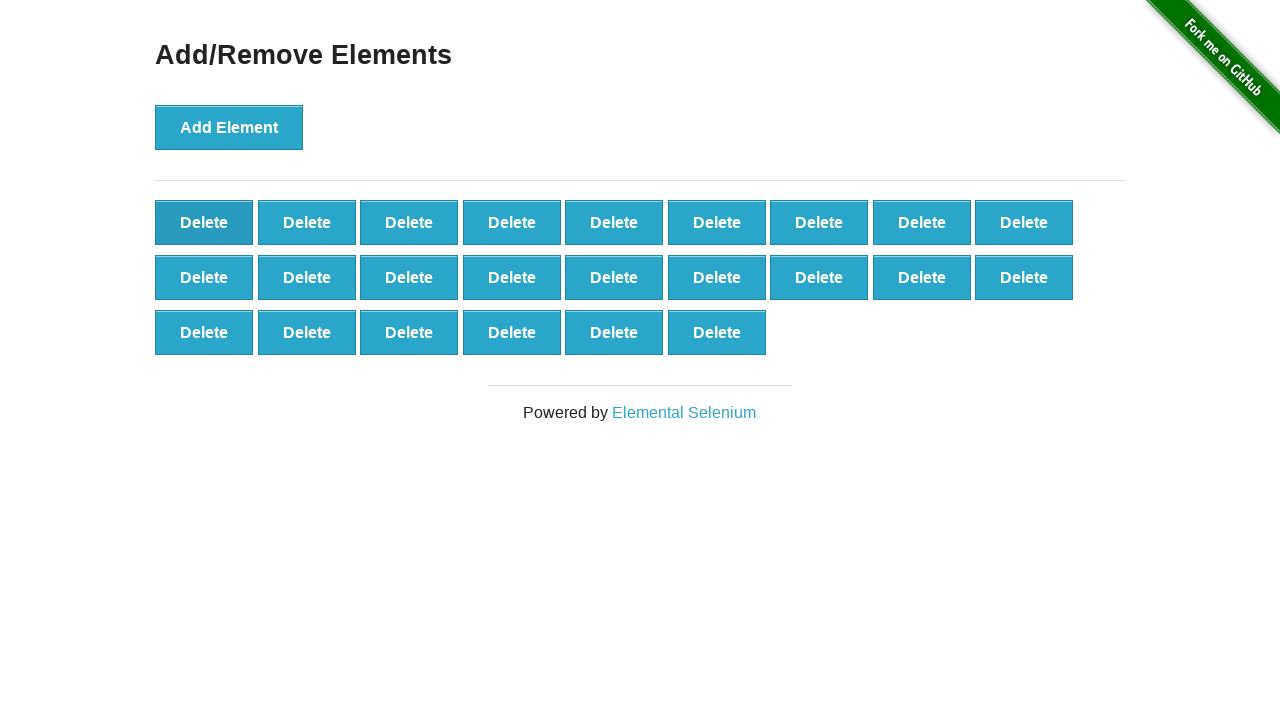

Clicked Delete button (iteration 77/90) at (204, 222) on button.added-manually >> nth=0
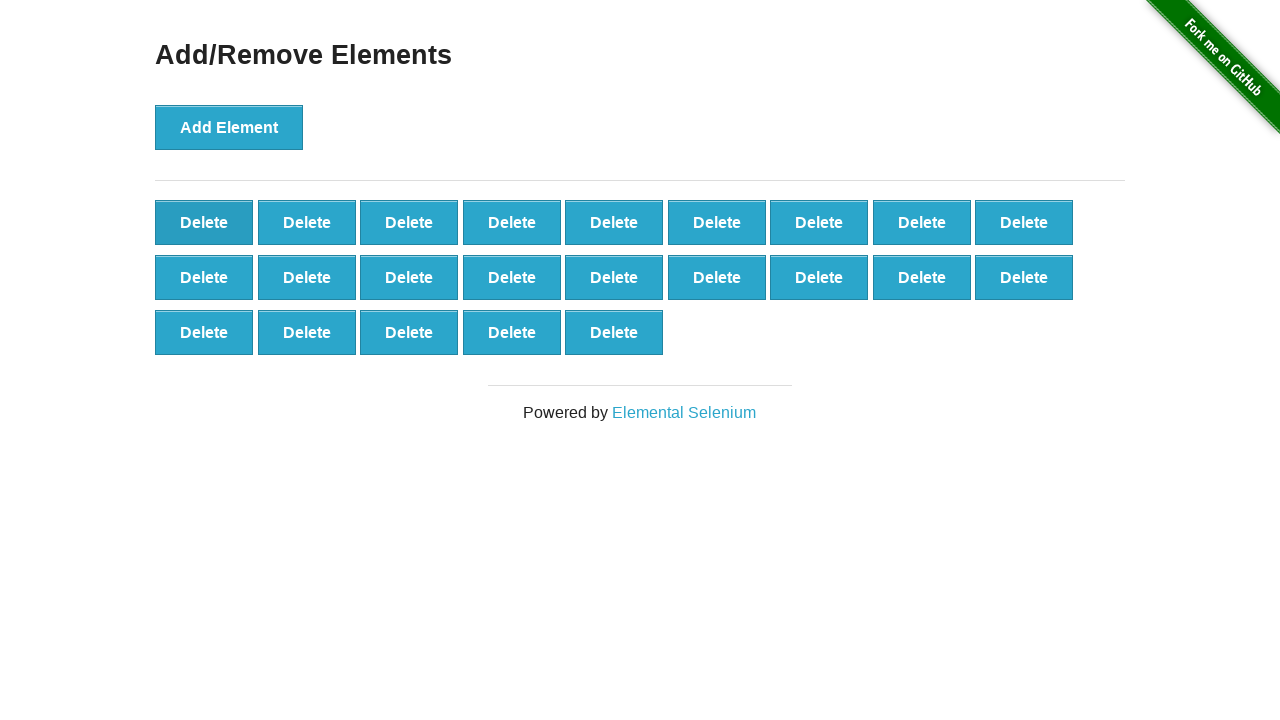

Clicked Delete button (iteration 78/90) at (204, 222) on button.added-manually >> nth=0
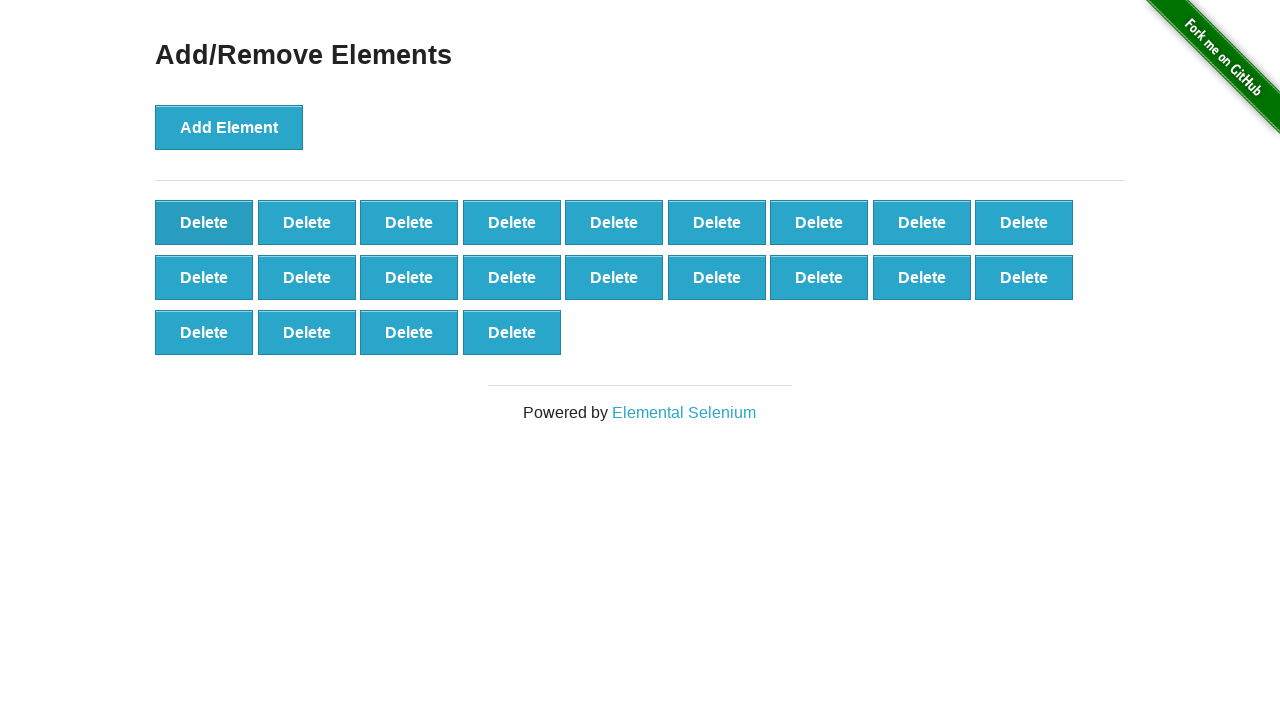

Clicked Delete button (iteration 79/90) at (204, 222) on button.added-manually >> nth=0
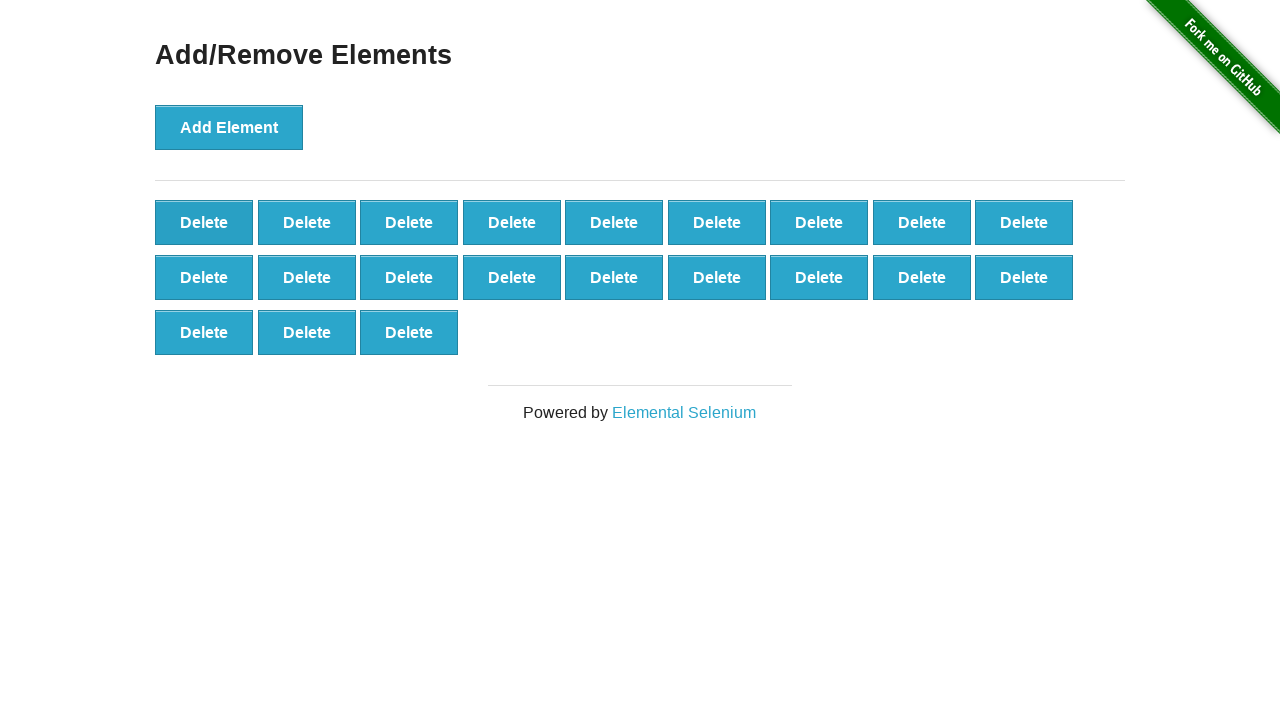

Clicked Delete button (iteration 80/90) at (204, 222) on button.added-manually >> nth=0
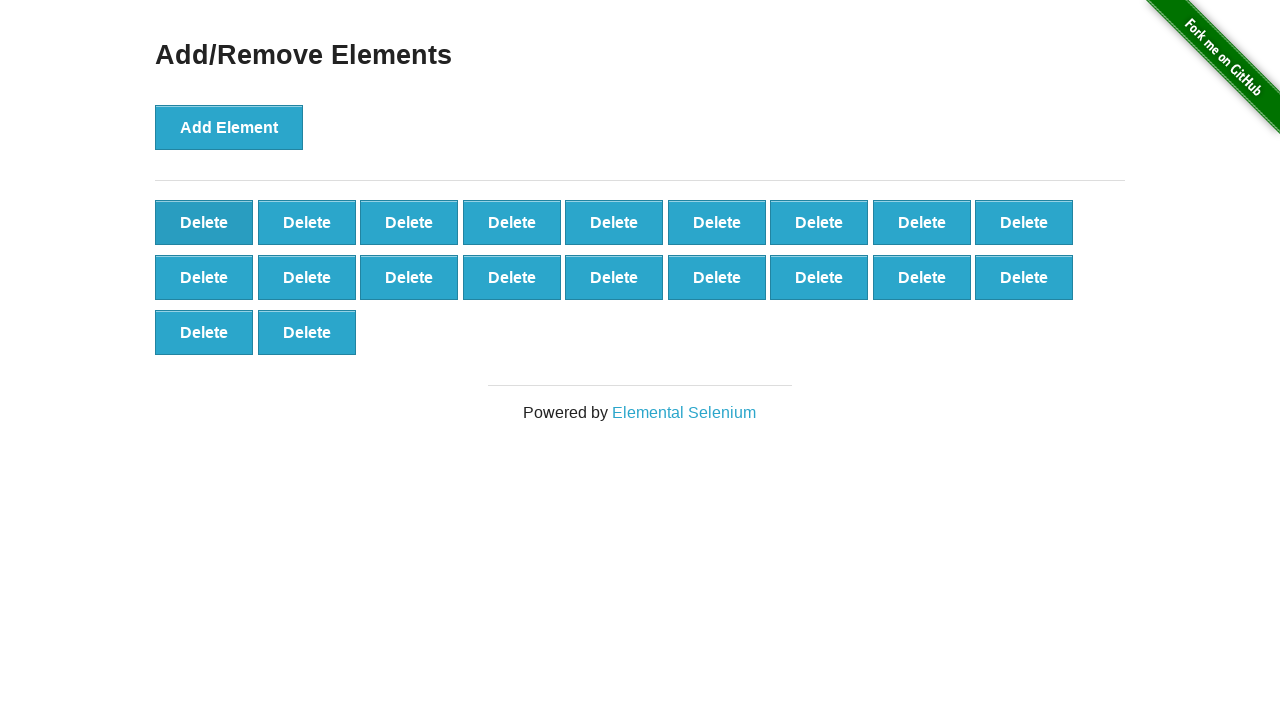

Clicked Delete button (iteration 81/90) at (204, 222) on button.added-manually >> nth=0
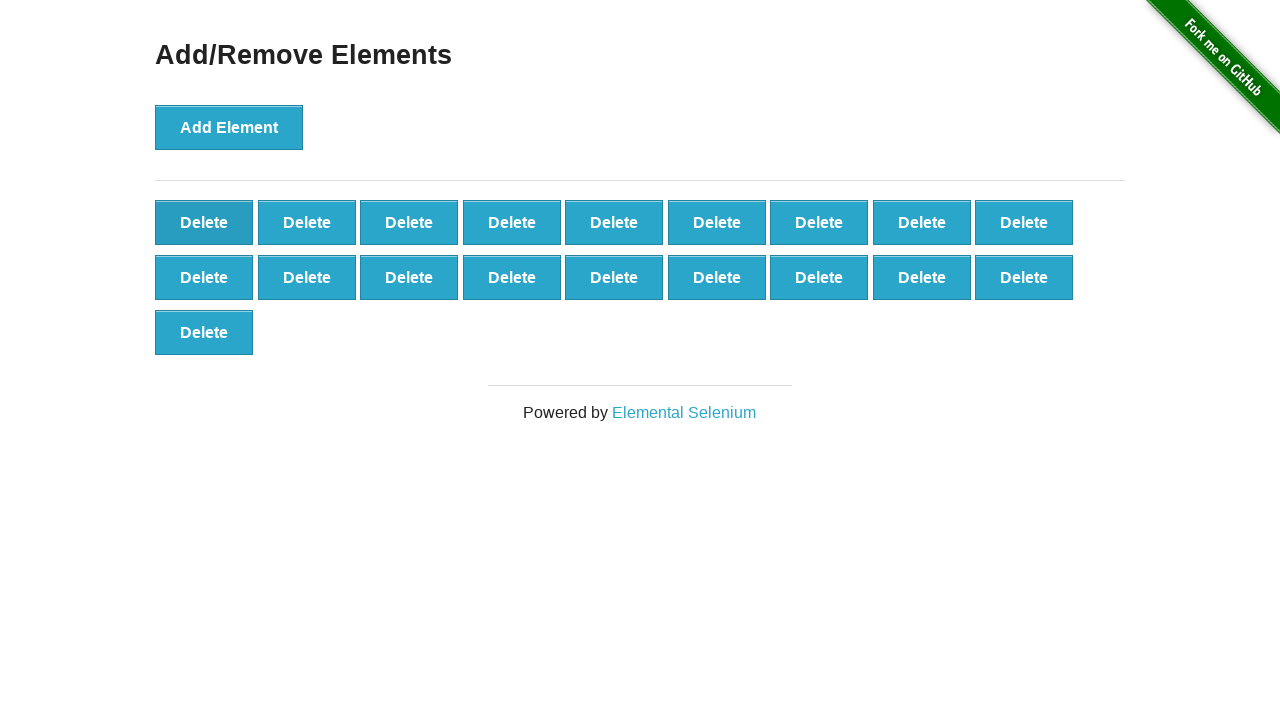

Clicked Delete button (iteration 82/90) at (204, 222) on button.added-manually >> nth=0
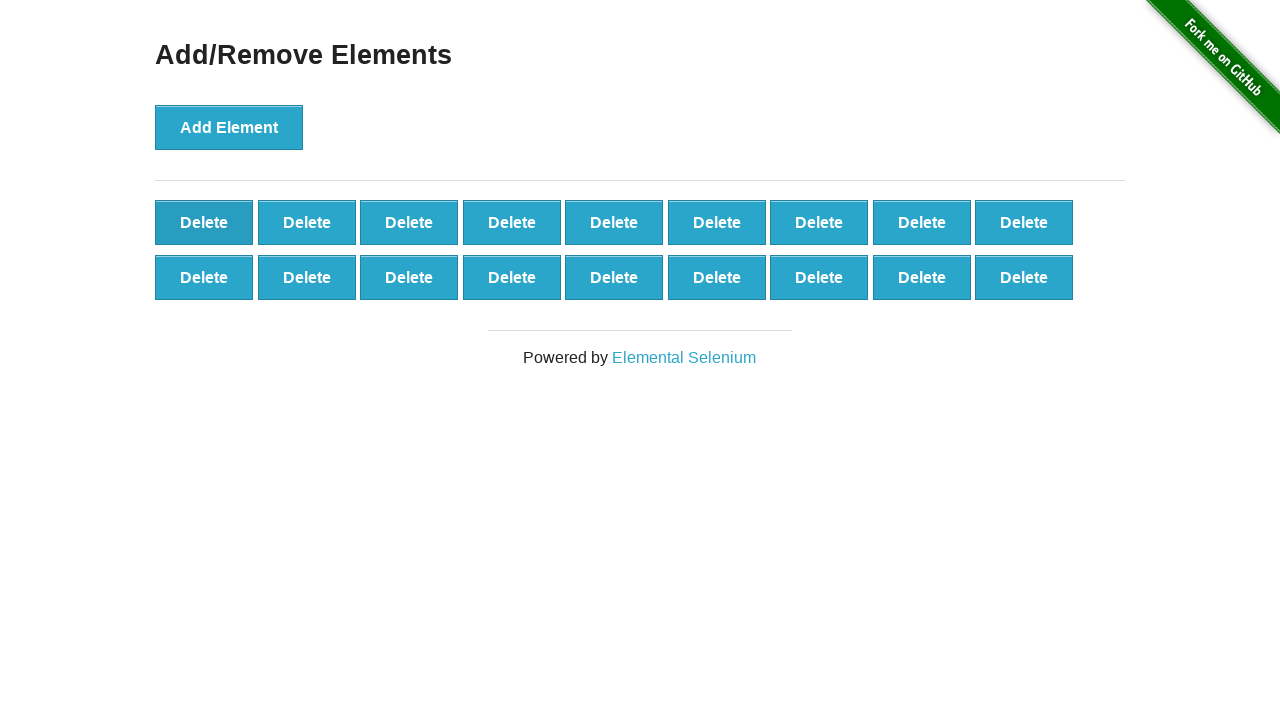

Clicked Delete button (iteration 83/90) at (204, 222) on button.added-manually >> nth=0
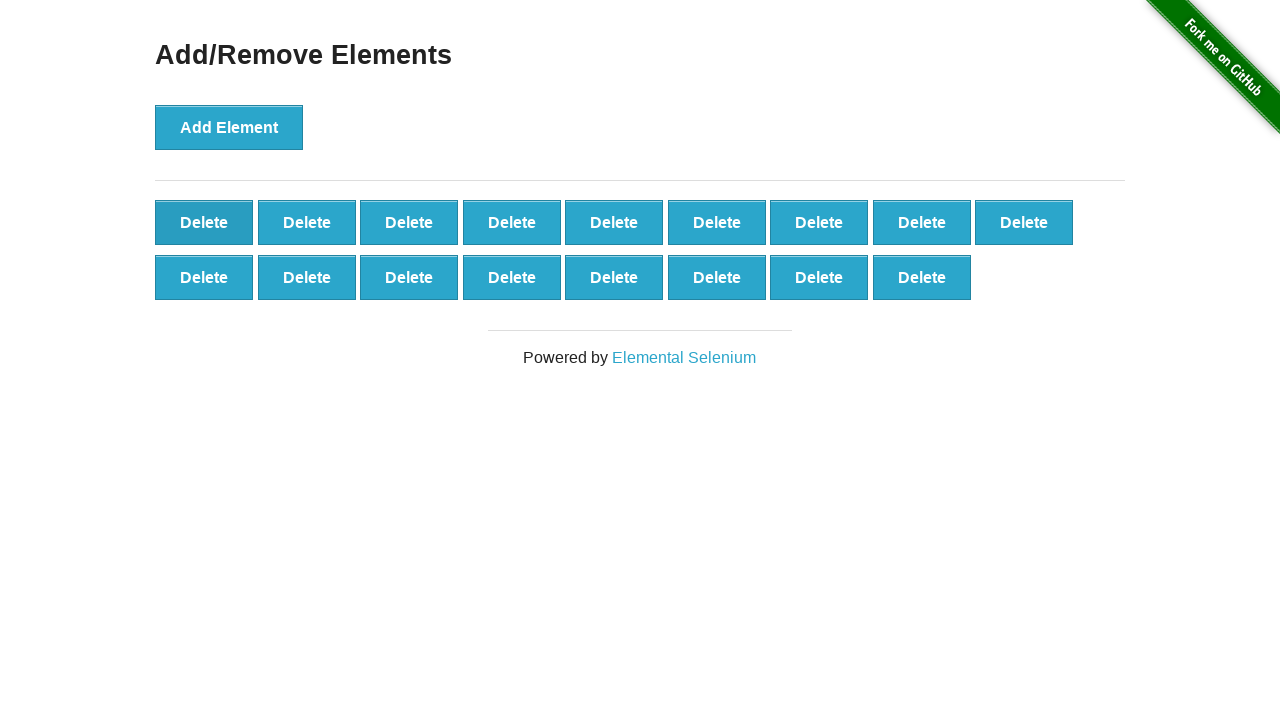

Clicked Delete button (iteration 84/90) at (204, 222) on button.added-manually >> nth=0
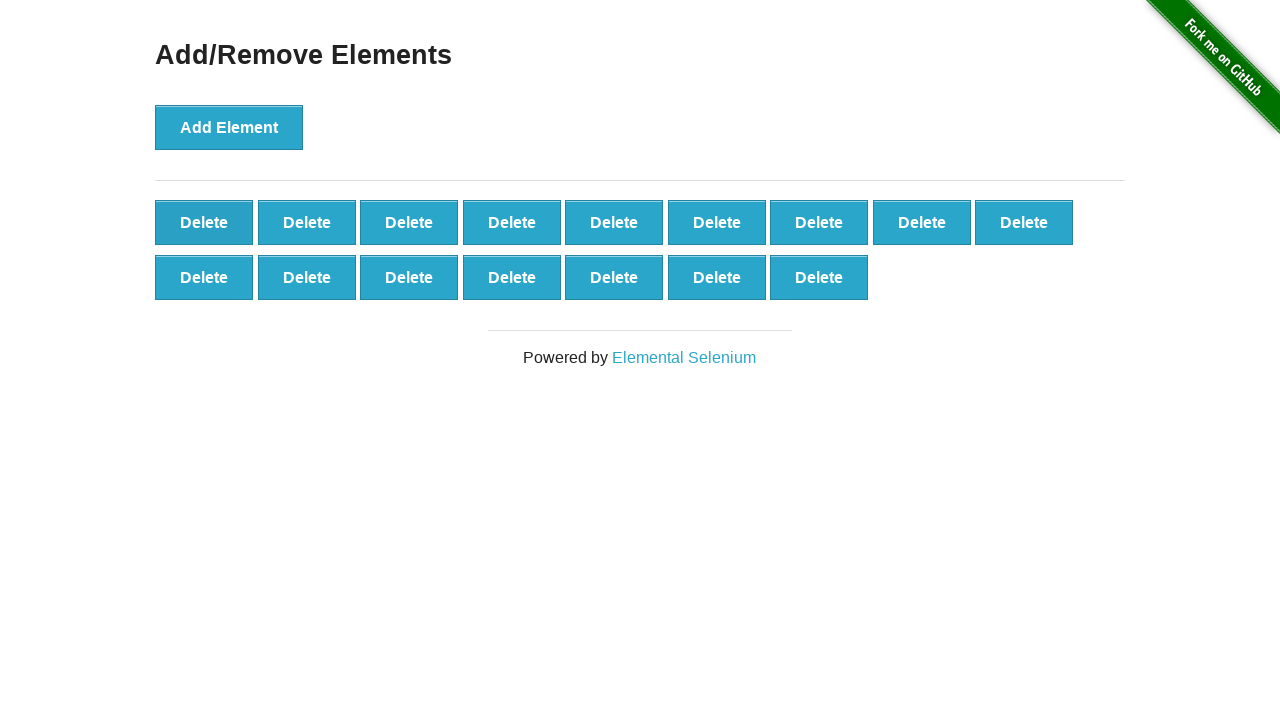

Clicked Delete button (iteration 85/90) at (204, 222) on button.added-manually >> nth=0
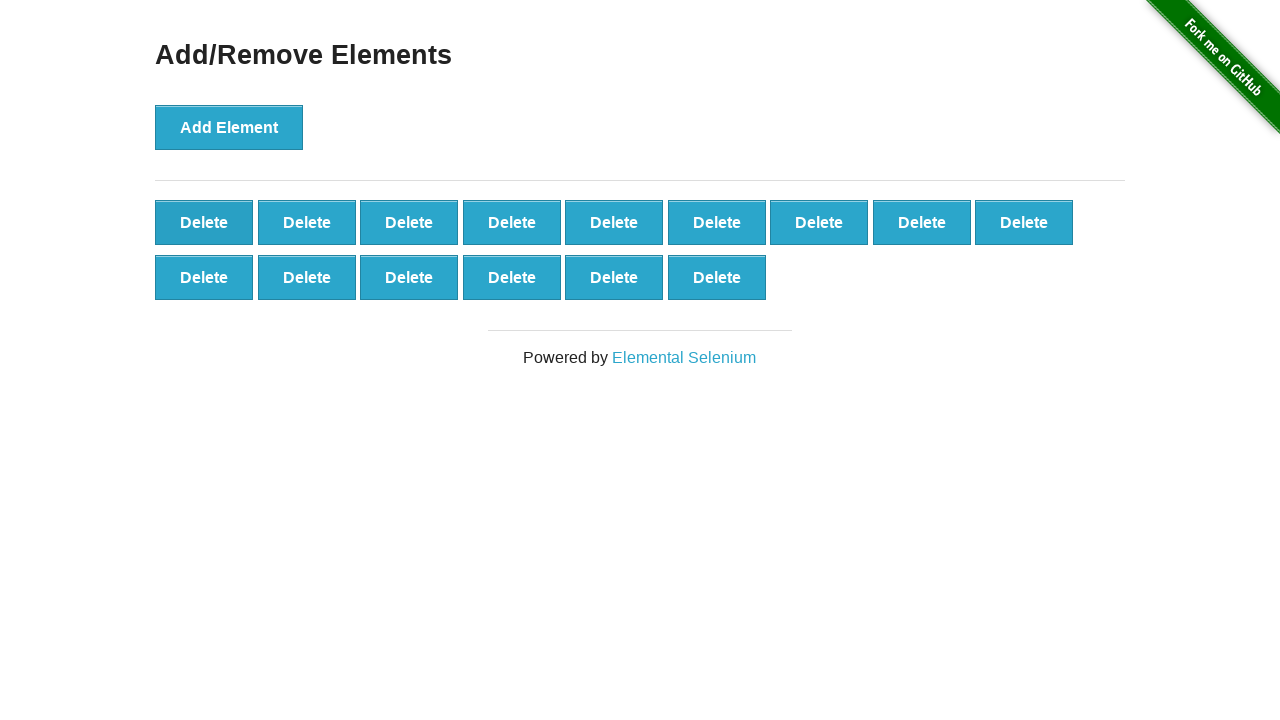

Clicked Delete button (iteration 86/90) at (204, 222) on button.added-manually >> nth=0
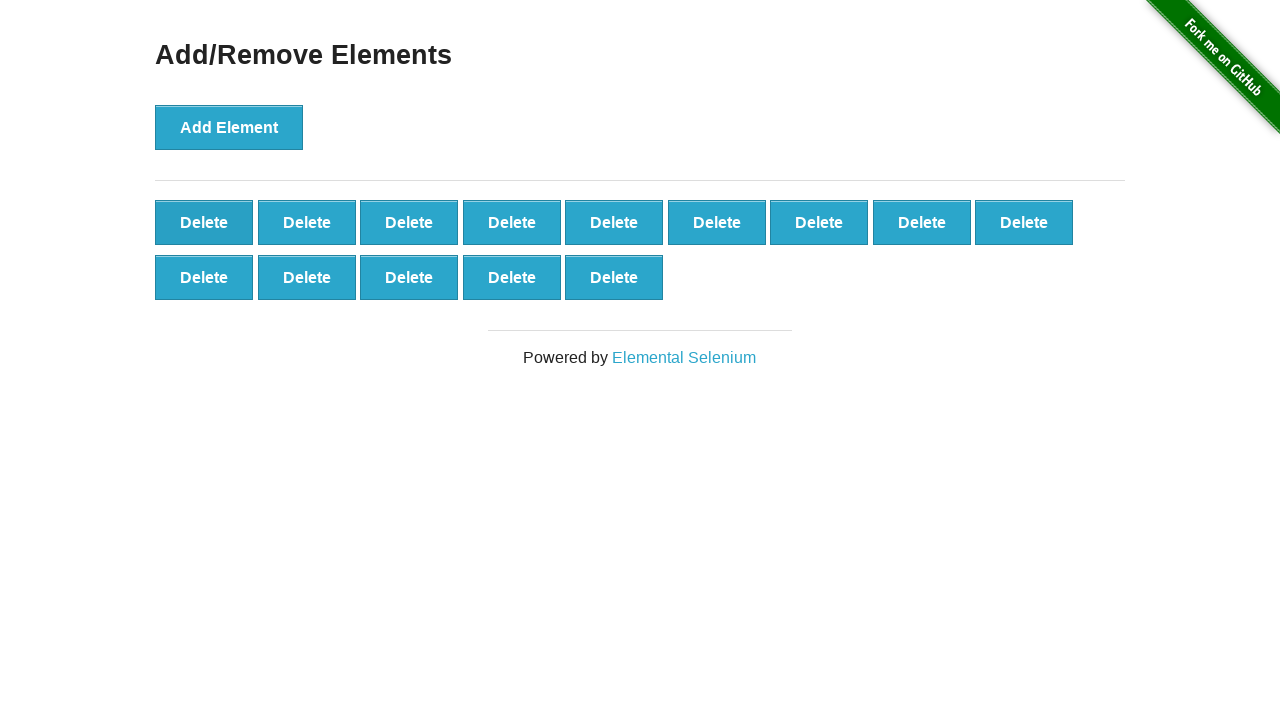

Clicked Delete button (iteration 87/90) at (204, 222) on button.added-manually >> nth=0
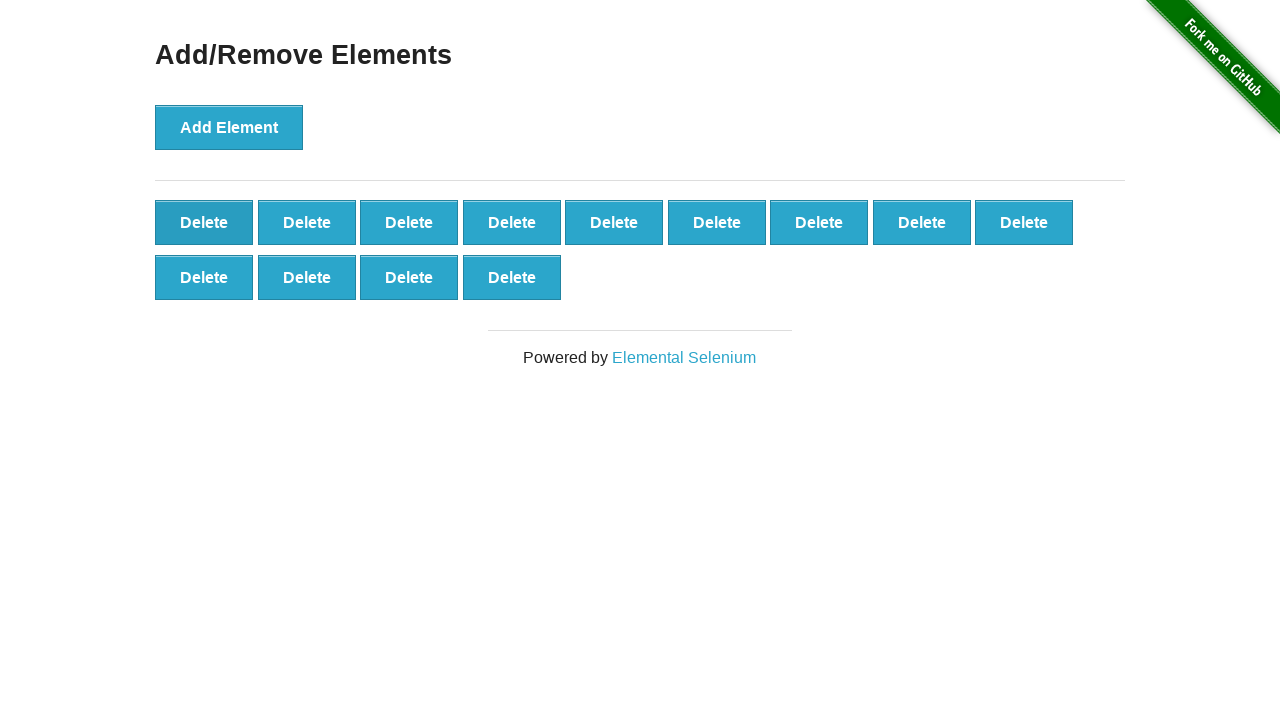

Clicked Delete button (iteration 88/90) at (204, 222) on button.added-manually >> nth=0
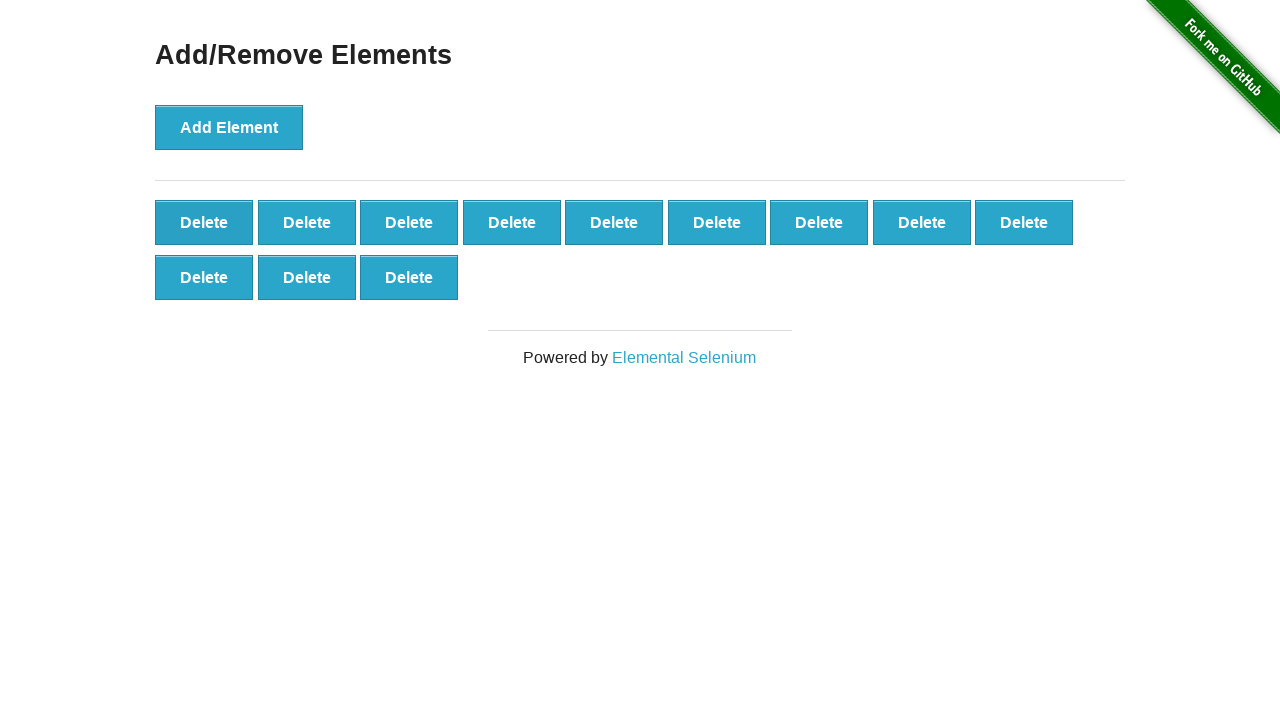

Clicked Delete button (iteration 89/90) at (204, 222) on button.added-manually >> nth=0
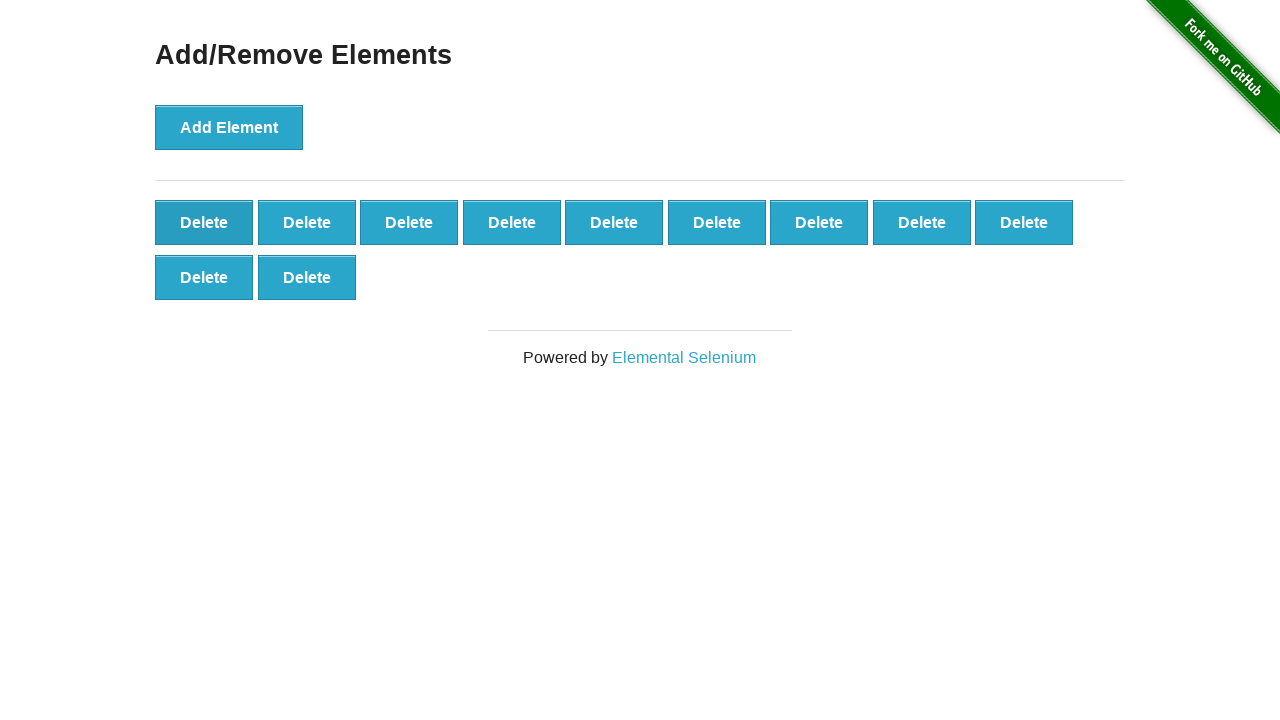

Clicked Delete button (iteration 90/90) at (204, 222) on button.added-manually >> nth=0
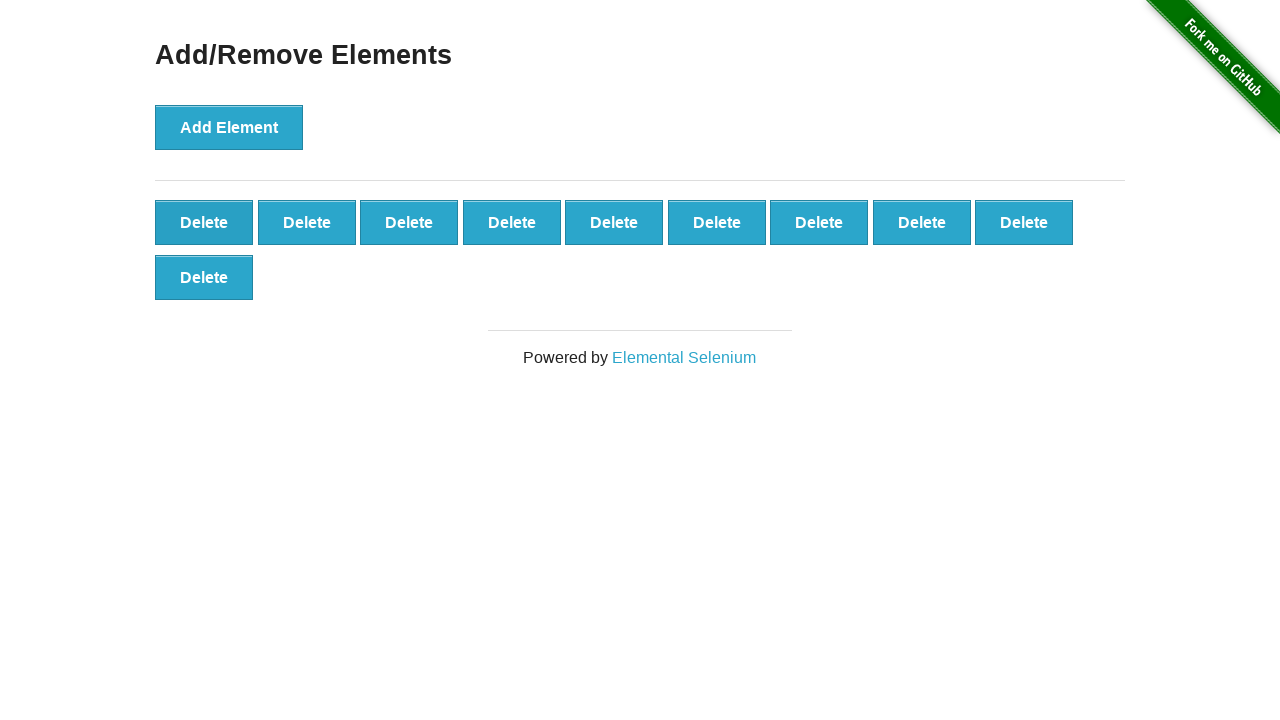

Verified 10 delete buttons remain after removing 90 elements
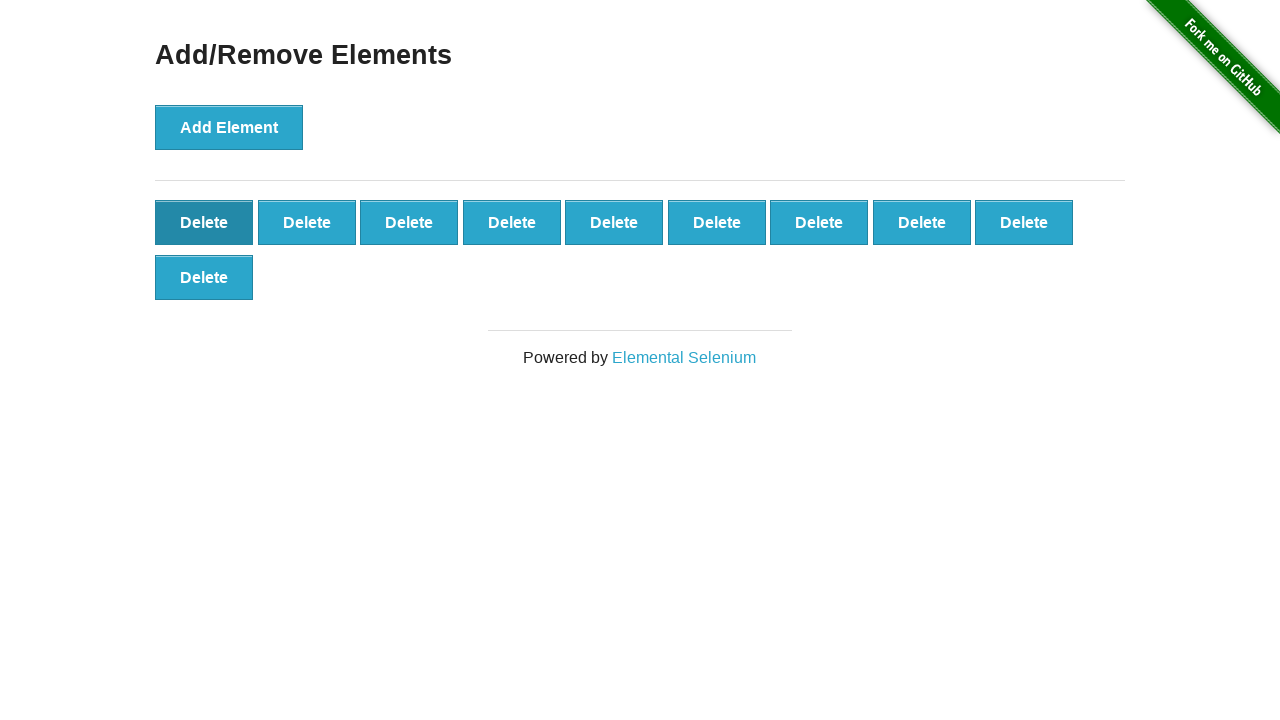

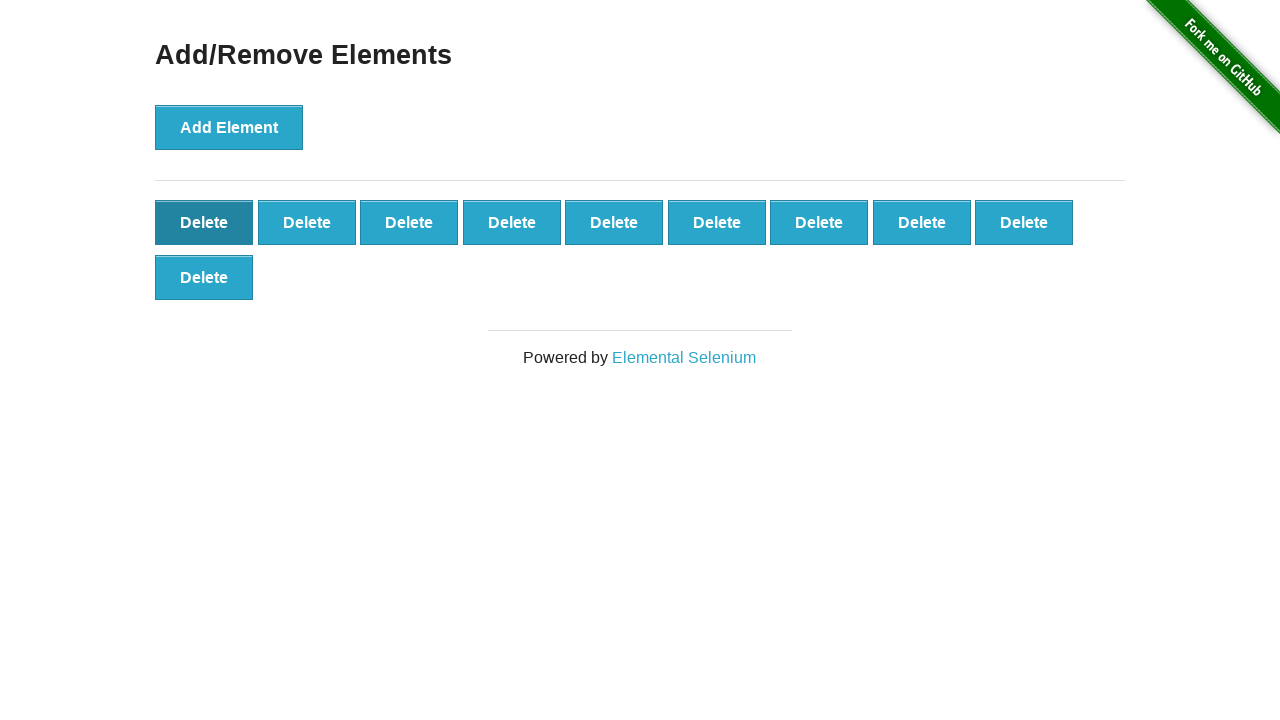